Navigates to Tokopedia search results page for a product query and scrolls through the page to load all product listings dynamically.

Starting URL: https://www.tokopedia.com/search?navsource=&page=1&q=laptop

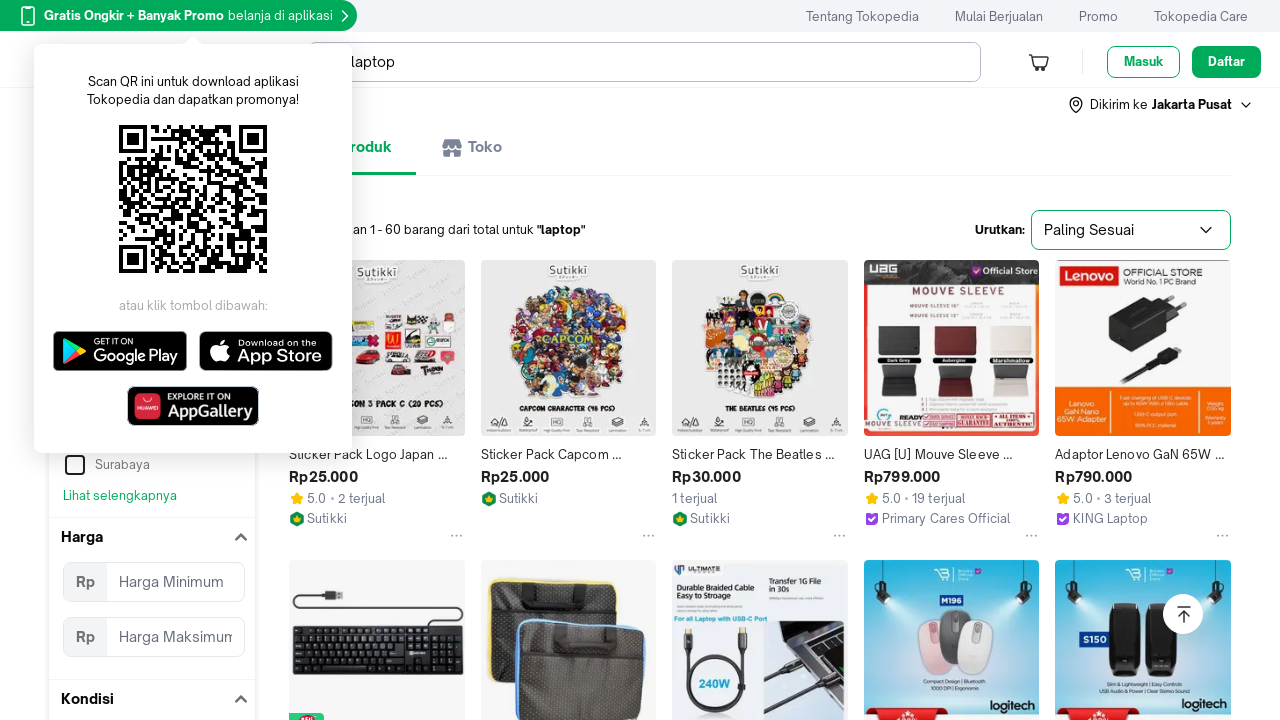

Search results container loaded
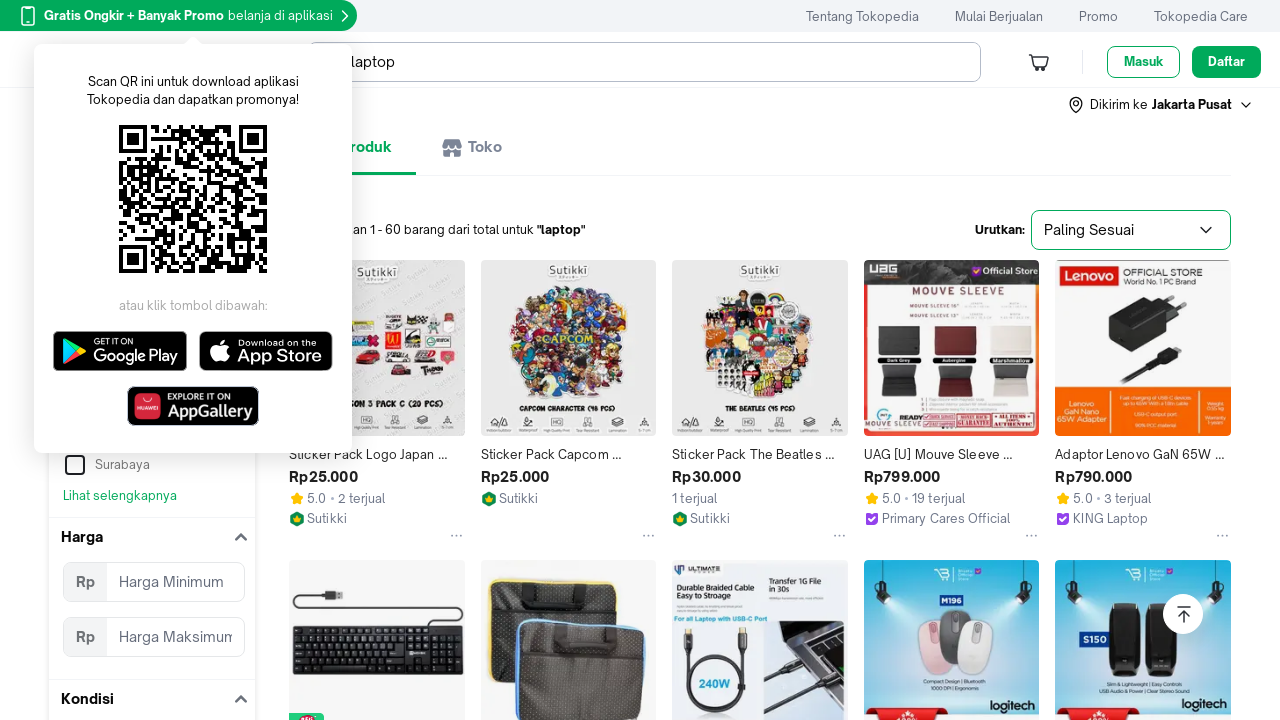

Scrolled page by 0, 1 pixels to load dynamic content
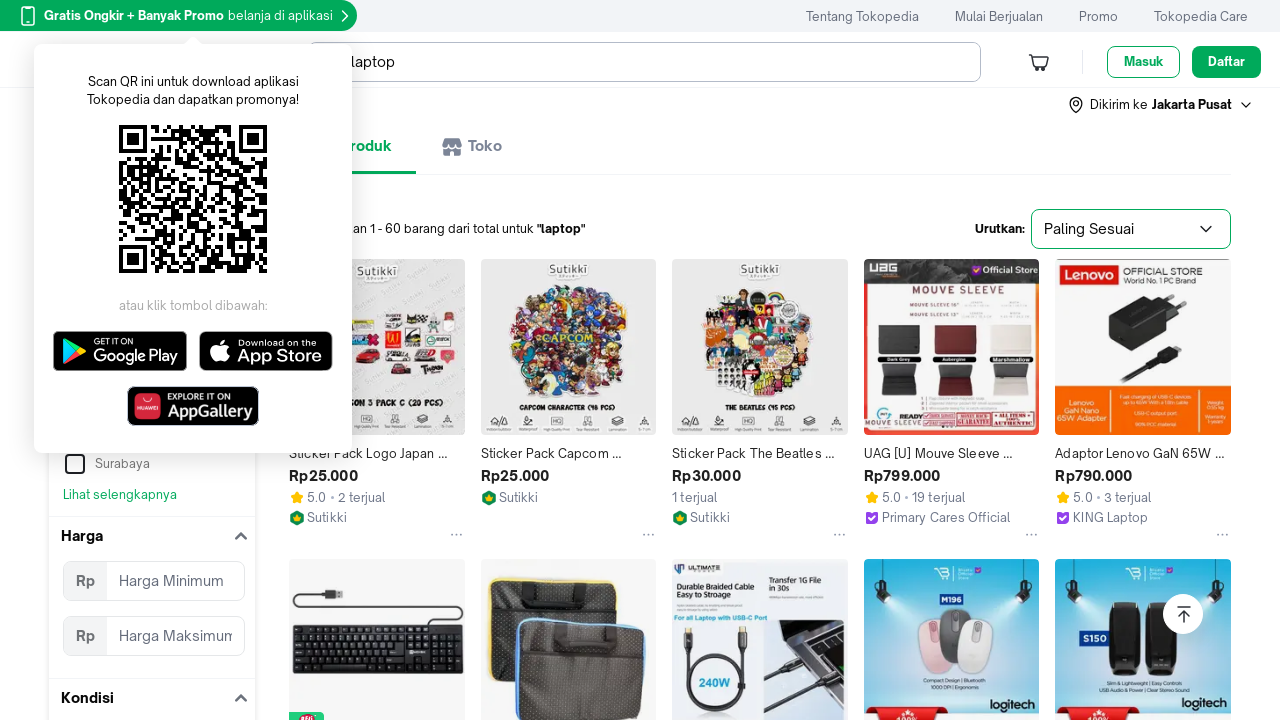

Waited 50ms for page rendering
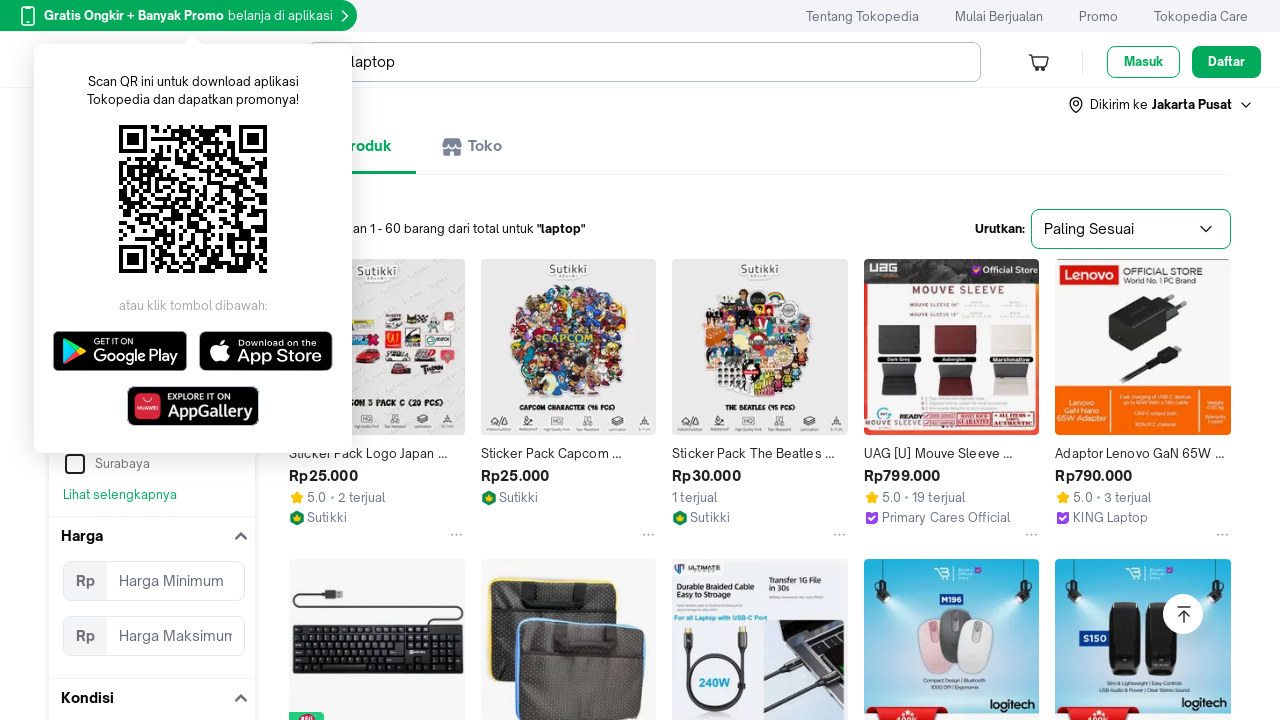

Scrolled page by 1, 2 pixels to load dynamic content
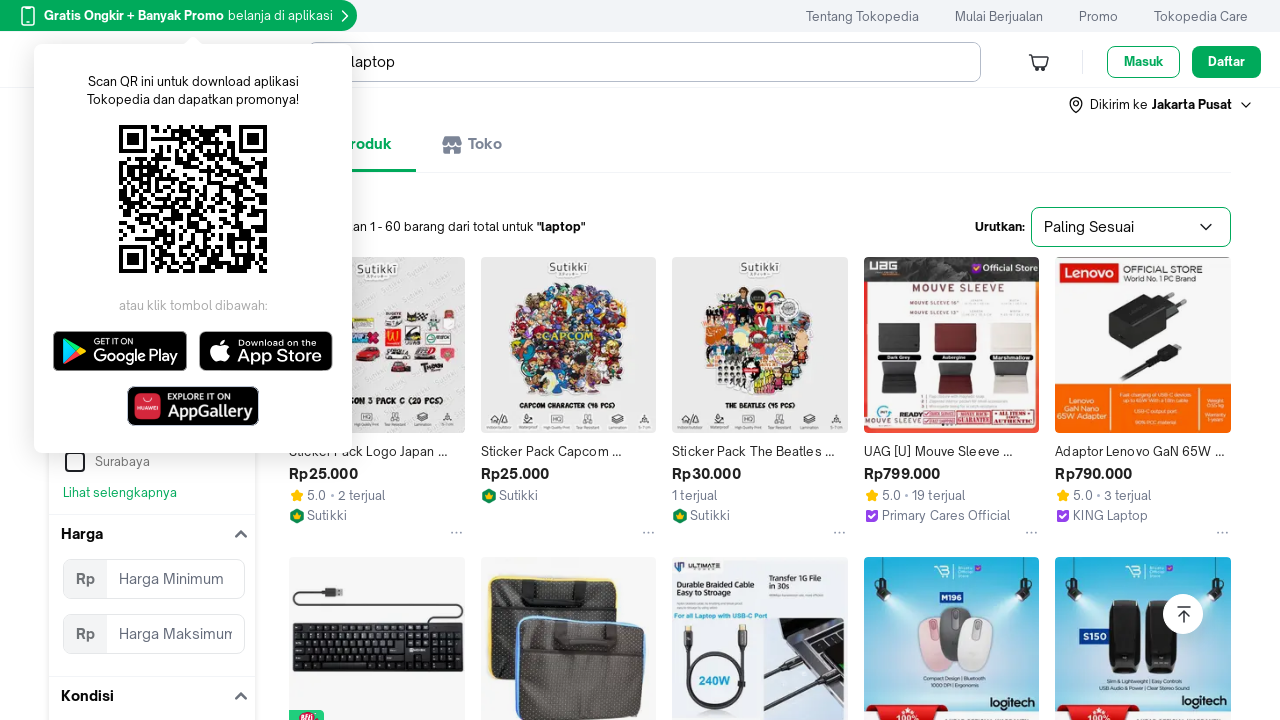

Waited 50ms for page rendering
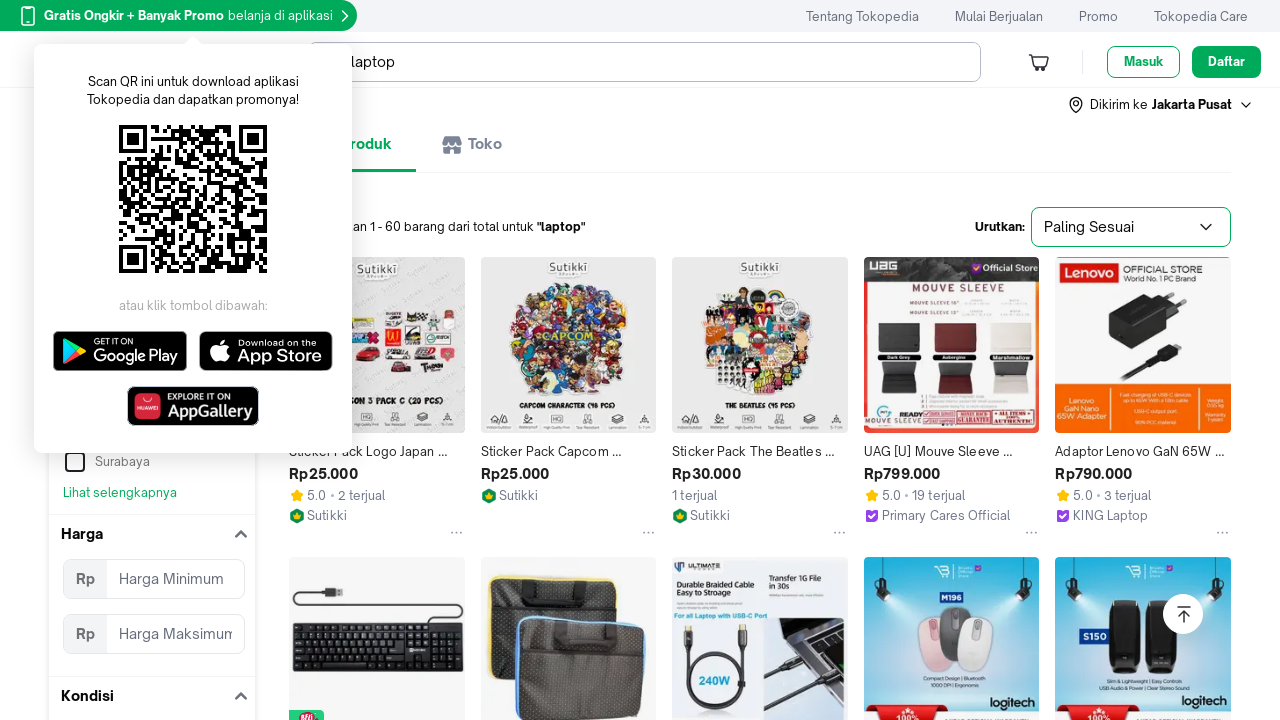

Scrolled page by 2, 3 pixels to load dynamic content
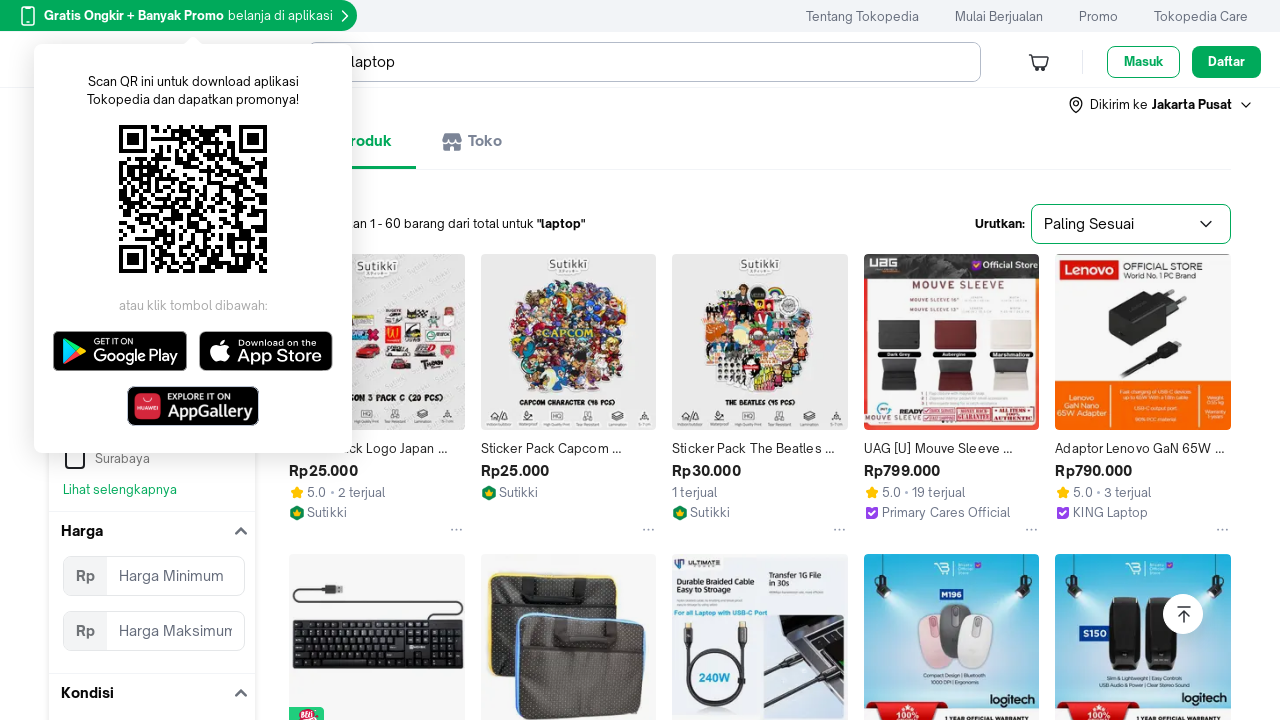

Waited 50ms for page rendering
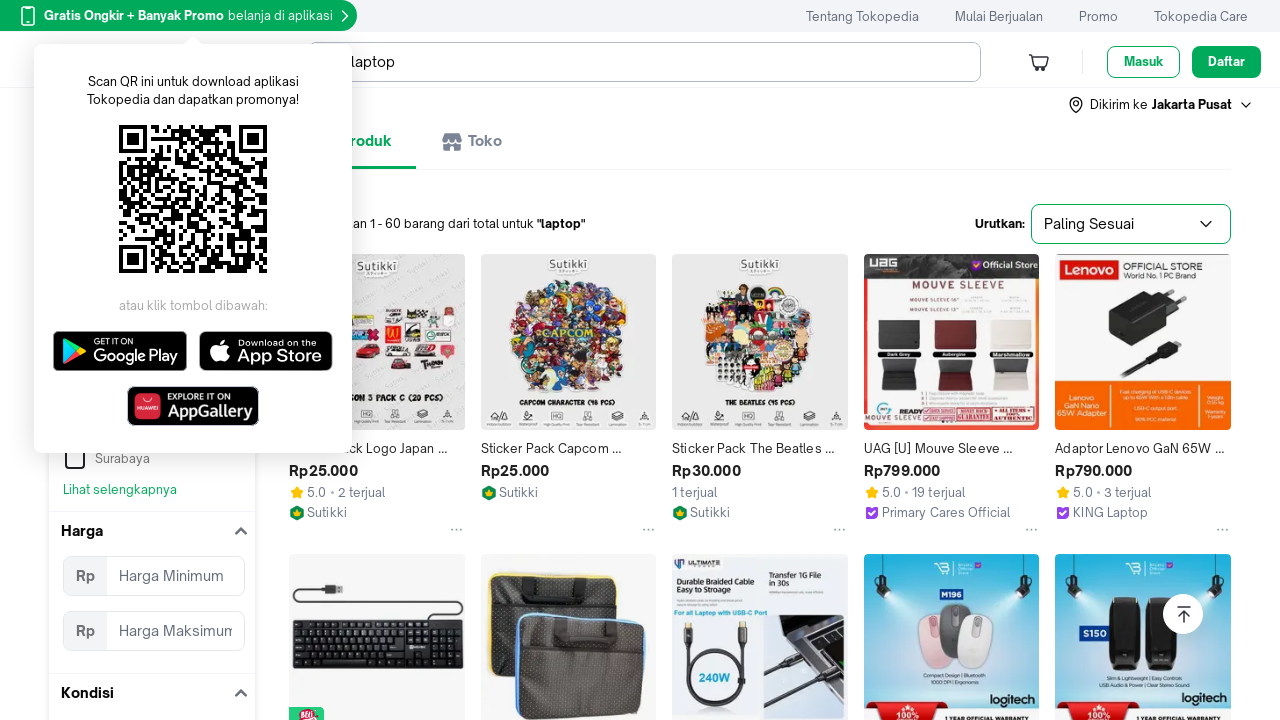

Scrolled page by 3, 4 pixels to load dynamic content
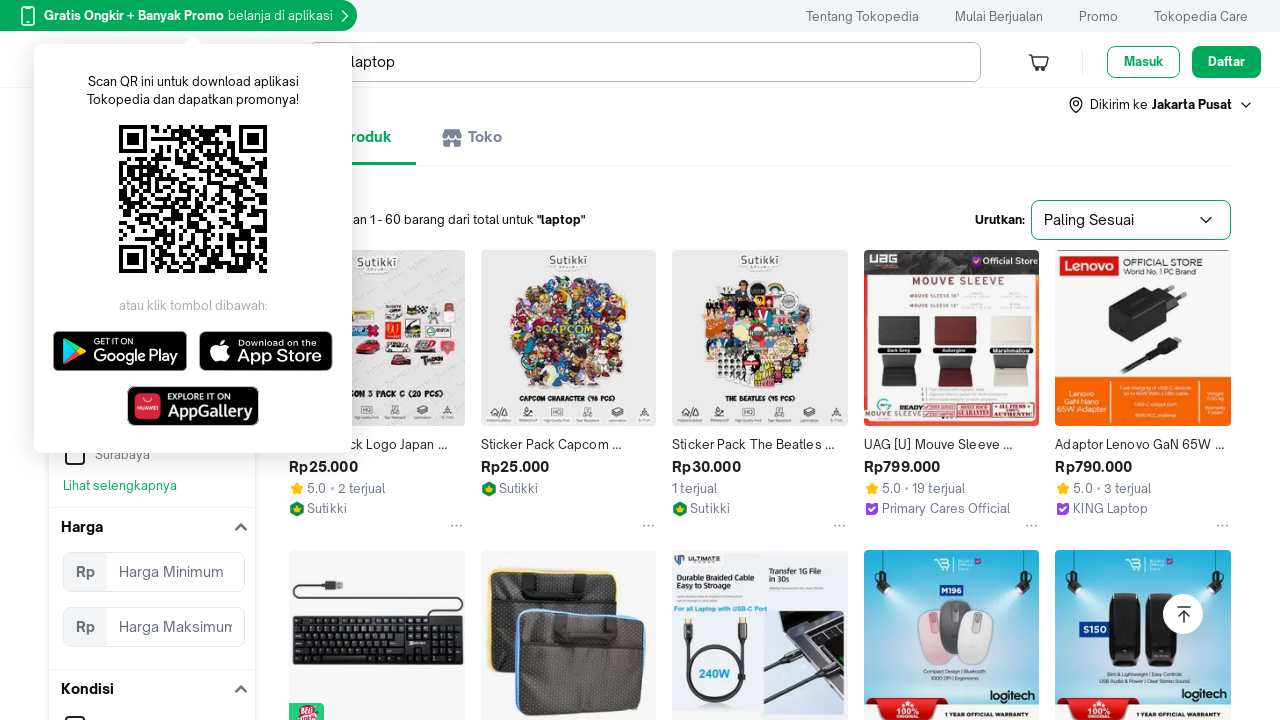

Waited 50ms for page rendering
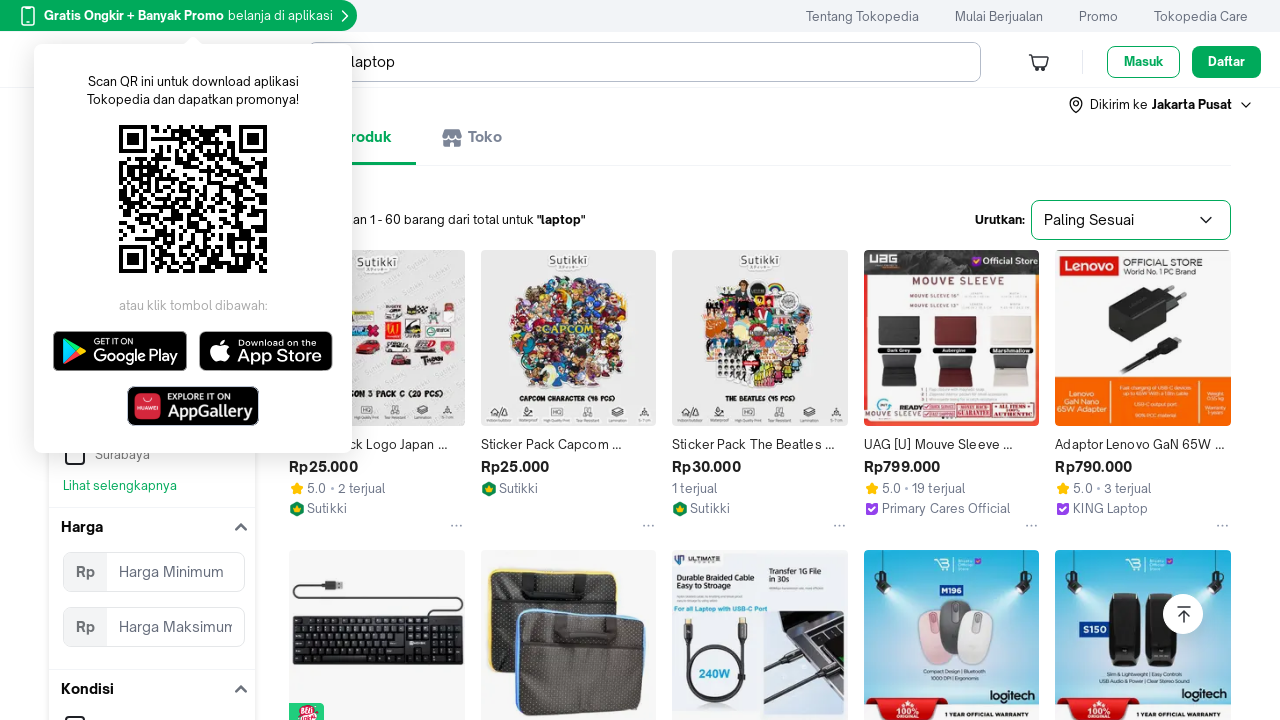

Scrolled page by 4, 5 pixels to load dynamic content
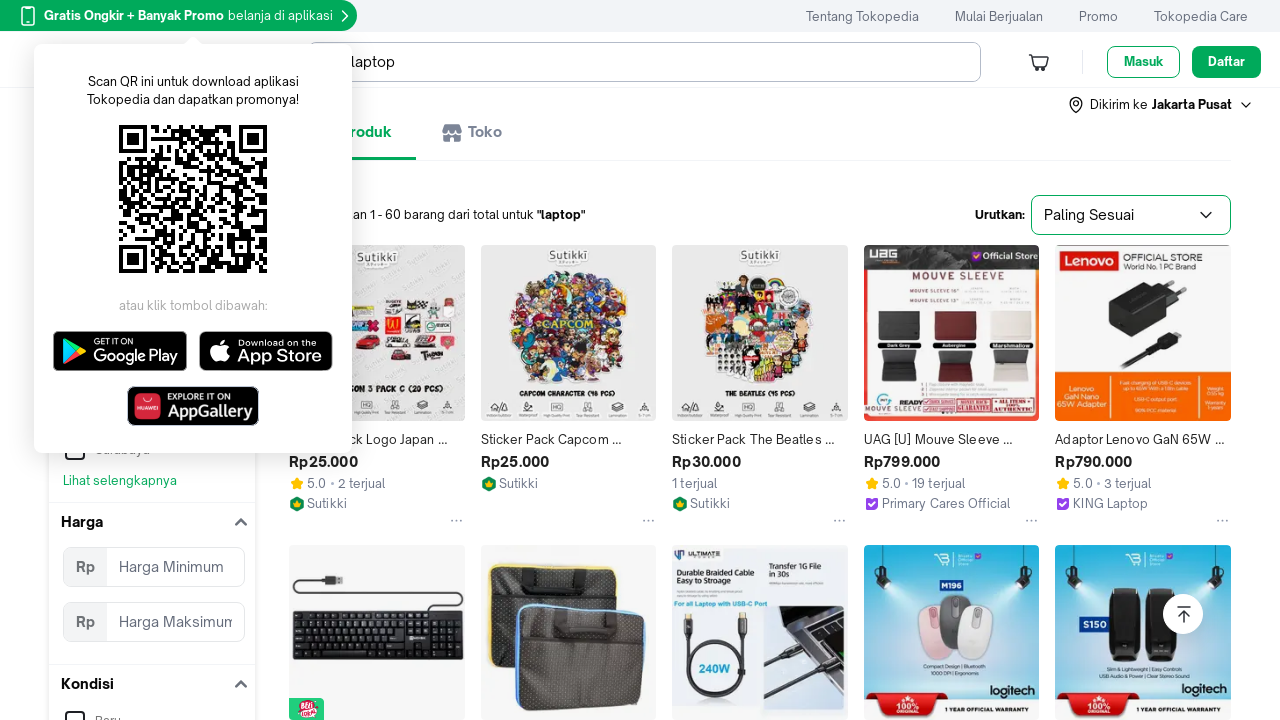

Waited 50ms for page rendering
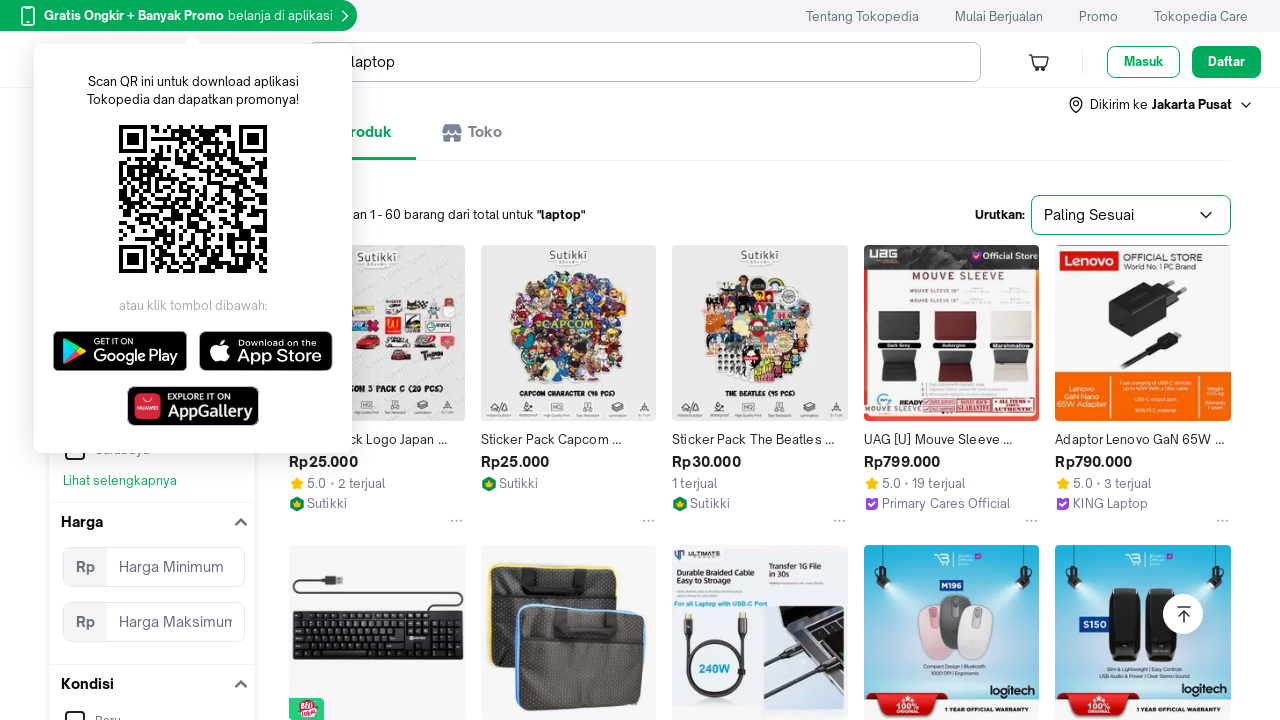

Scrolled page by 5, 6 pixels to load dynamic content
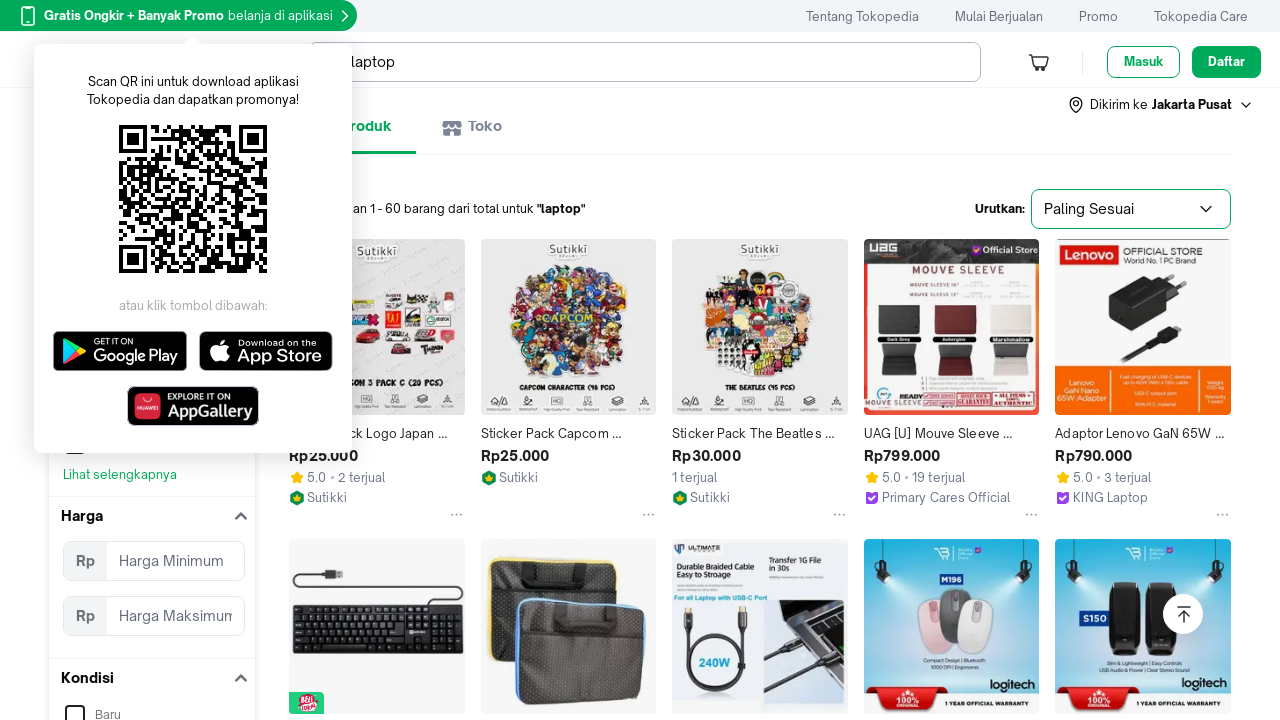

Waited 50ms for page rendering
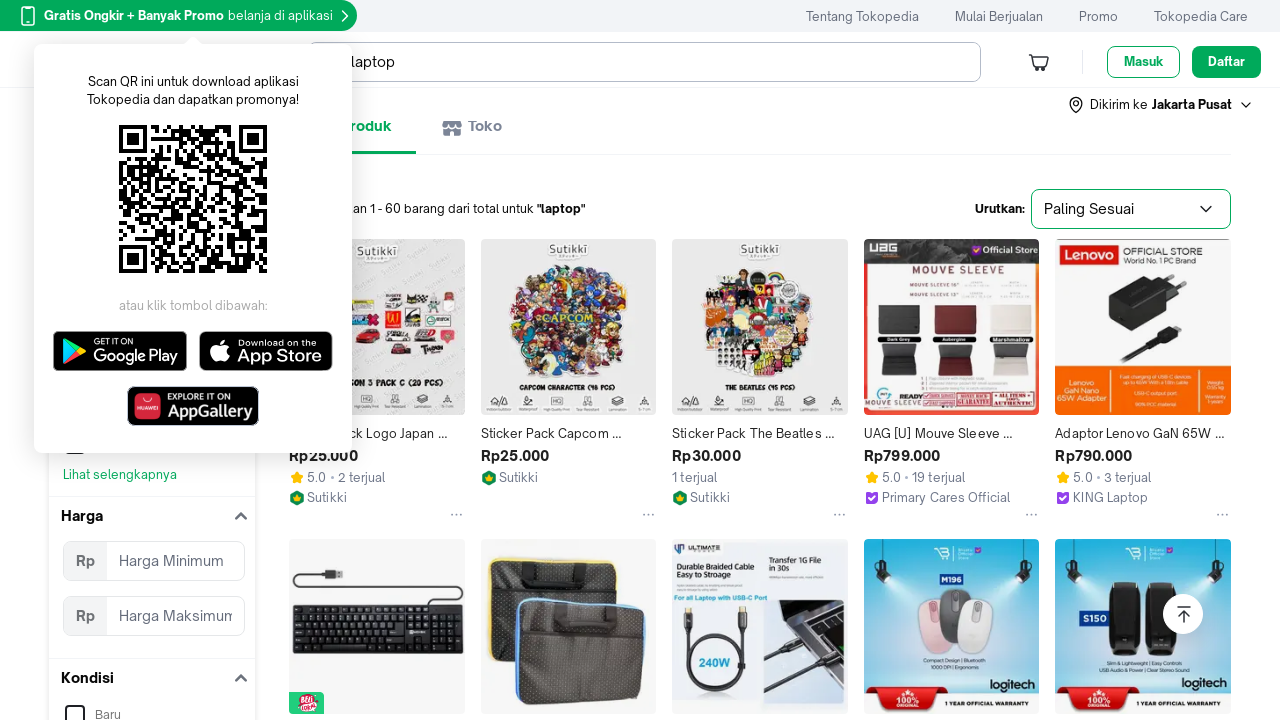

Scrolled page by 6, 7 pixels to load dynamic content
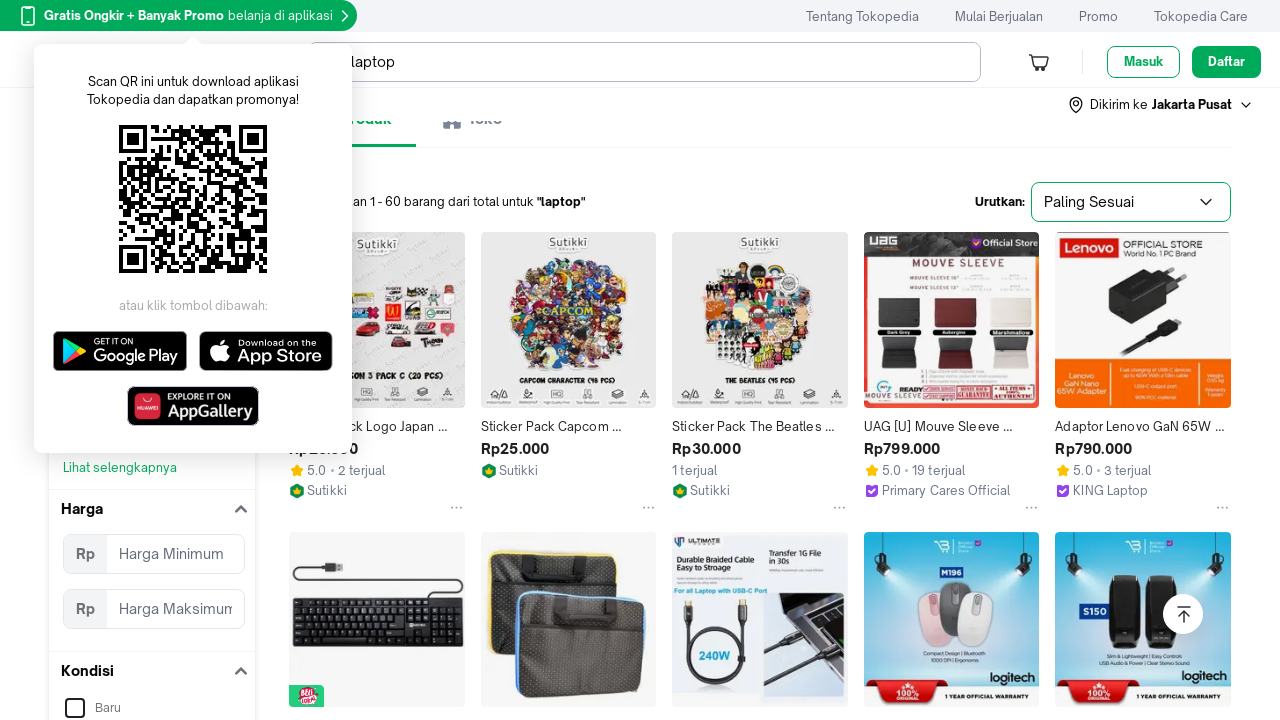

Waited 50ms for page rendering
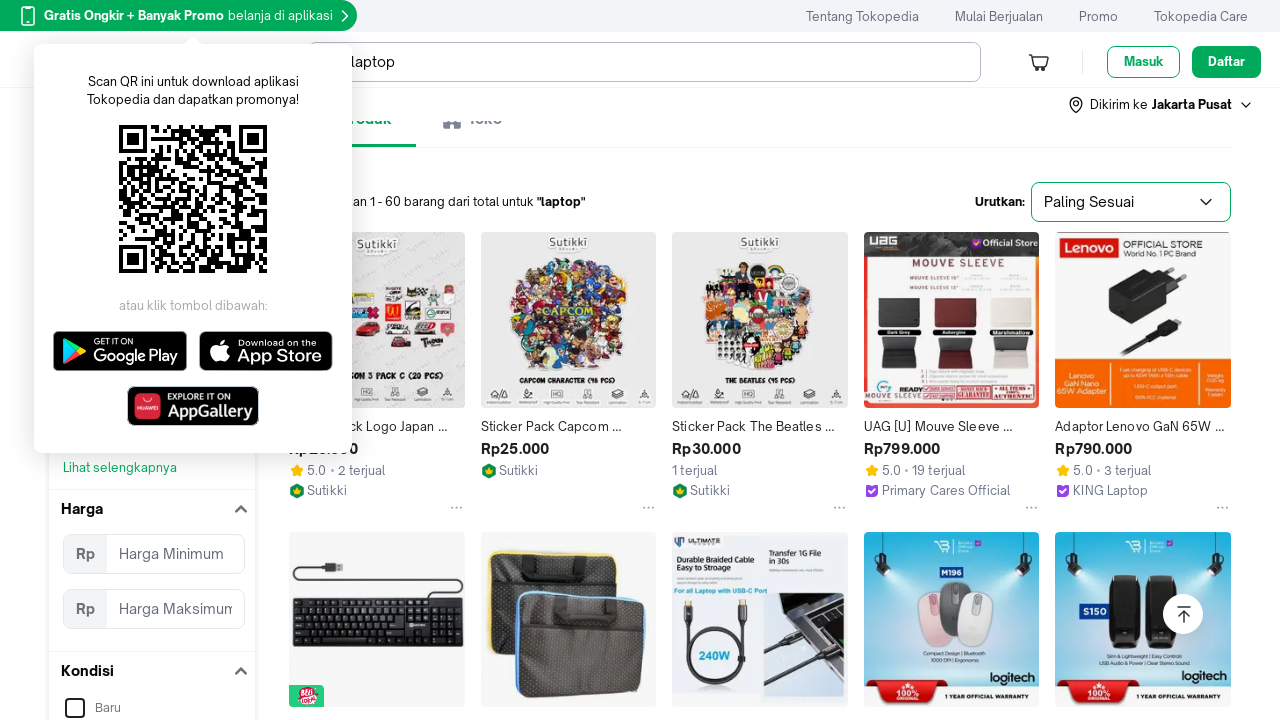

Scrolled page by 7, 8 pixels to load dynamic content
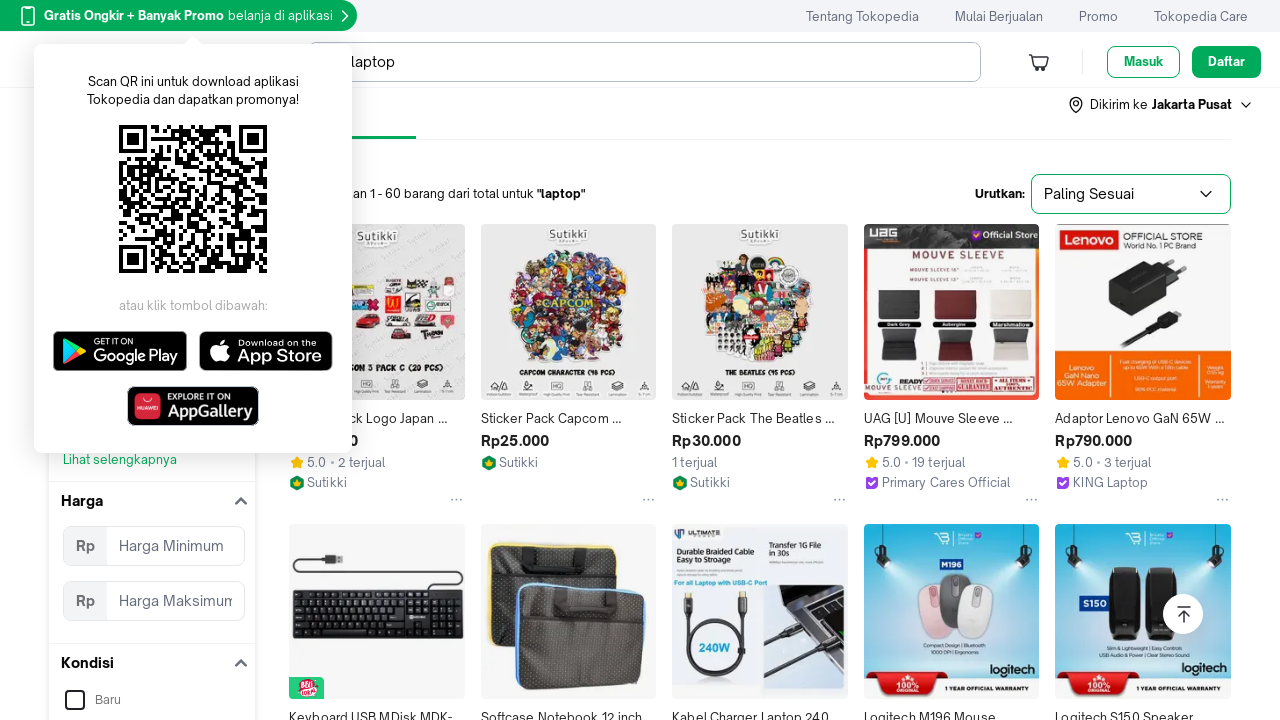

Waited 50ms for page rendering
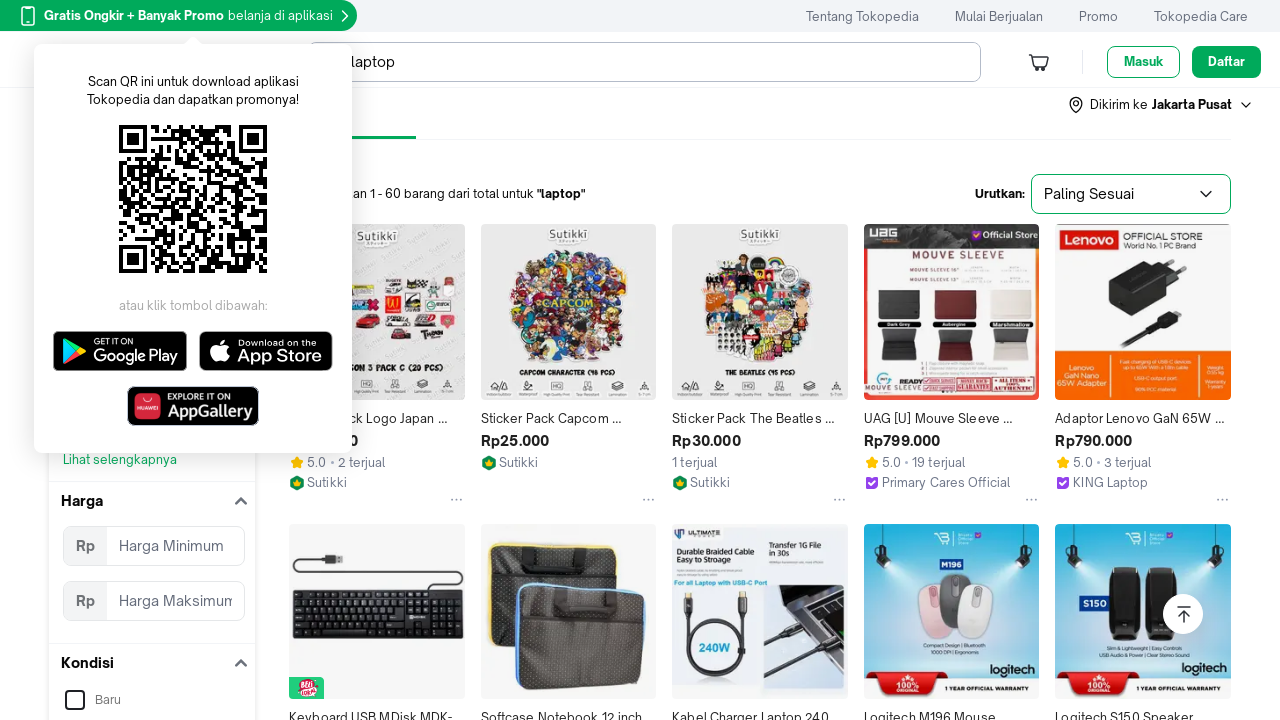

Scrolled page by 8, 9 pixels to load dynamic content
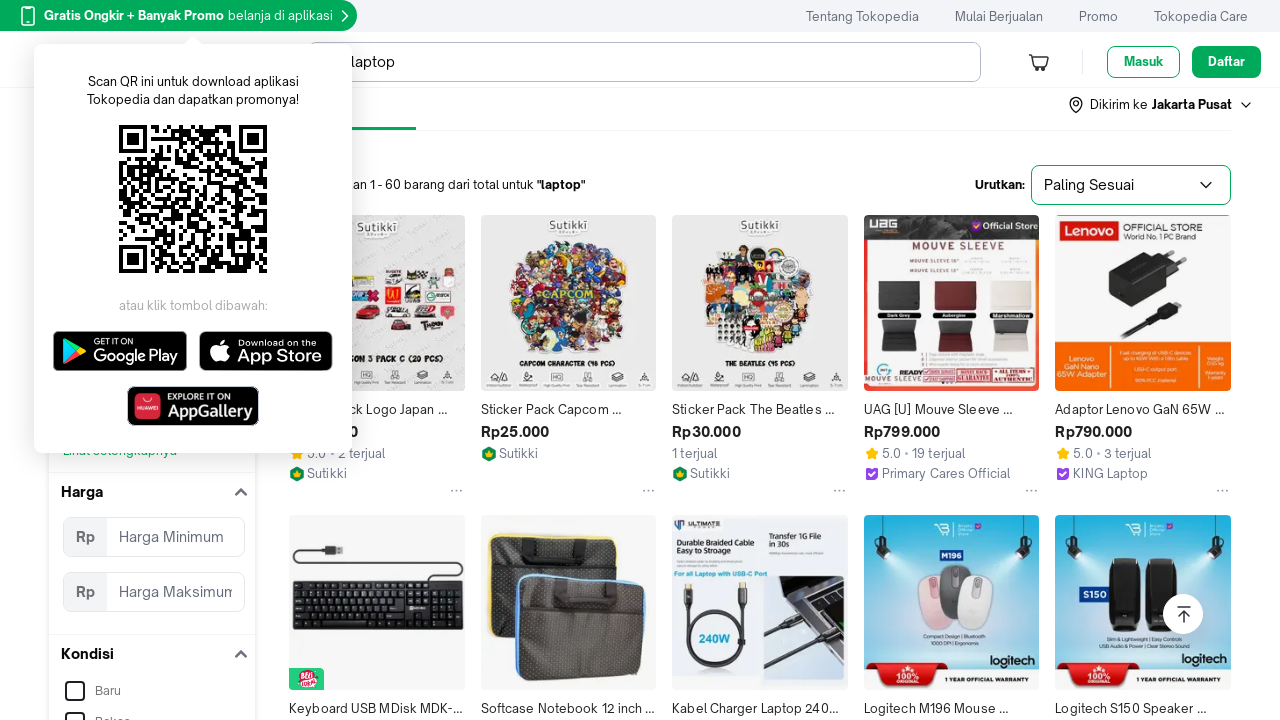

Waited 50ms for page rendering
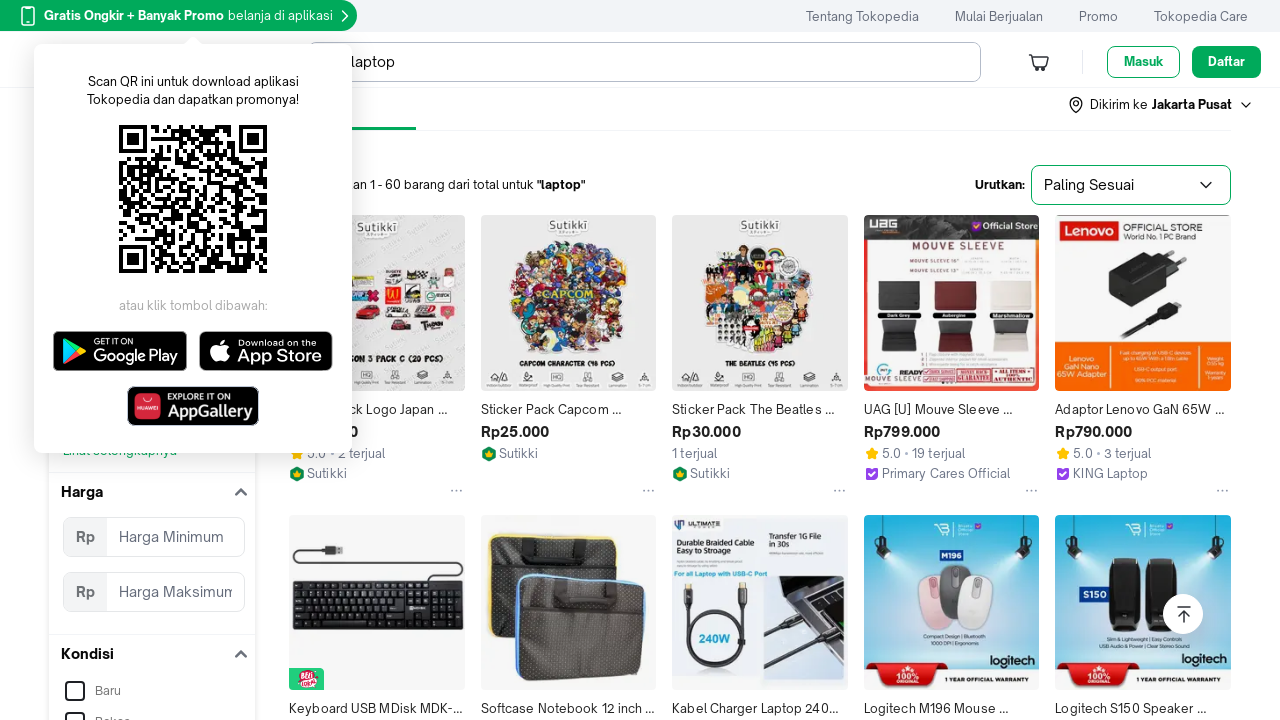

Scrolled page by 9, 10 pixels to load dynamic content
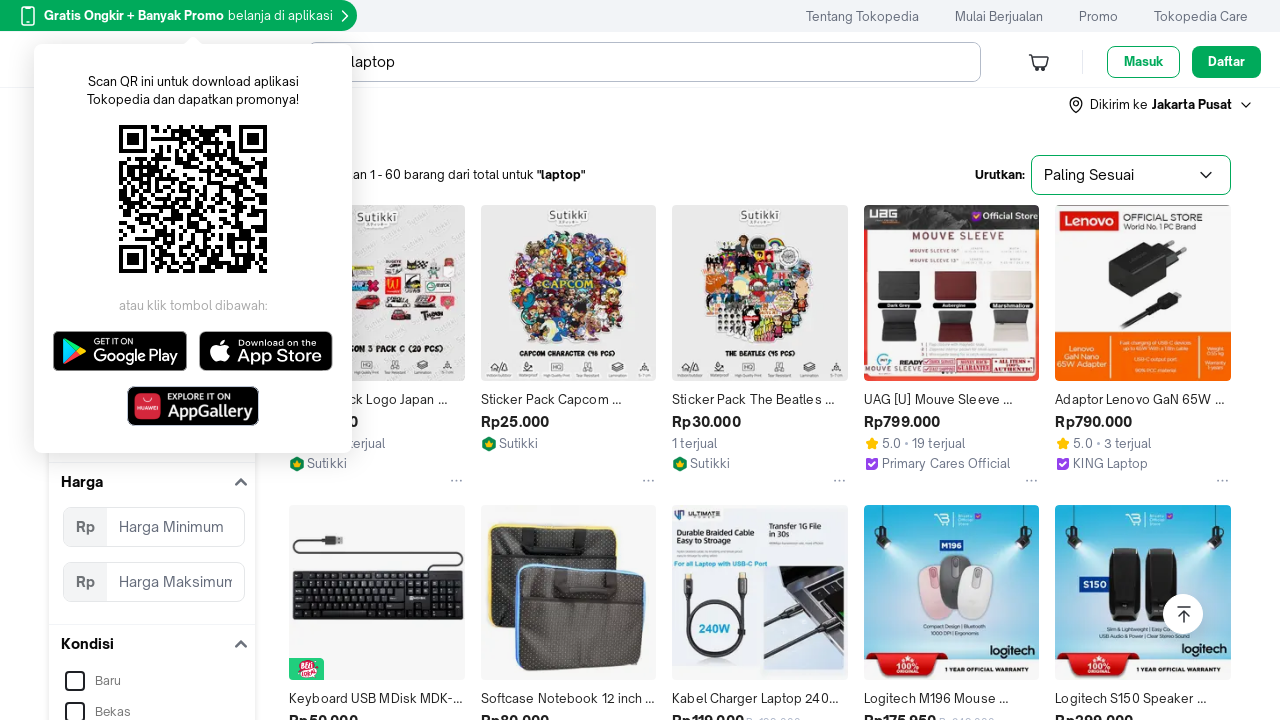

Waited 50ms for page rendering
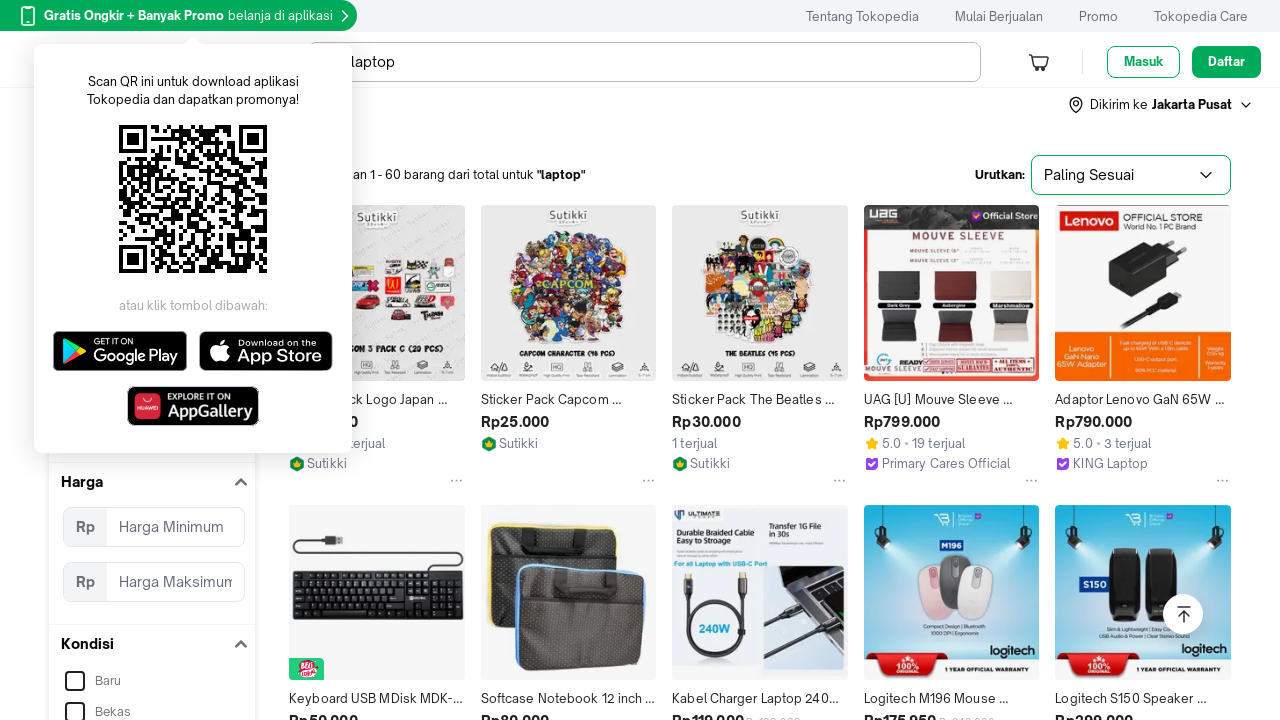

Scrolled page by 10, 11 pixels to load dynamic content
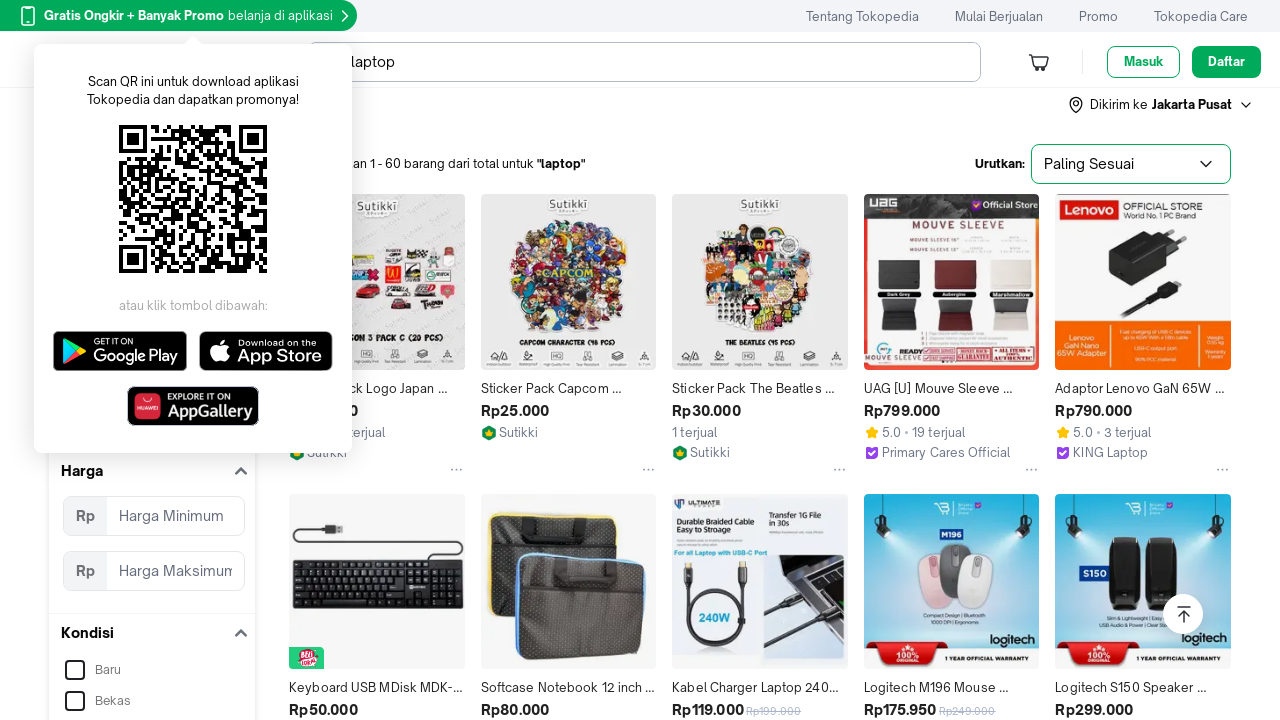

Waited 50ms for page rendering
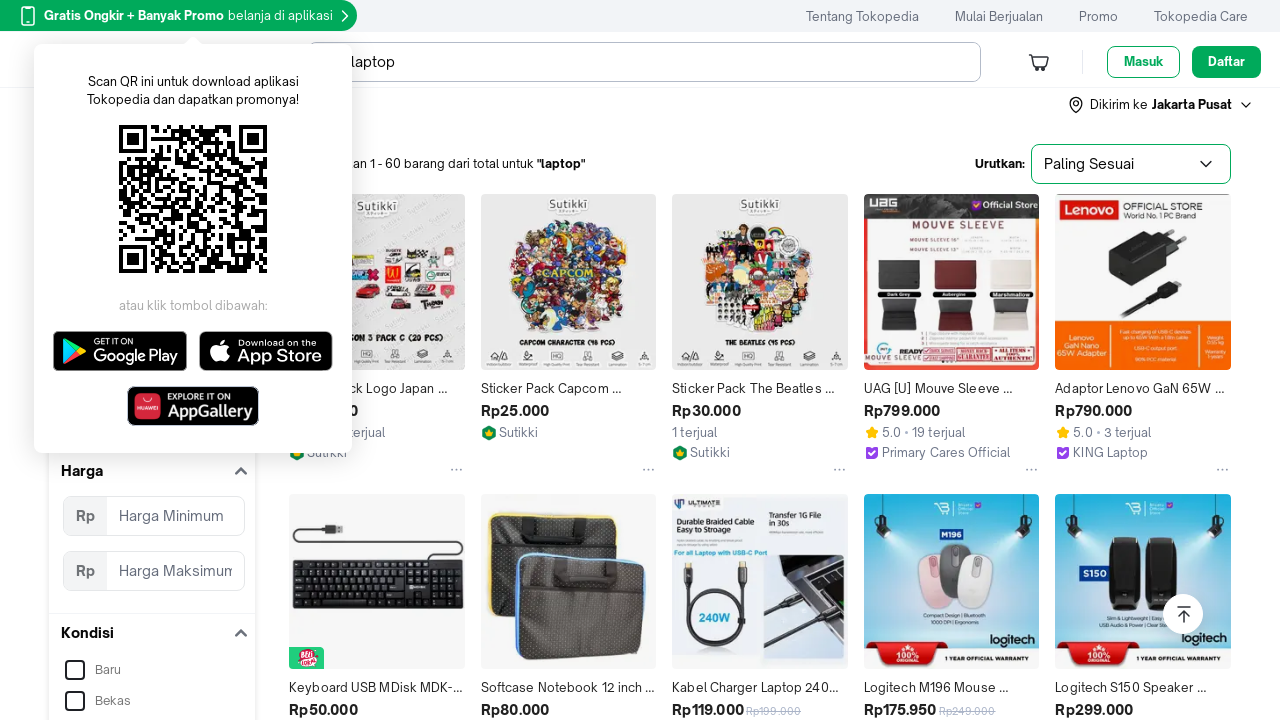

Scrolled page by 11, 12 pixels to load dynamic content
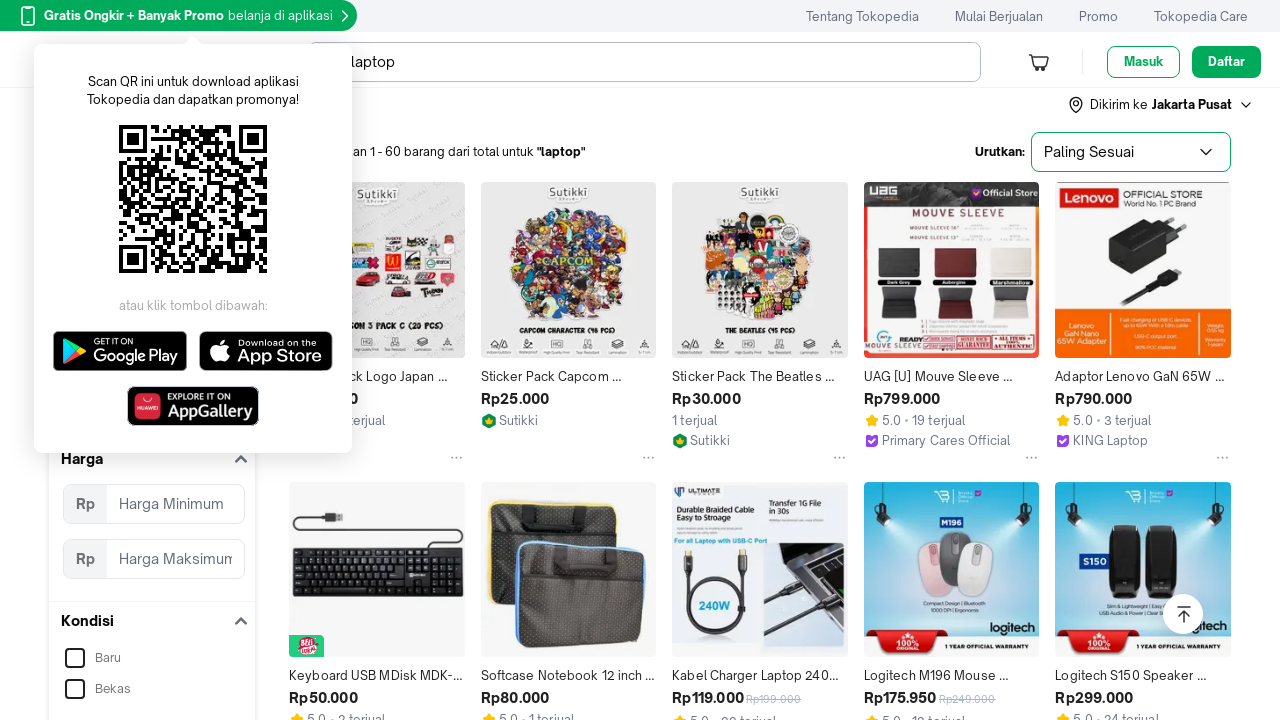

Waited 50ms for page rendering
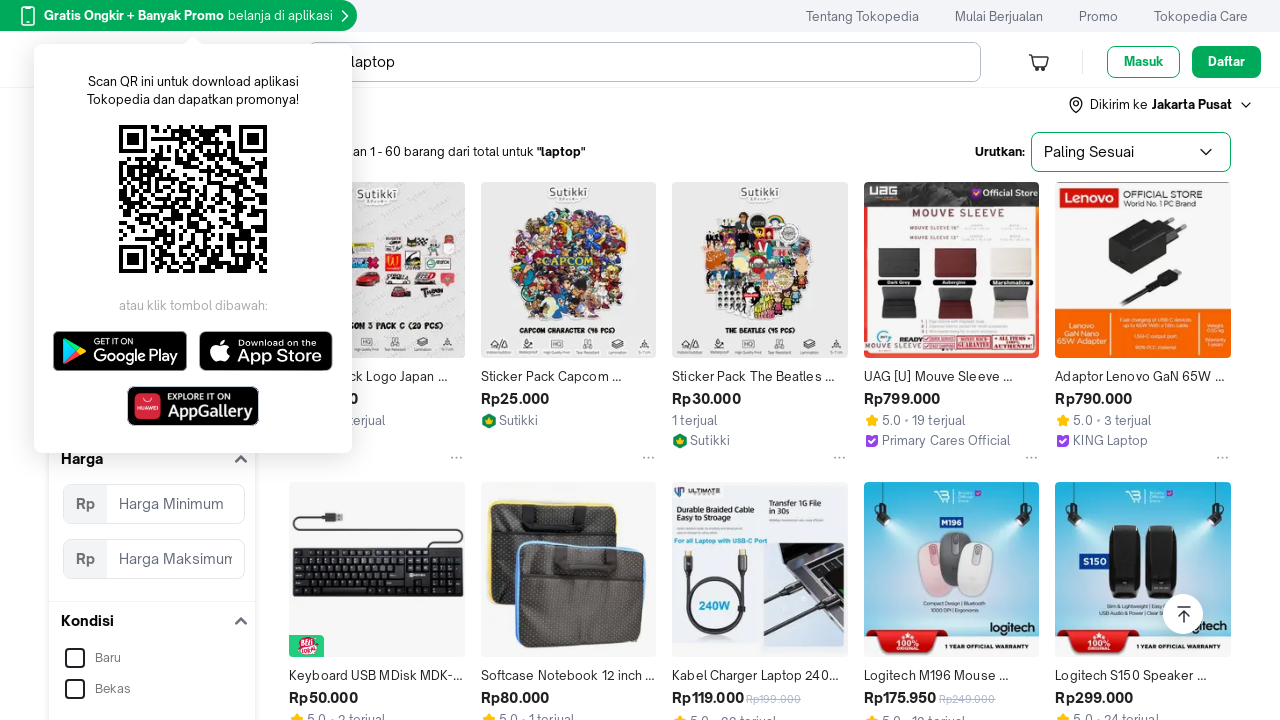

Scrolled page by 12, 13 pixels to load dynamic content
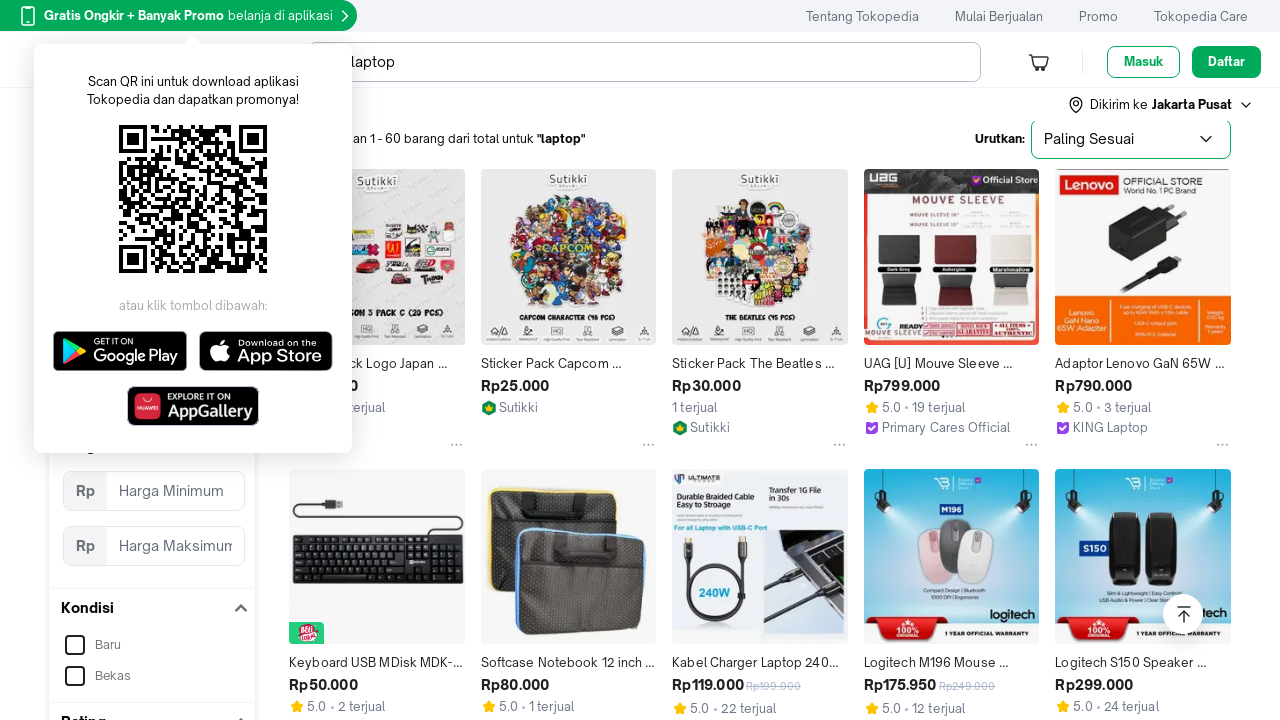

Waited 50ms for page rendering
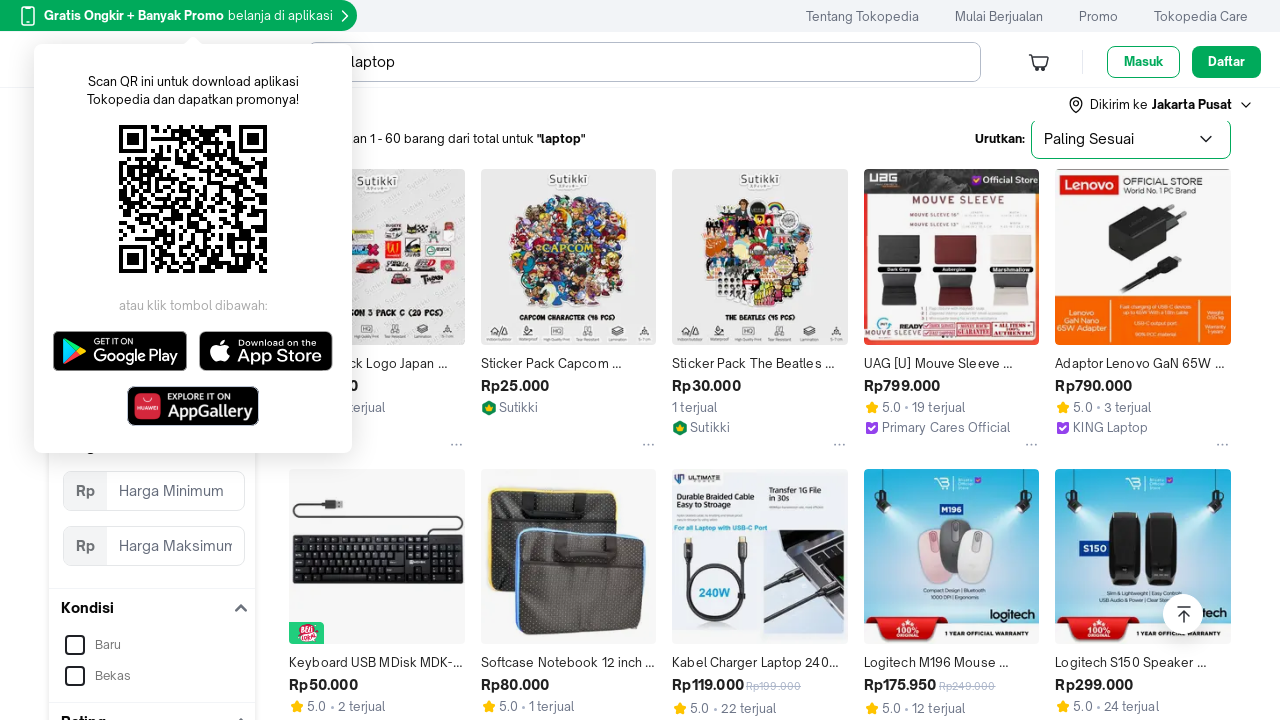

Scrolled page by 13, 14 pixels to load dynamic content
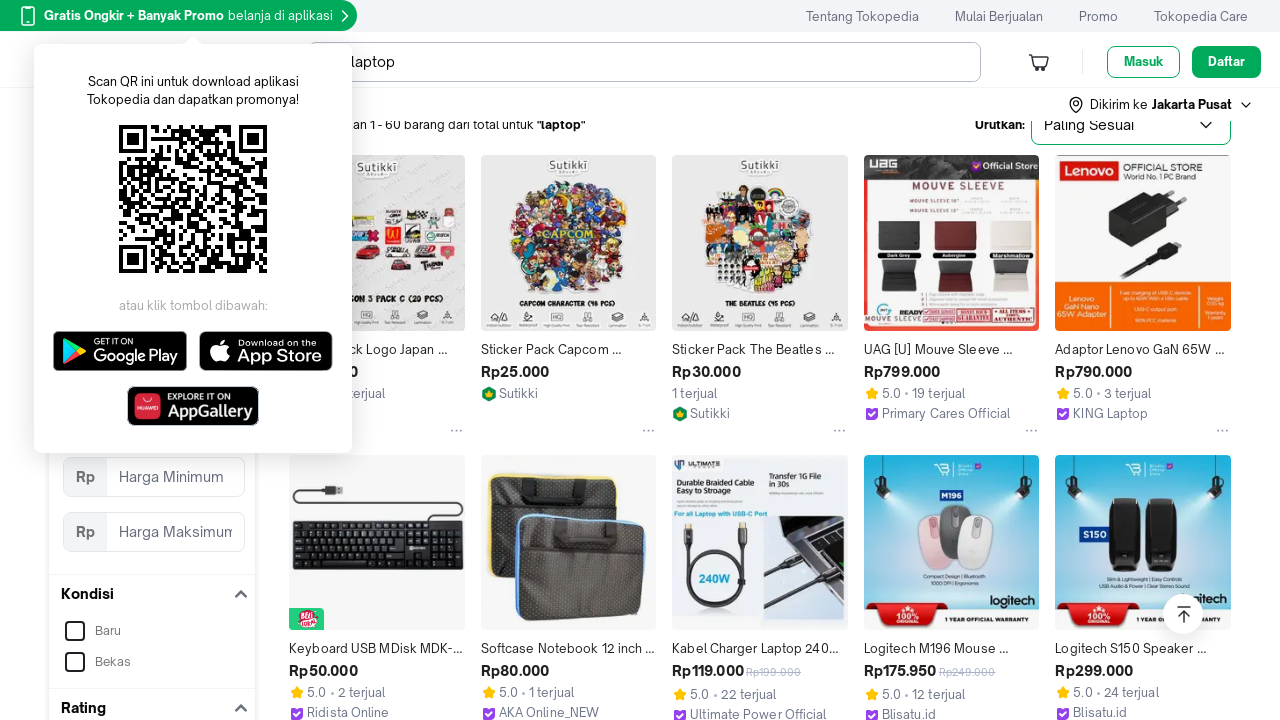

Waited 50ms for page rendering
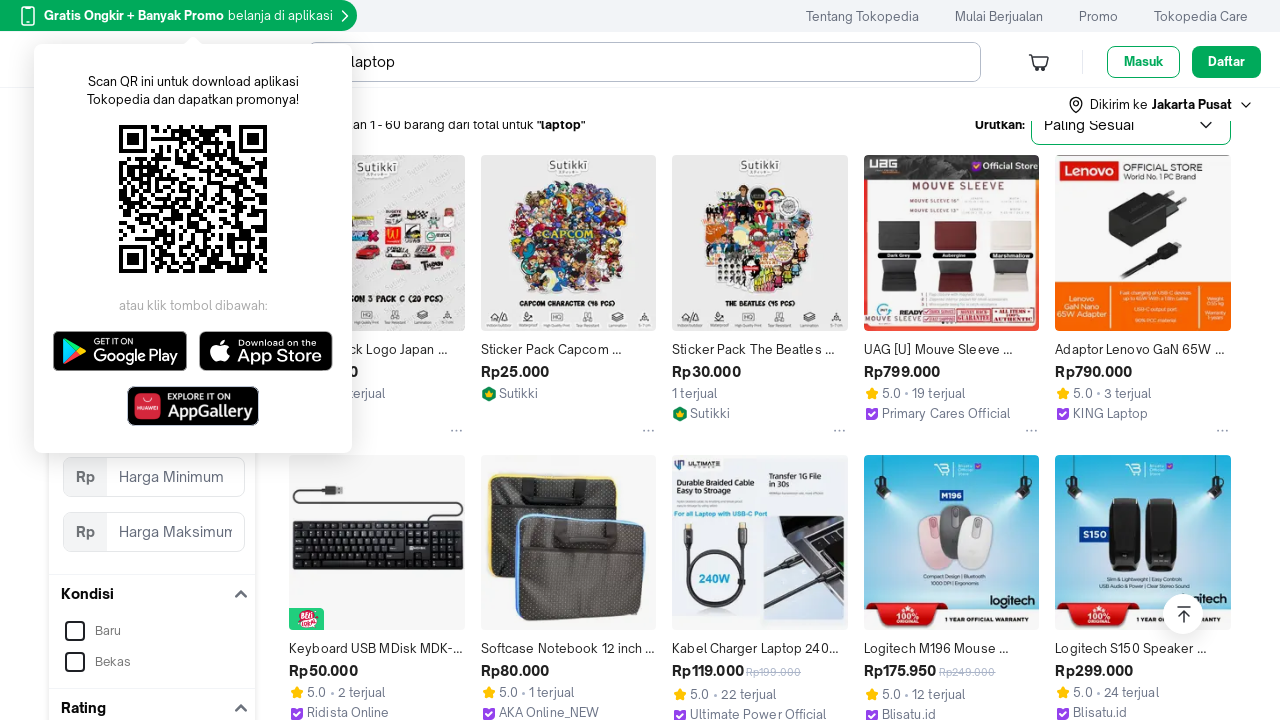

Scrolled page by 14, 15 pixels to load dynamic content
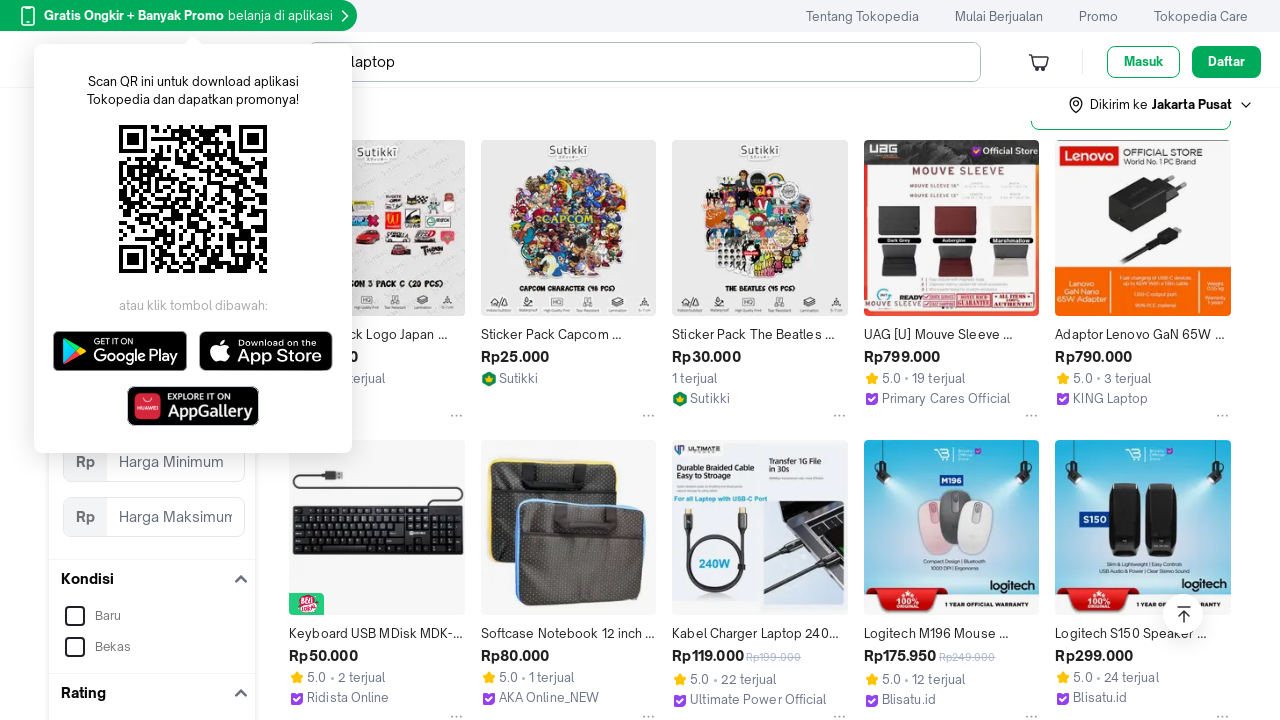

Waited 50ms for page rendering
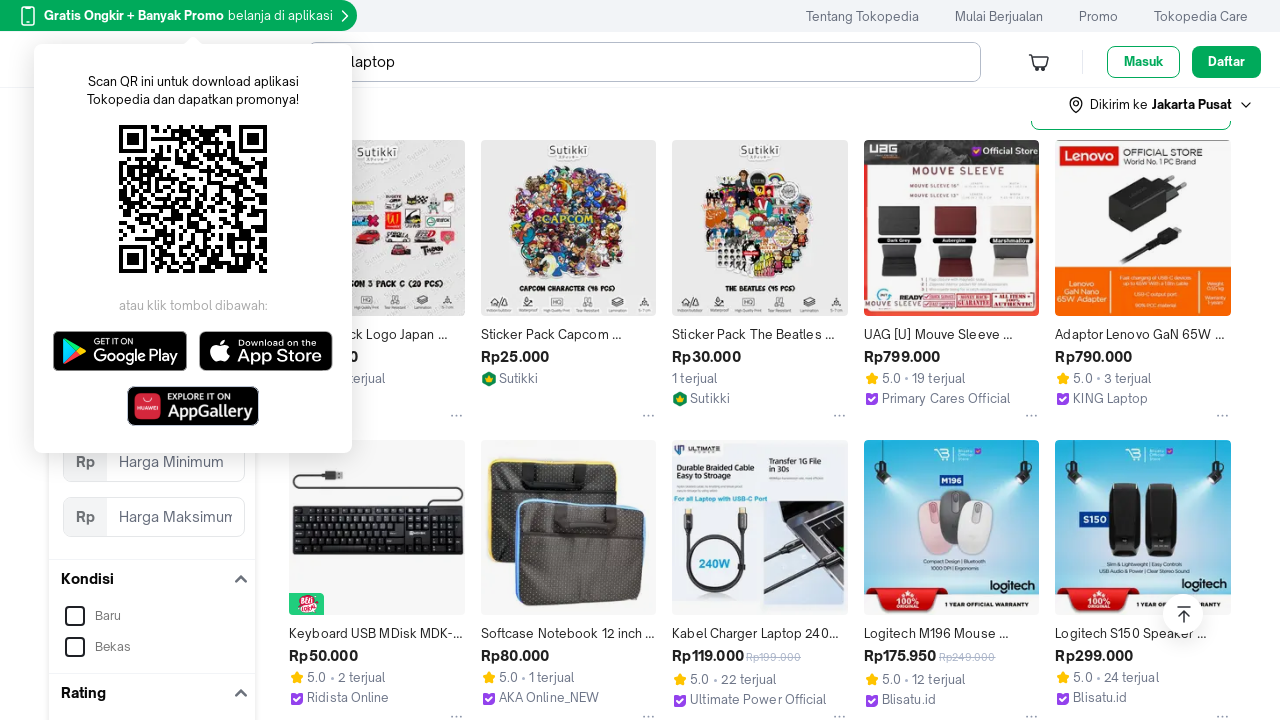

Scrolled page by 15, 16 pixels to load dynamic content
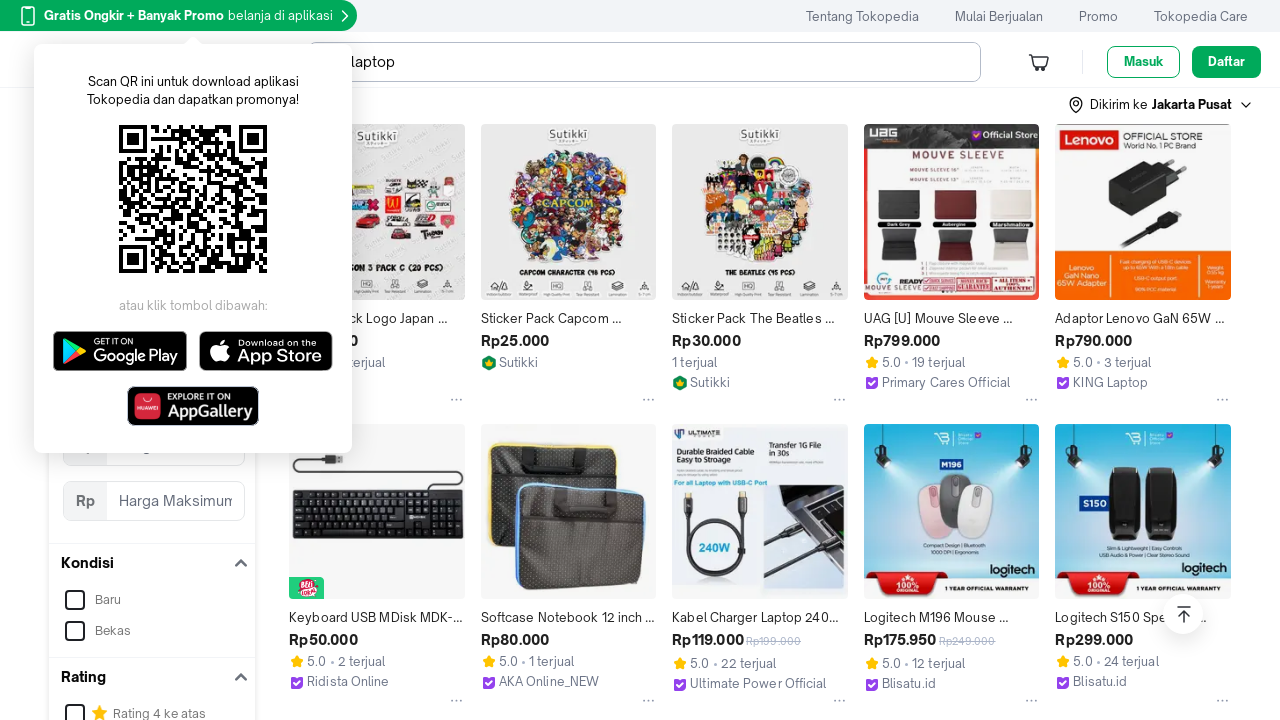

Waited 50ms for page rendering
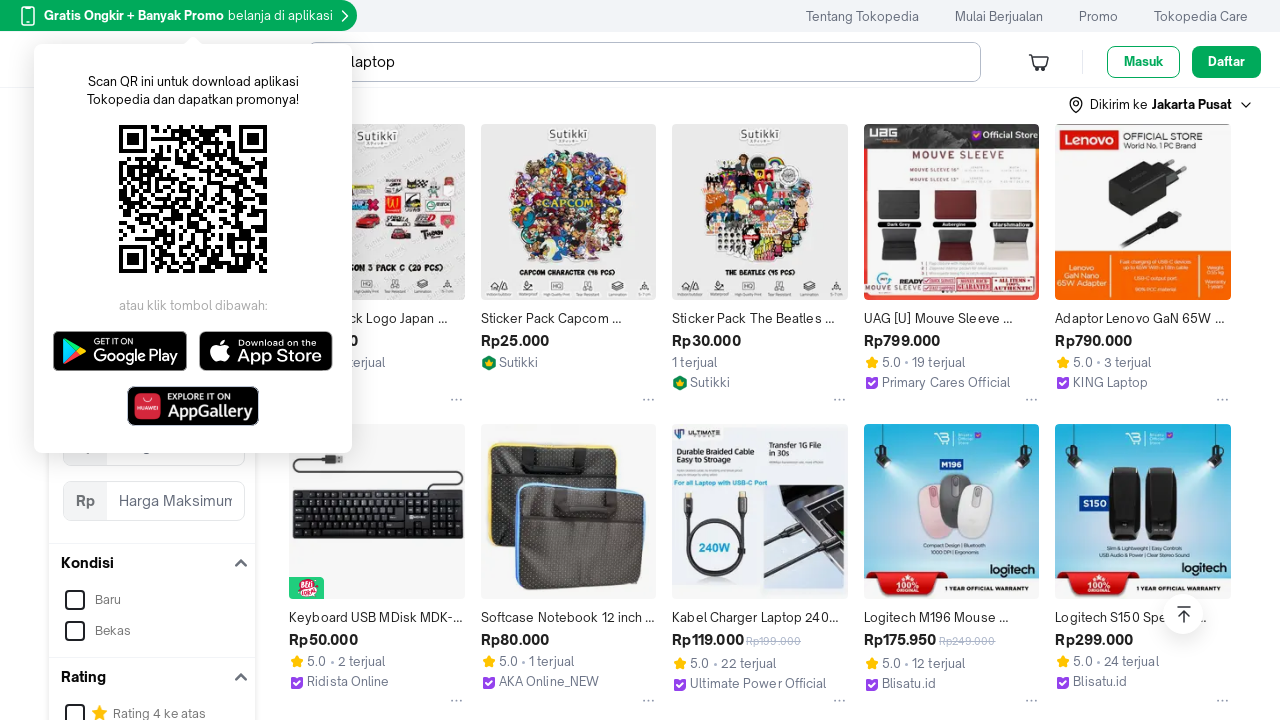

Scrolled page by 16, 17 pixels to load dynamic content
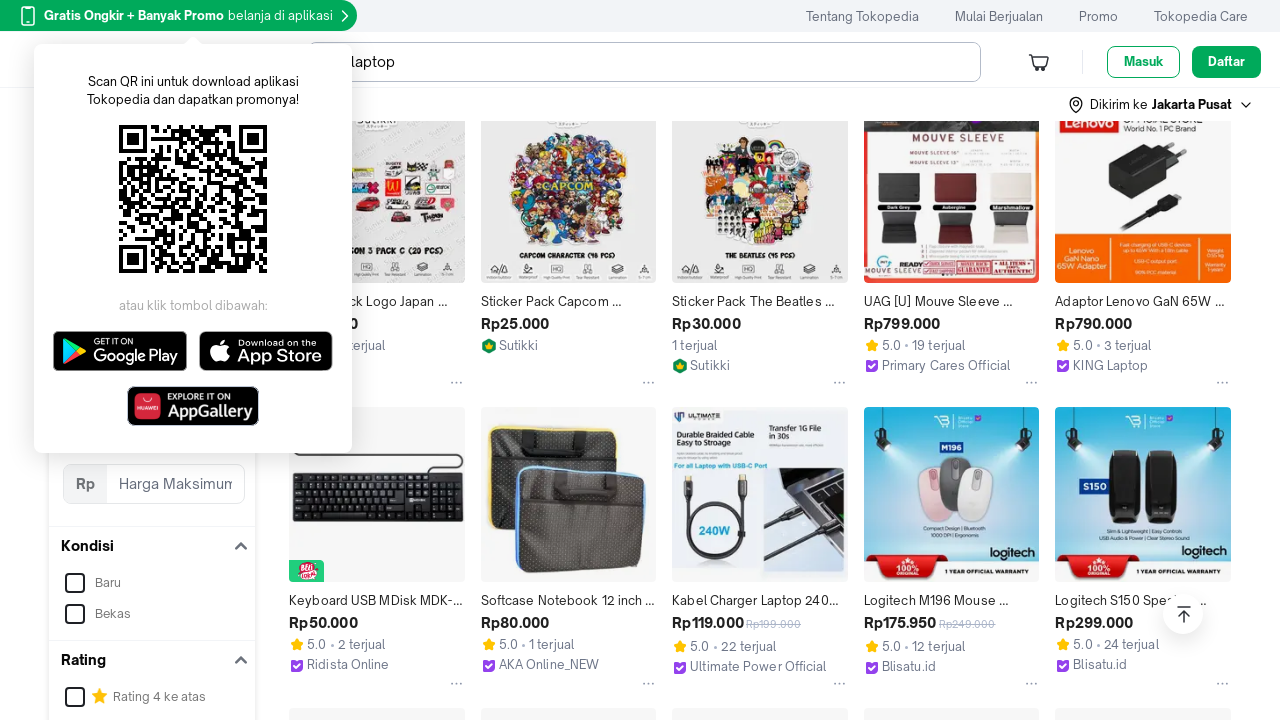

Waited 50ms for page rendering
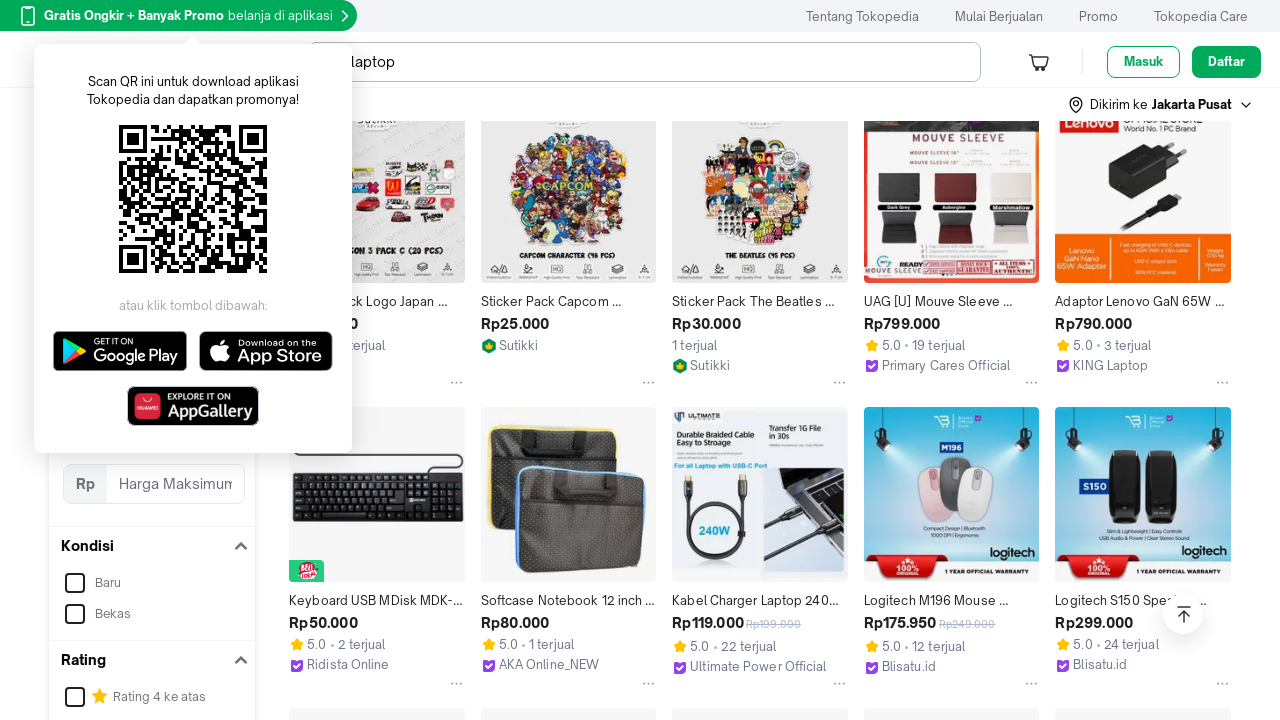

Scrolled page by 17, 18 pixels to load dynamic content
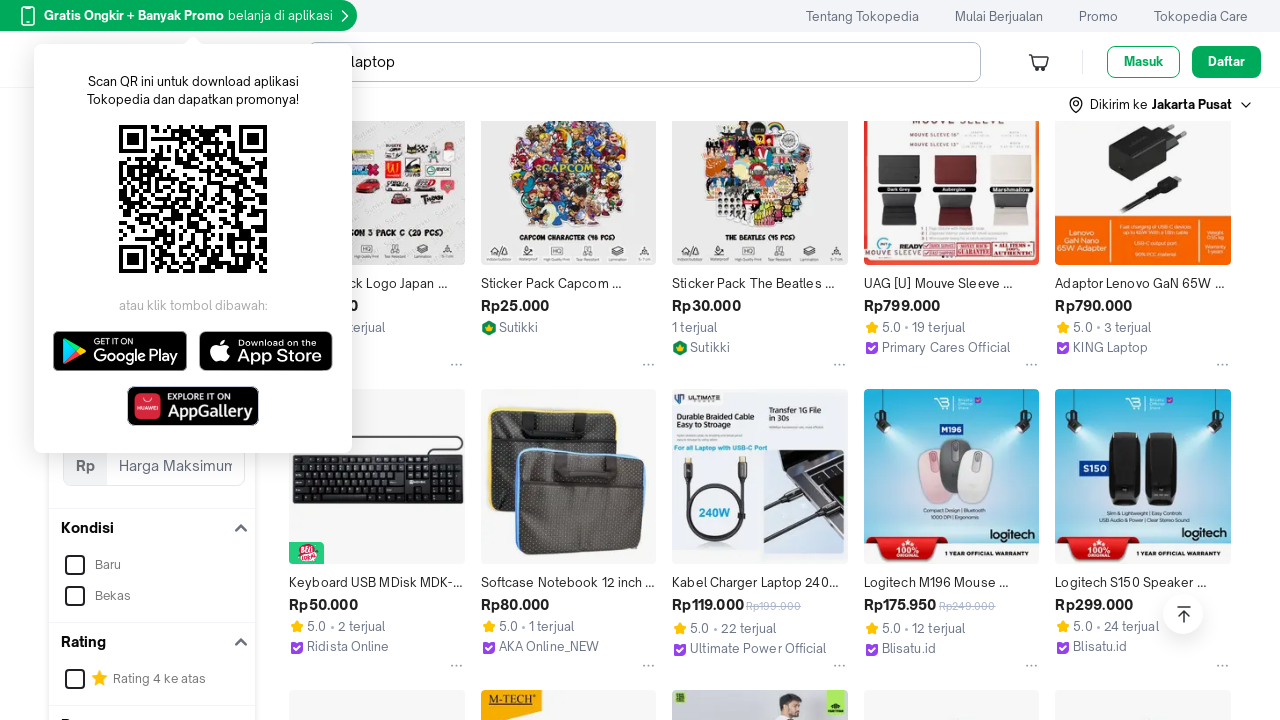

Waited 50ms for page rendering
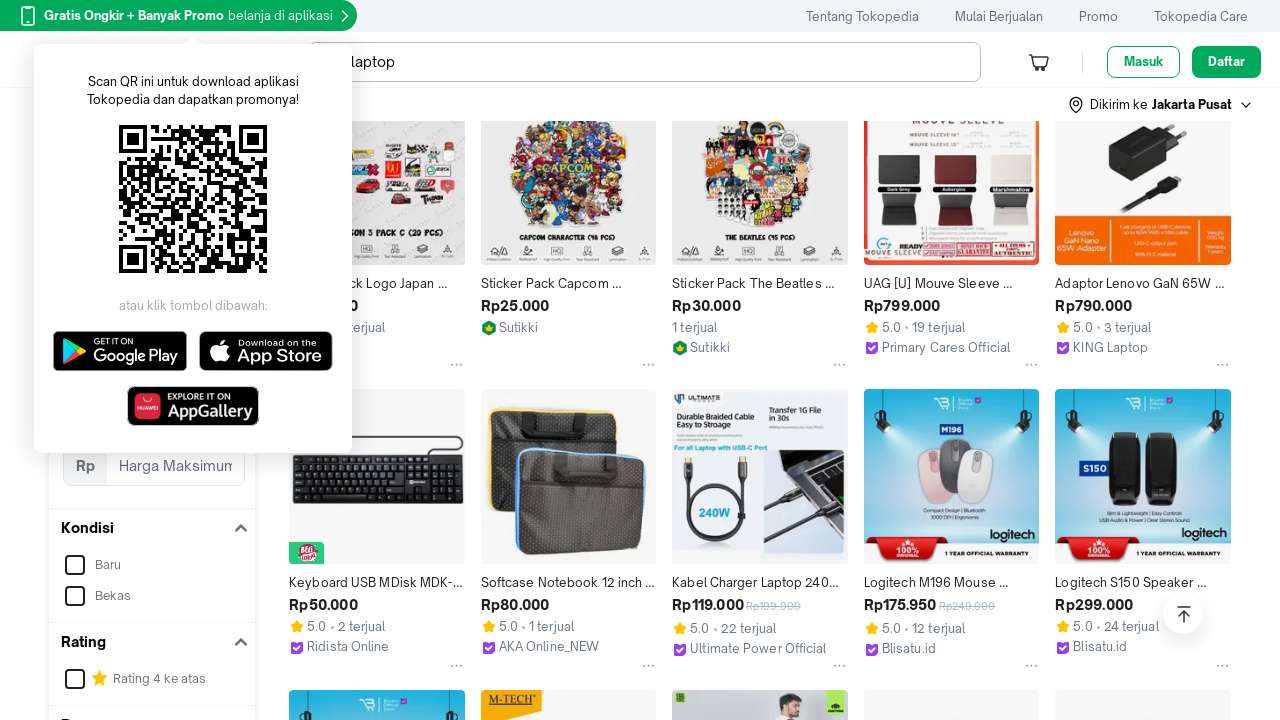

Scrolled page by 18, 19 pixels to load dynamic content
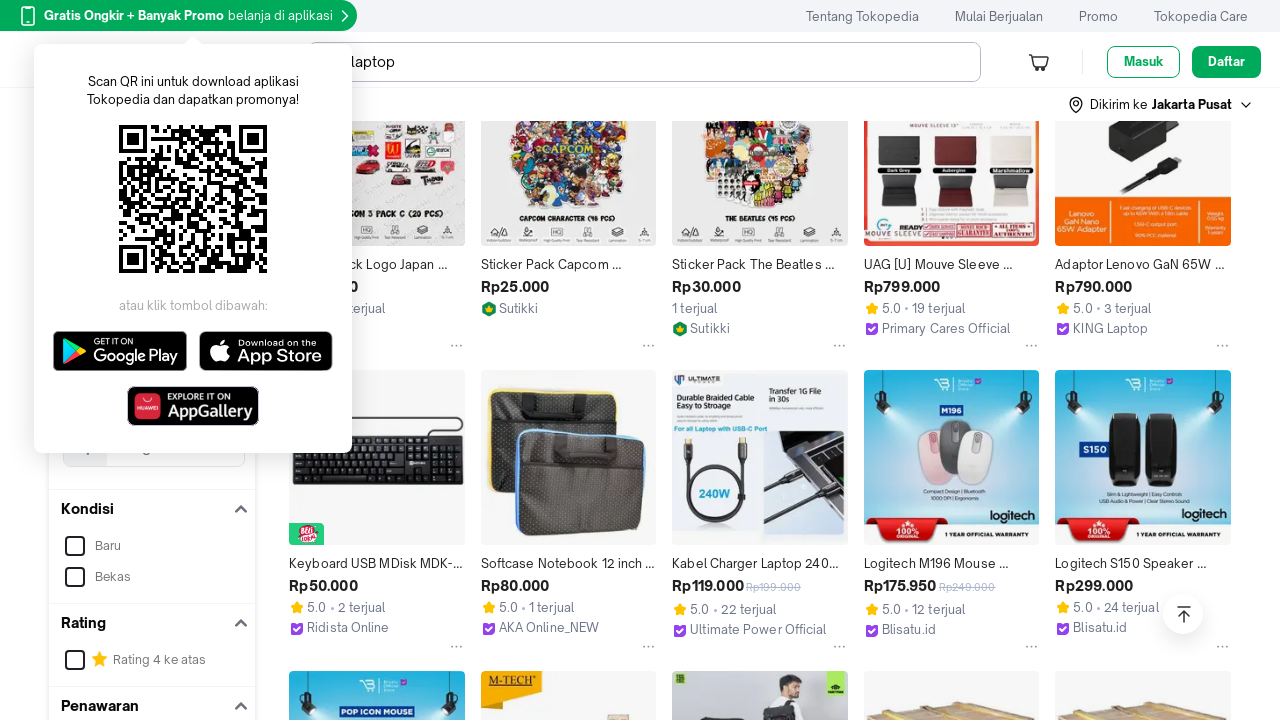

Waited 50ms for page rendering
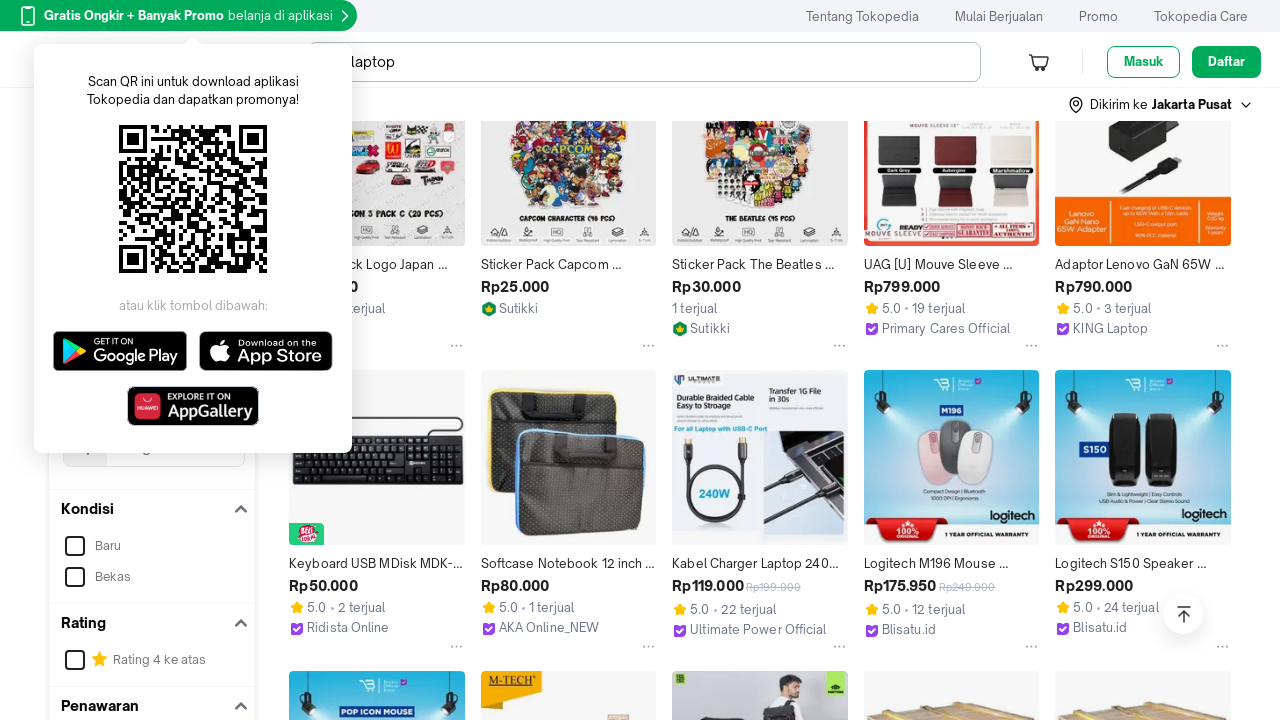

Scrolled page by 19, 20 pixels to load dynamic content
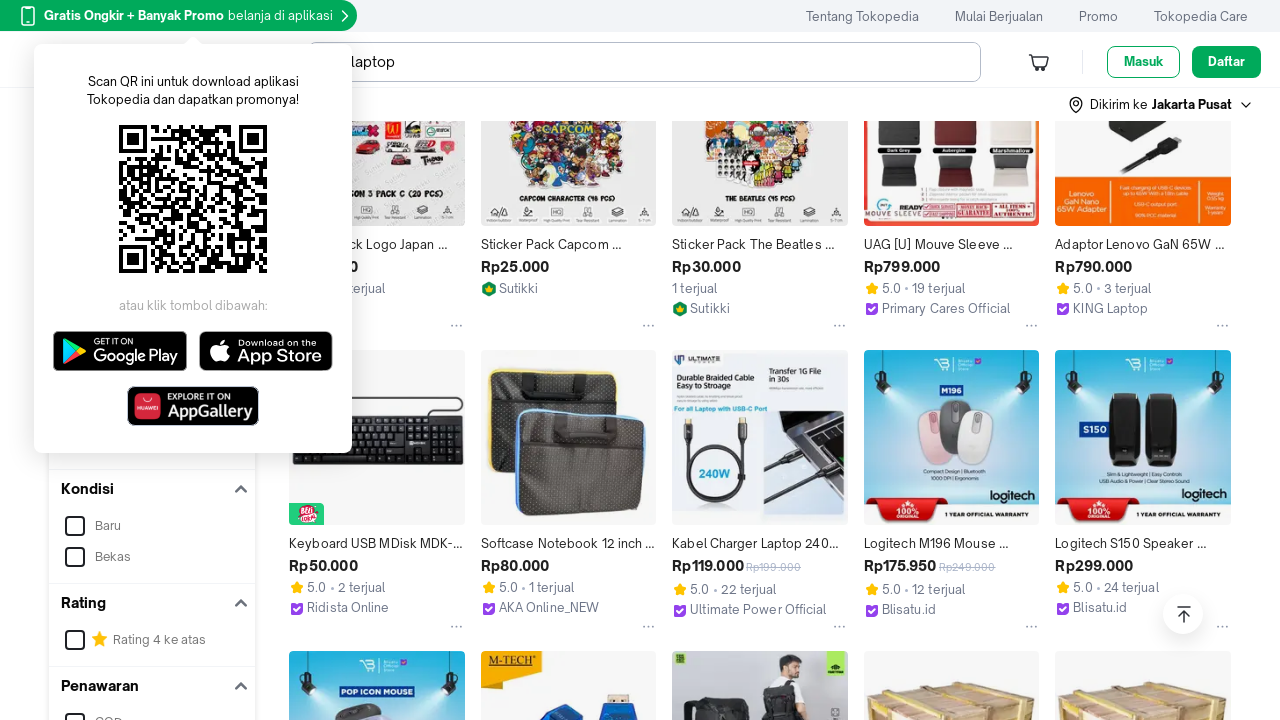

Waited 50ms for page rendering
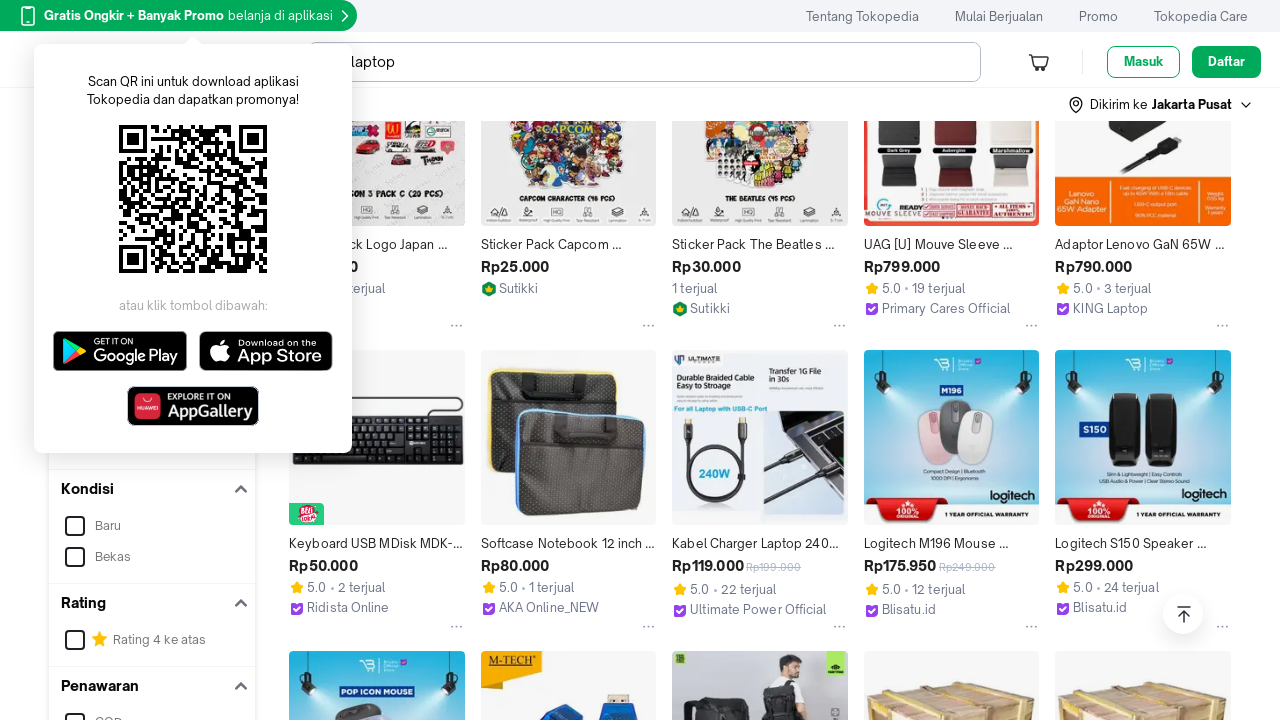

Scrolled page by 20, 21 pixels to load dynamic content
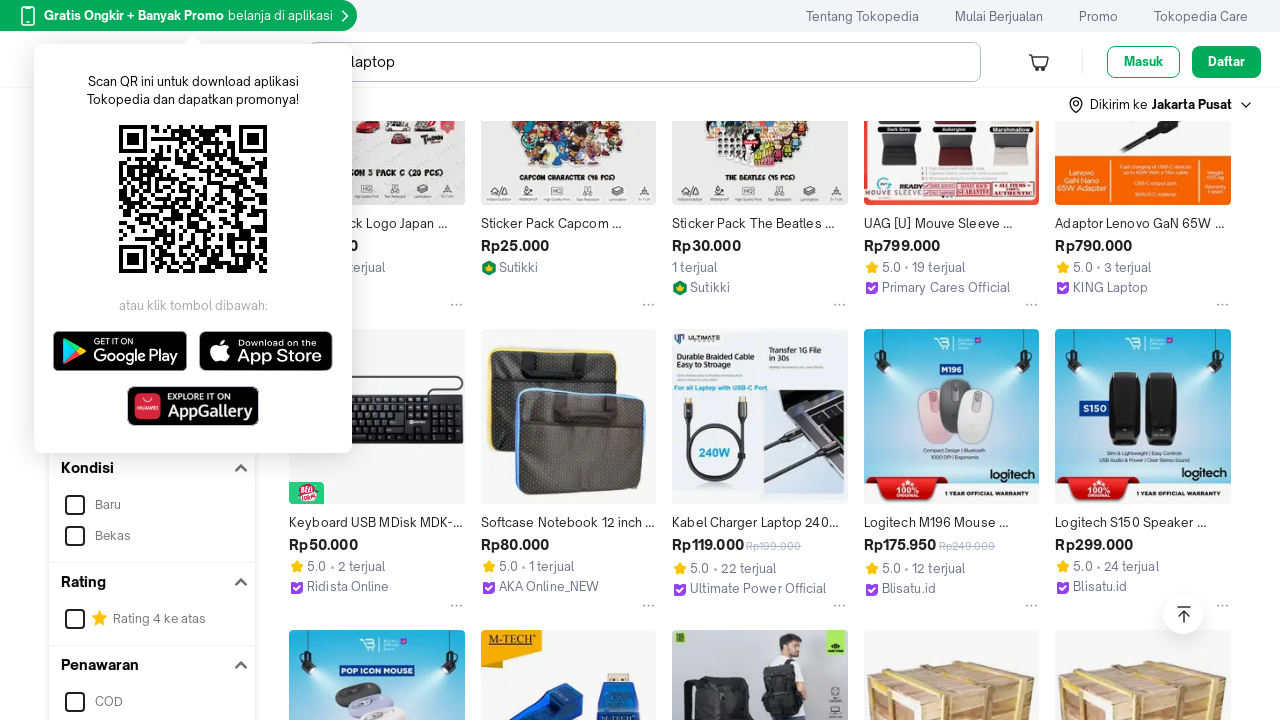

Waited 50ms for page rendering
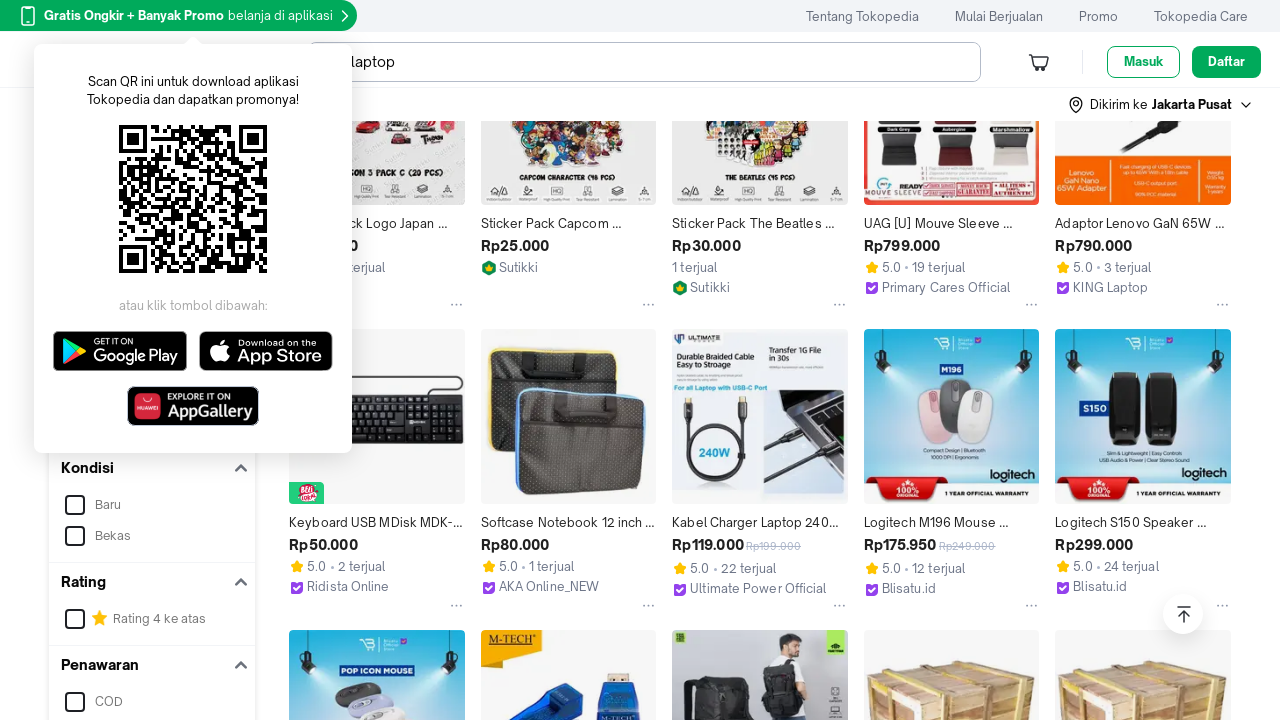

Scrolled page by 21, 22 pixels to load dynamic content
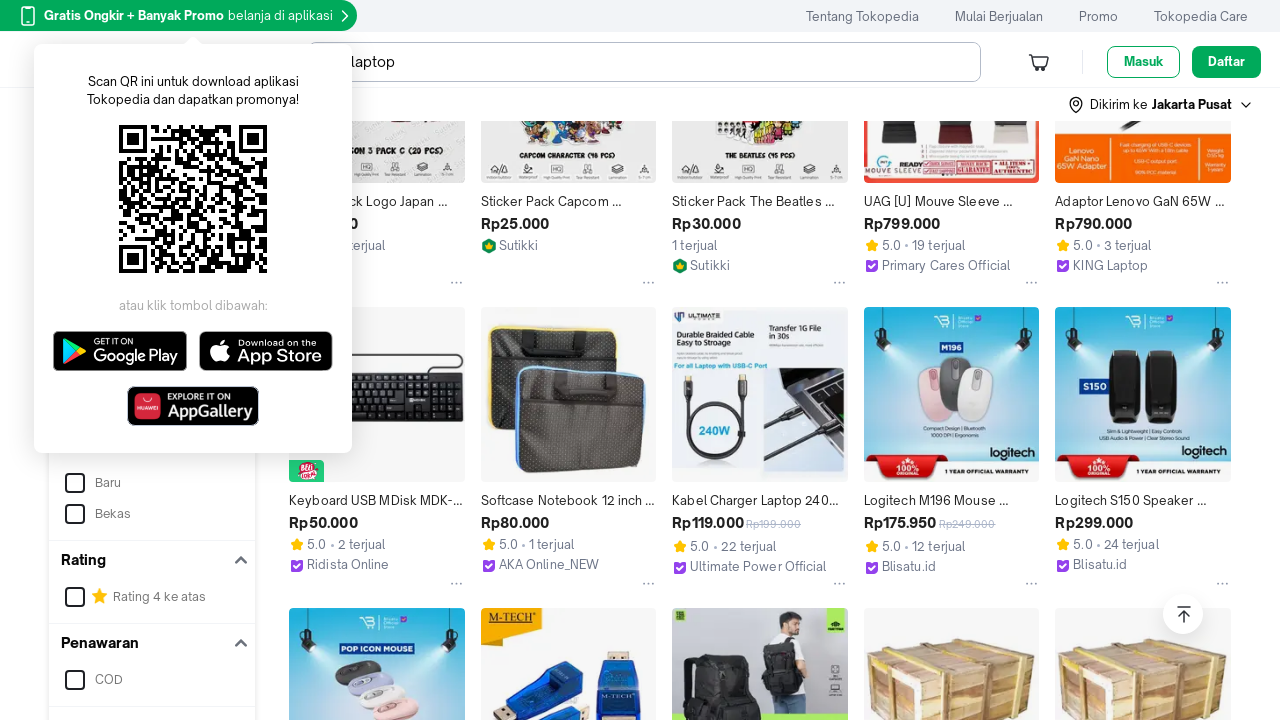

Waited 50ms for page rendering
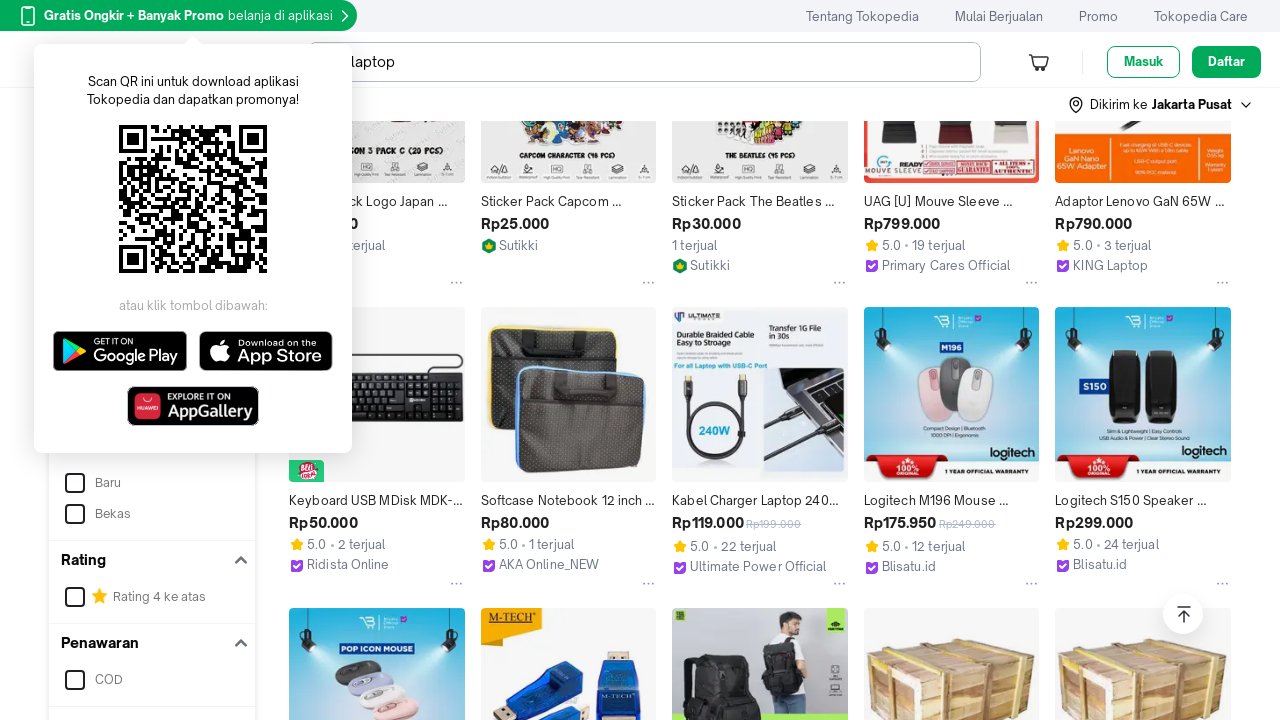

Scrolled page by 22, 23 pixels to load dynamic content
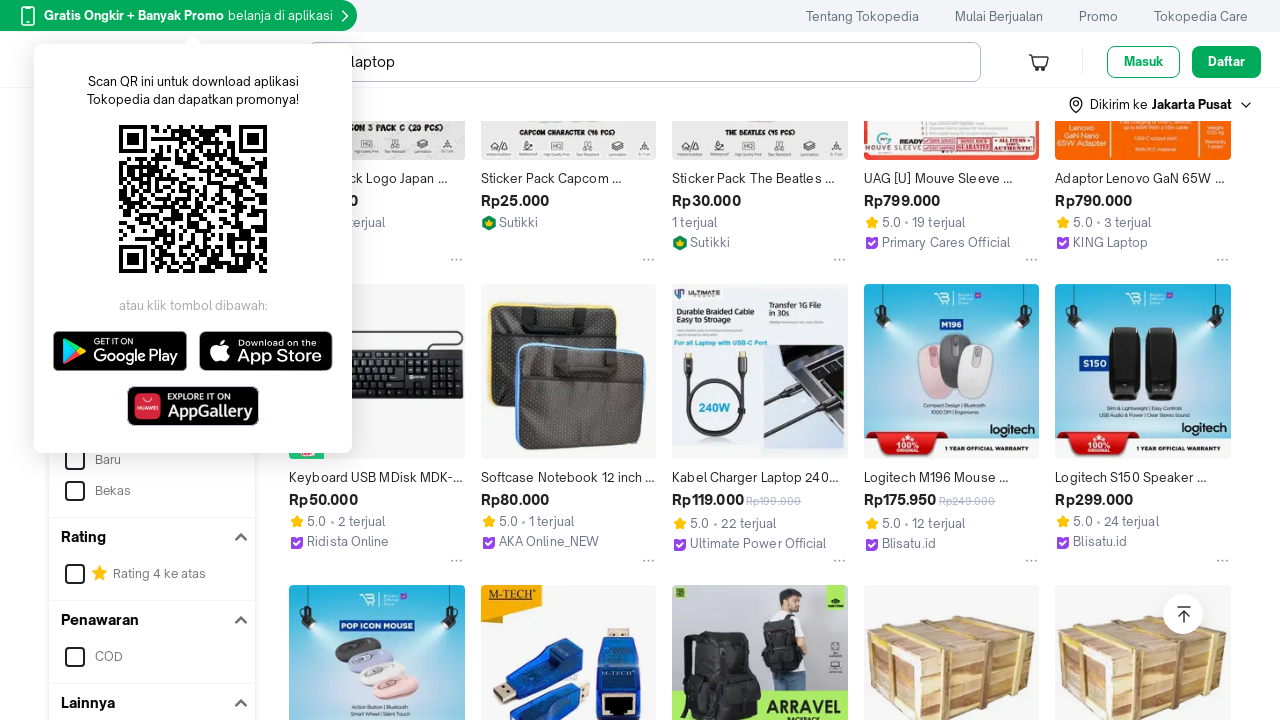

Waited 50ms for page rendering
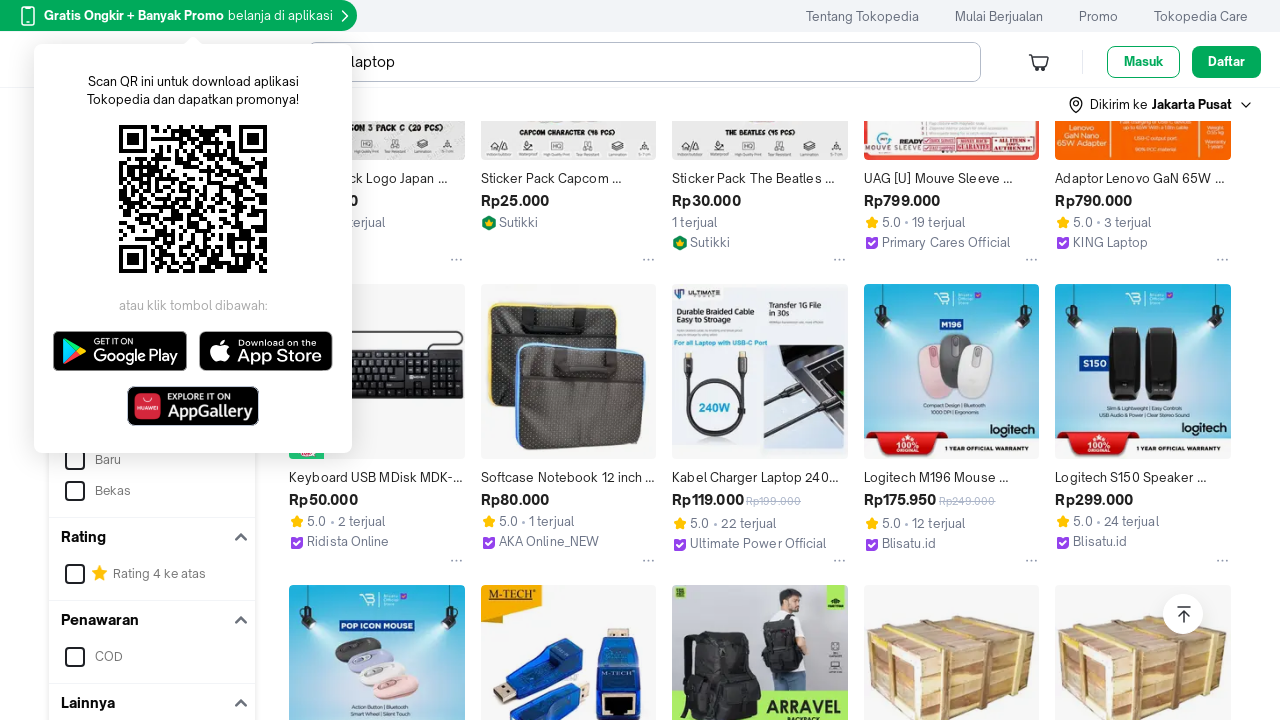

Scrolled page by 23, 24 pixels to load dynamic content
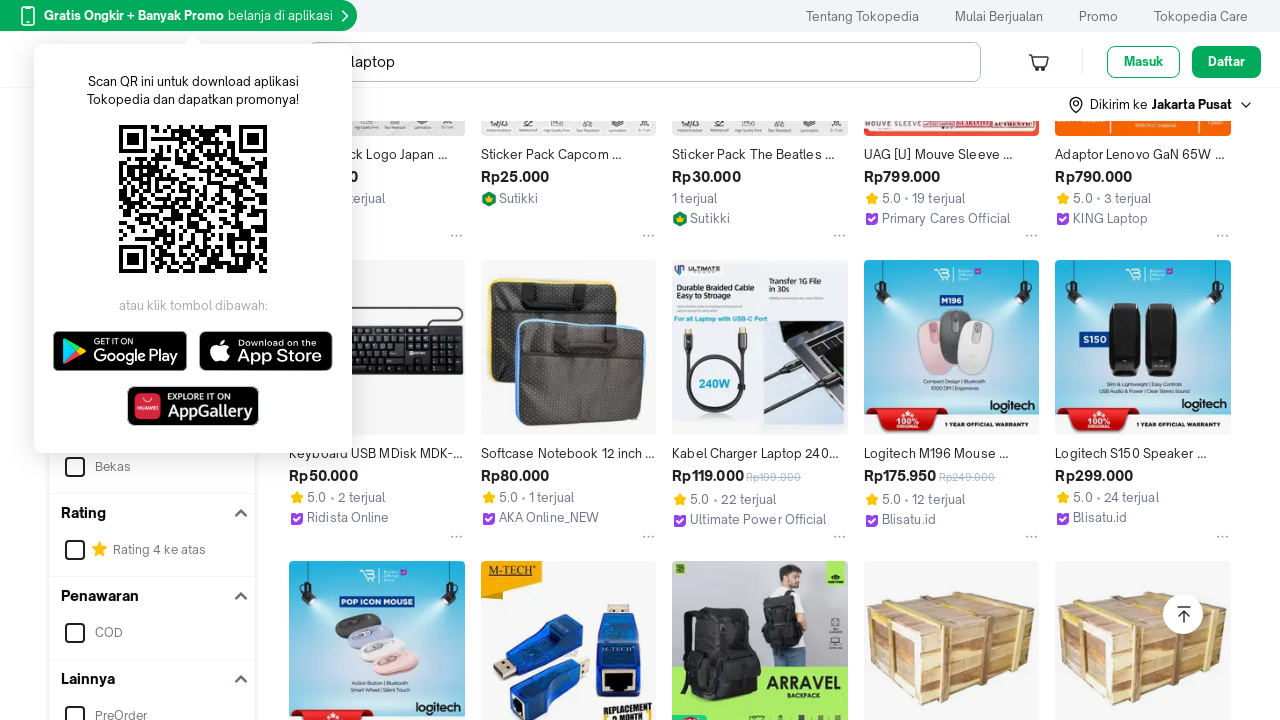

Waited 50ms for page rendering
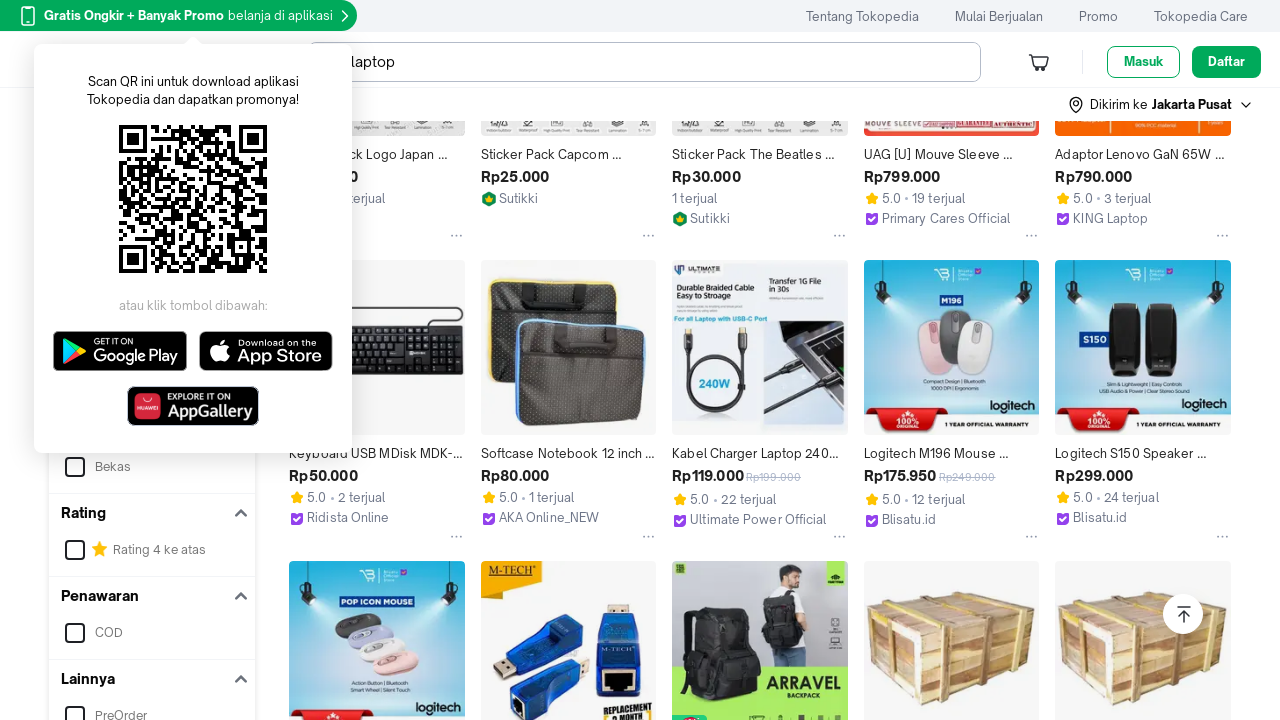

Scrolled page by 24, 25 pixels to load dynamic content
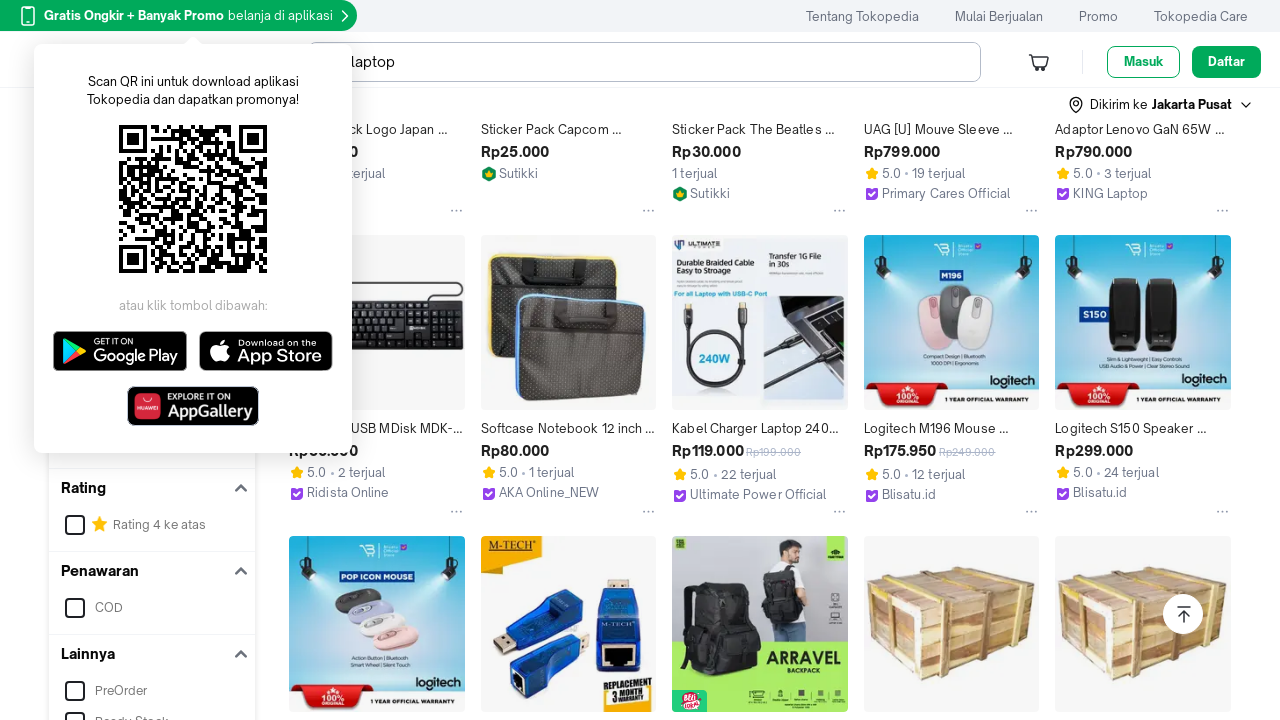

Waited 50ms for page rendering
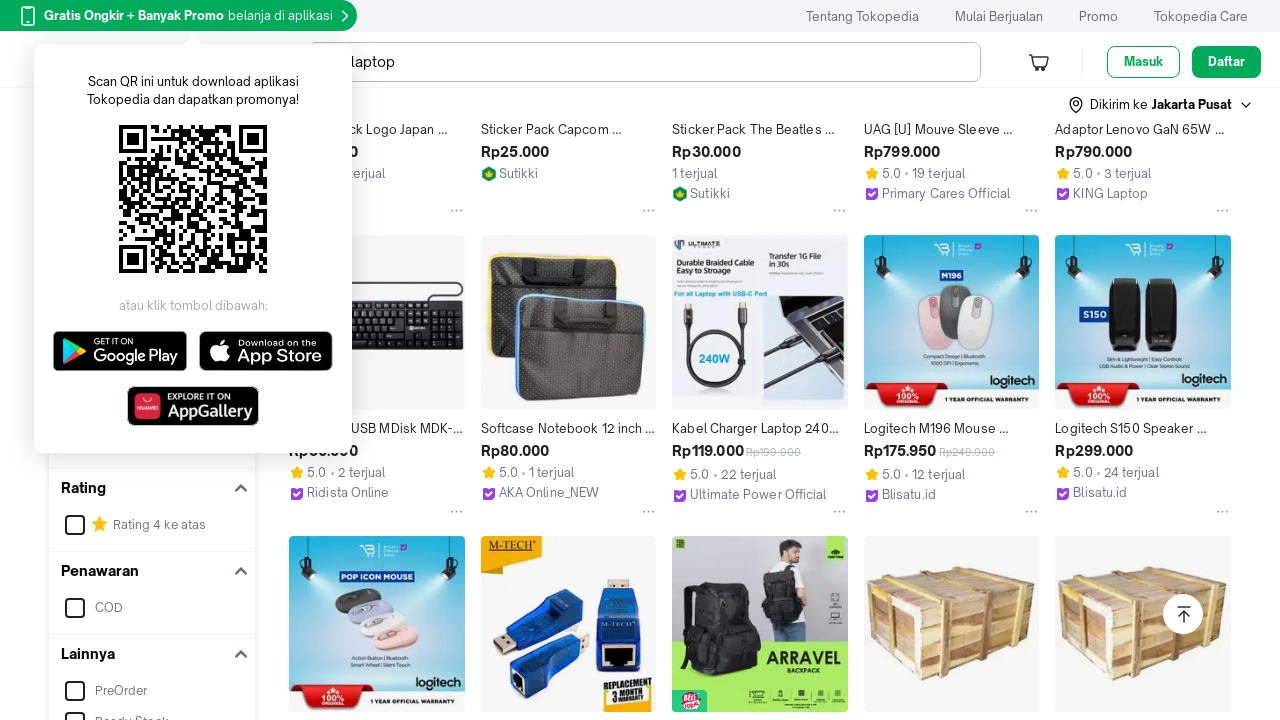

Scrolled page by 25, 26 pixels to load dynamic content
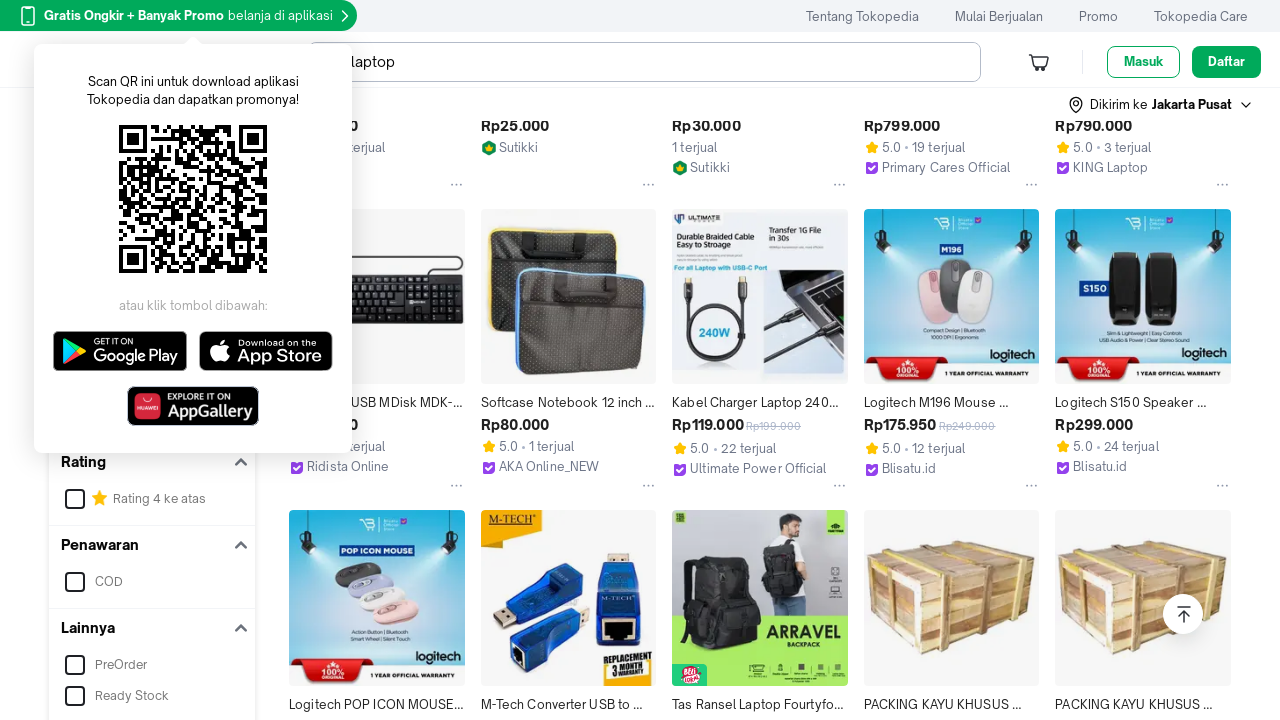

Waited 50ms for page rendering
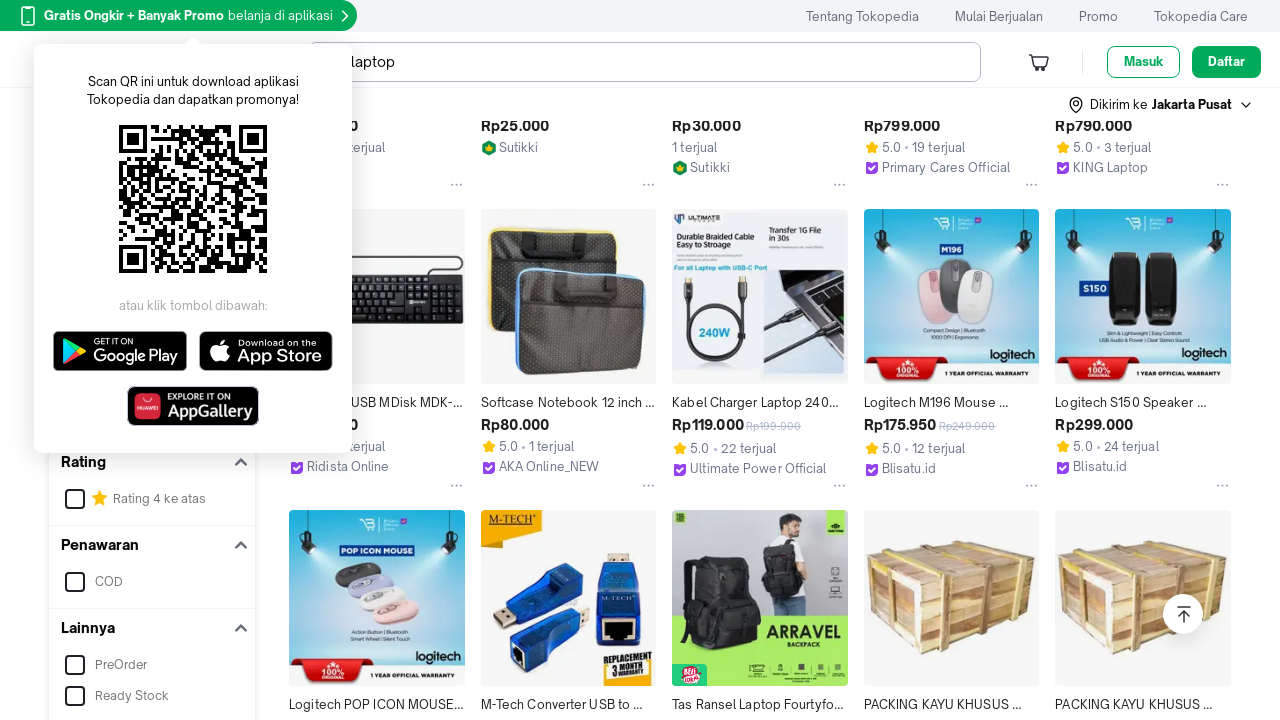

Scrolled page by 26, 27 pixels to load dynamic content
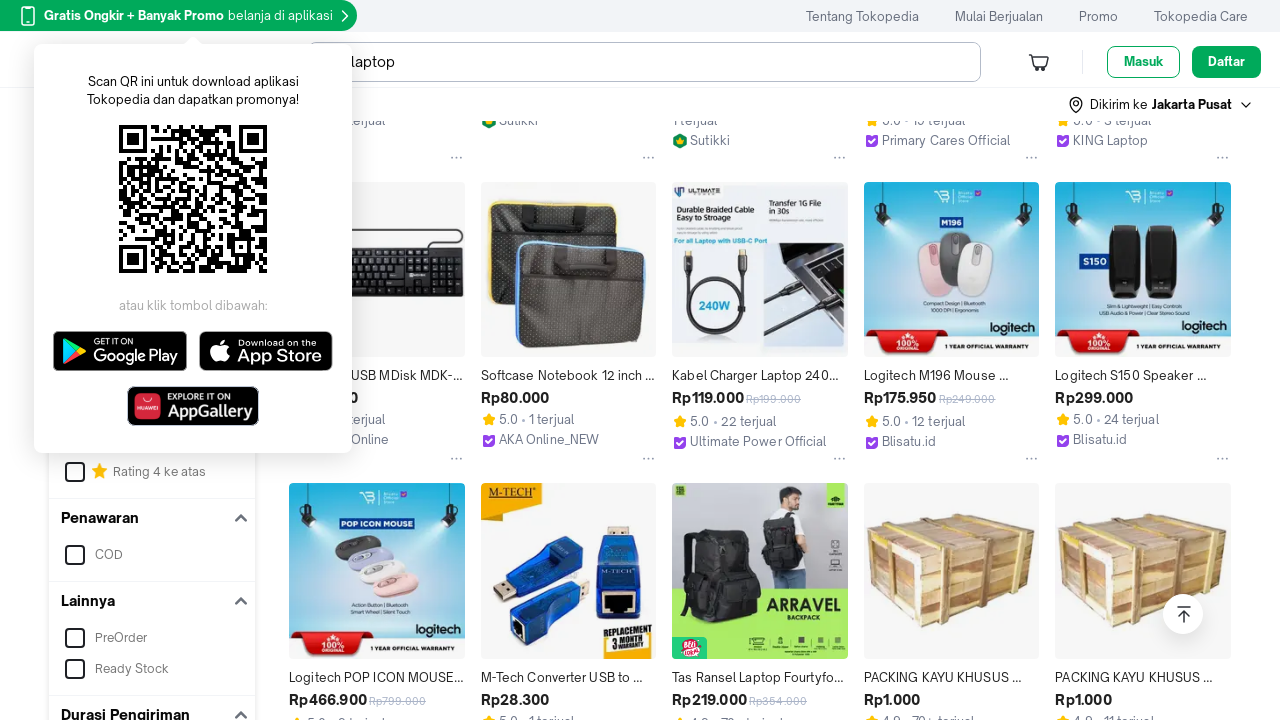

Waited 50ms for page rendering
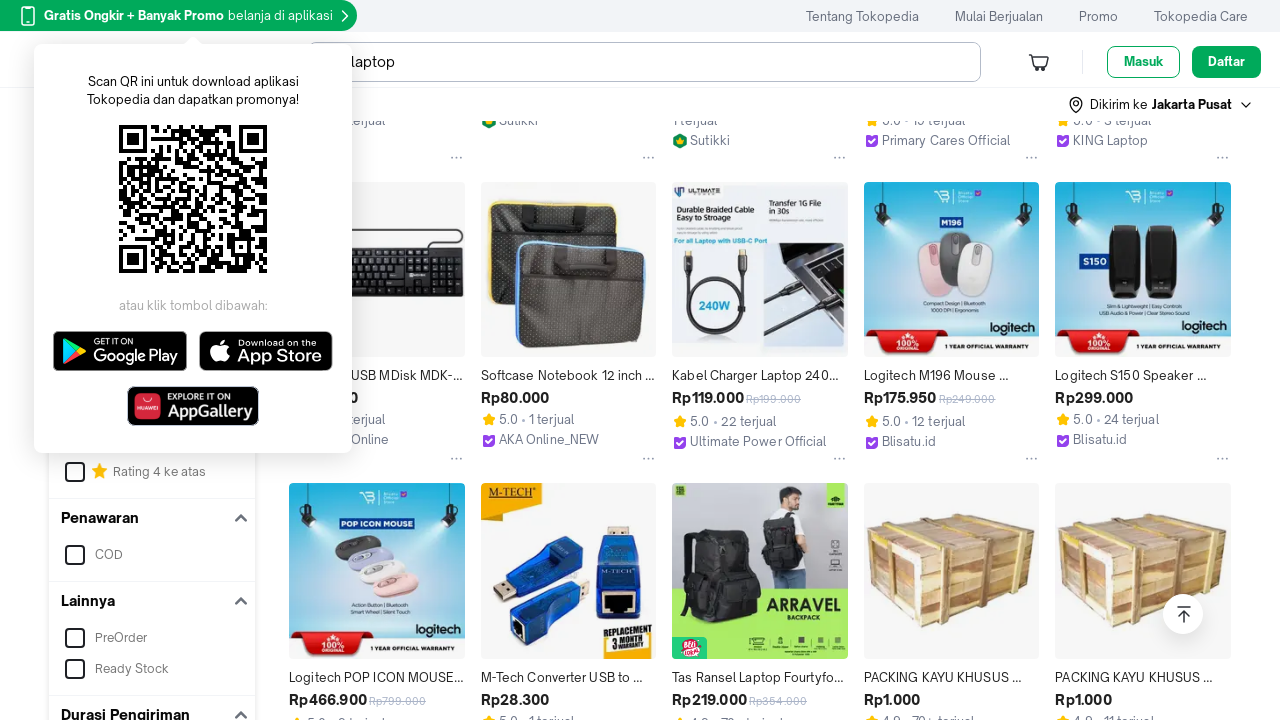

Scrolled page by 27, 28 pixels to load dynamic content
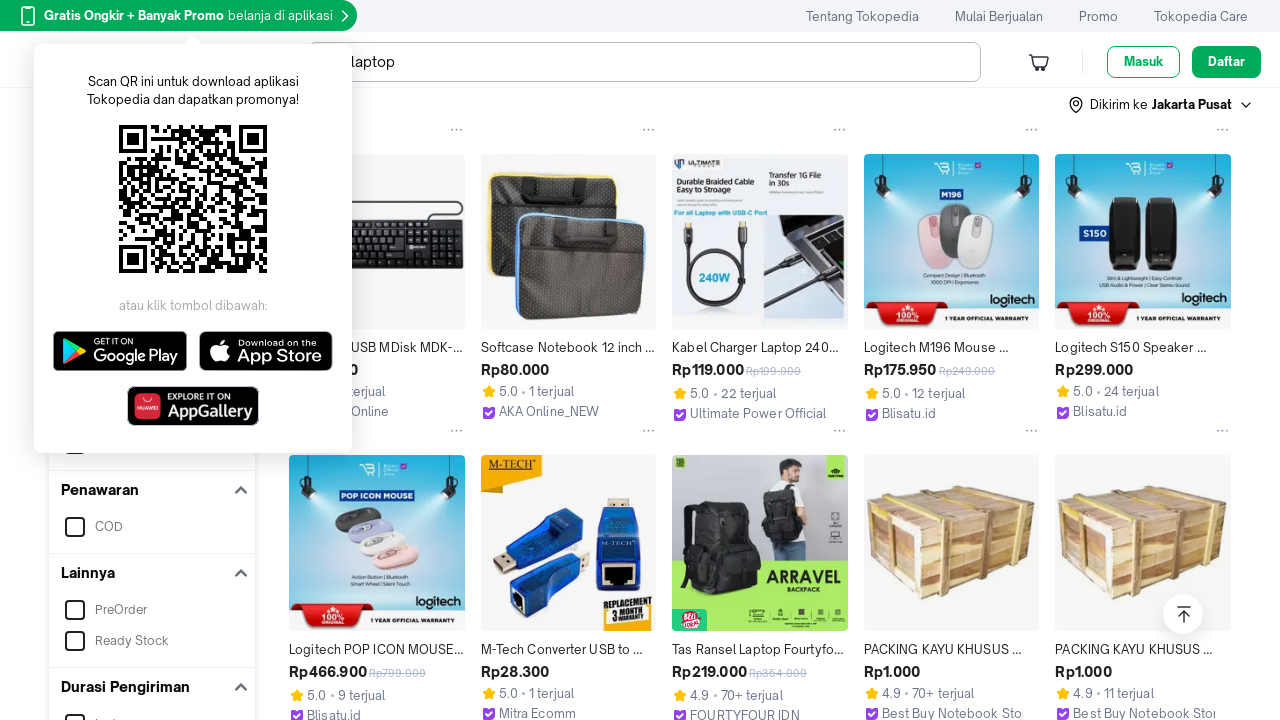

Waited 50ms for page rendering
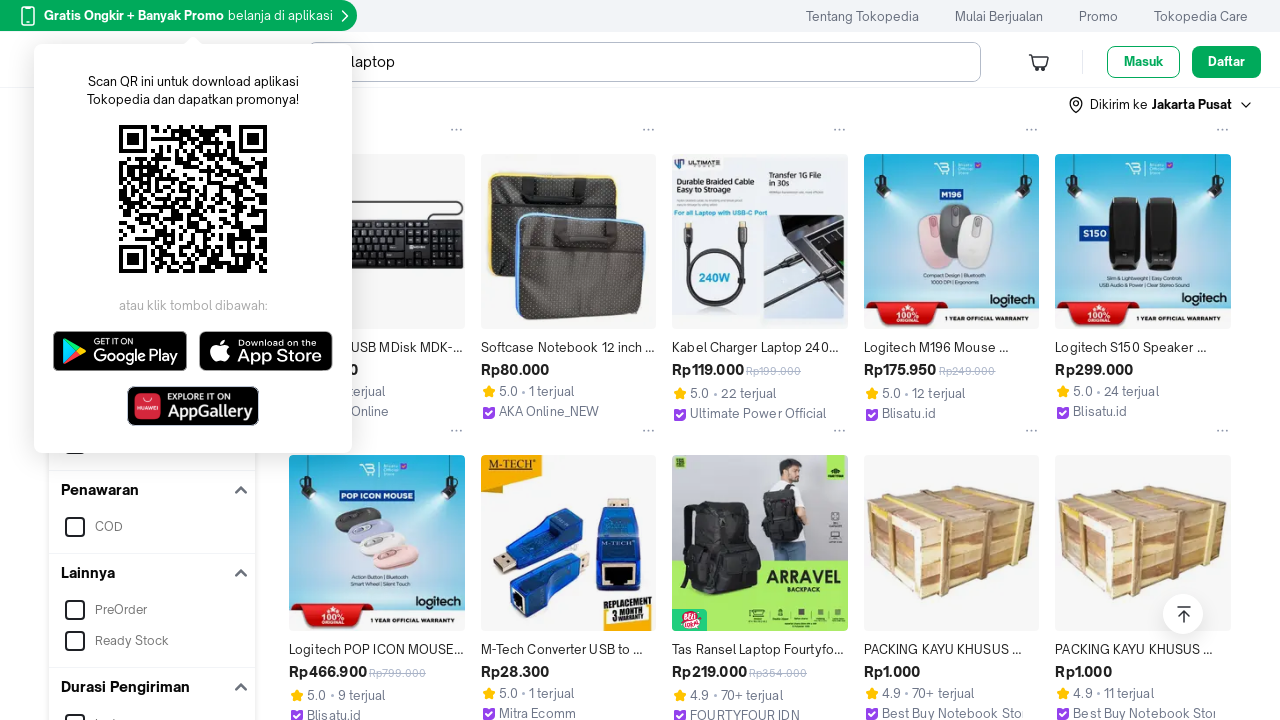

Scrolled page by 28, 29 pixels to load dynamic content
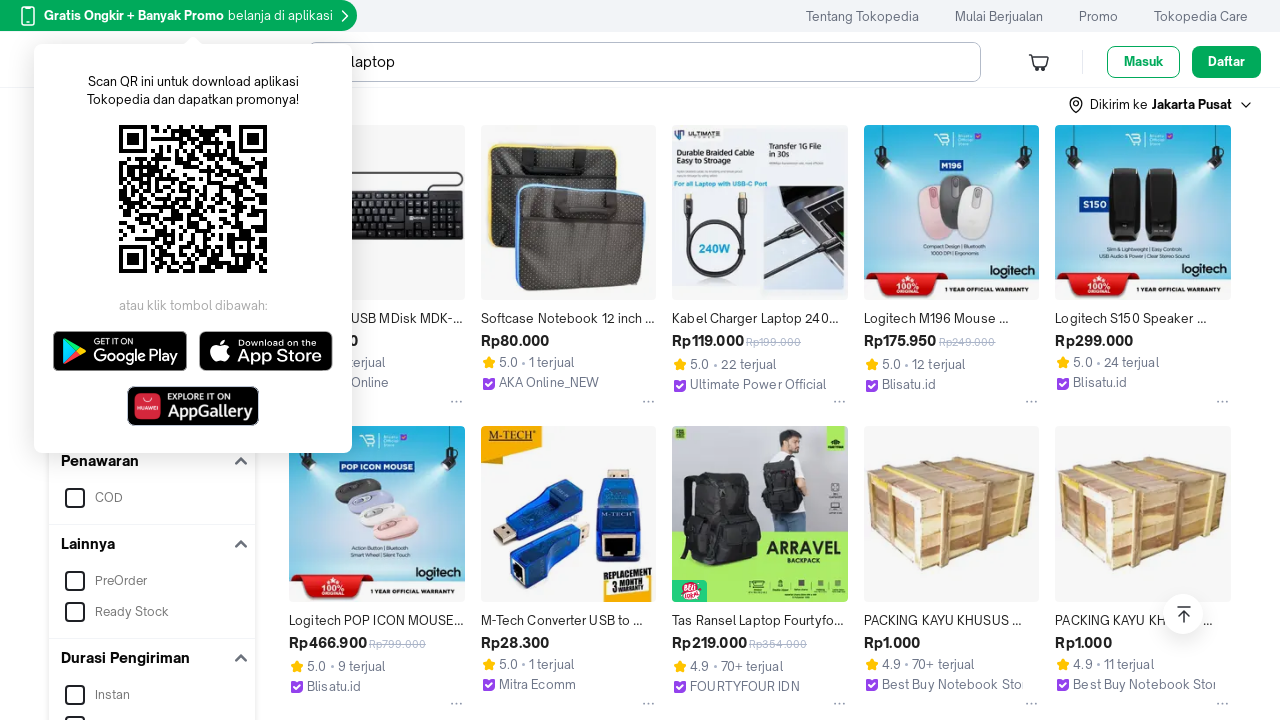

Waited 50ms for page rendering
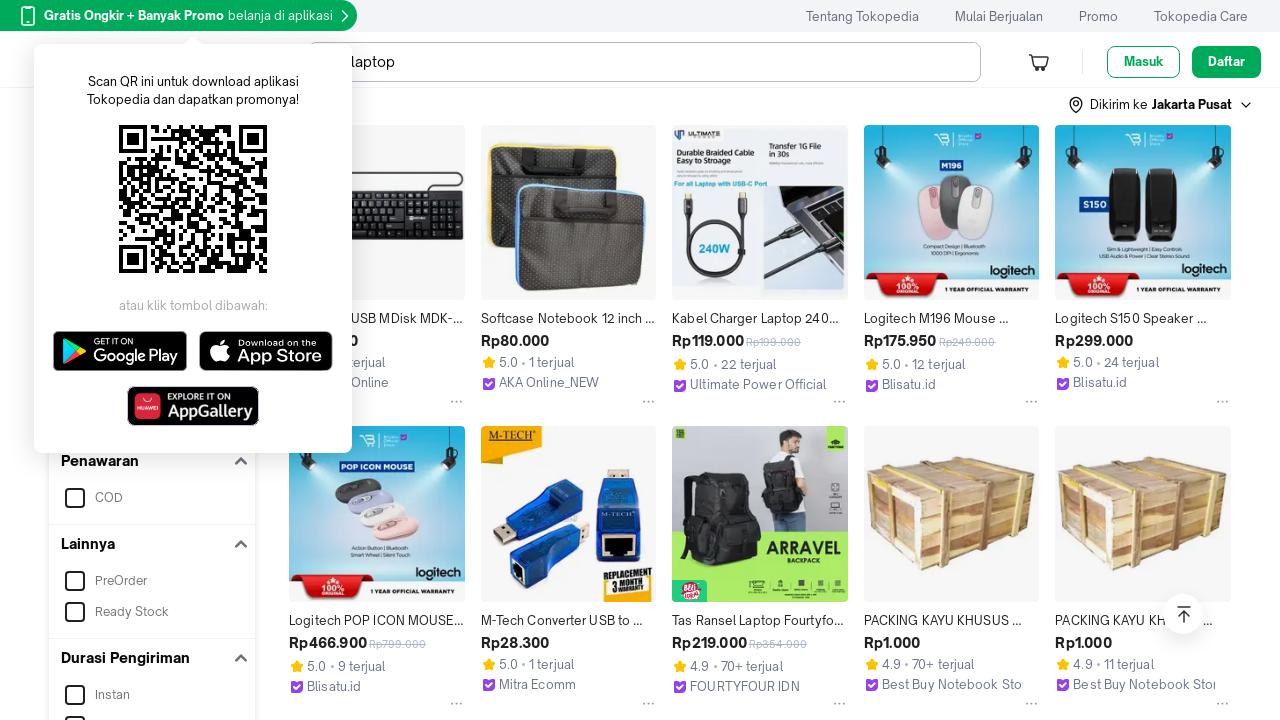

Scrolled page by 29, 30 pixels to load dynamic content
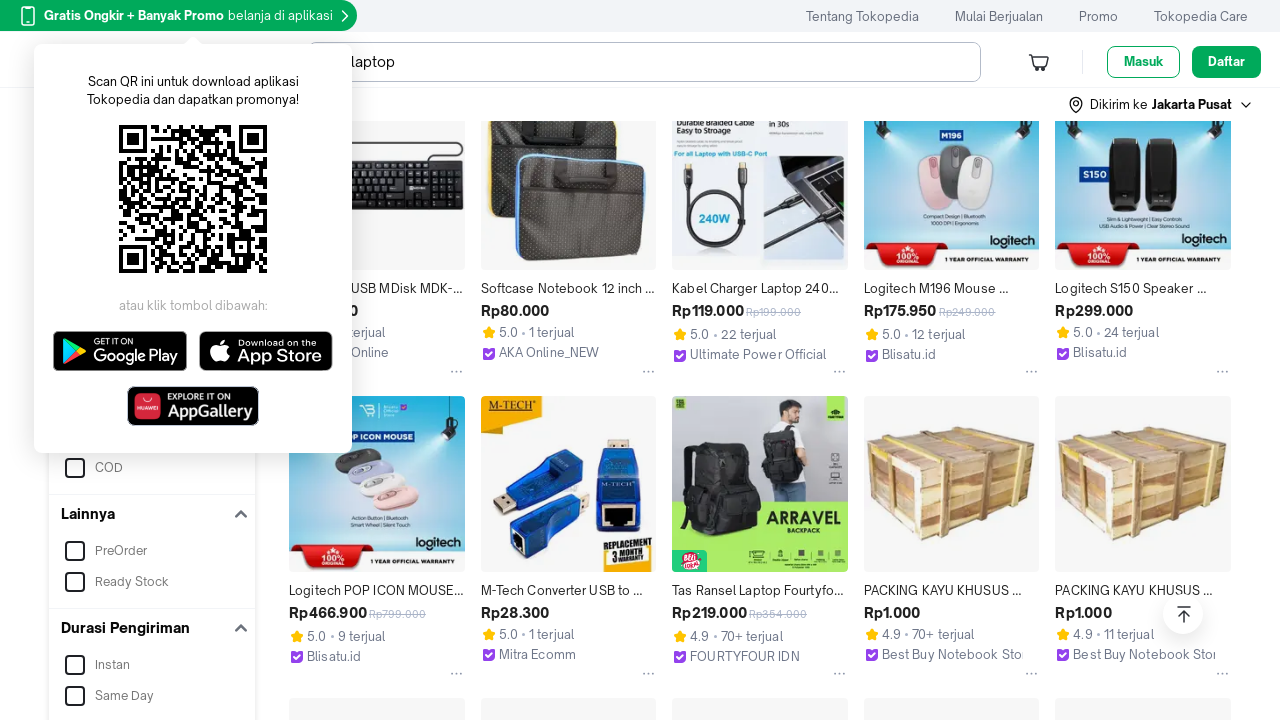

Waited 50ms for page rendering
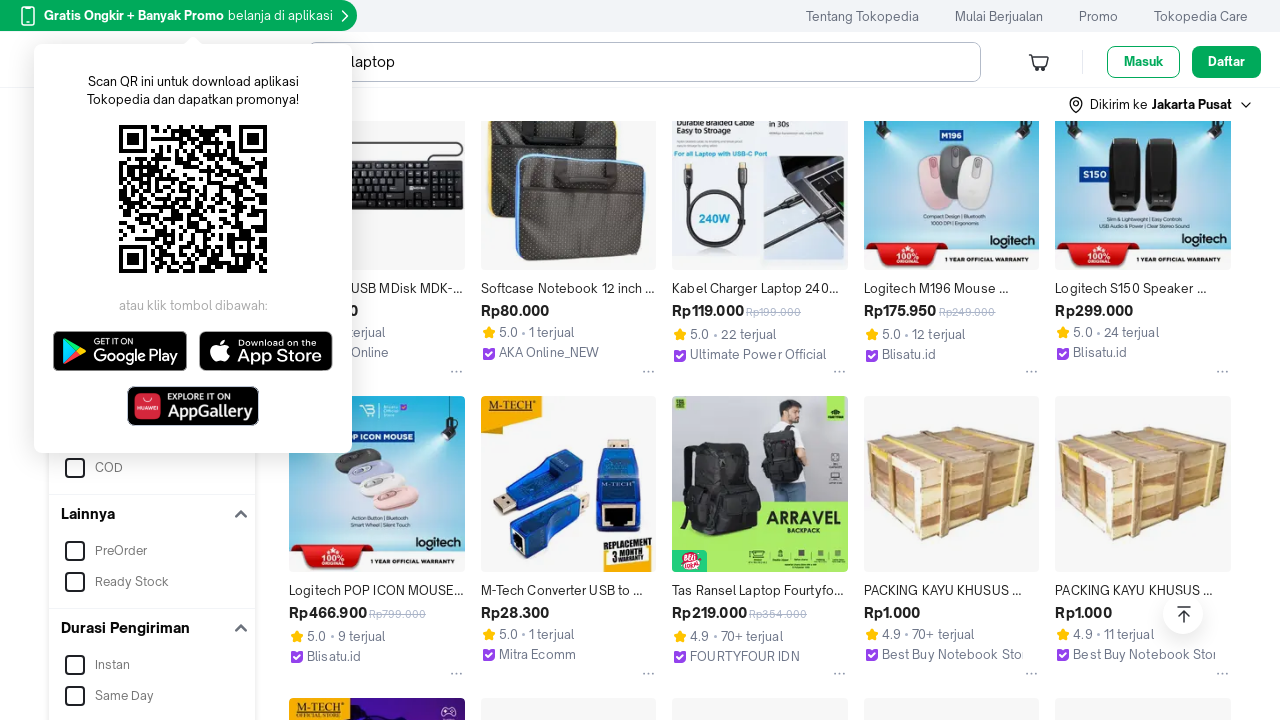

Scrolled page by 30, 31 pixels to load dynamic content
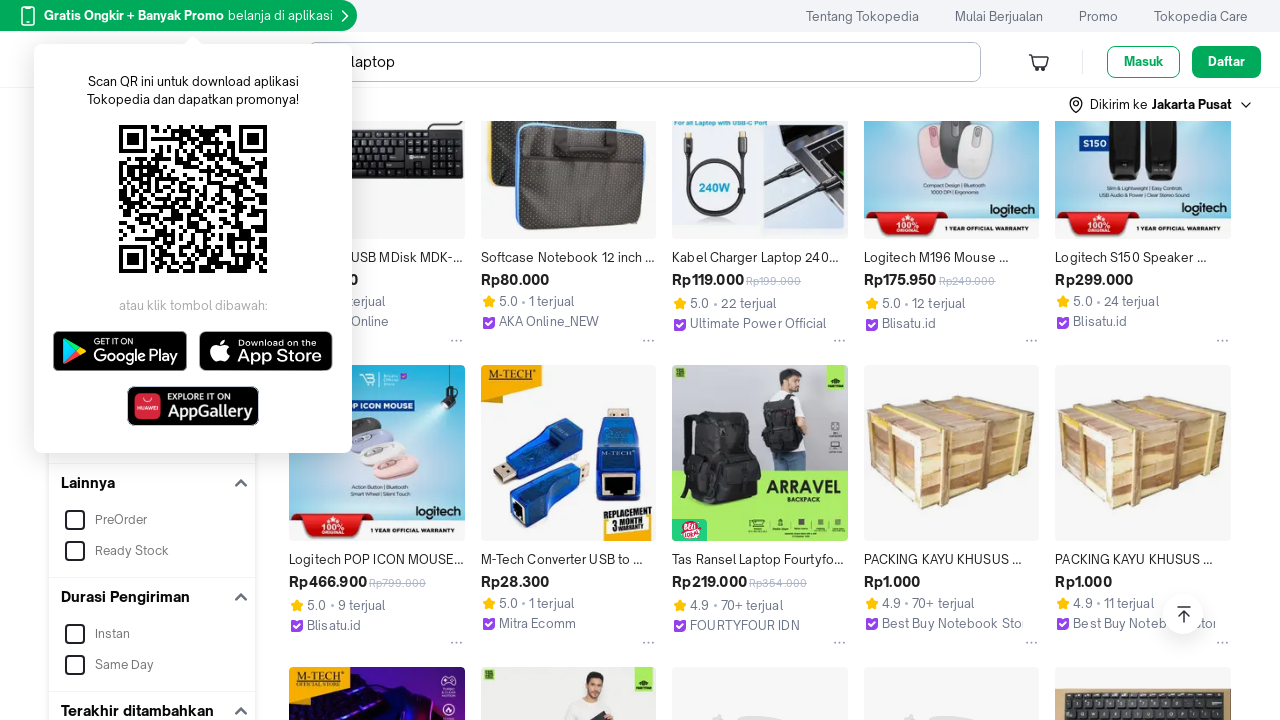

Waited 50ms for page rendering
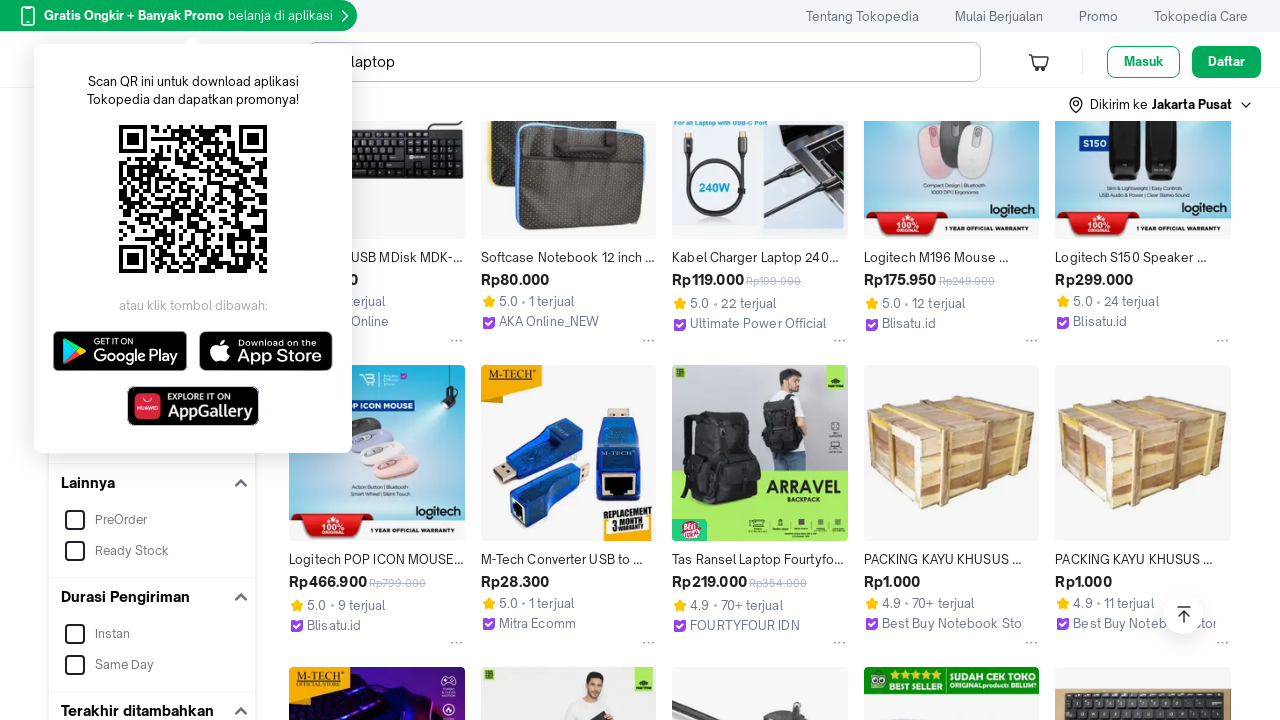

Scrolled page by 31, 32 pixels to load dynamic content
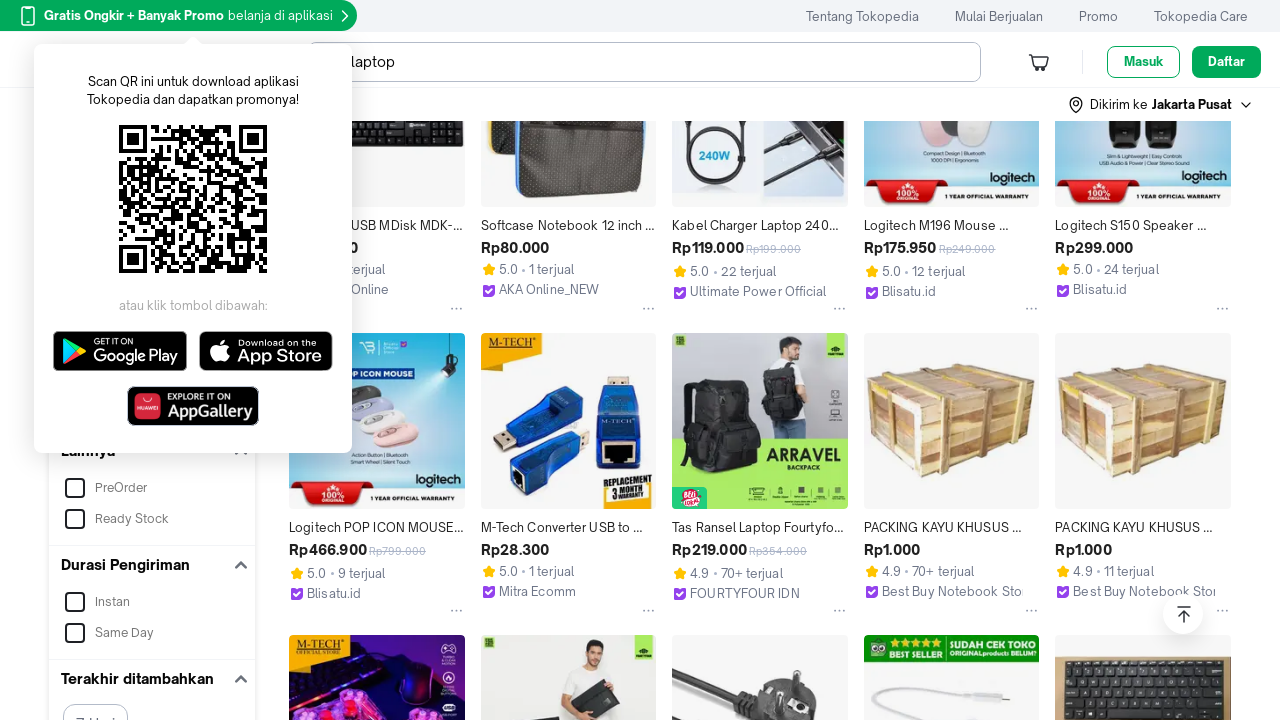

Waited 50ms for page rendering
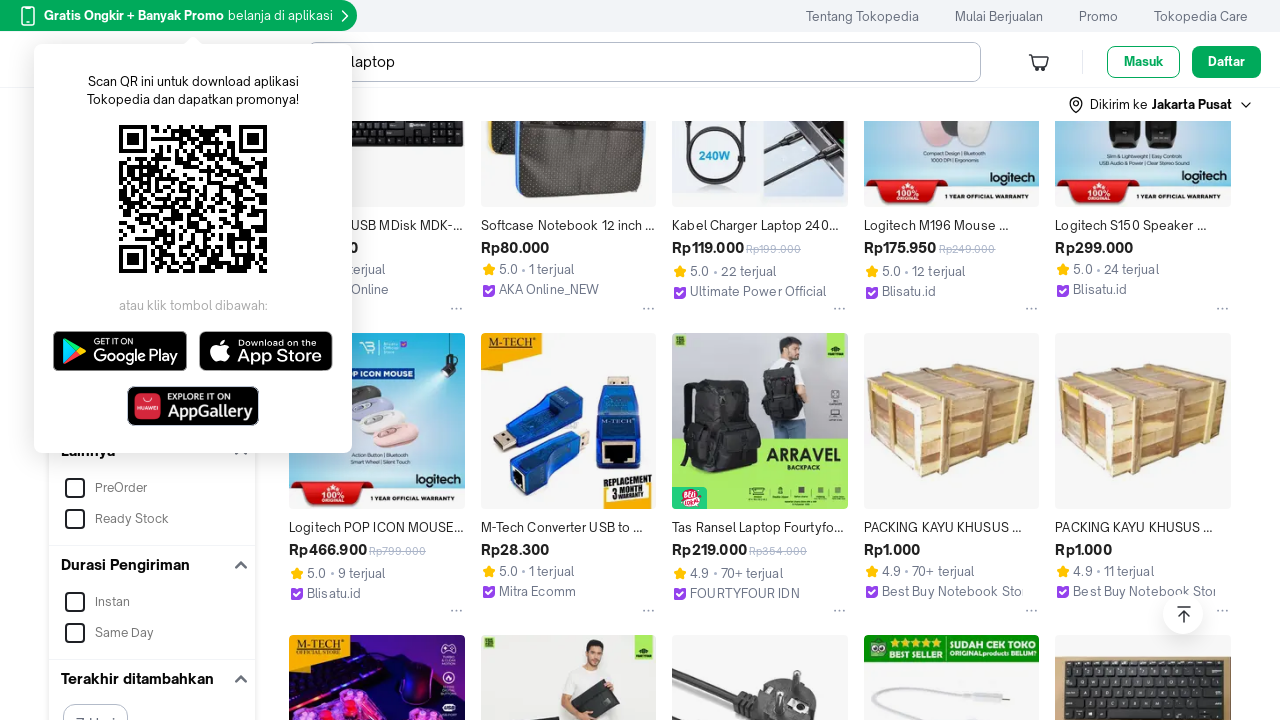

Scrolled page by 32, 33 pixels to load dynamic content
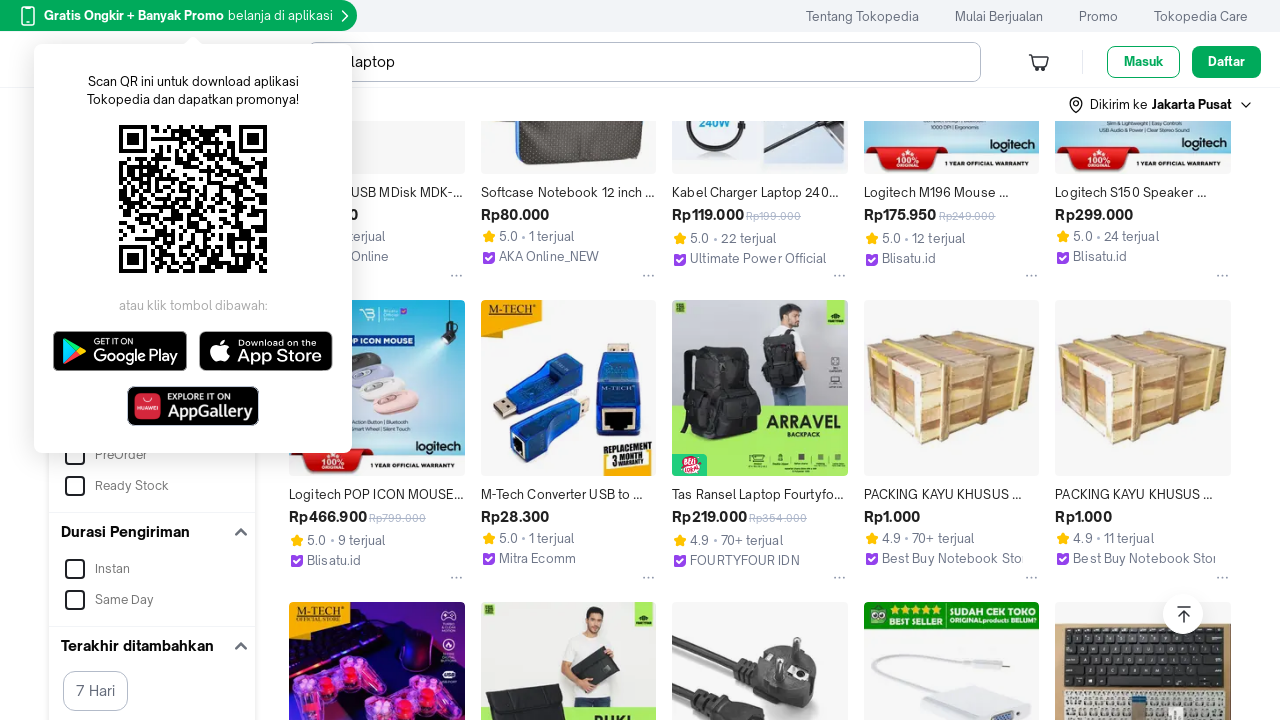

Waited 50ms for page rendering
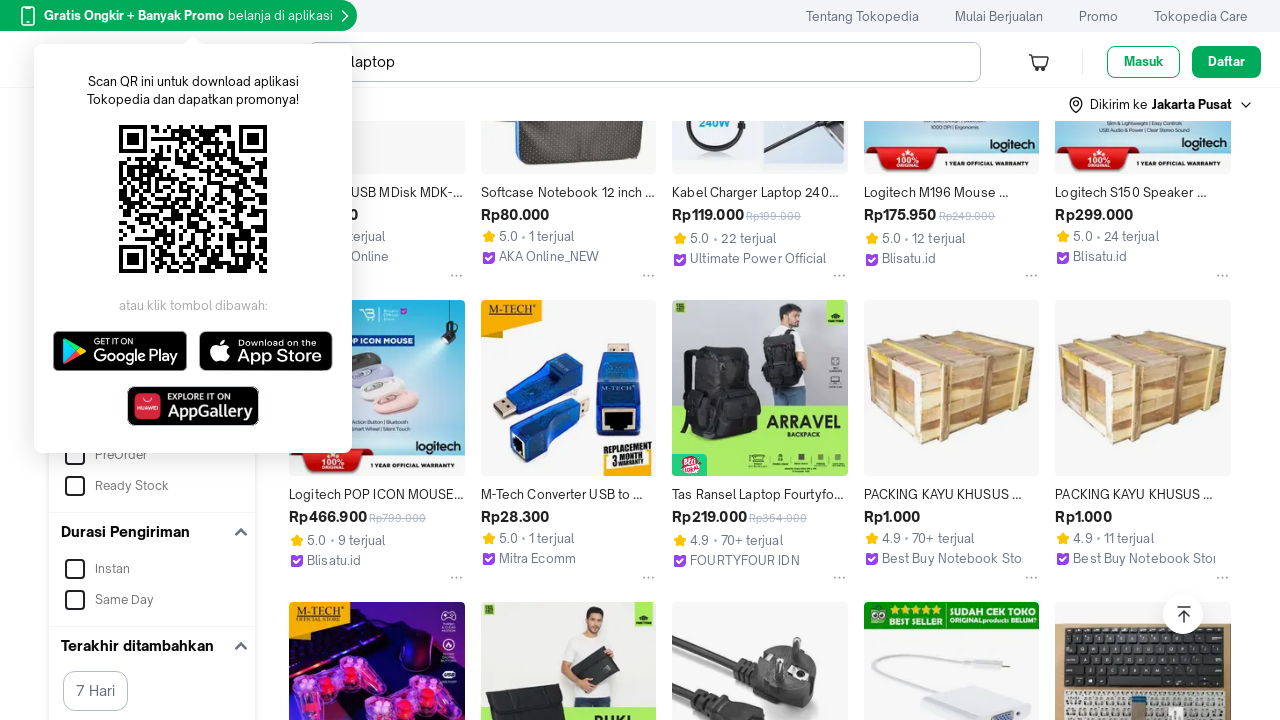

Scrolled page by 33, 34 pixels to load dynamic content
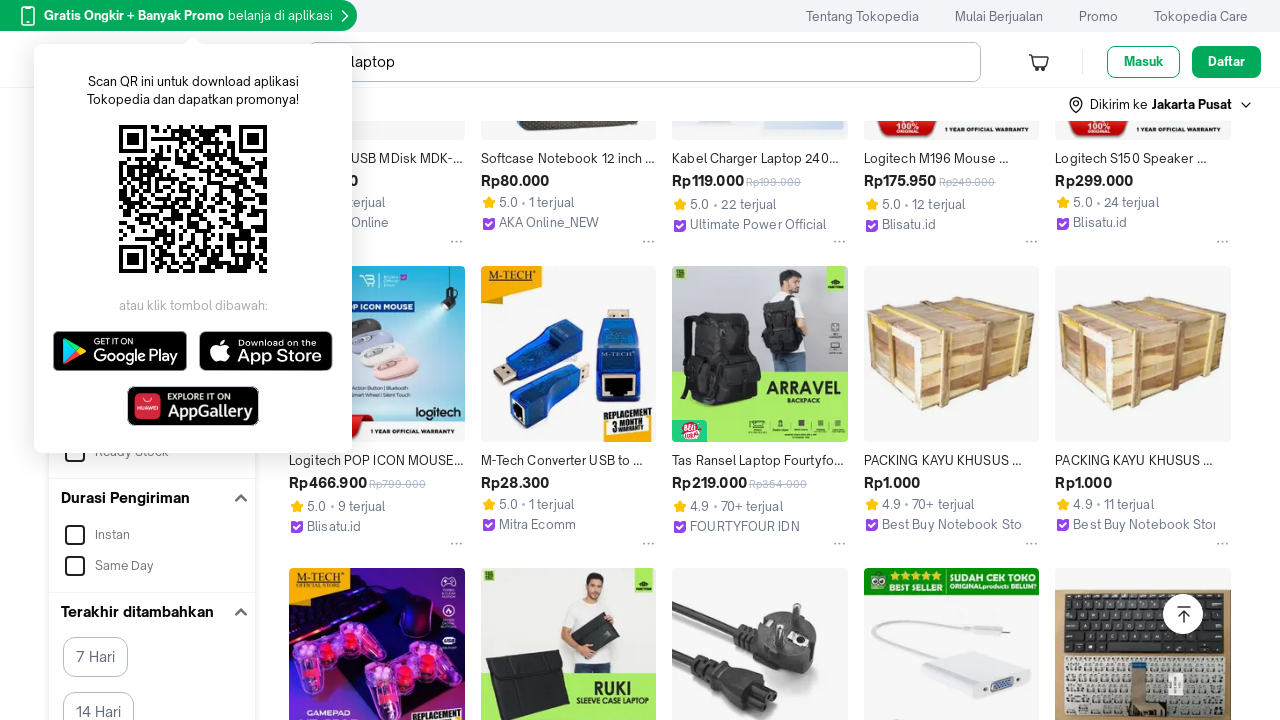

Waited 50ms for page rendering
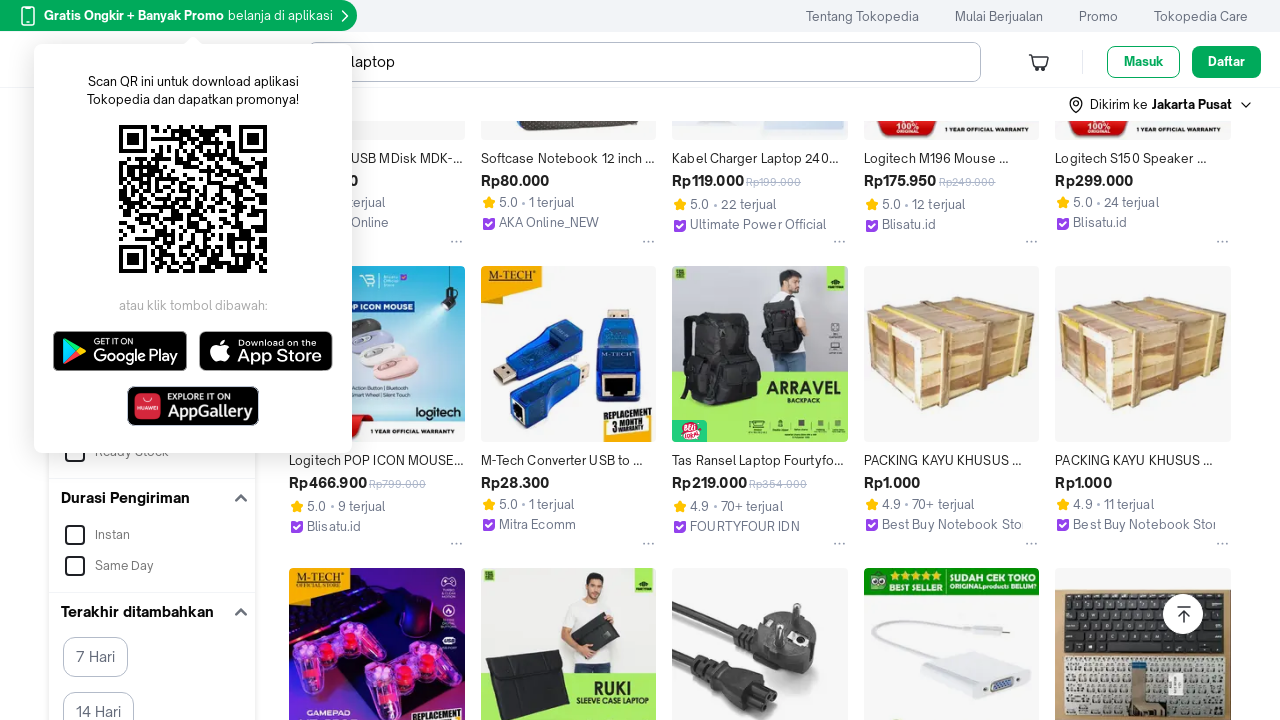

Scrolled page by 34, 35 pixels to load dynamic content
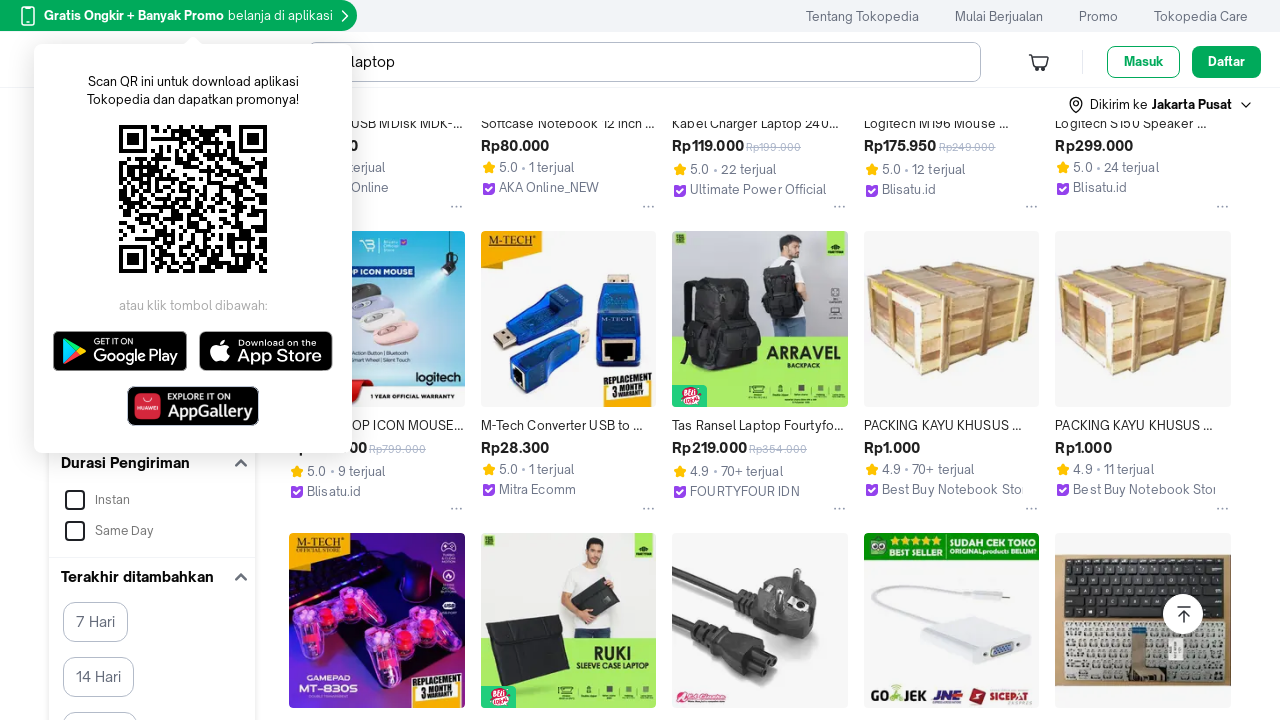

Waited 50ms for page rendering
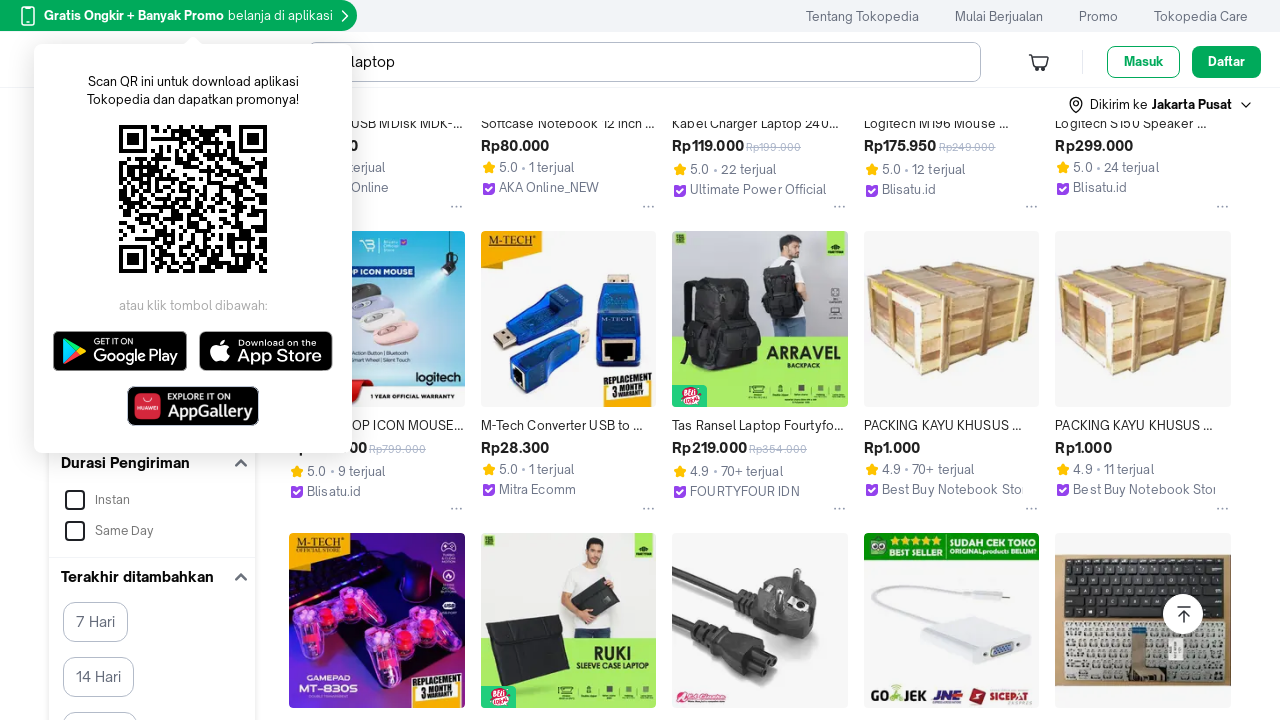

Scrolled page by 35, 36 pixels to load dynamic content
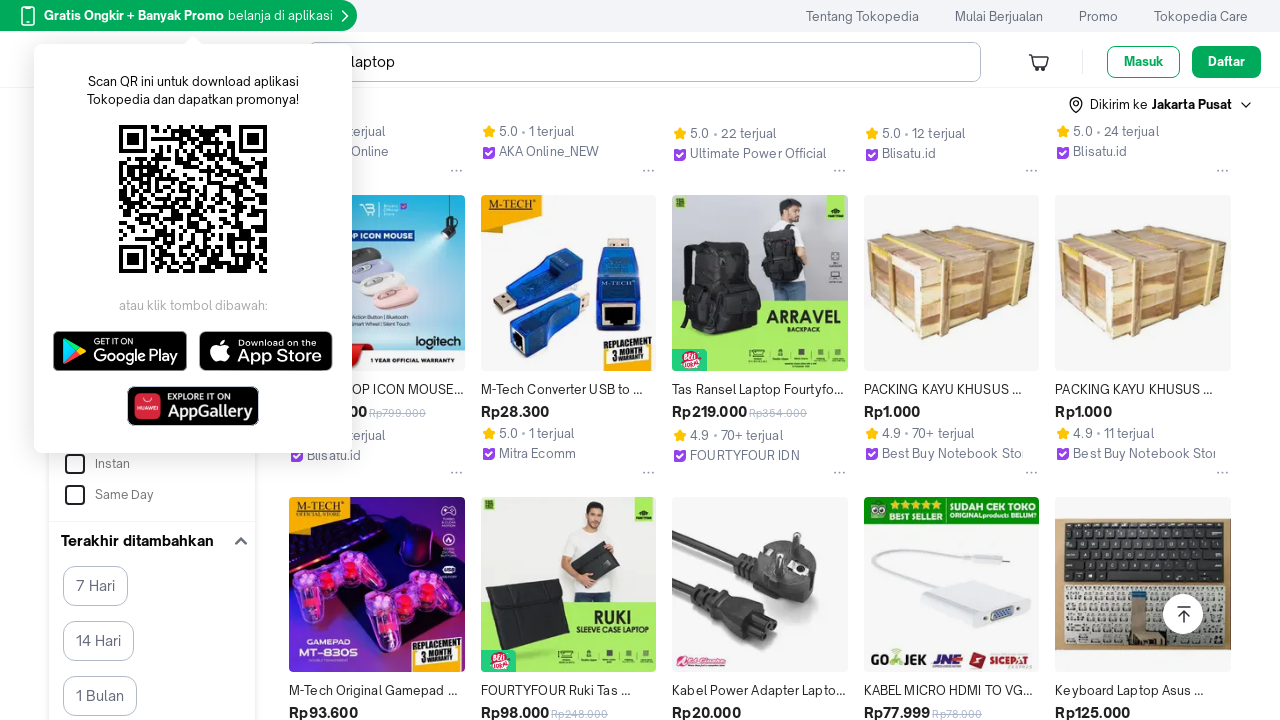

Waited 50ms for page rendering
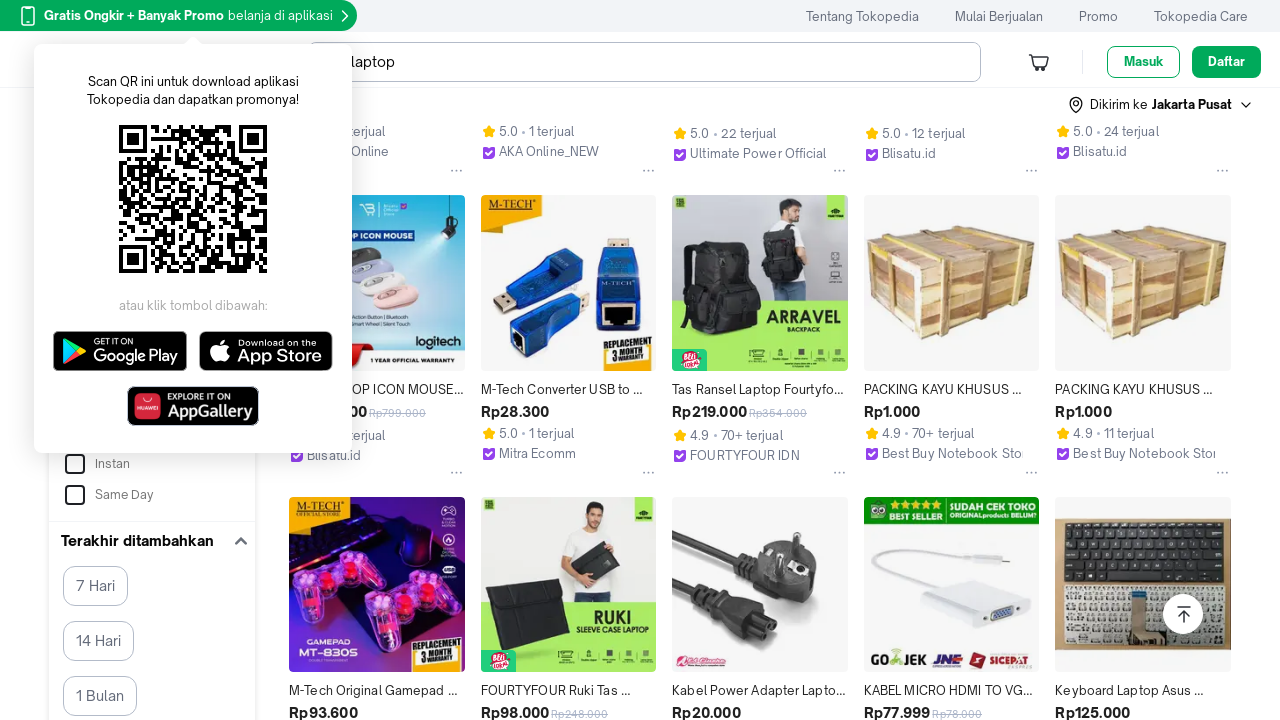

Scrolled page by 36, 37 pixels to load dynamic content
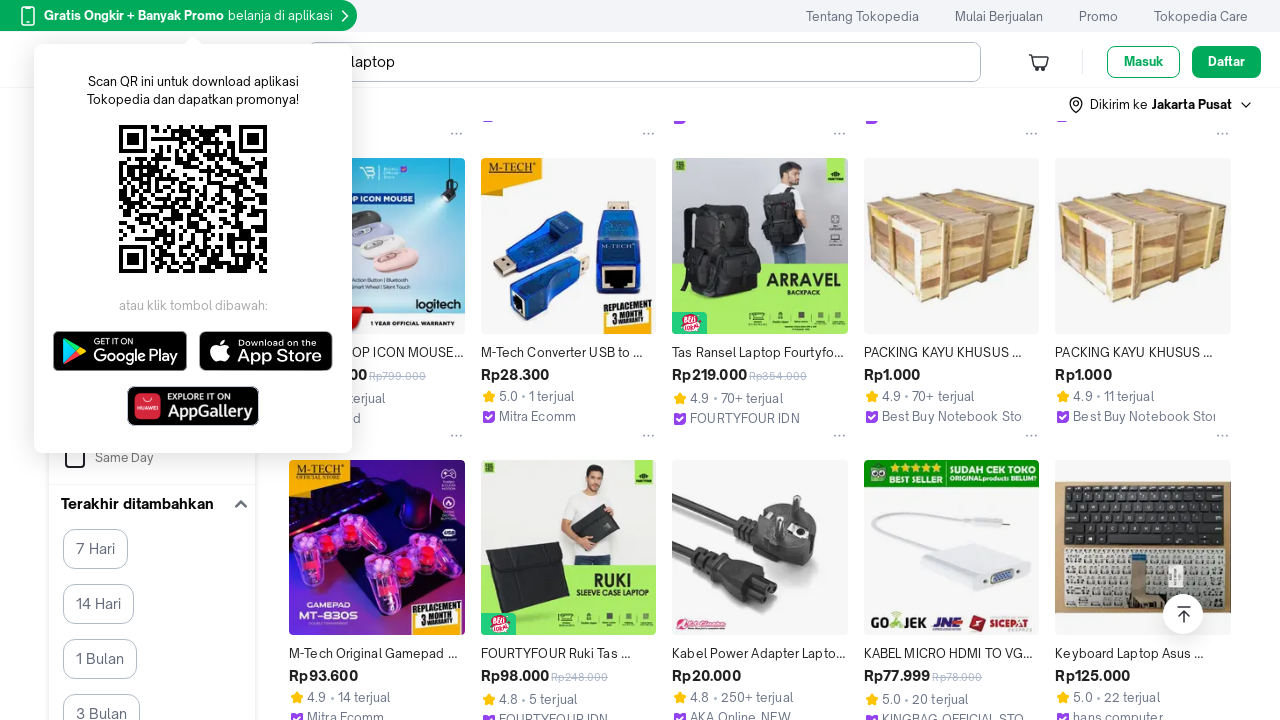

Waited 50ms for page rendering
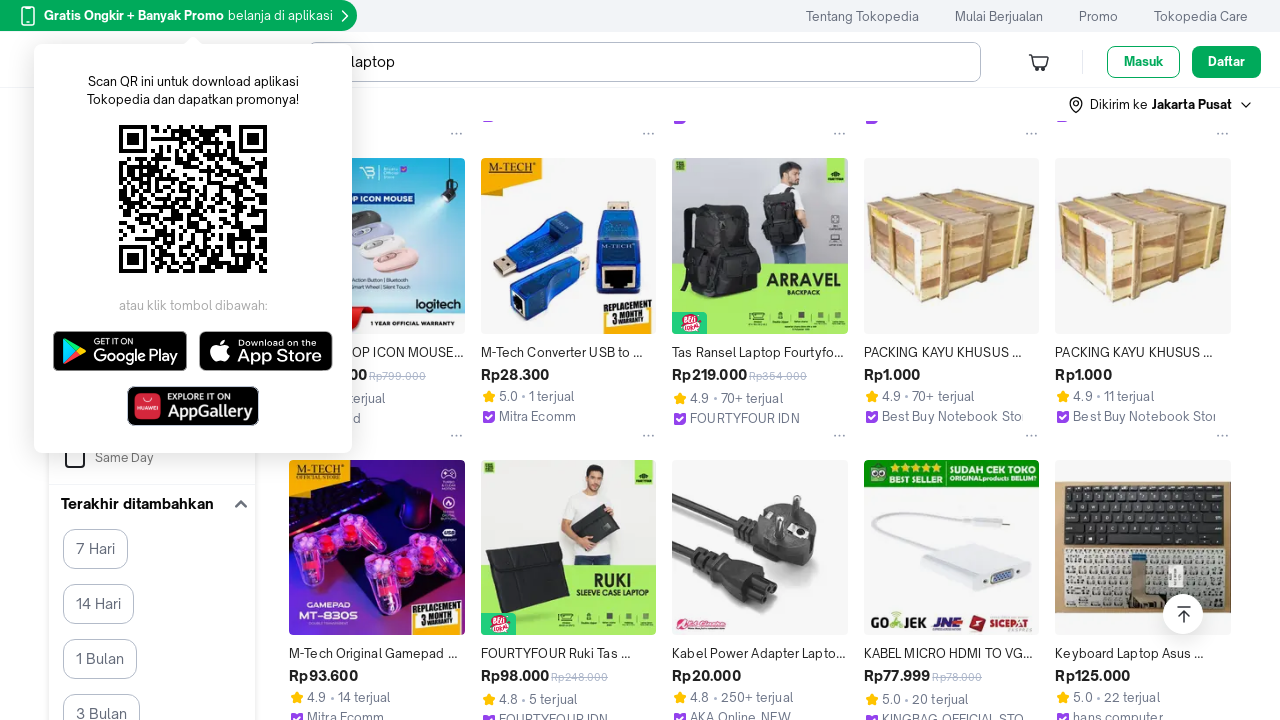

Scrolled page by 37, 38 pixels to load dynamic content
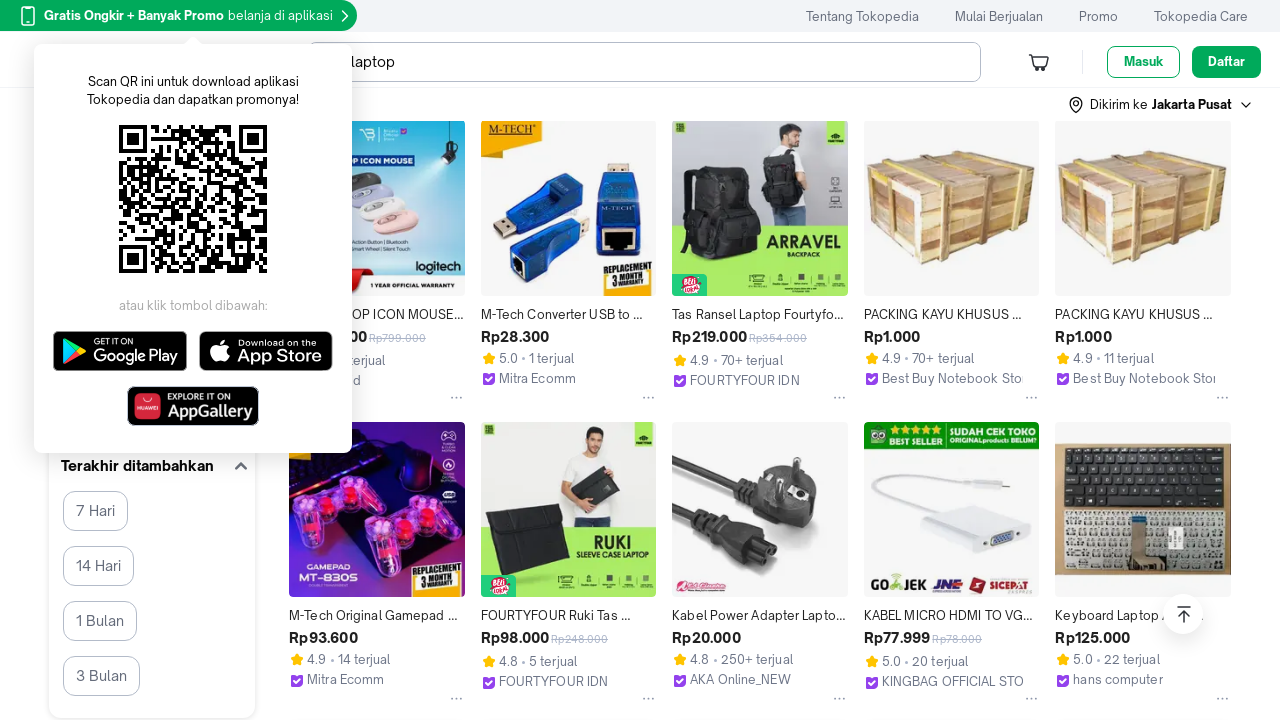

Waited 50ms for page rendering
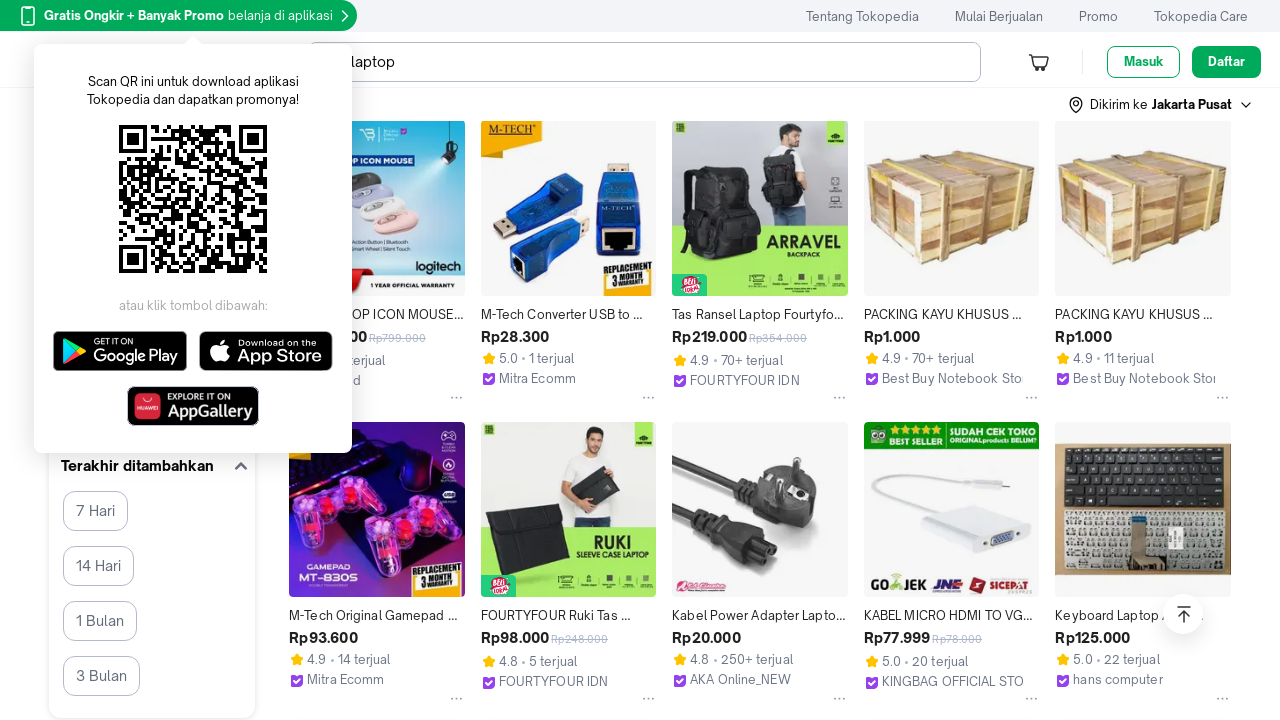

Scrolled page by 38, 39 pixels to load dynamic content
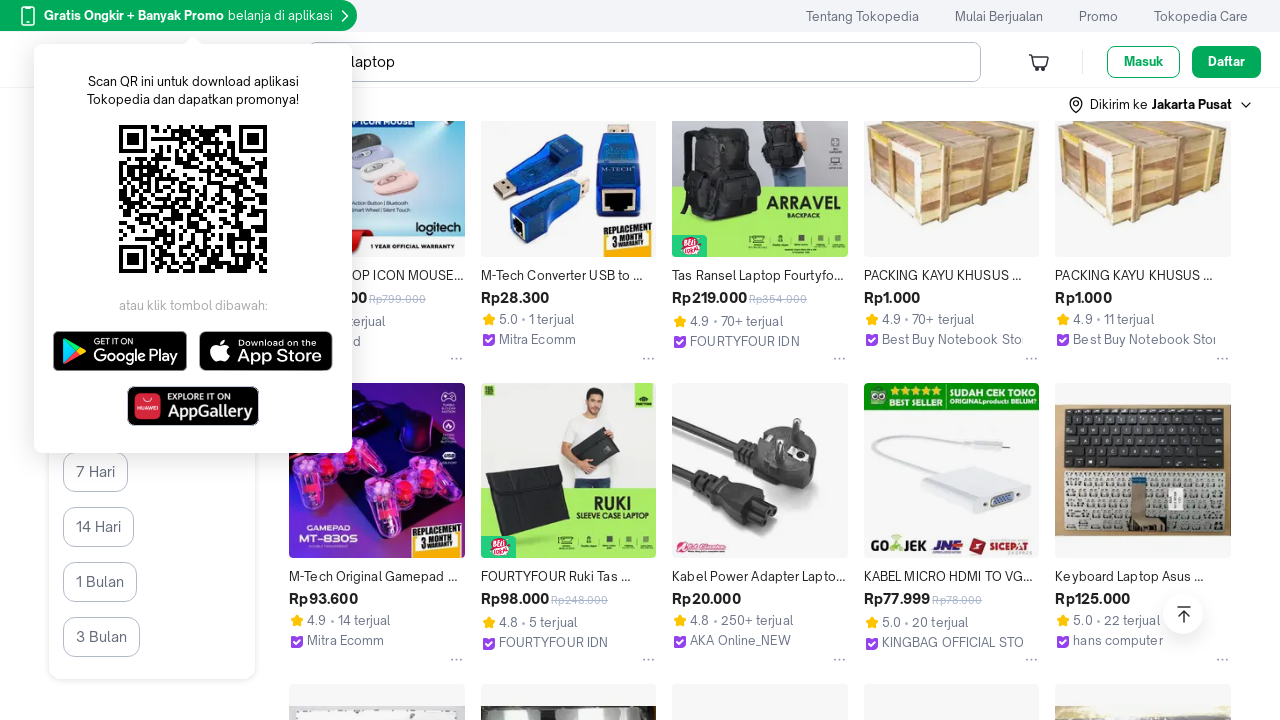

Waited 50ms for page rendering
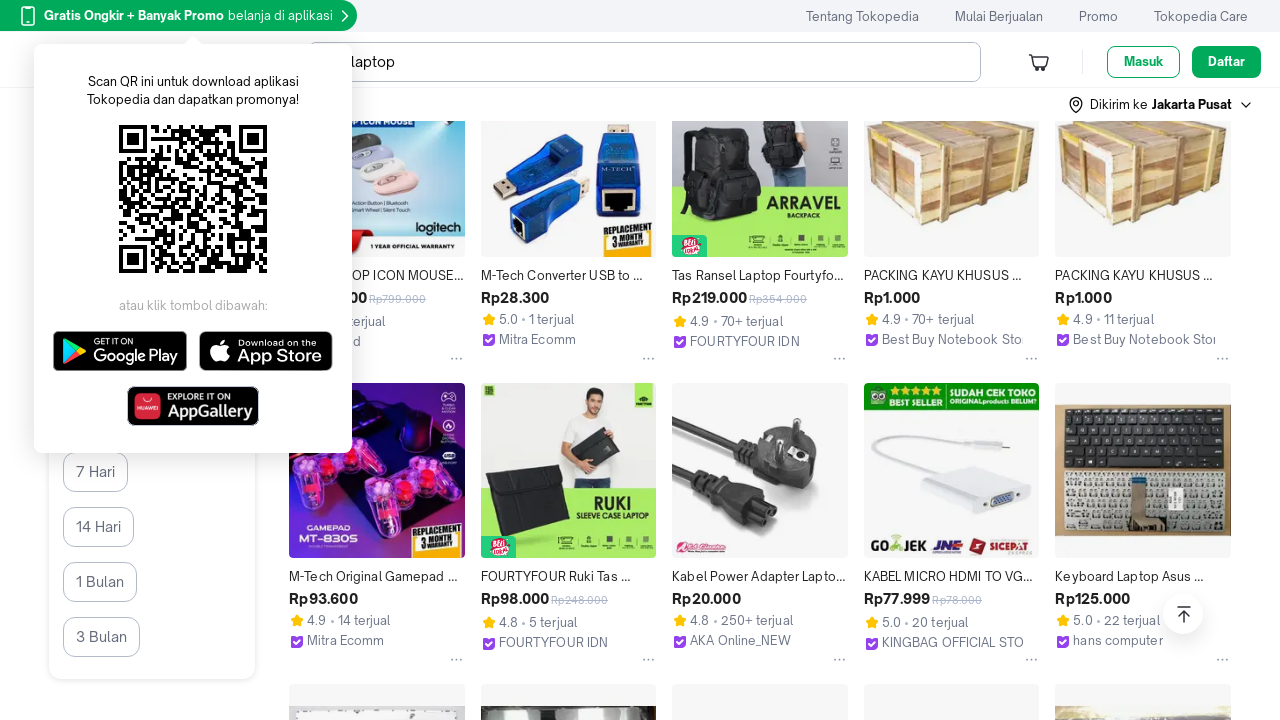

Scrolled page by 39, 40 pixels to load dynamic content
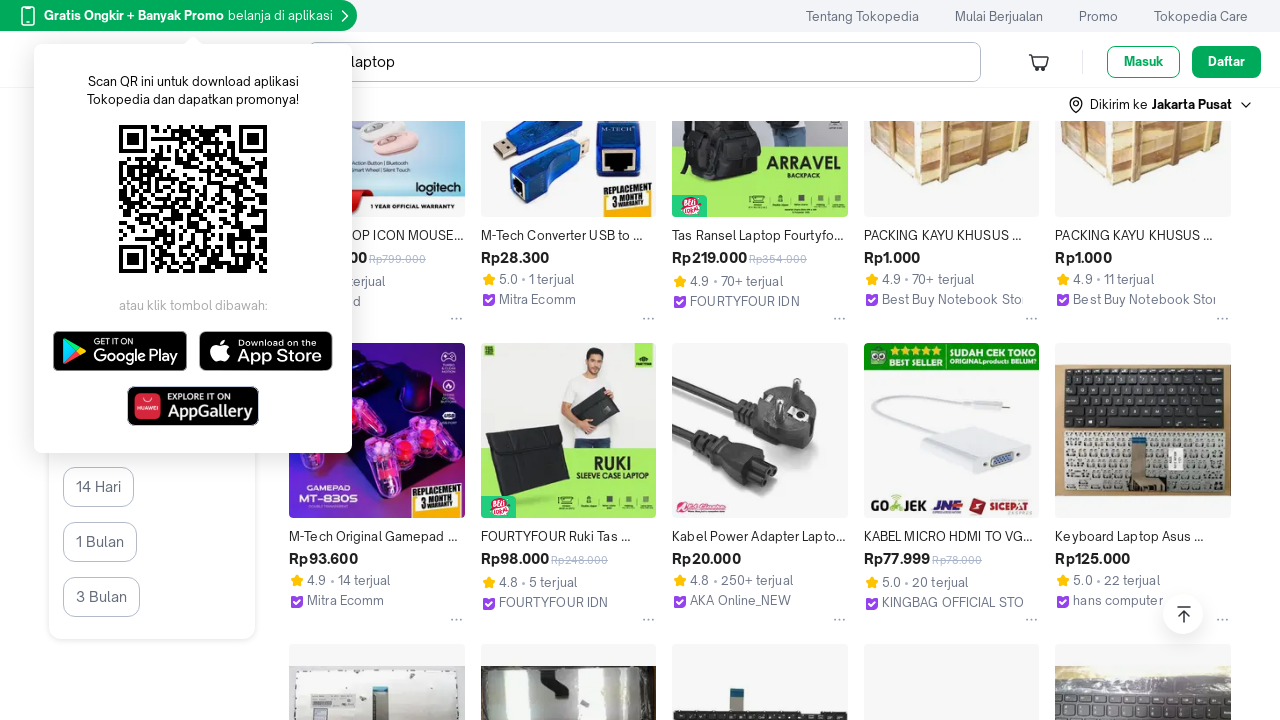

Waited 50ms for page rendering
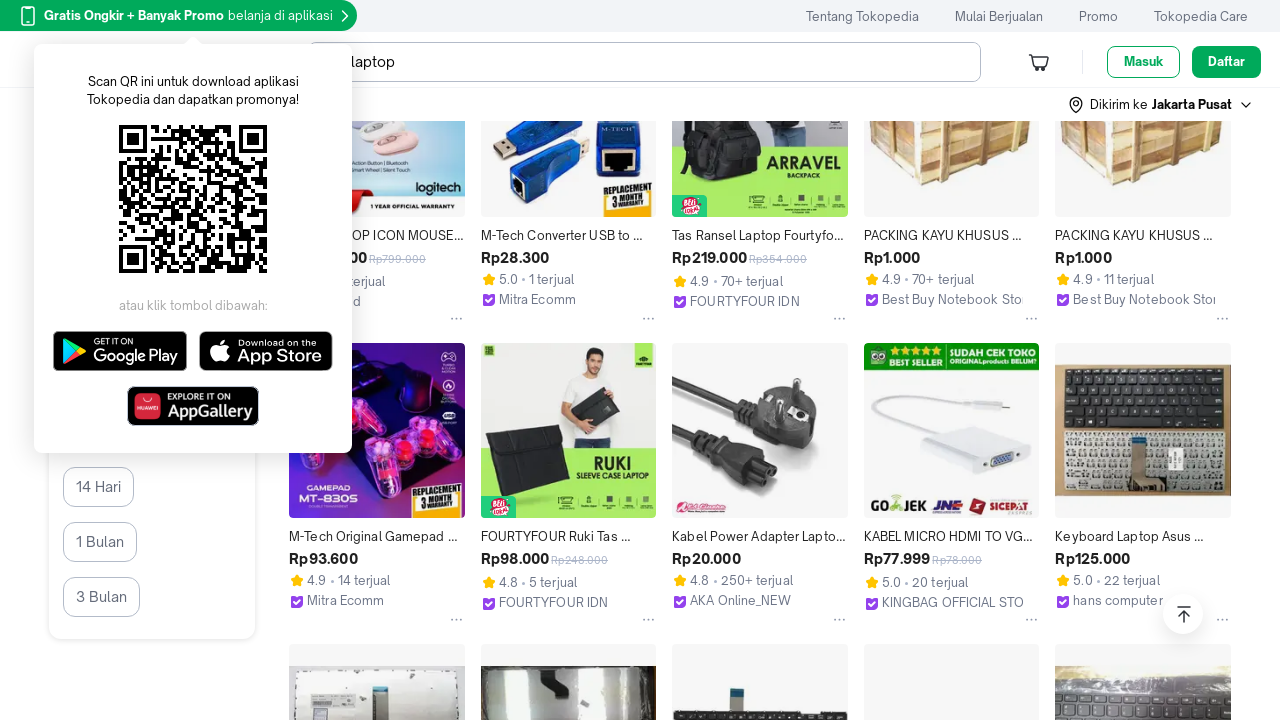

Scrolled page by 40, 41 pixels to load dynamic content
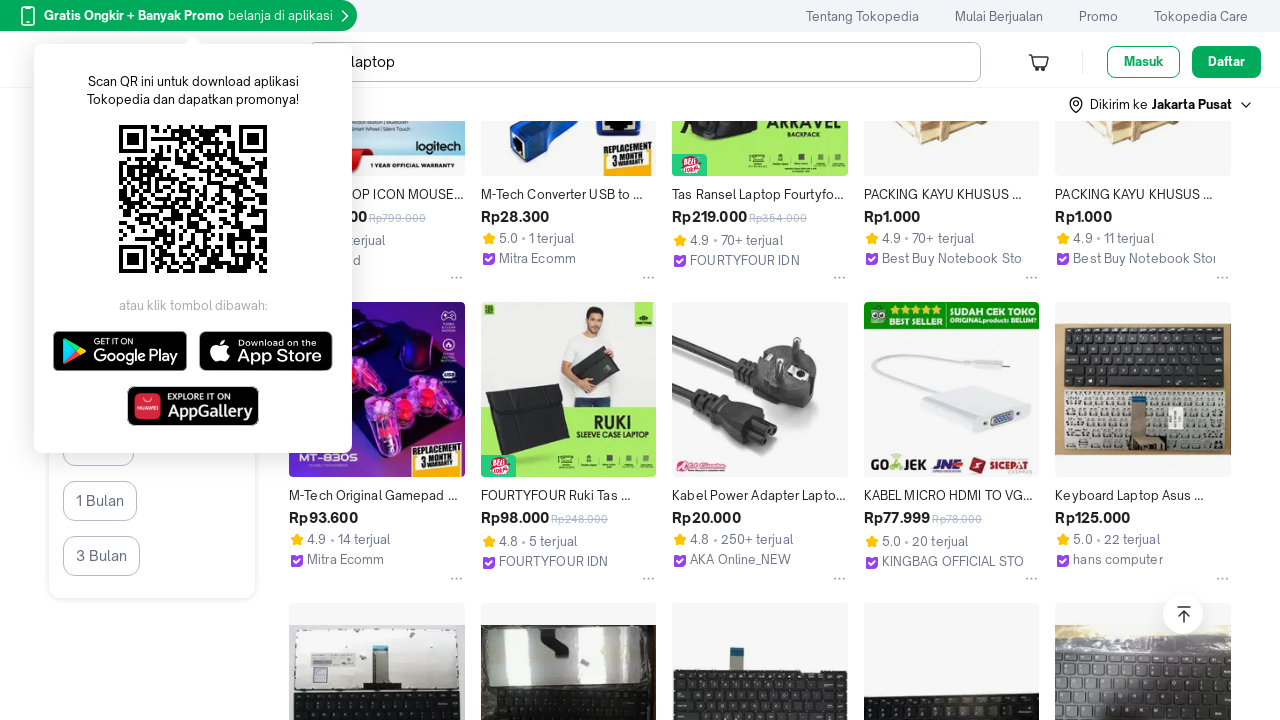

Waited 50ms for page rendering
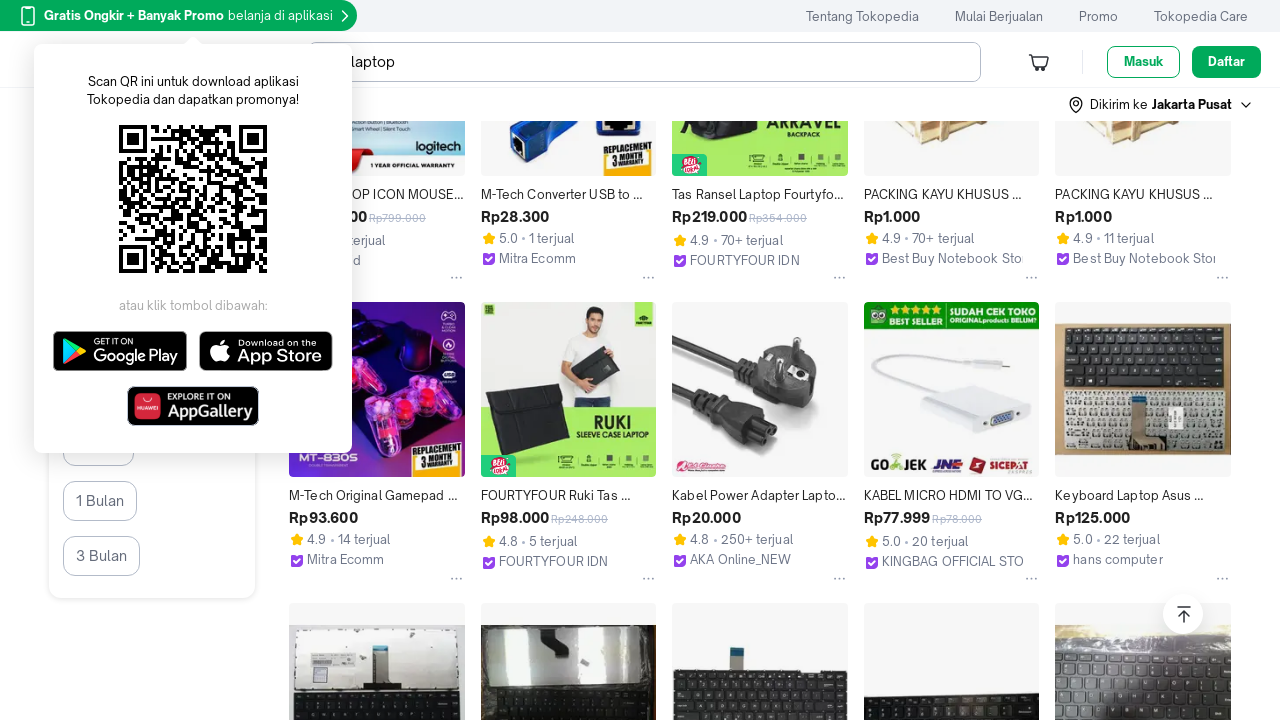

Scrolled page by 41, 42 pixels to load dynamic content
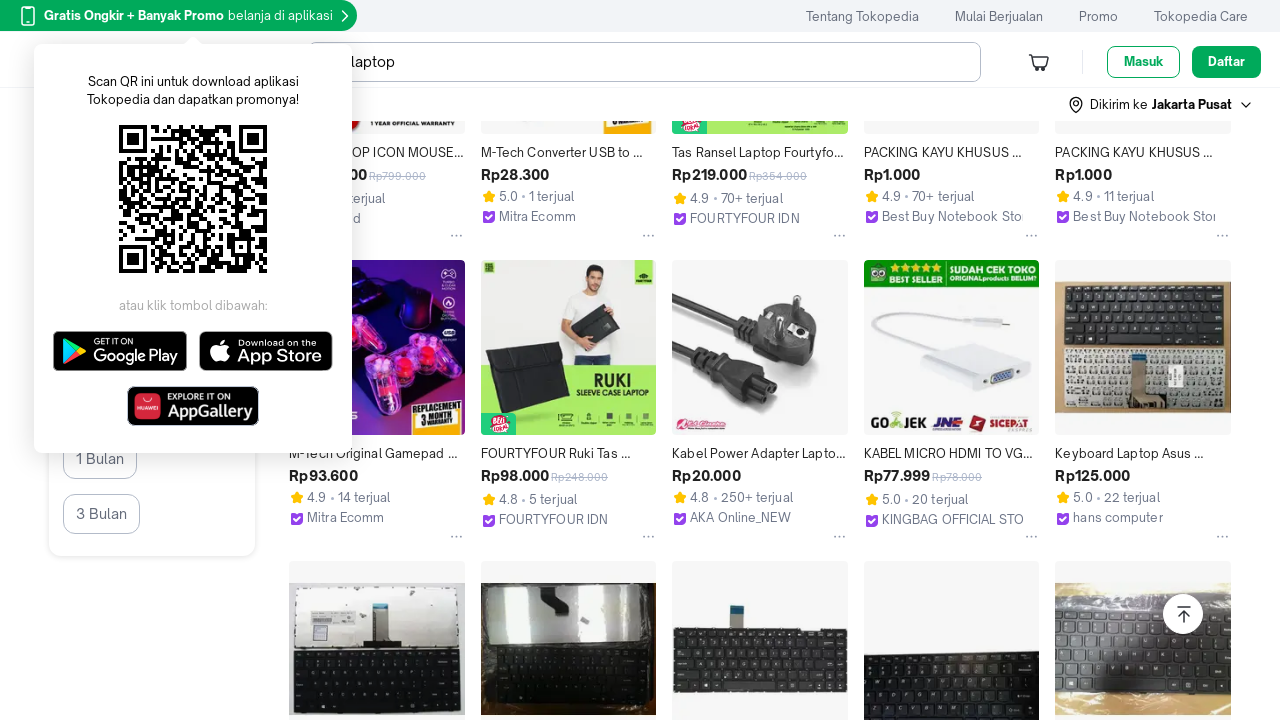

Waited 50ms for page rendering
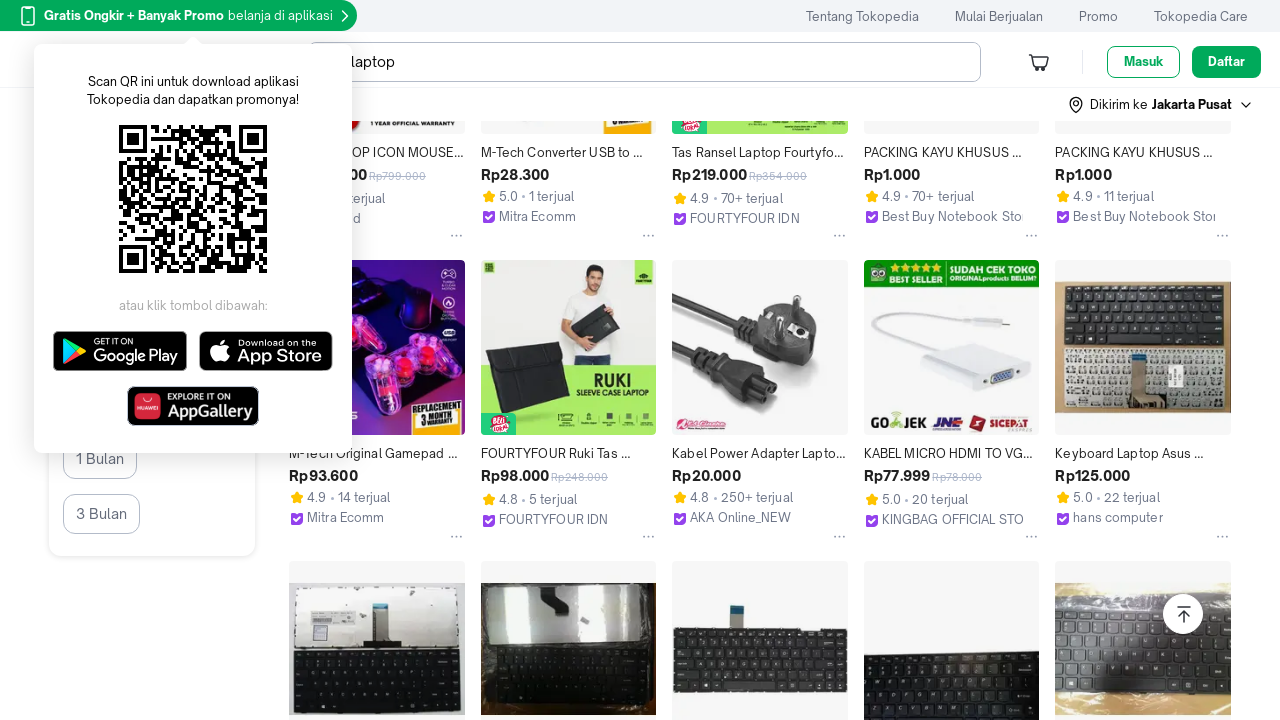

Scrolled page by 42, 43 pixels to load dynamic content
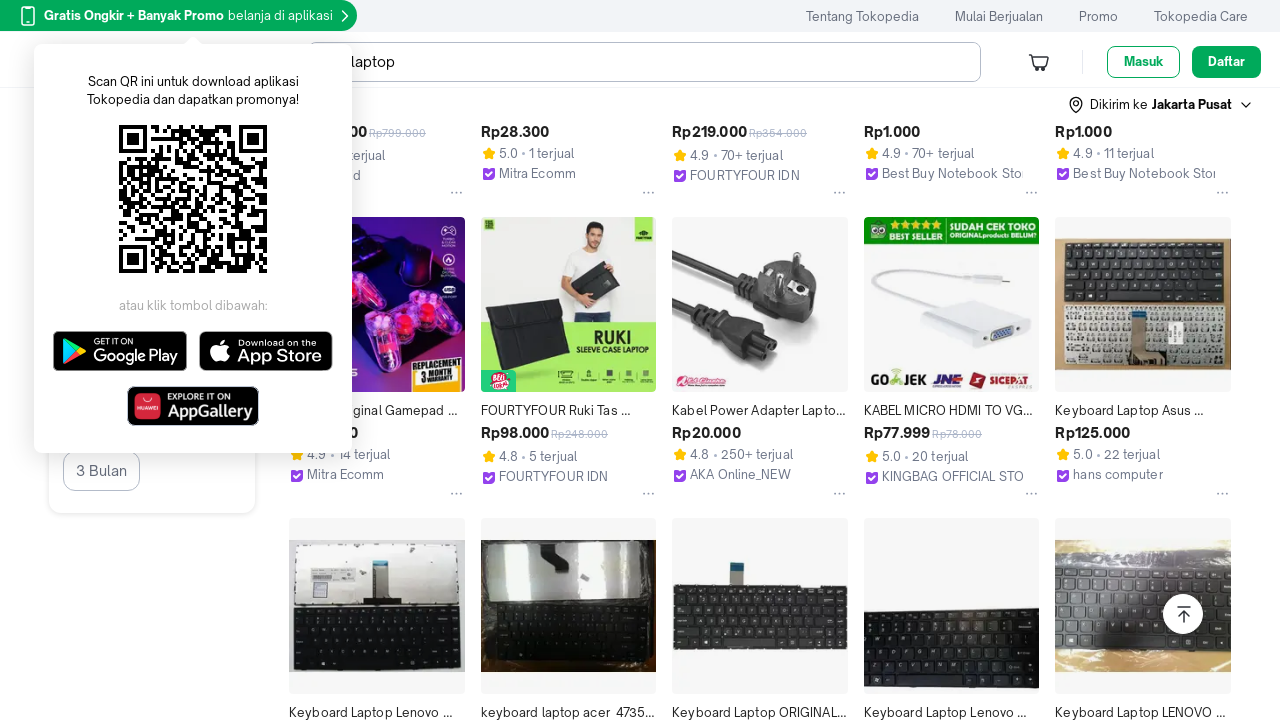

Waited 50ms for page rendering
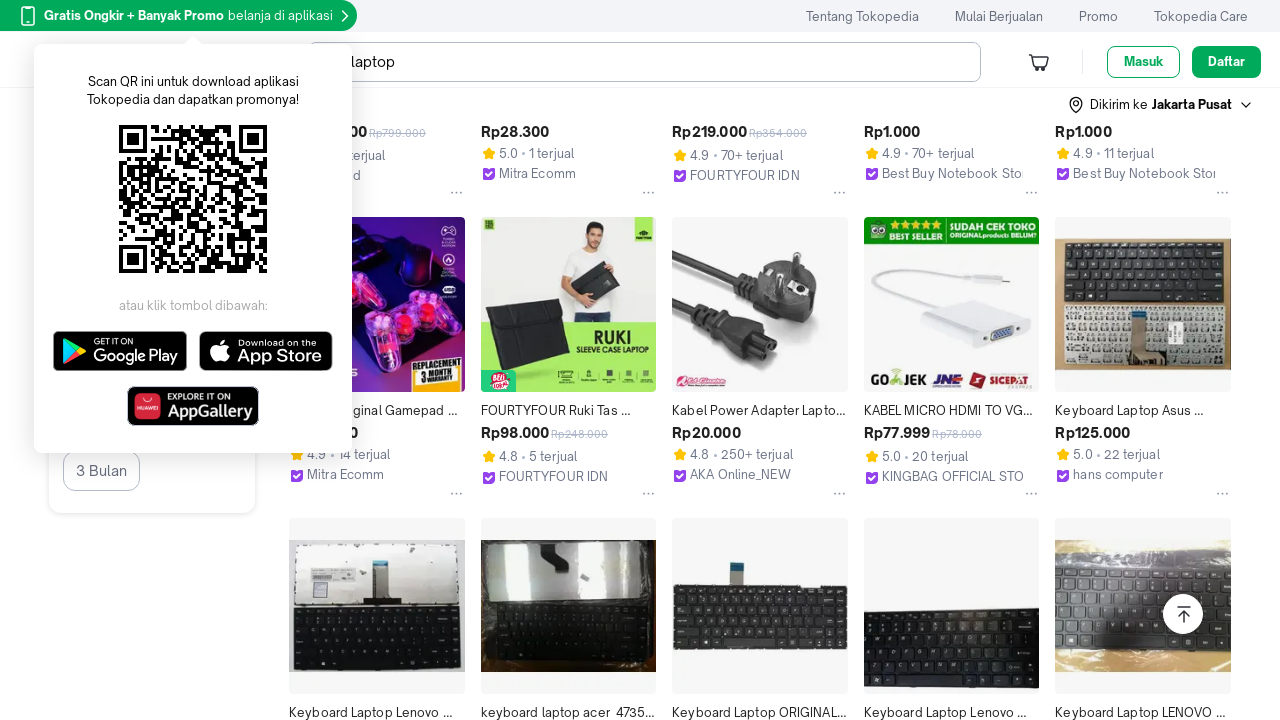

Scrolled page by 43, 44 pixels to load dynamic content
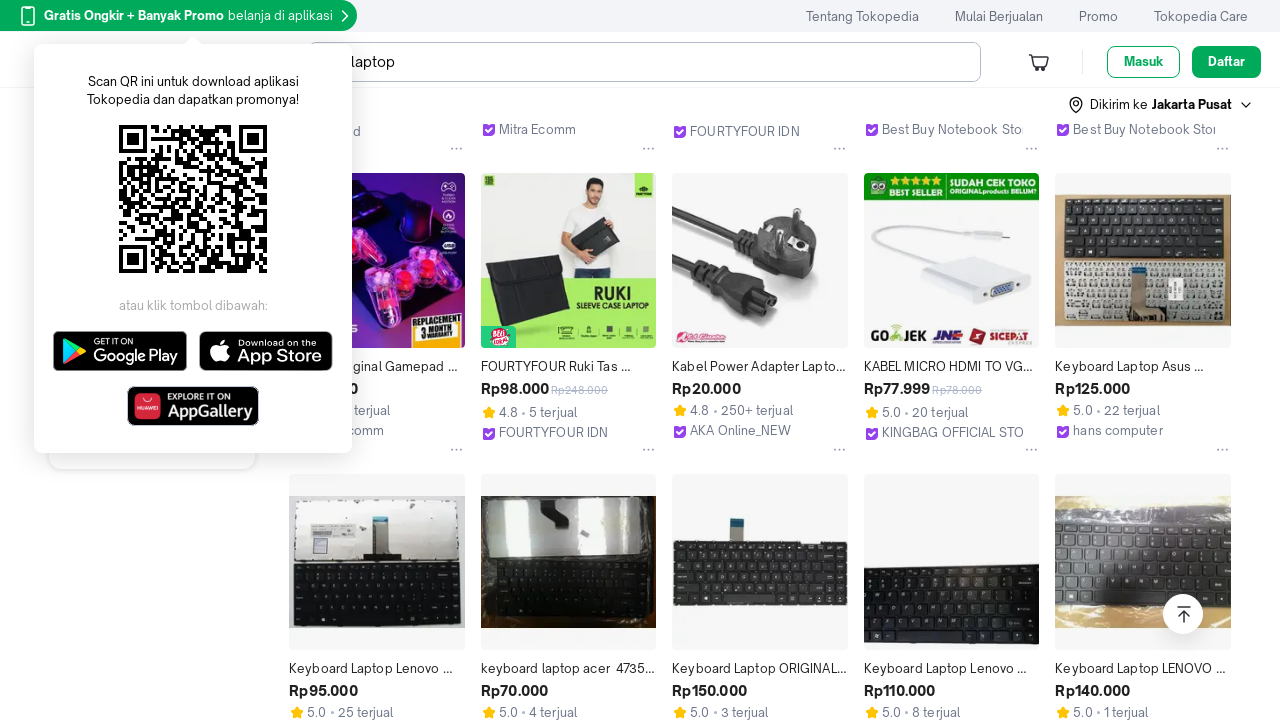

Waited 50ms for page rendering
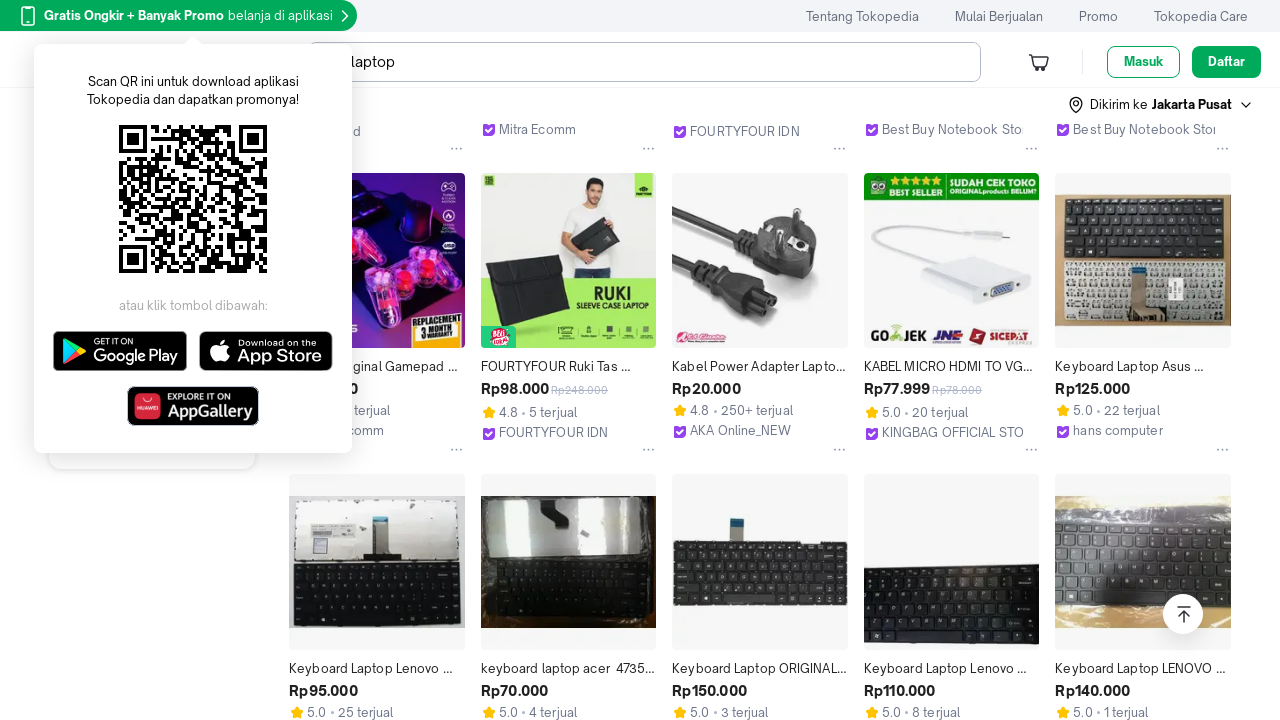

Scrolled page by 44, 45 pixels to load dynamic content
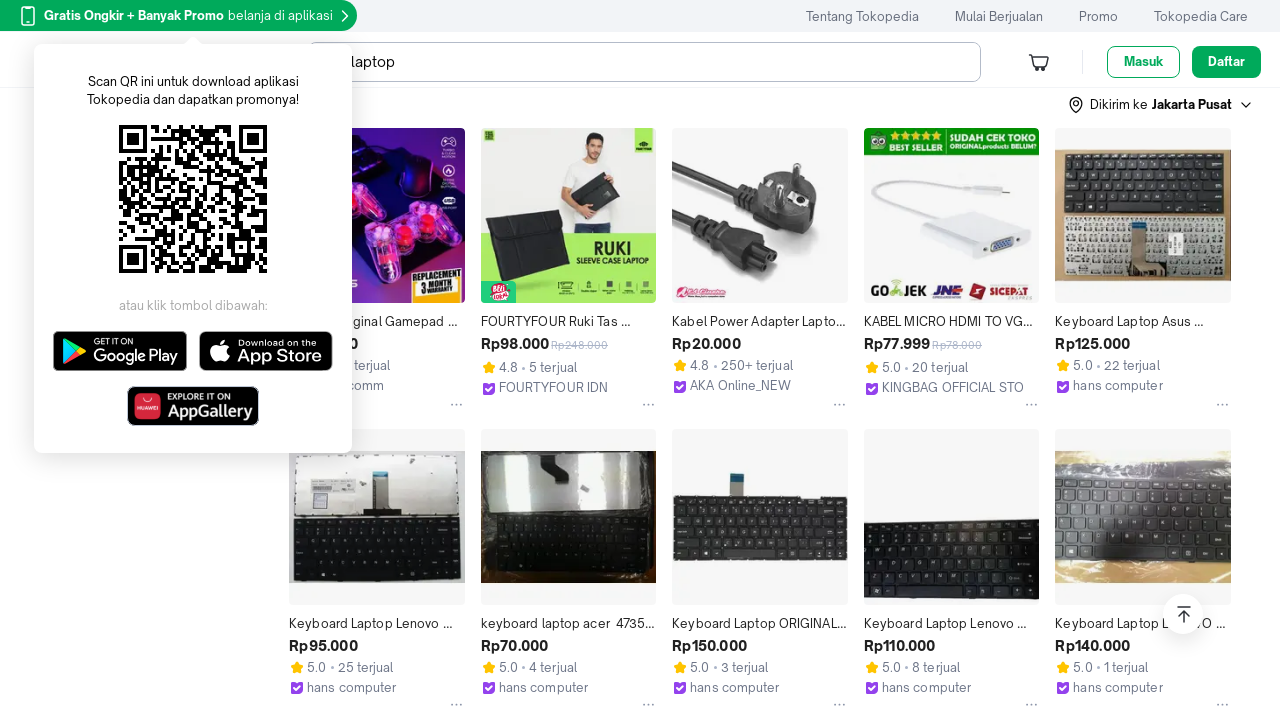

Waited 50ms for page rendering
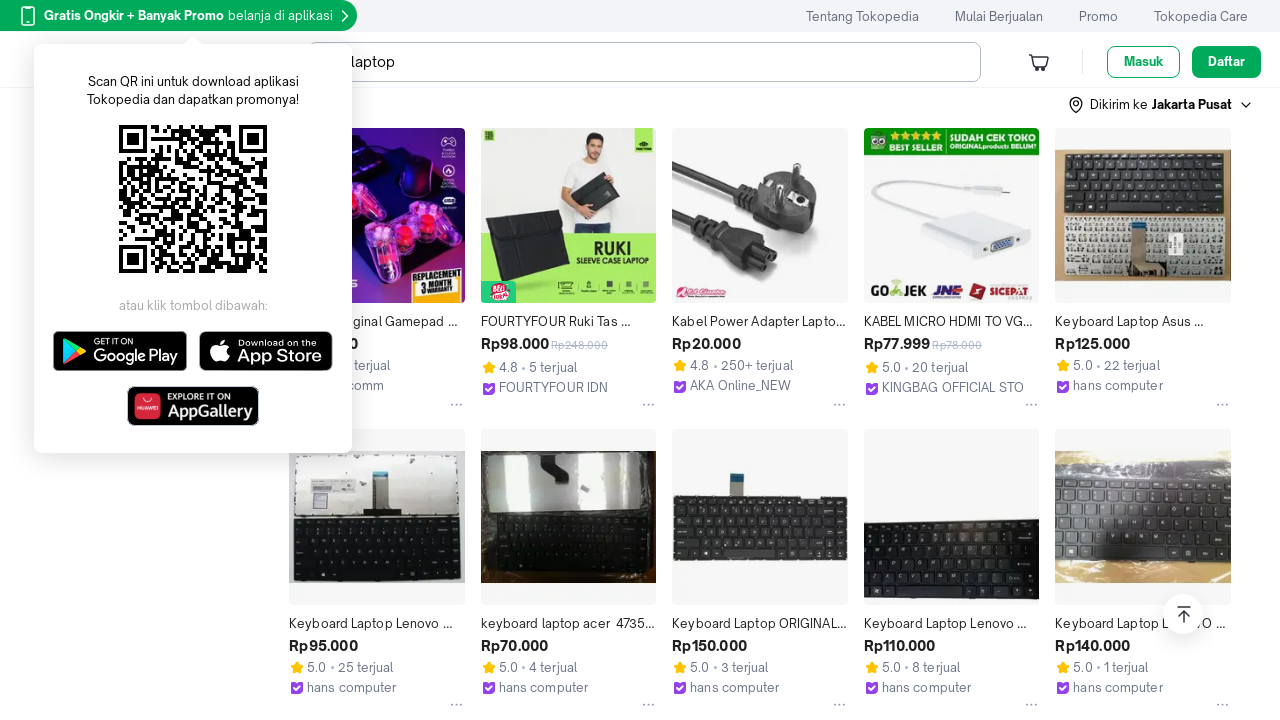

Scrolled page by 45, 46 pixels to load dynamic content
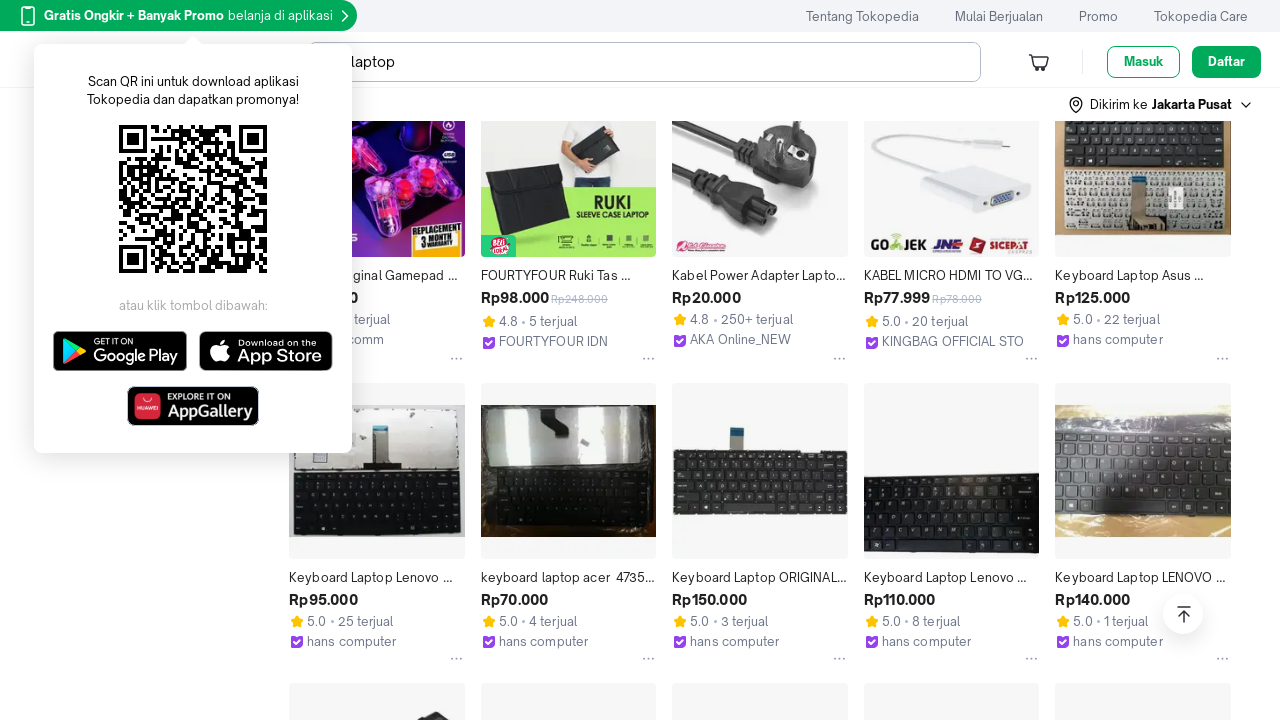

Waited 50ms for page rendering
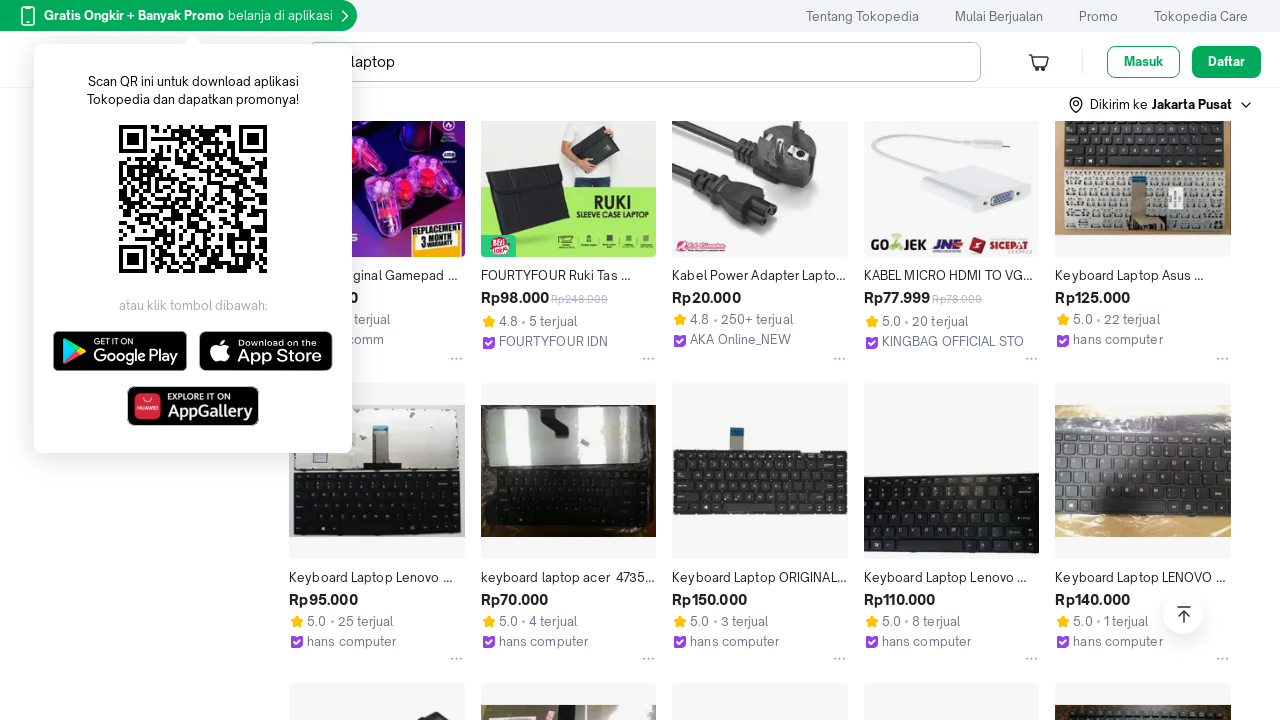

Scrolled page by 46, 47 pixels to load dynamic content
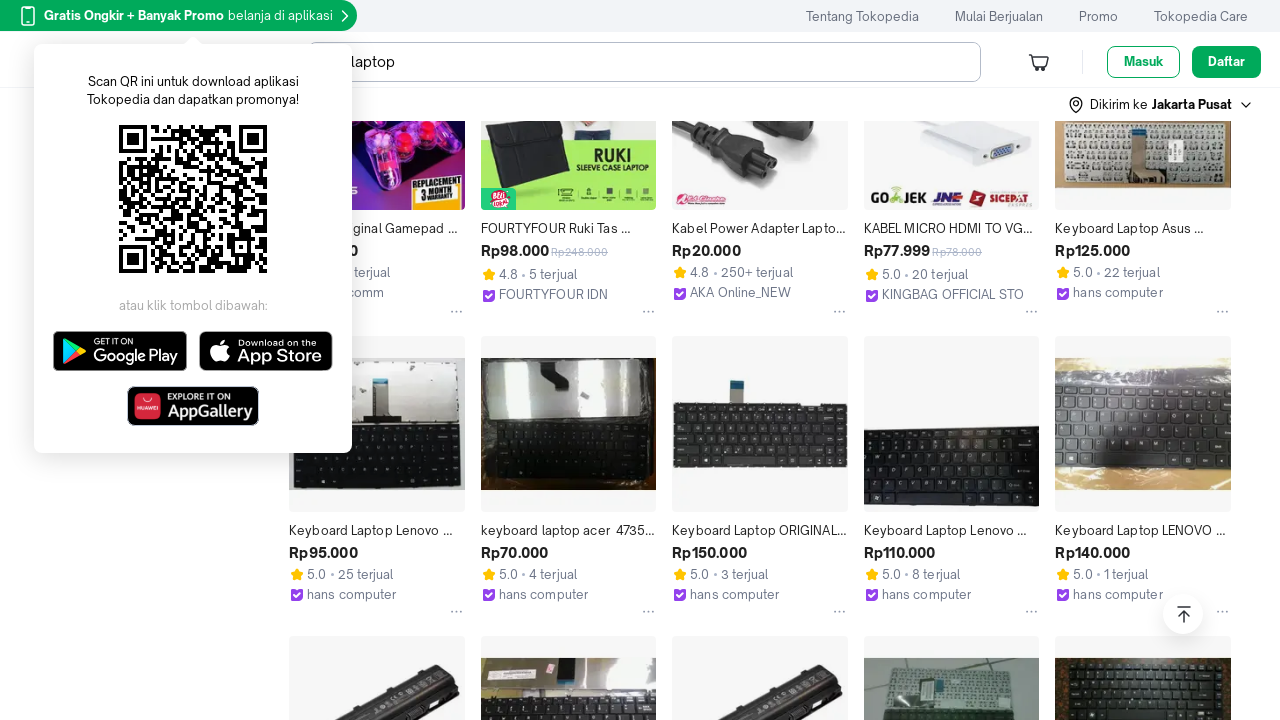

Waited 50ms for page rendering
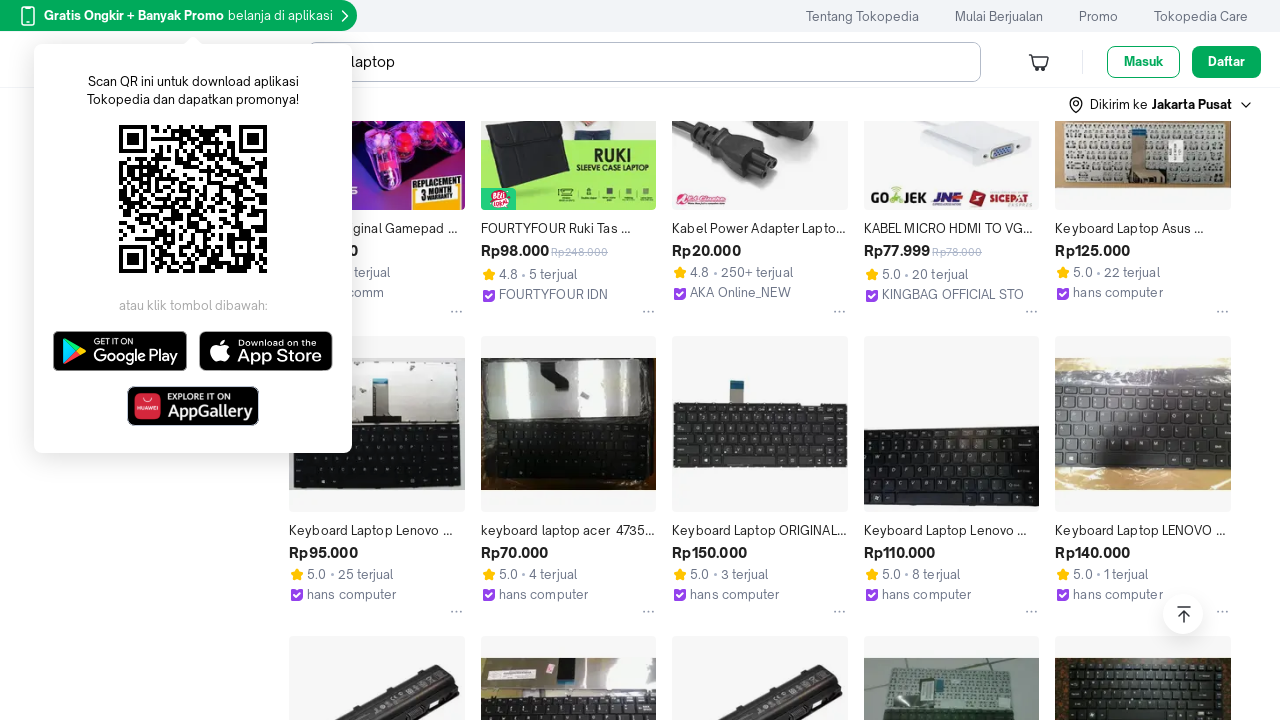

Scrolled page by 47, 48 pixels to load dynamic content
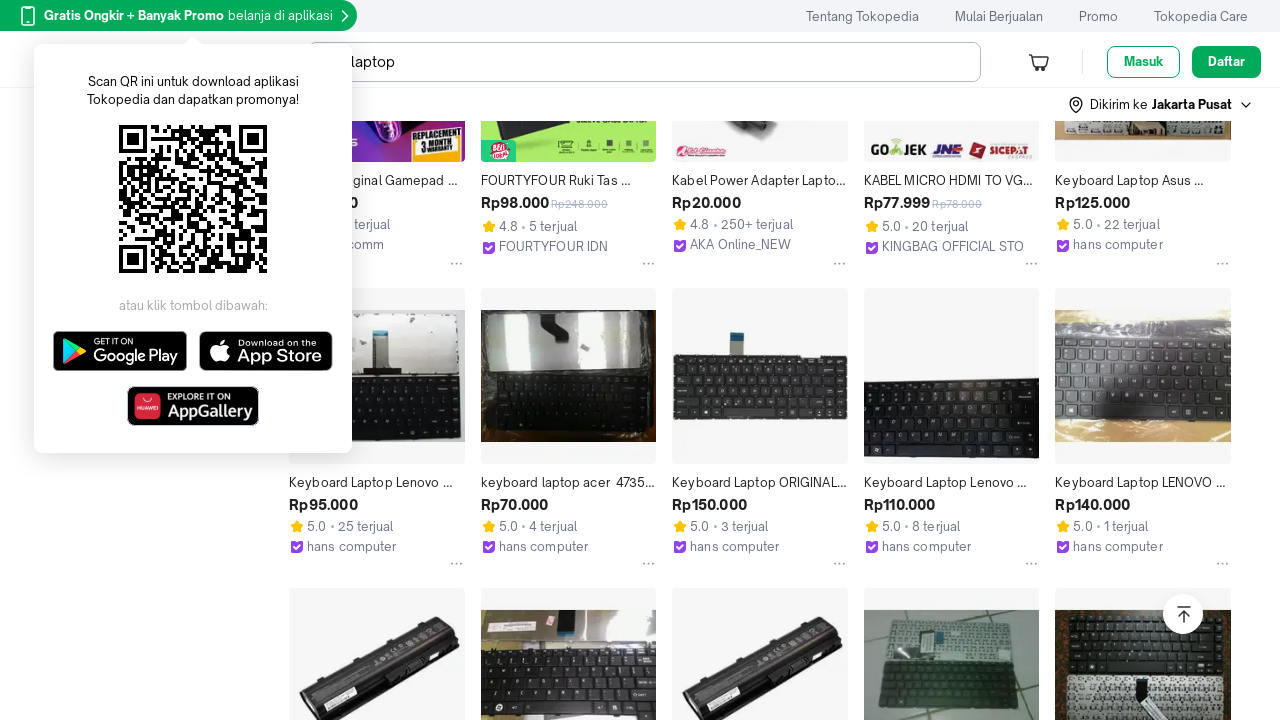

Waited 50ms for page rendering
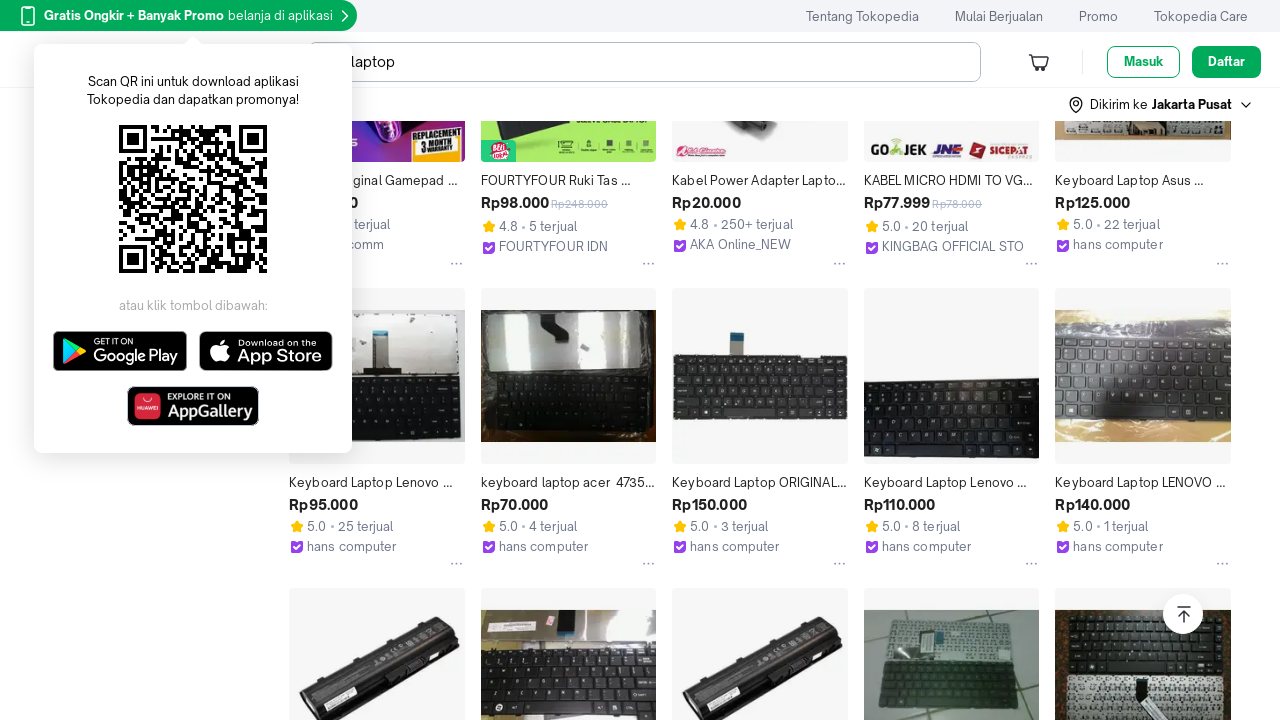

Scrolled page by 48, 49 pixels to load dynamic content
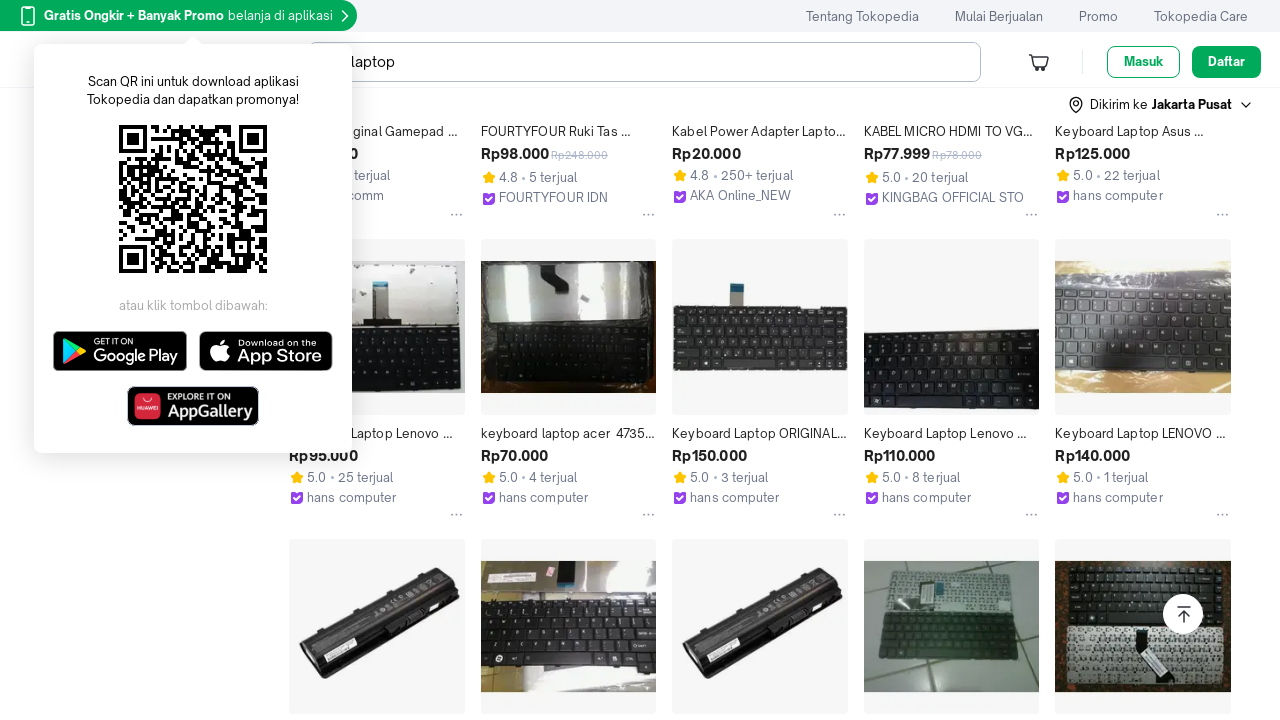

Waited 50ms for page rendering
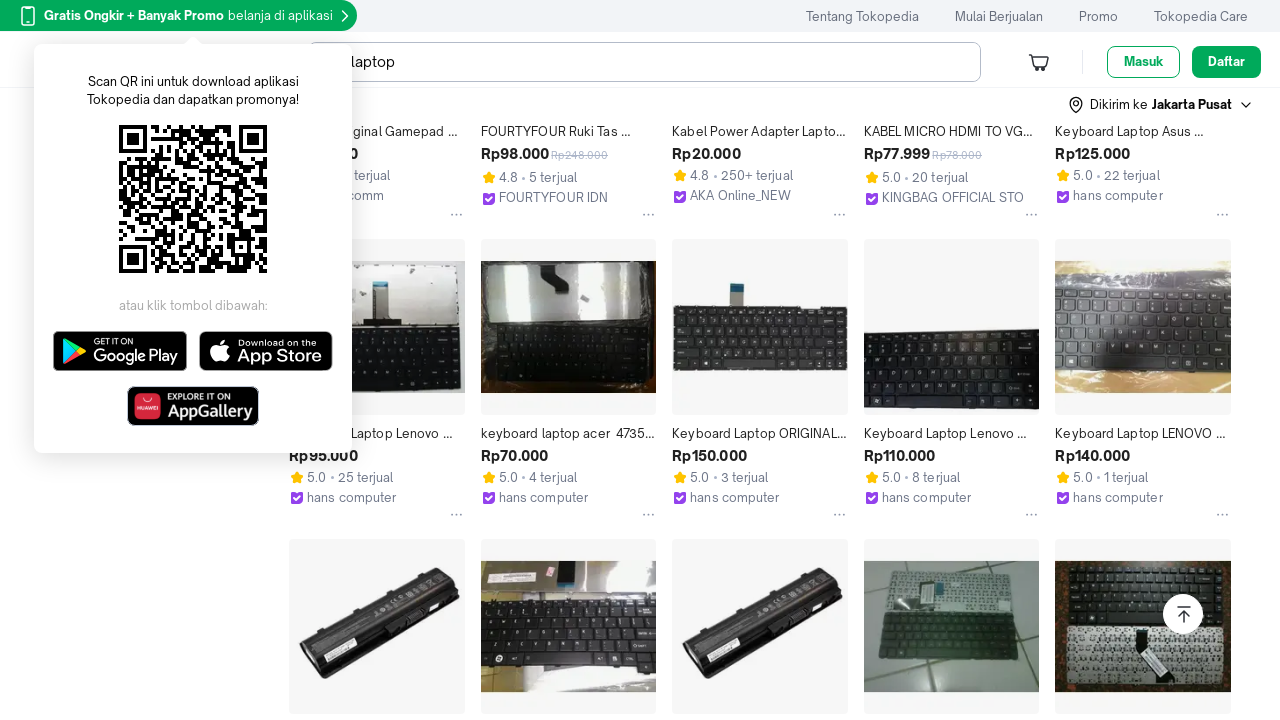

Scrolled page by 49, 50 pixels to load dynamic content
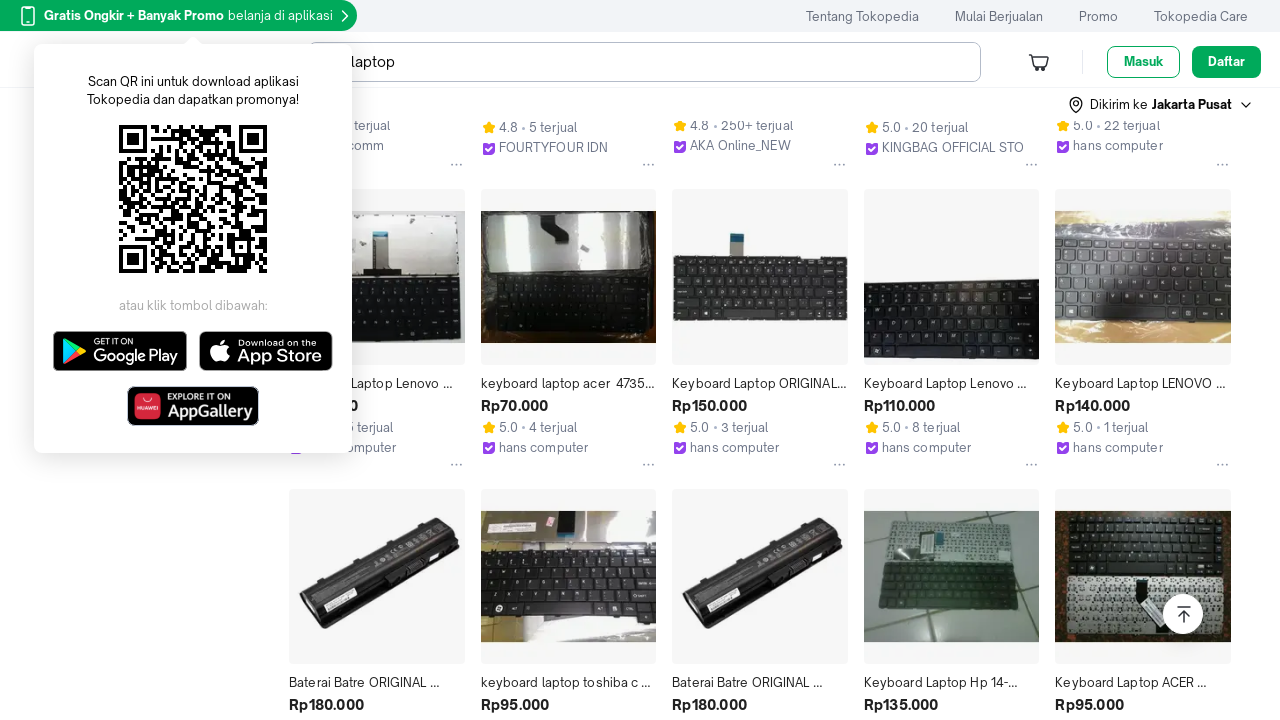

Waited 50ms for page rendering
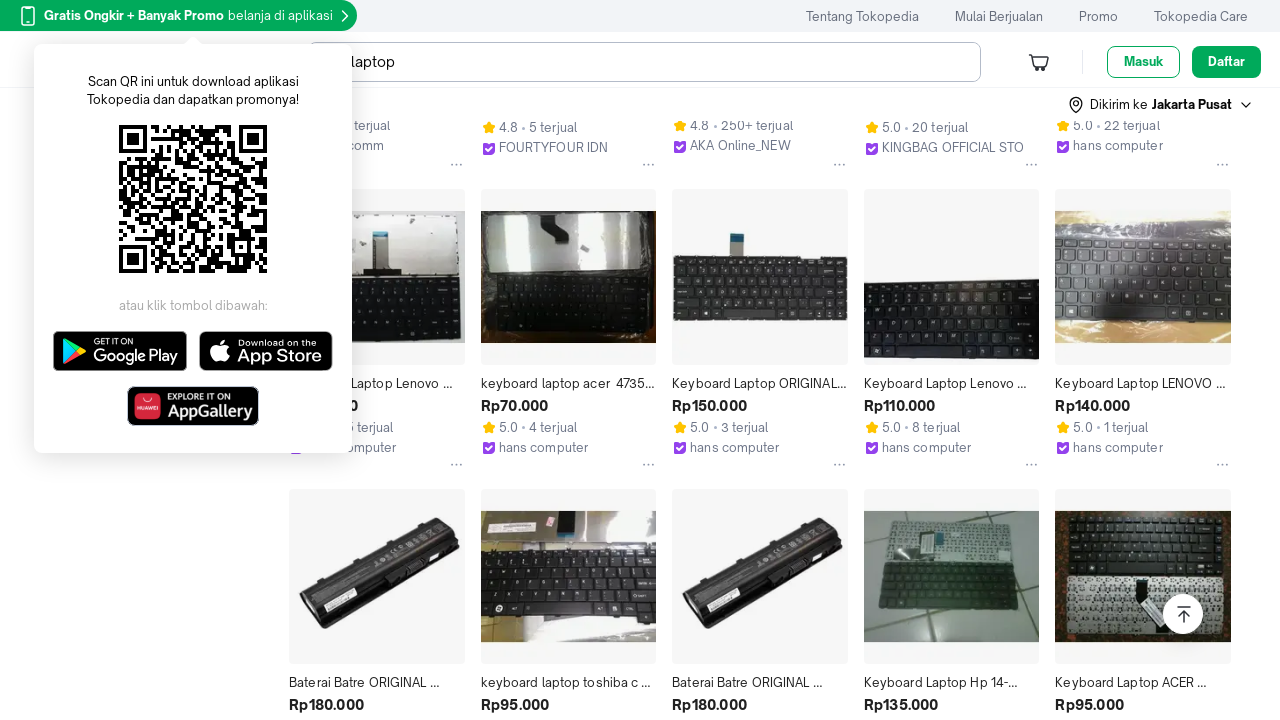

Scrolled page by 50, 51 pixels to load dynamic content
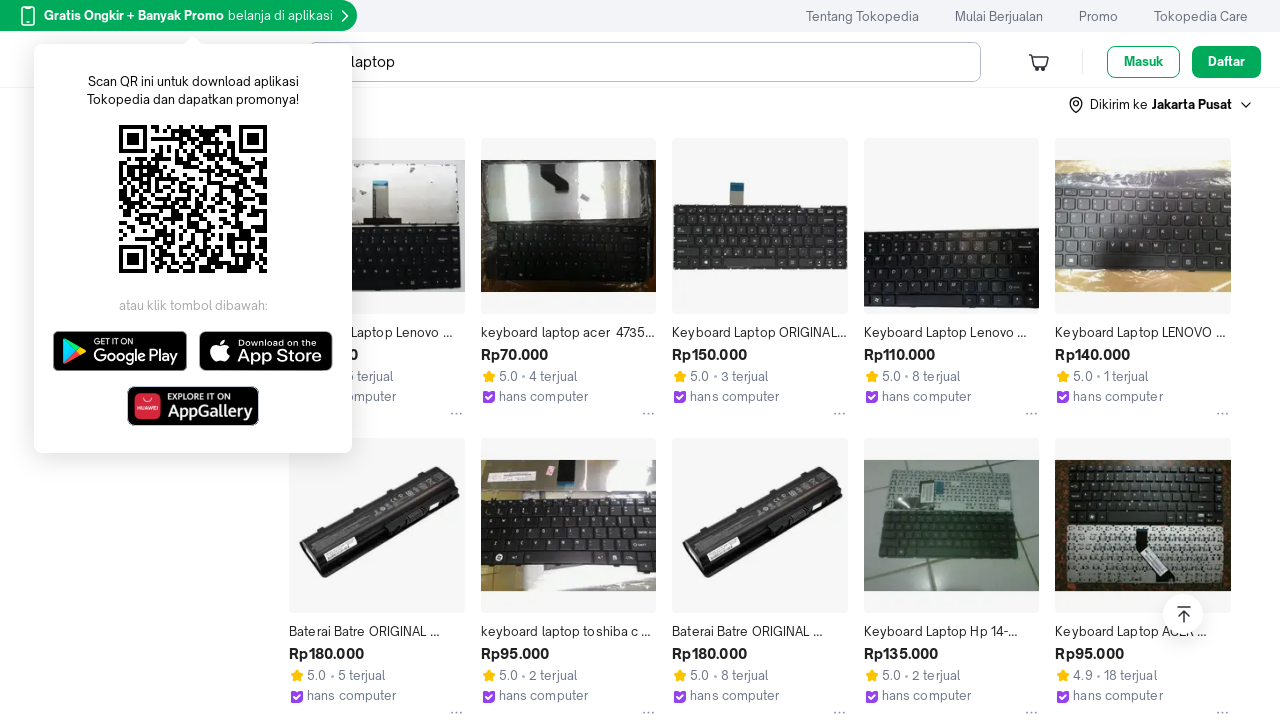

Waited 50ms for page rendering
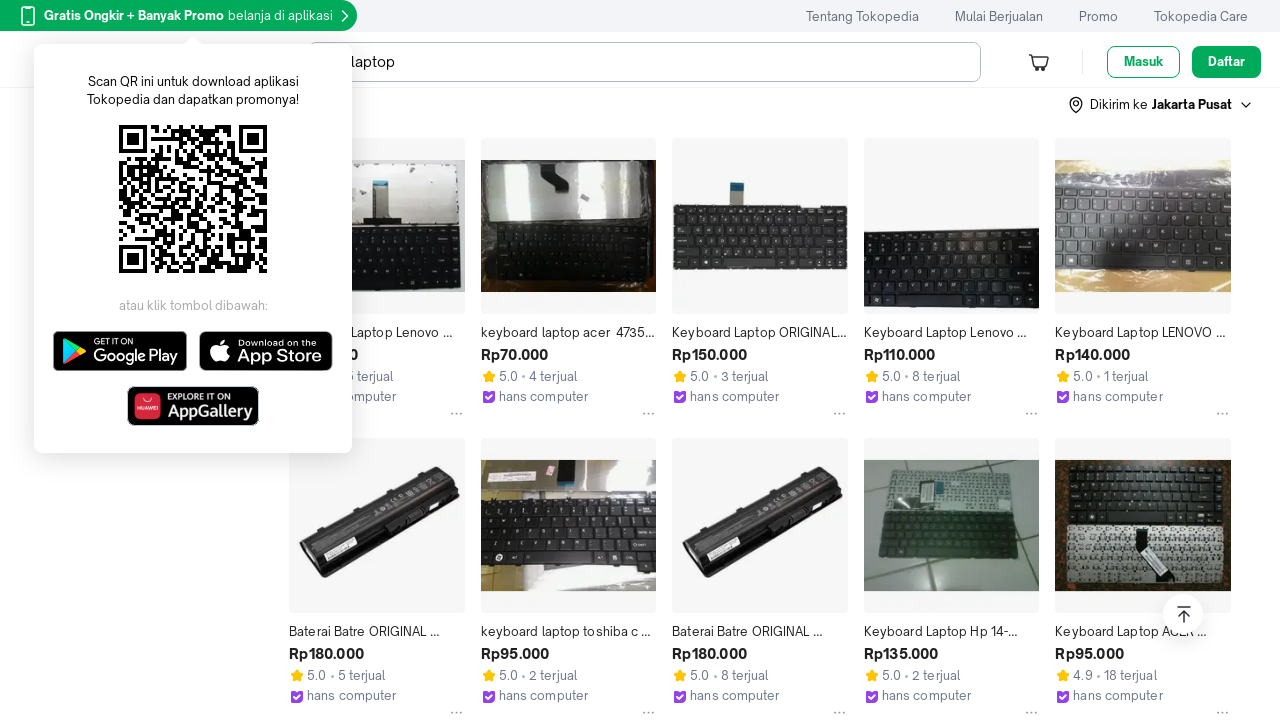

Scrolled page by 51, 52 pixels to load dynamic content
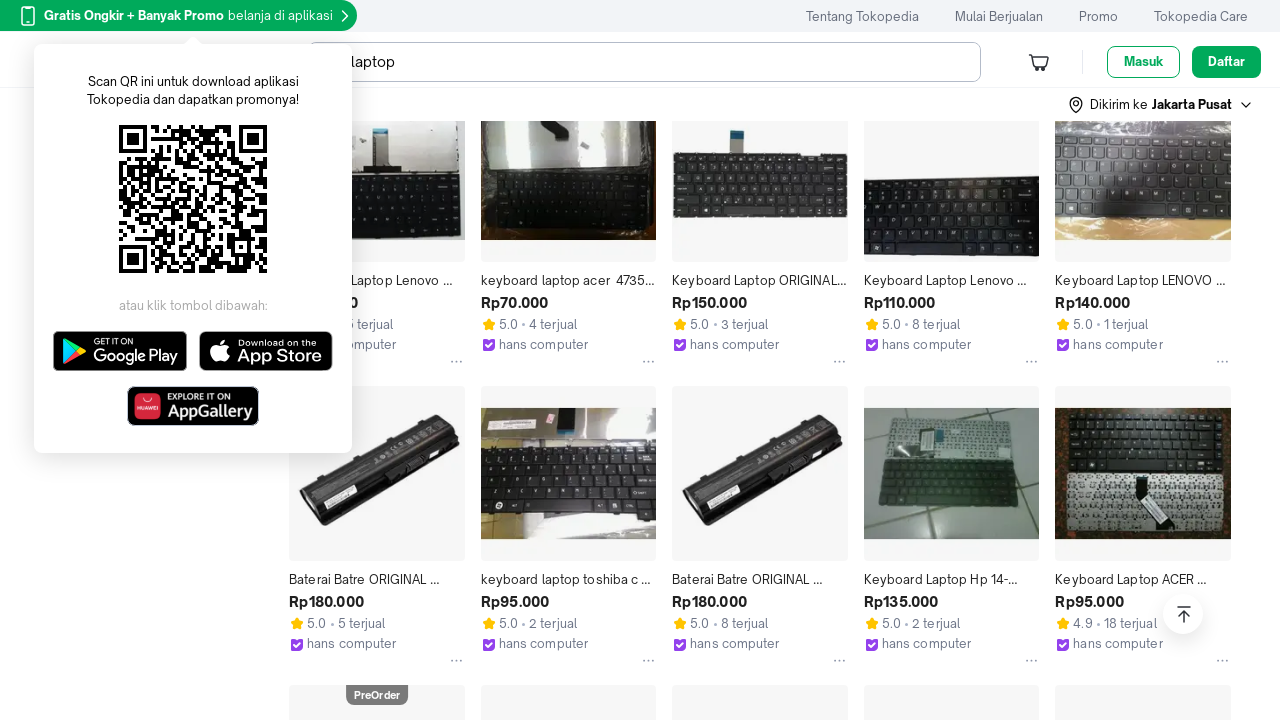

Waited 50ms for page rendering
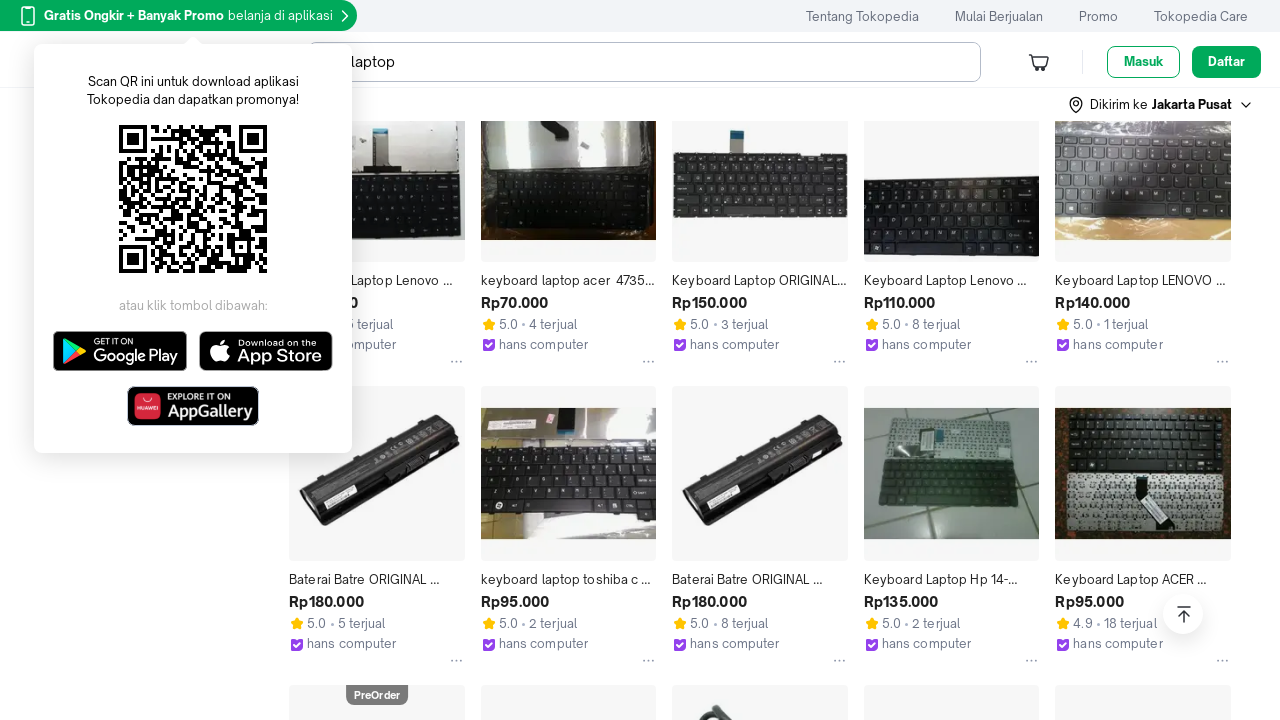

Scrolled page by 52, 53 pixels to load dynamic content
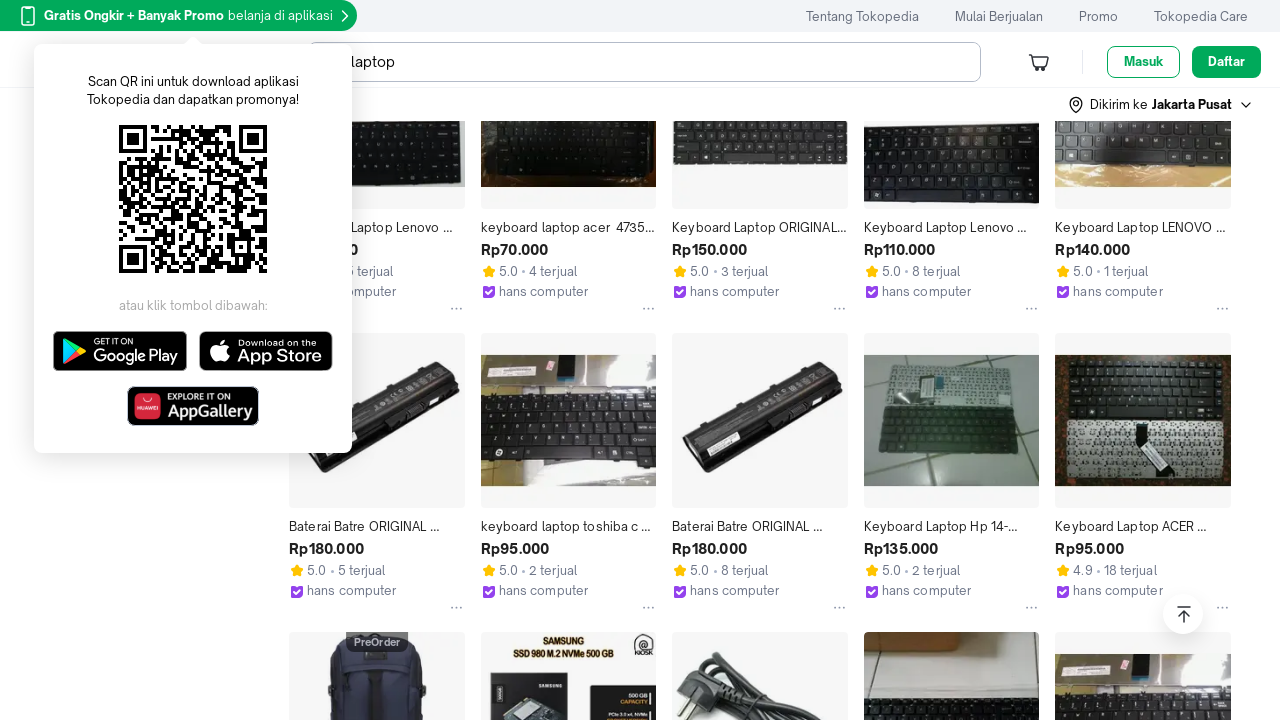

Waited 50ms for page rendering
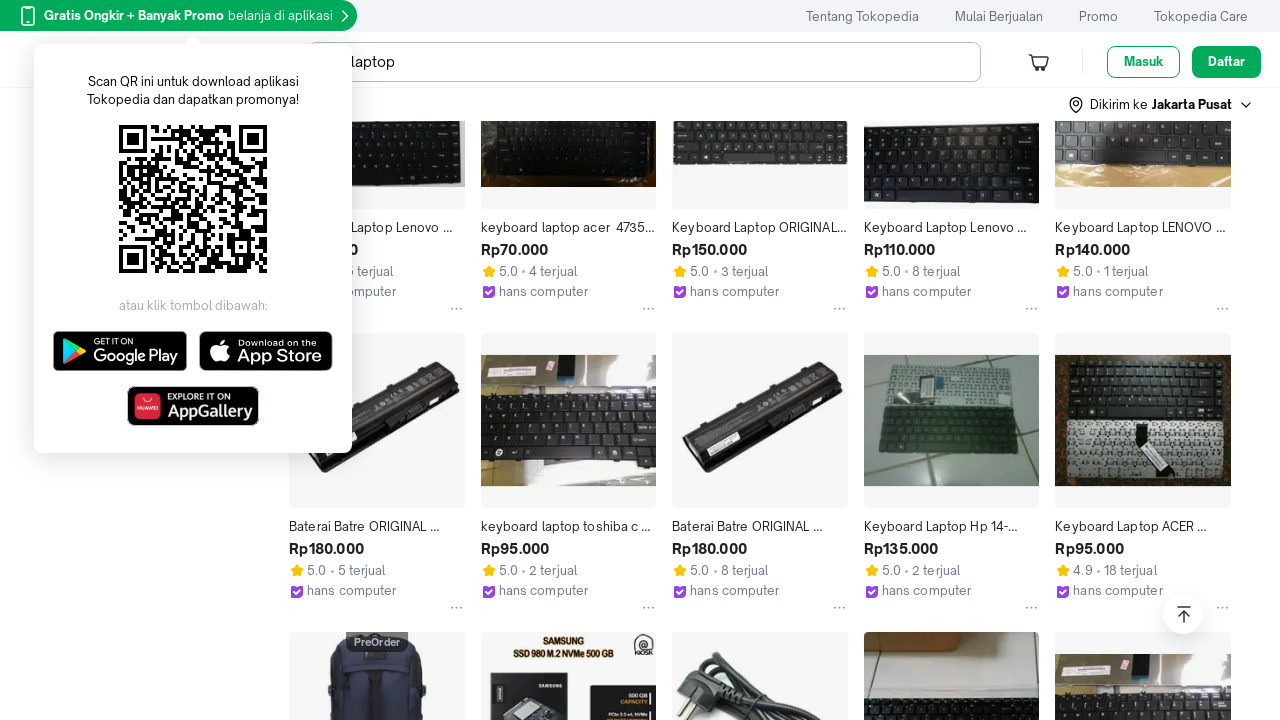

Scrolled page by 53, 54 pixels to load dynamic content
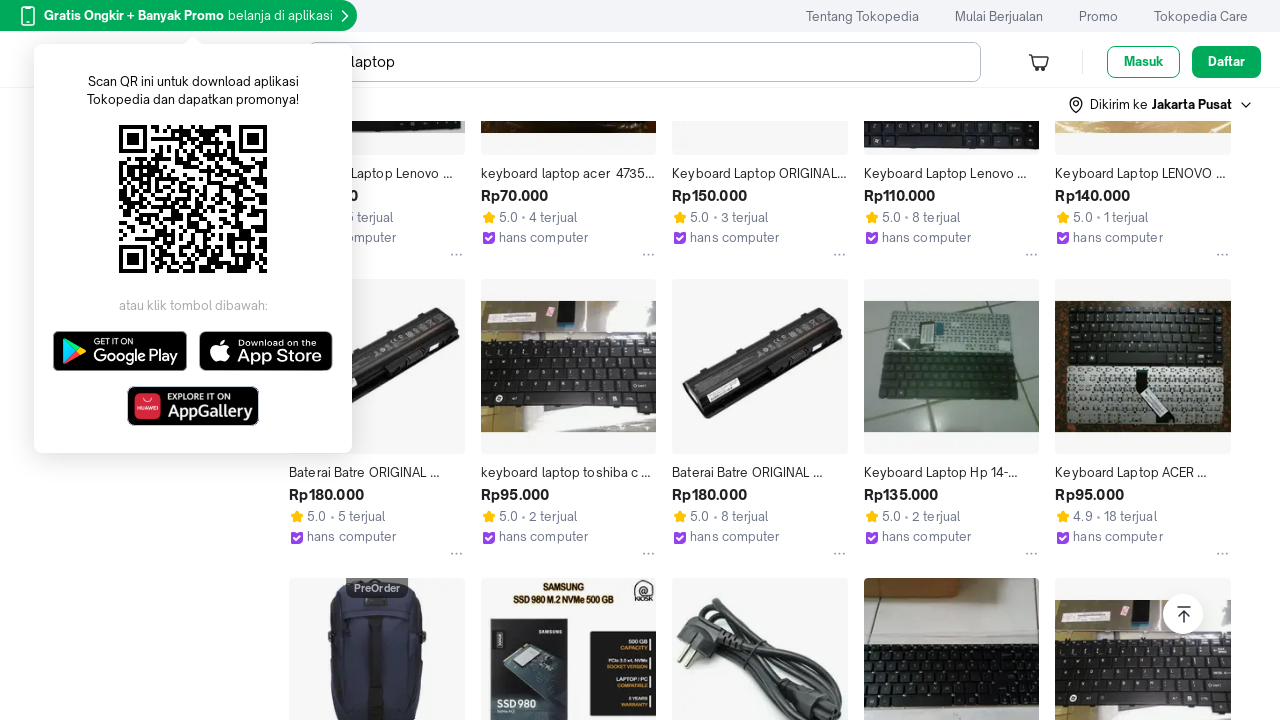

Waited 50ms for page rendering
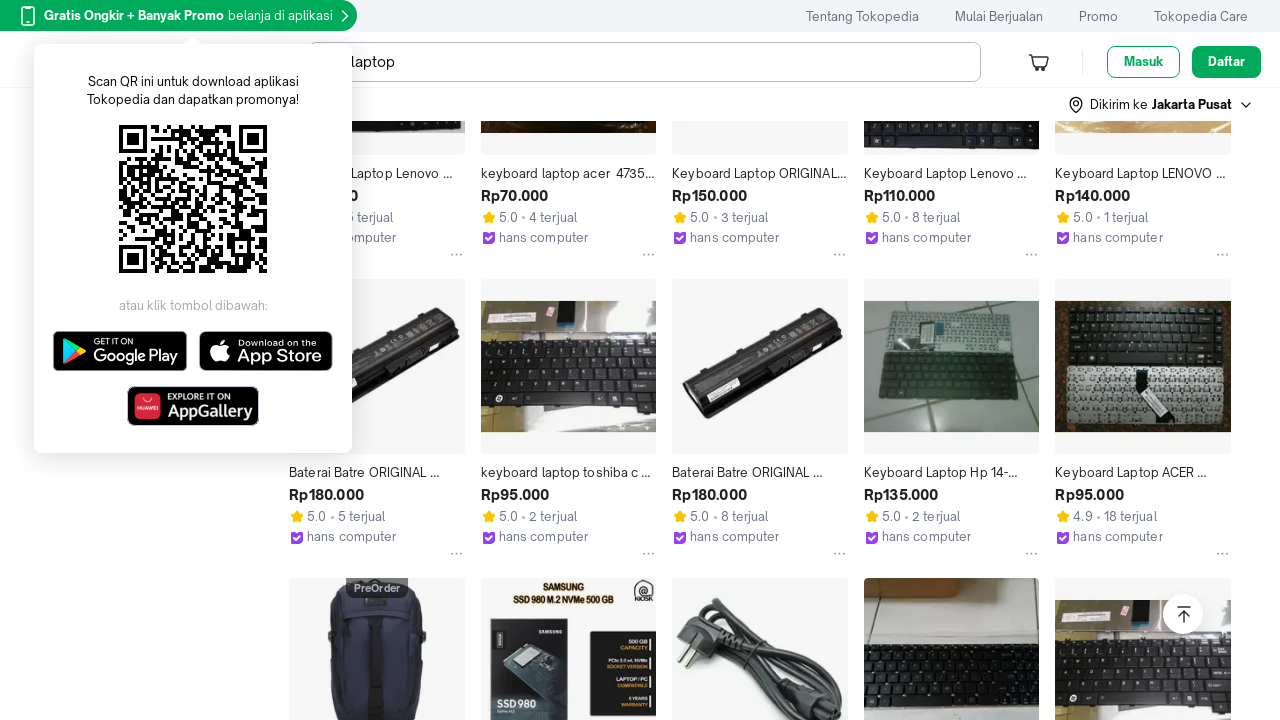

Scrolled page by 54, 55 pixels to load dynamic content
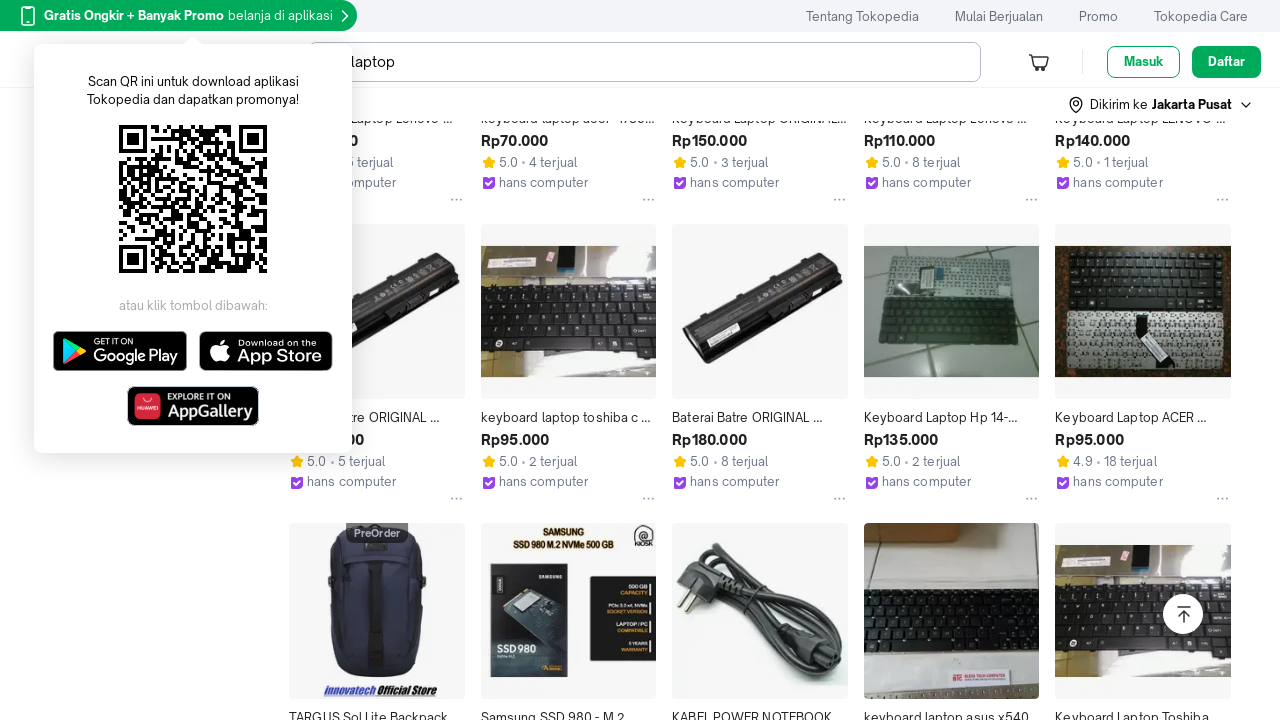

Waited 50ms for page rendering
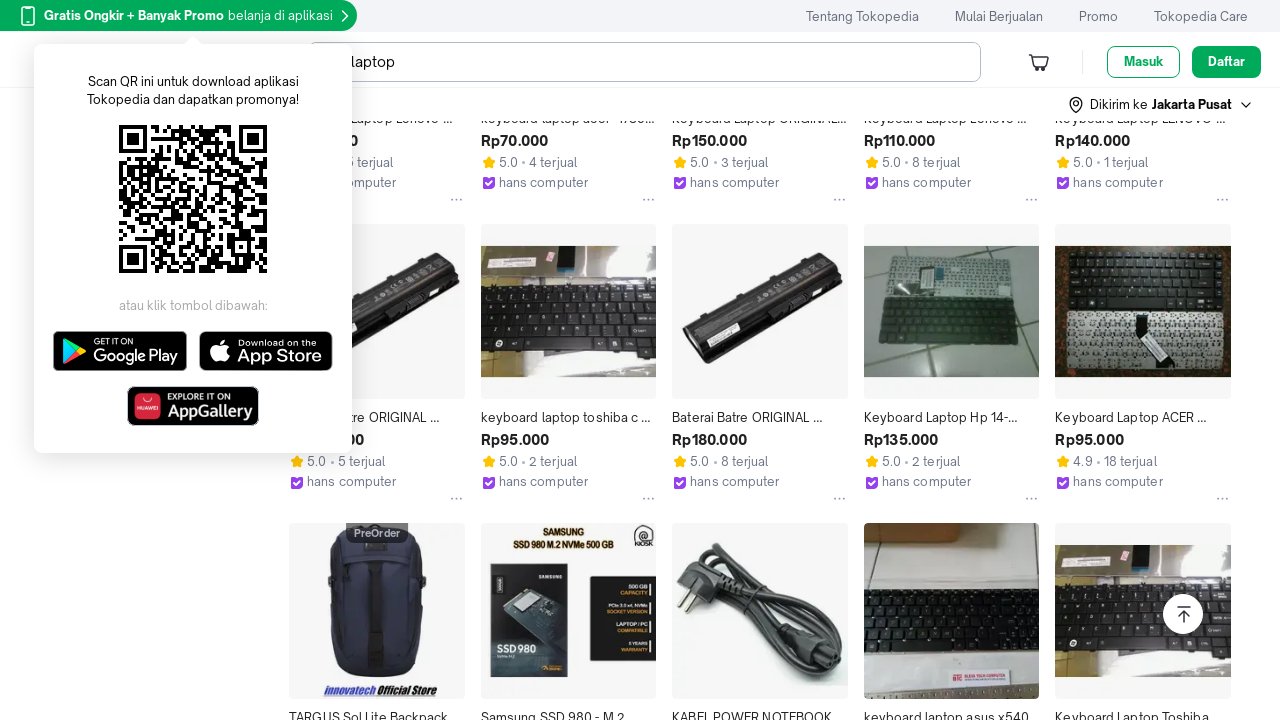

Scrolled page by 55, 56 pixels to load dynamic content
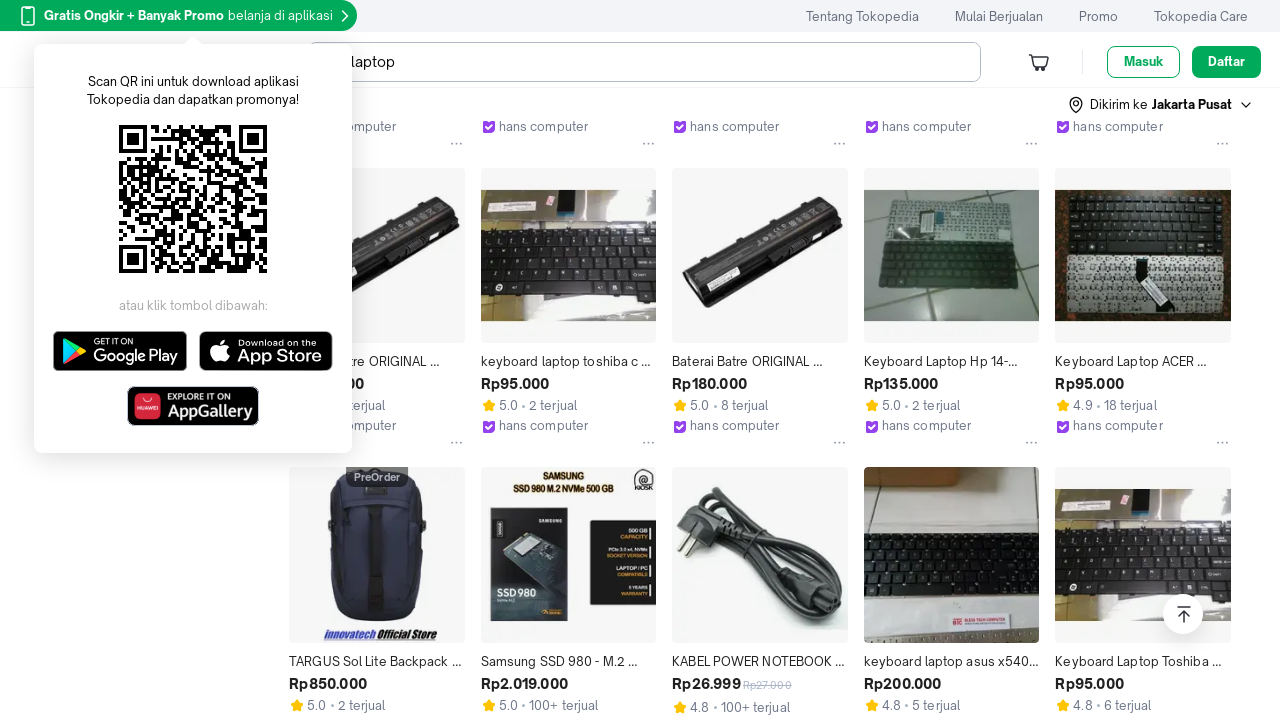

Waited 50ms for page rendering
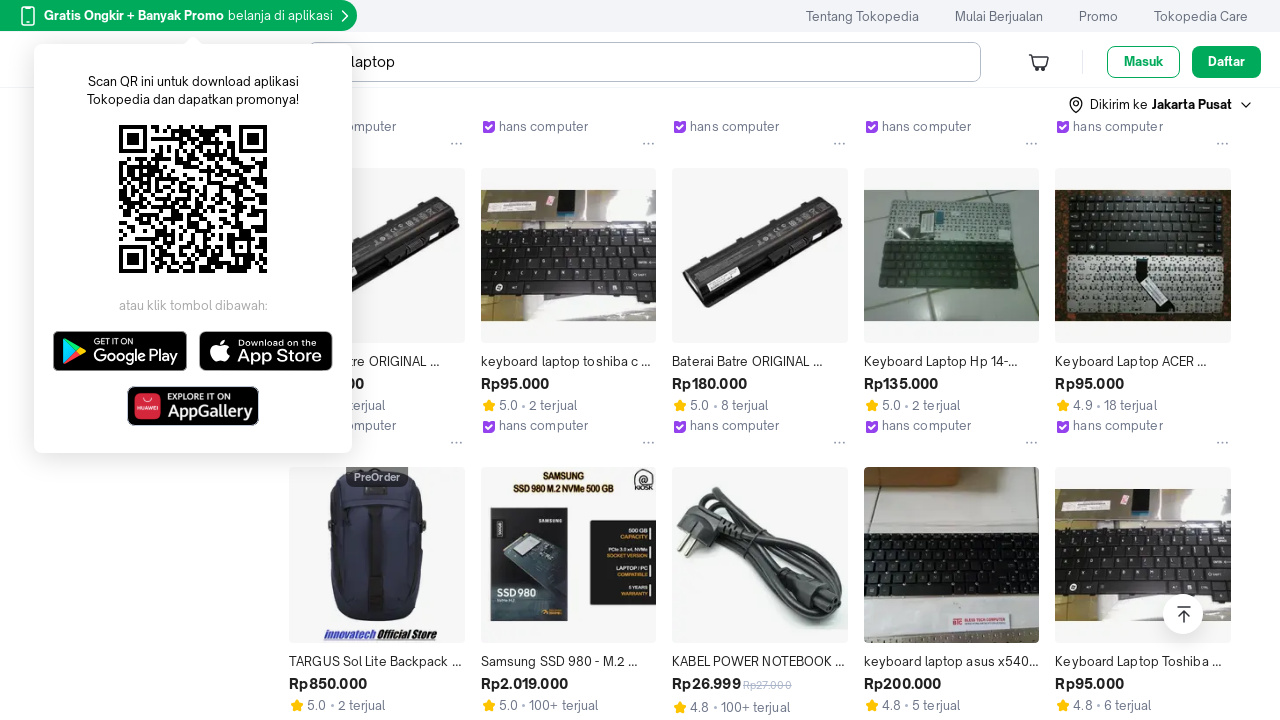

Scrolled page by 56, 57 pixels to load dynamic content
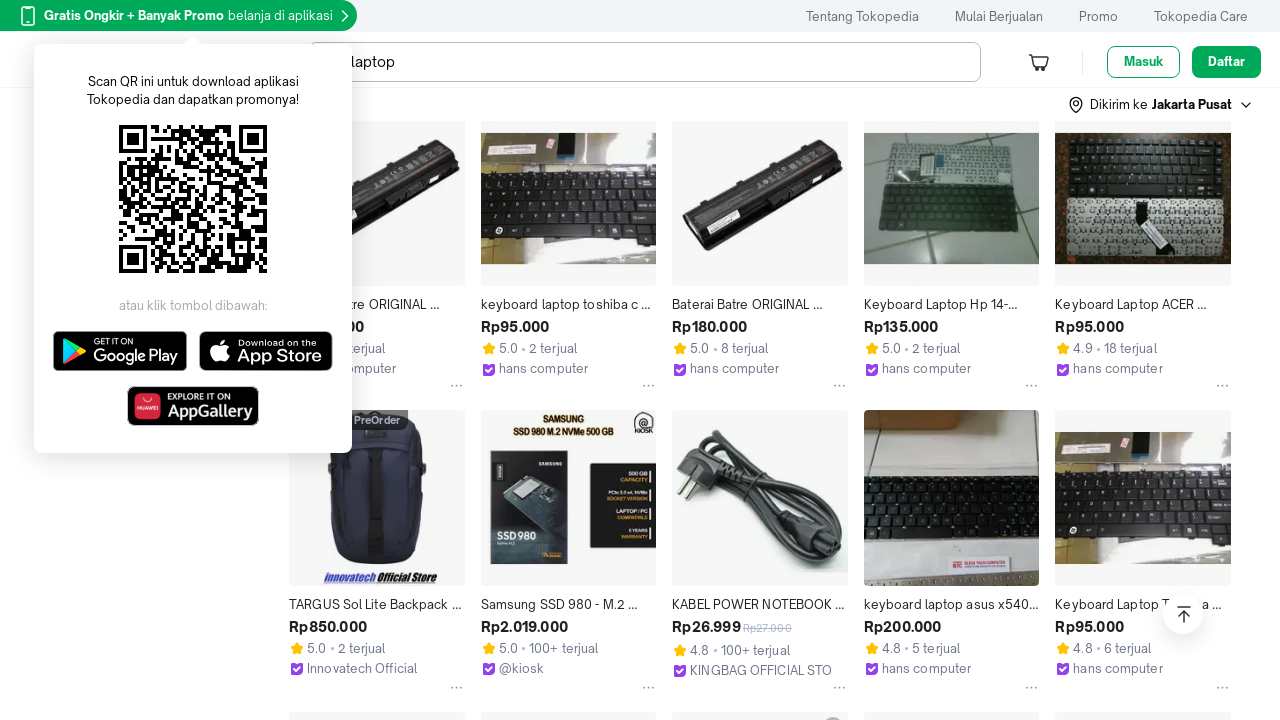

Waited 50ms for page rendering
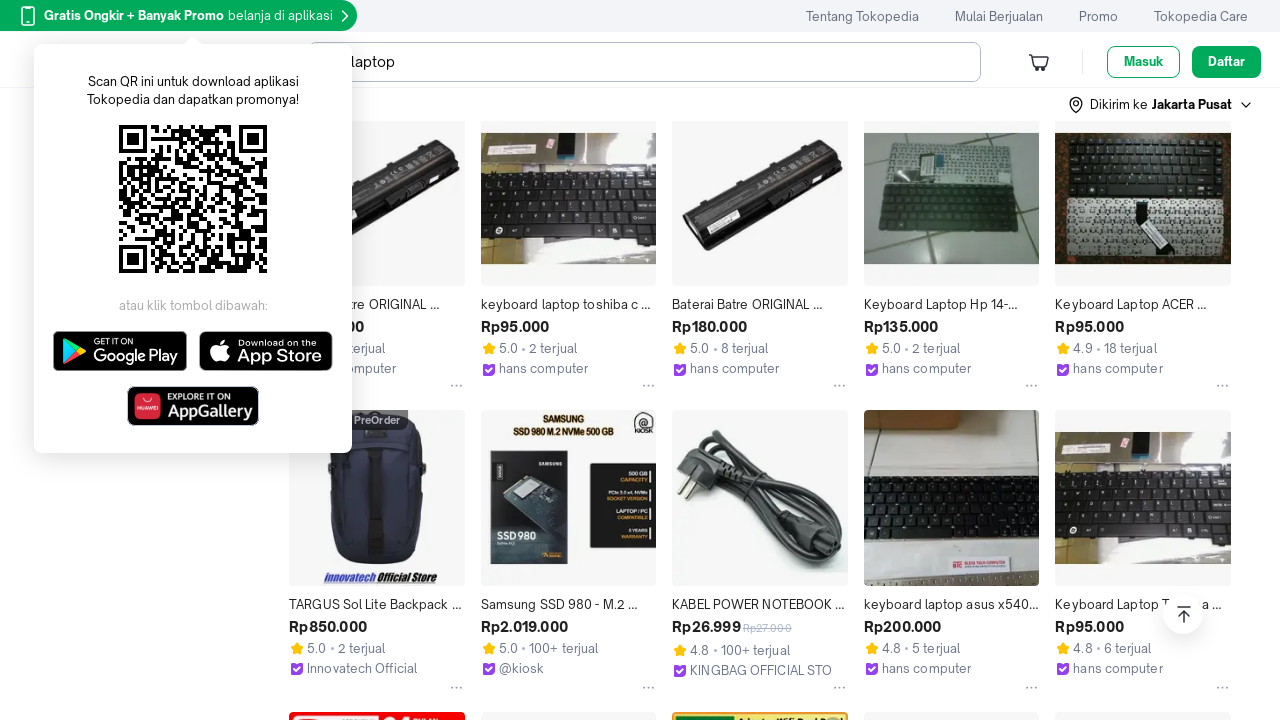

Scrolled page by 57, 58 pixels to load dynamic content
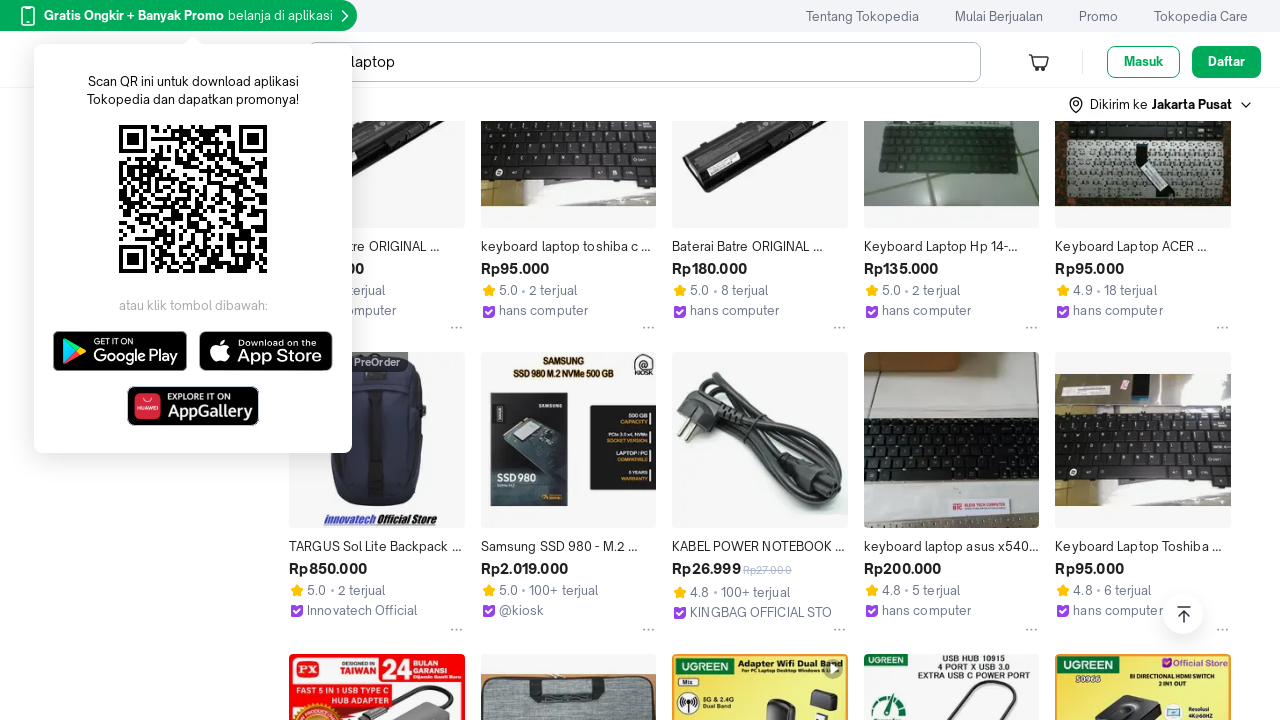

Waited 50ms for page rendering
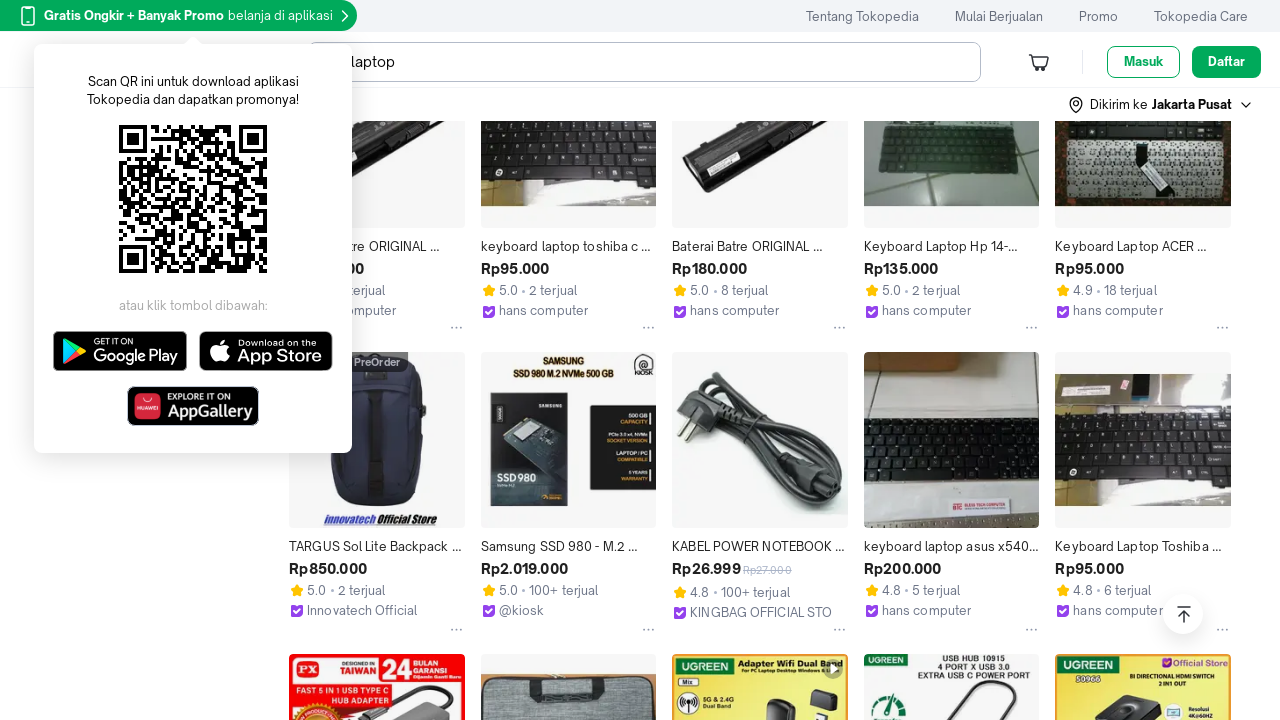

Scrolled page by 58, 59 pixels to load dynamic content
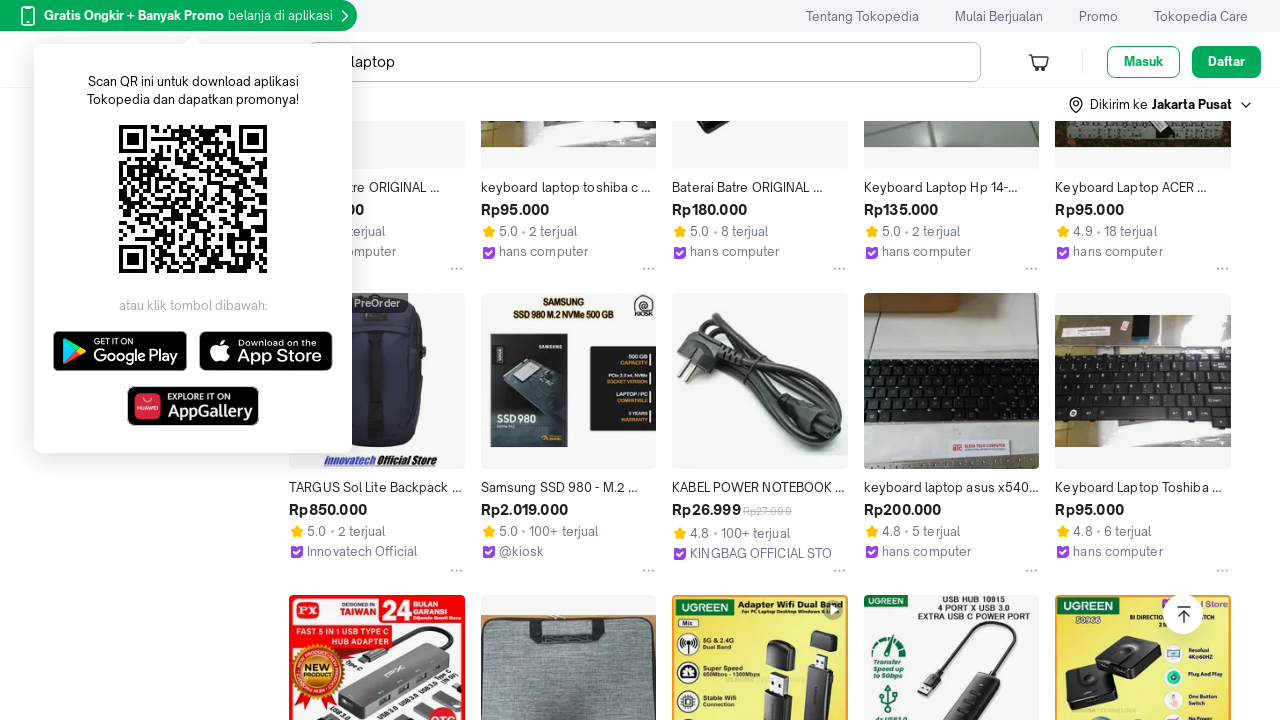

Waited 50ms for page rendering
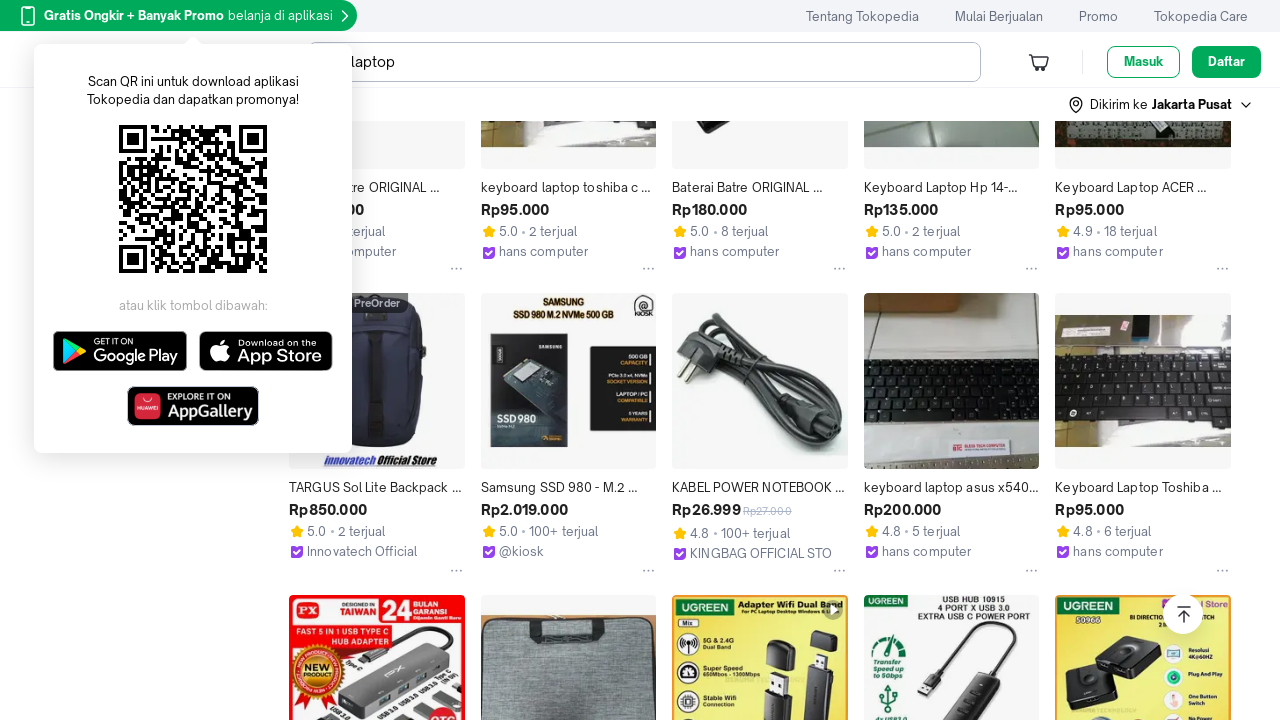

Scrolled page by 59, 60 pixels to load dynamic content
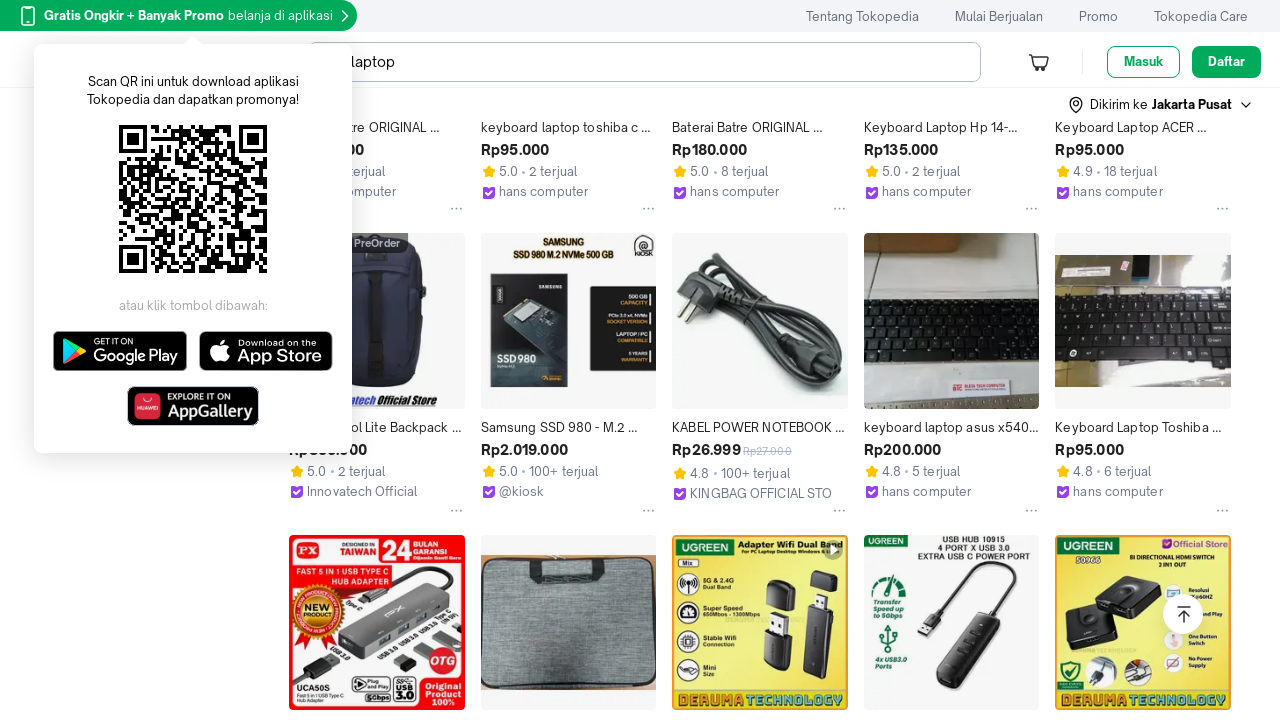

Waited 50ms for page rendering
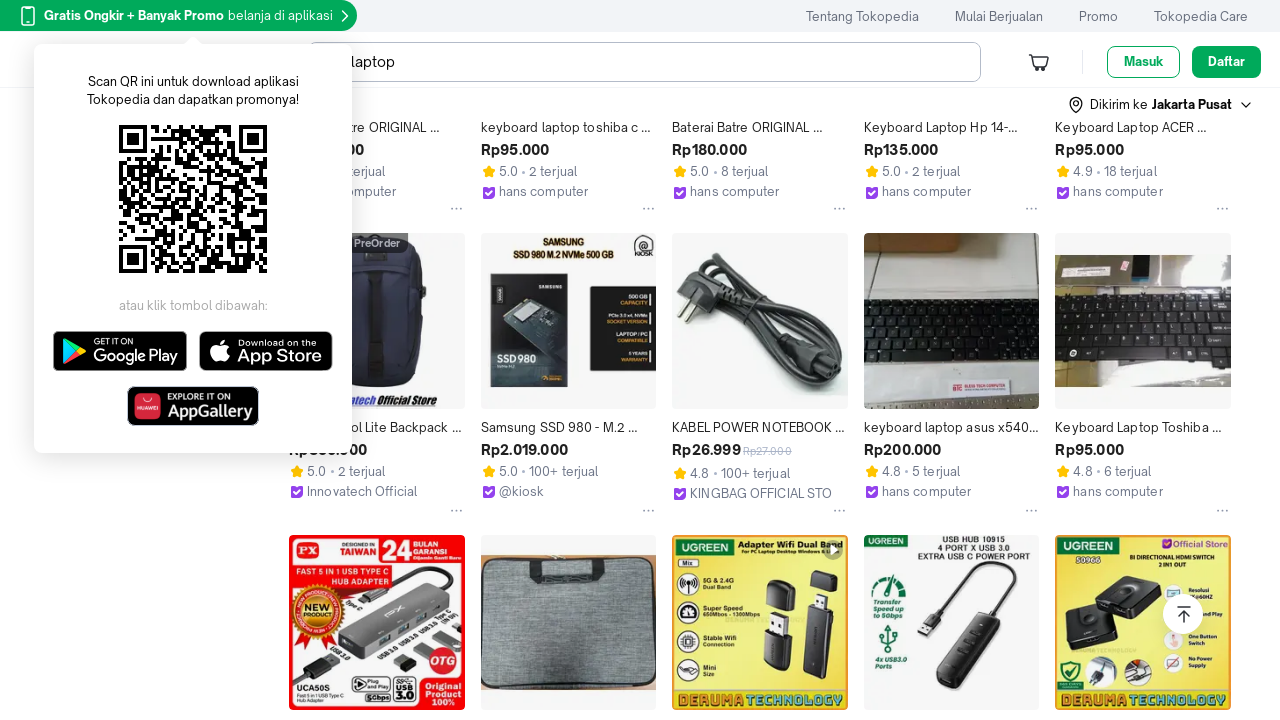

Scrolled page by 60, 61 pixels to load dynamic content
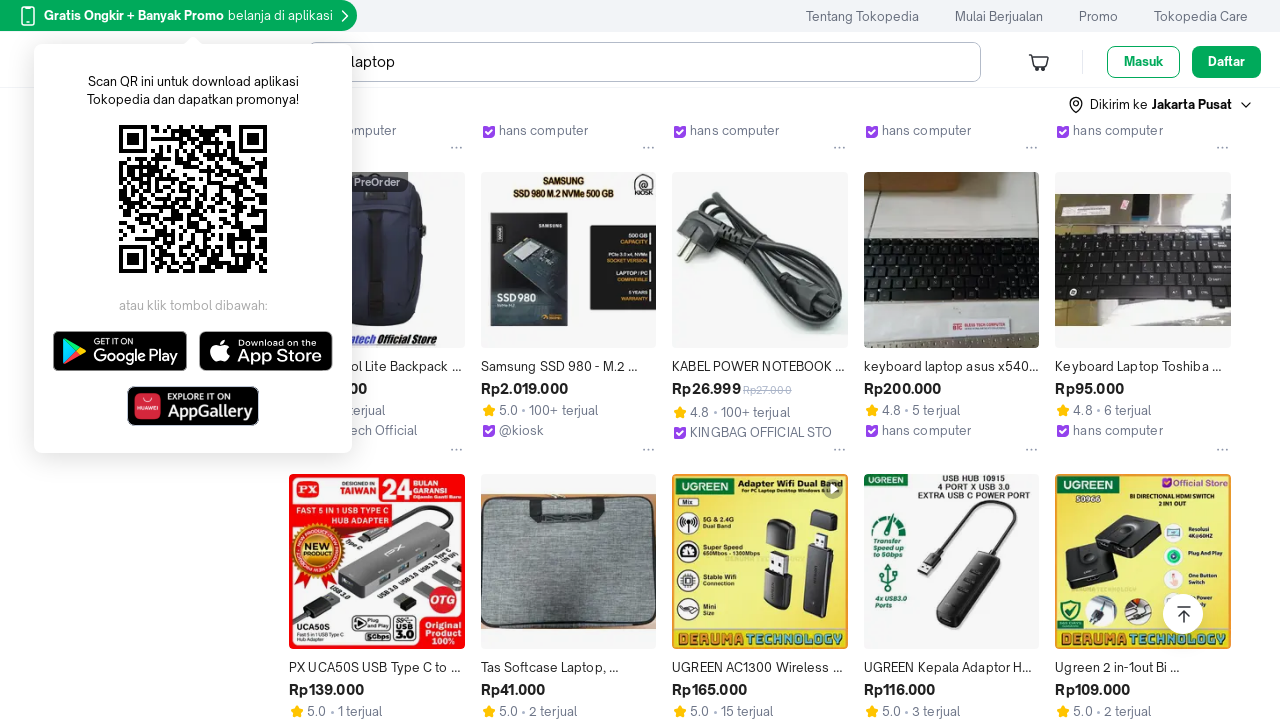

Waited 50ms for page rendering
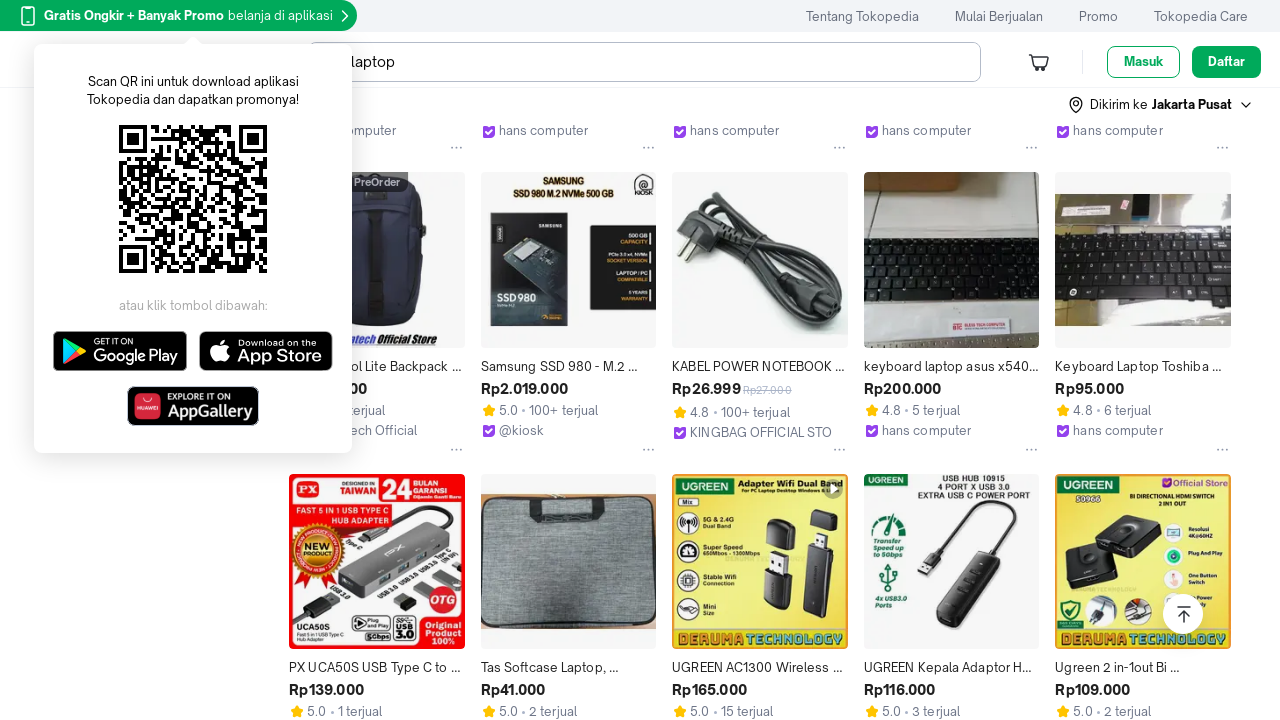

Scrolled page by 61, 62 pixels to load dynamic content
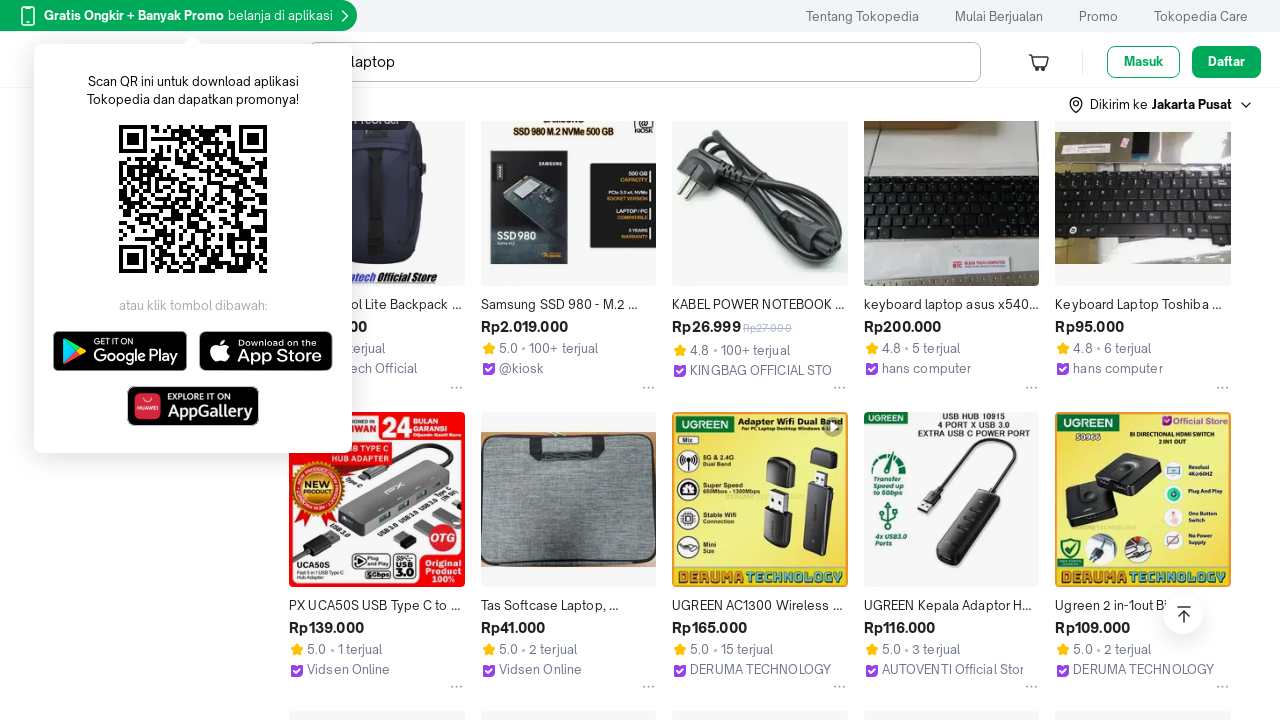

Waited 50ms for page rendering
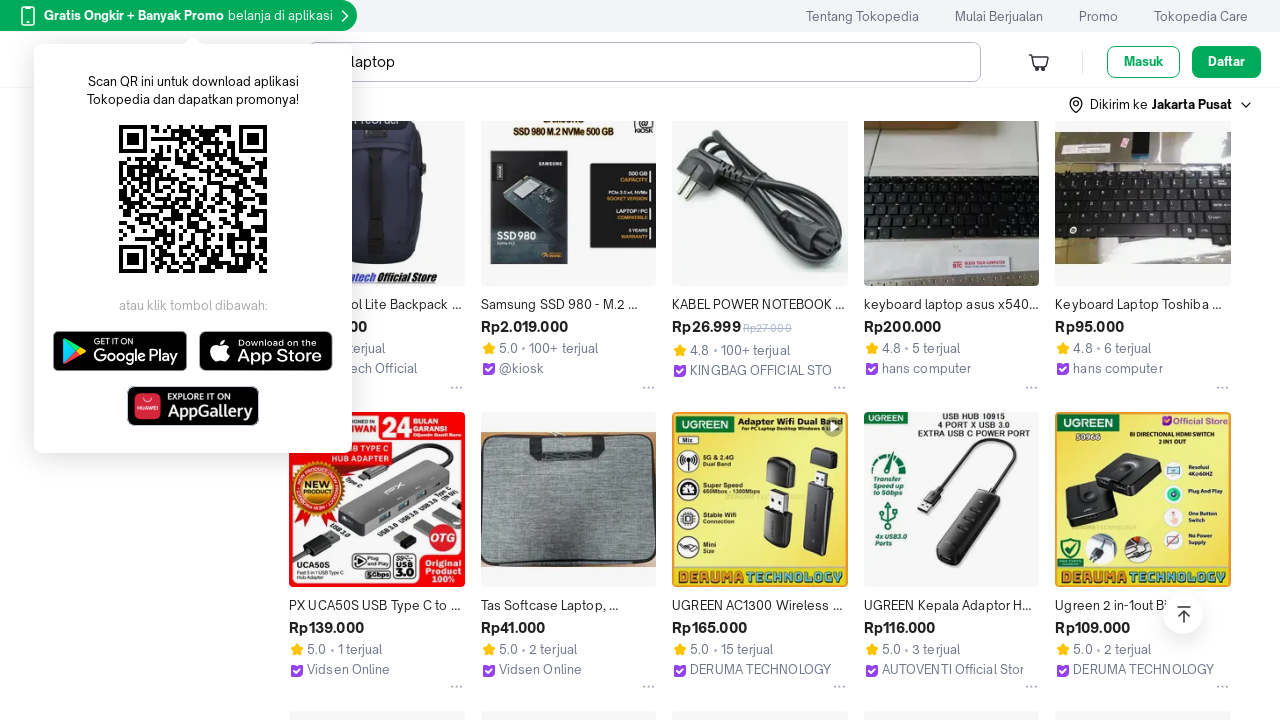

Scrolled page by 62, 63 pixels to load dynamic content
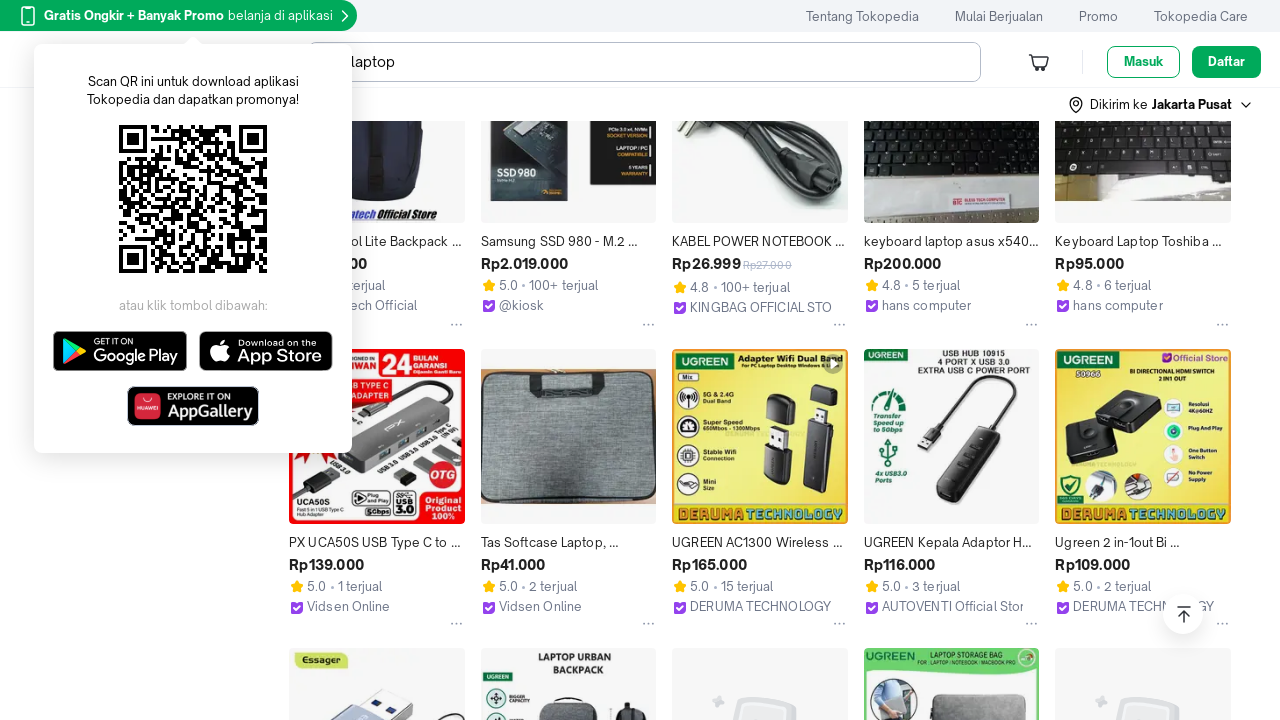

Waited 50ms for page rendering
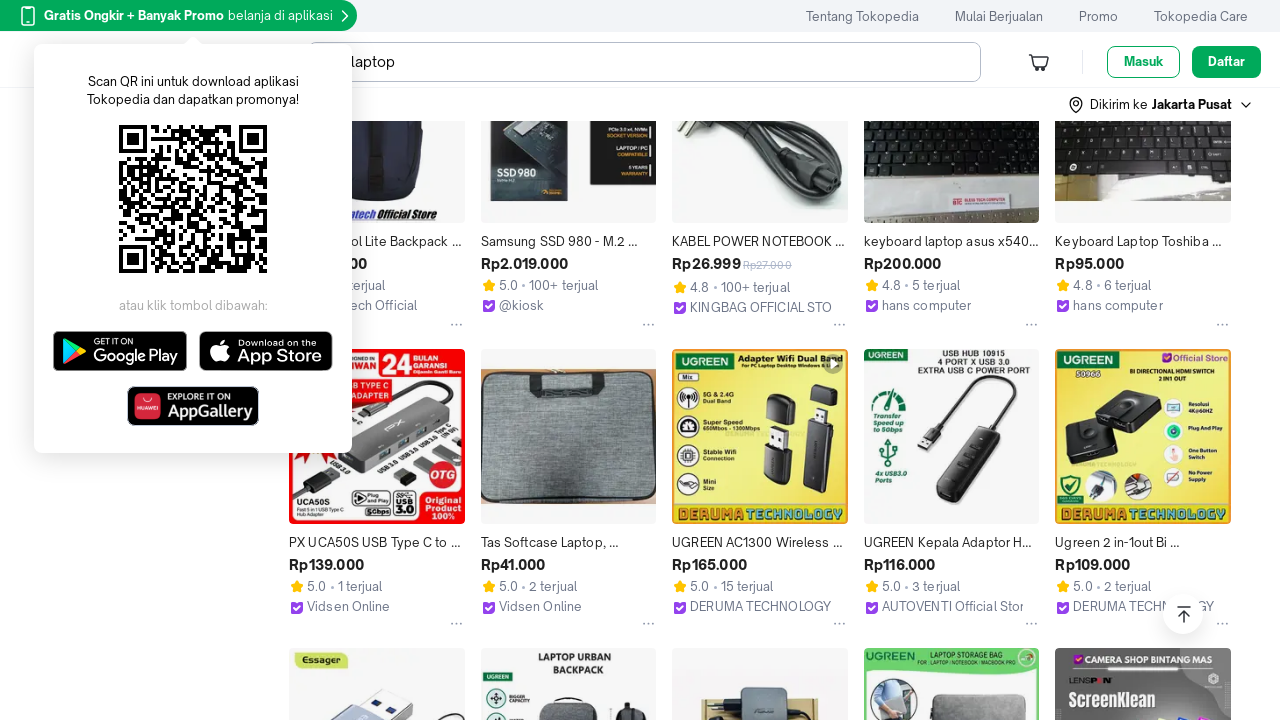

Scrolled page by 63, 64 pixels to load dynamic content
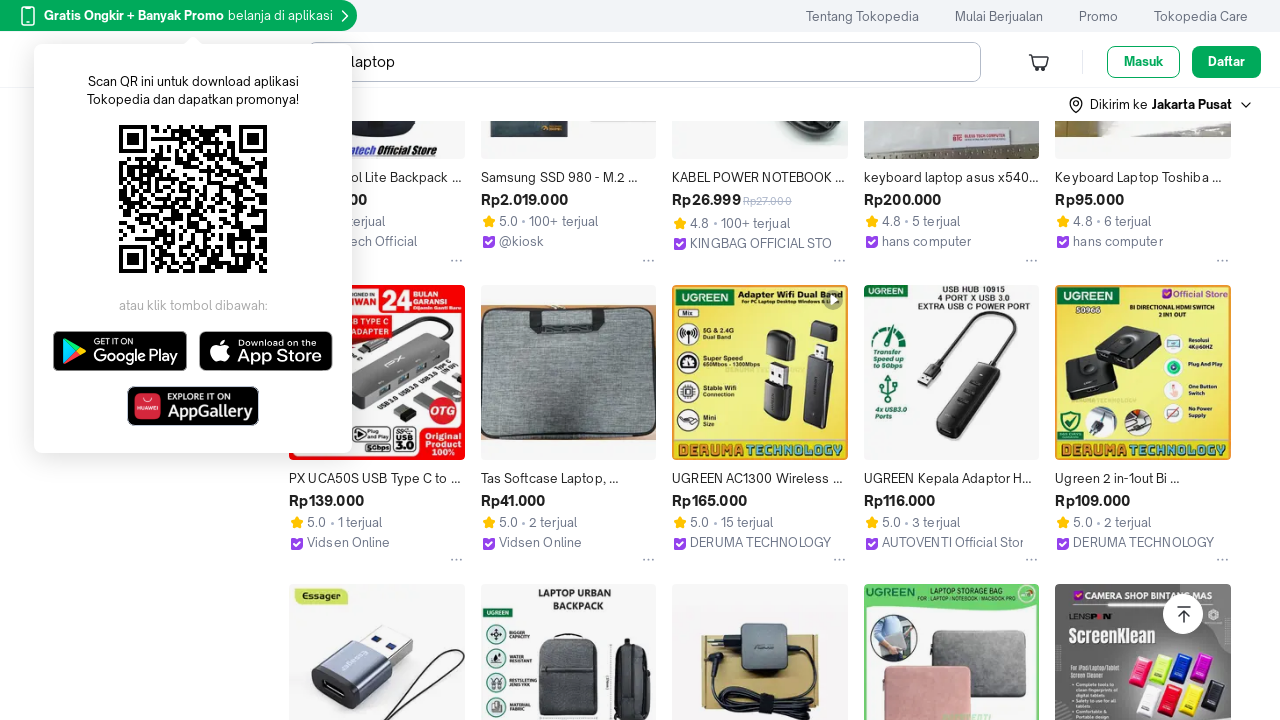

Waited 50ms for page rendering
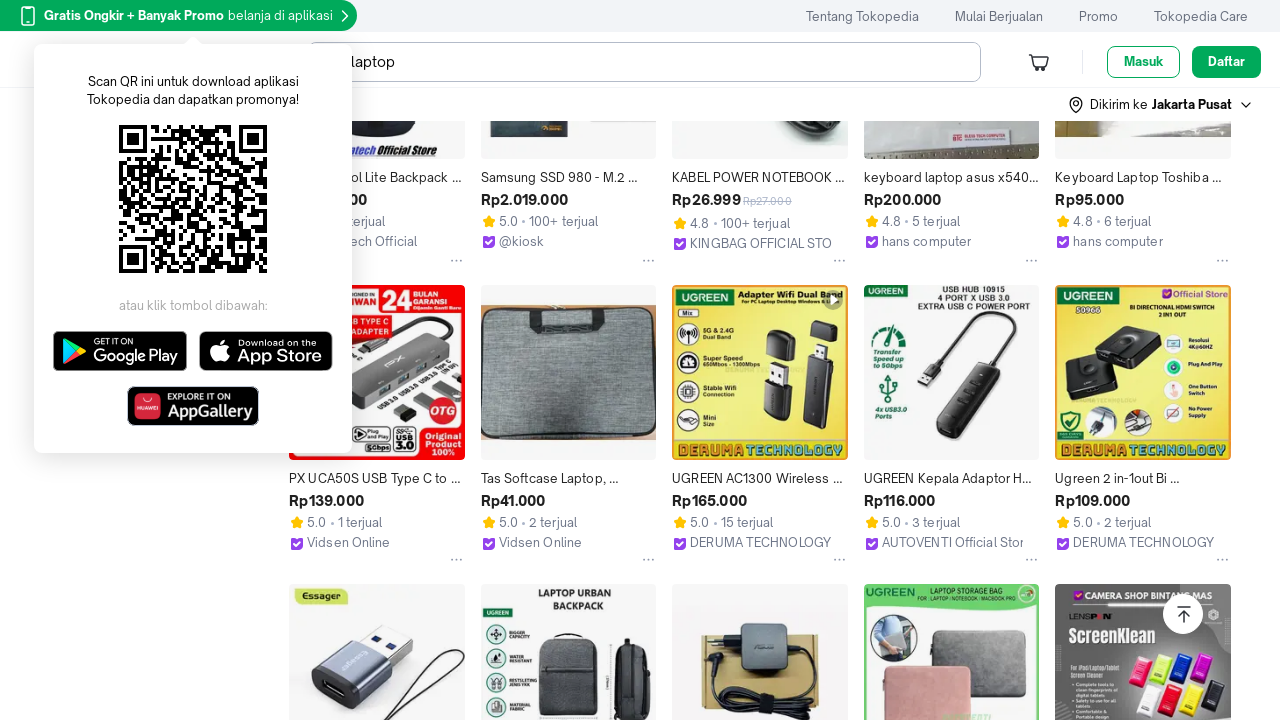

Scrolled page by 64, 65 pixels to load dynamic content
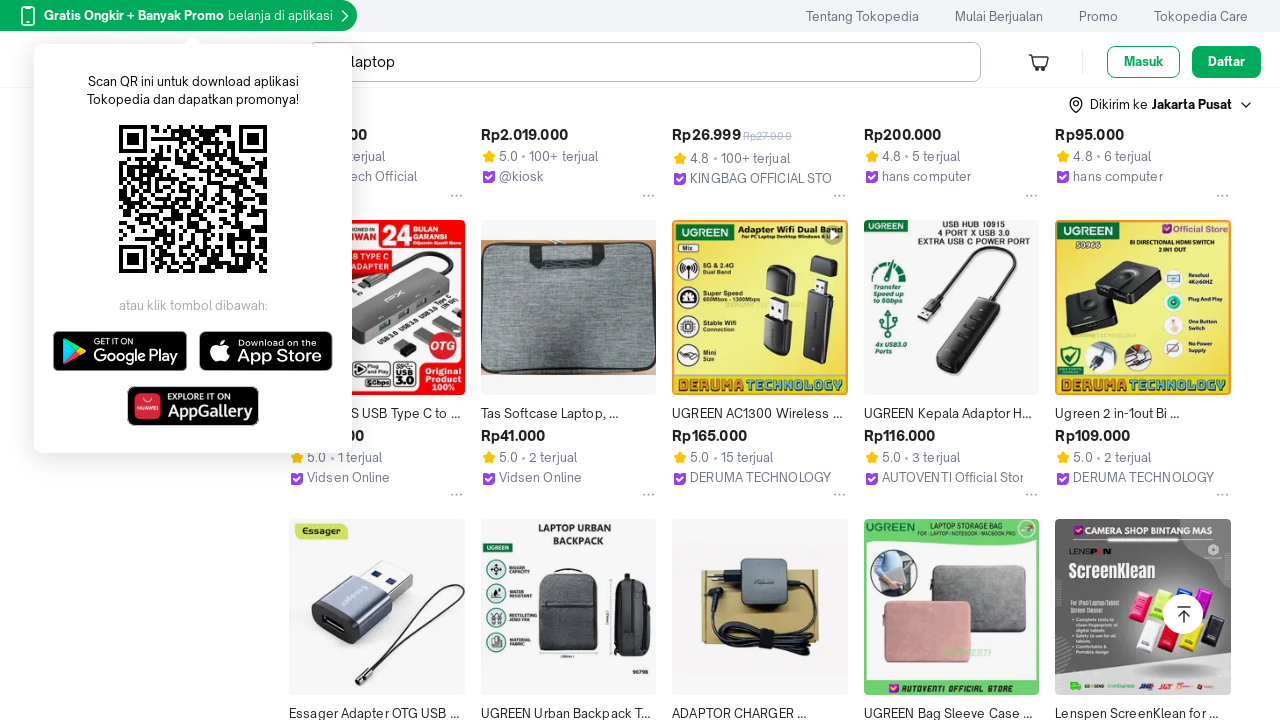

Waited 50ms for page rendering
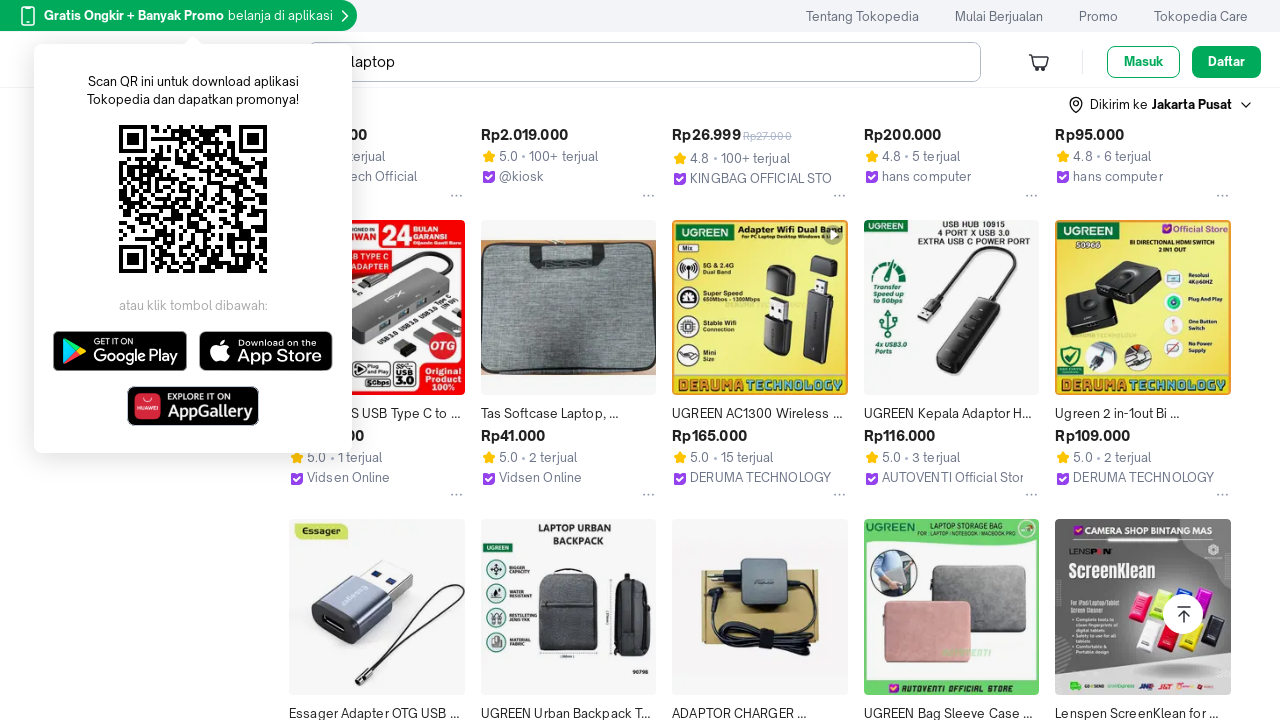

Scrolled page by 65, 66 pixels to load dynamic content
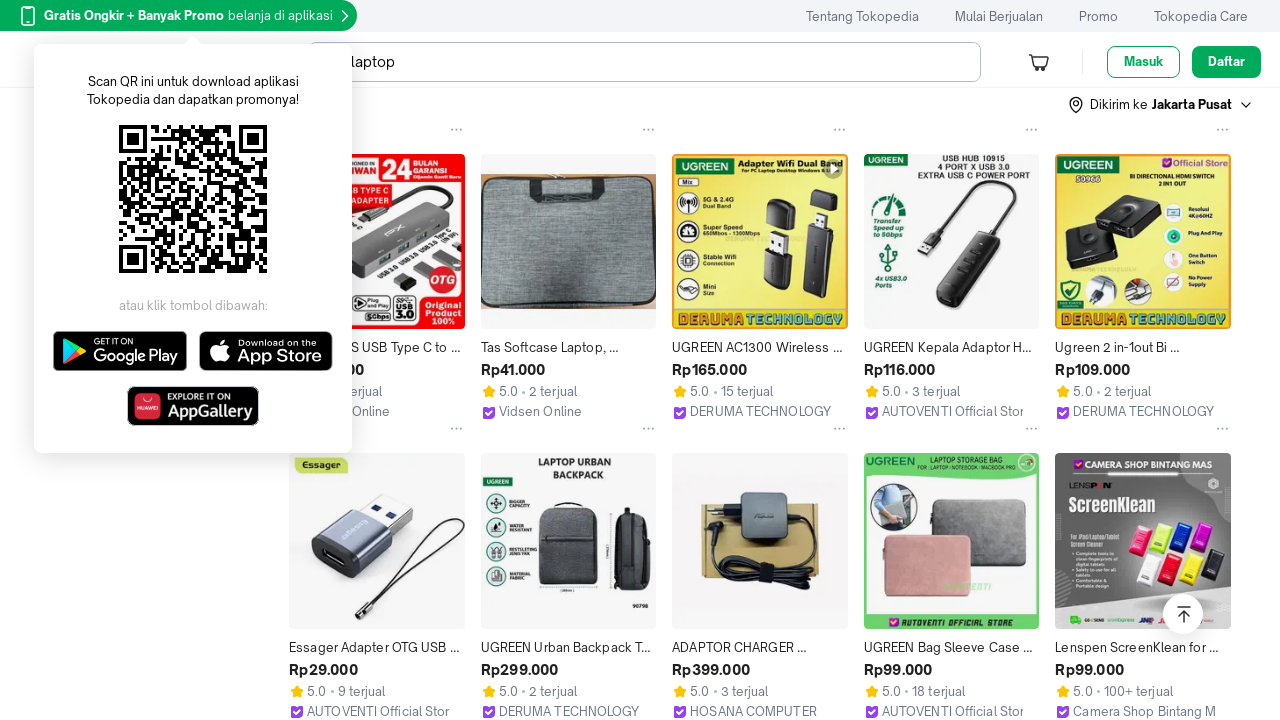

Waited 50ms for page rendering
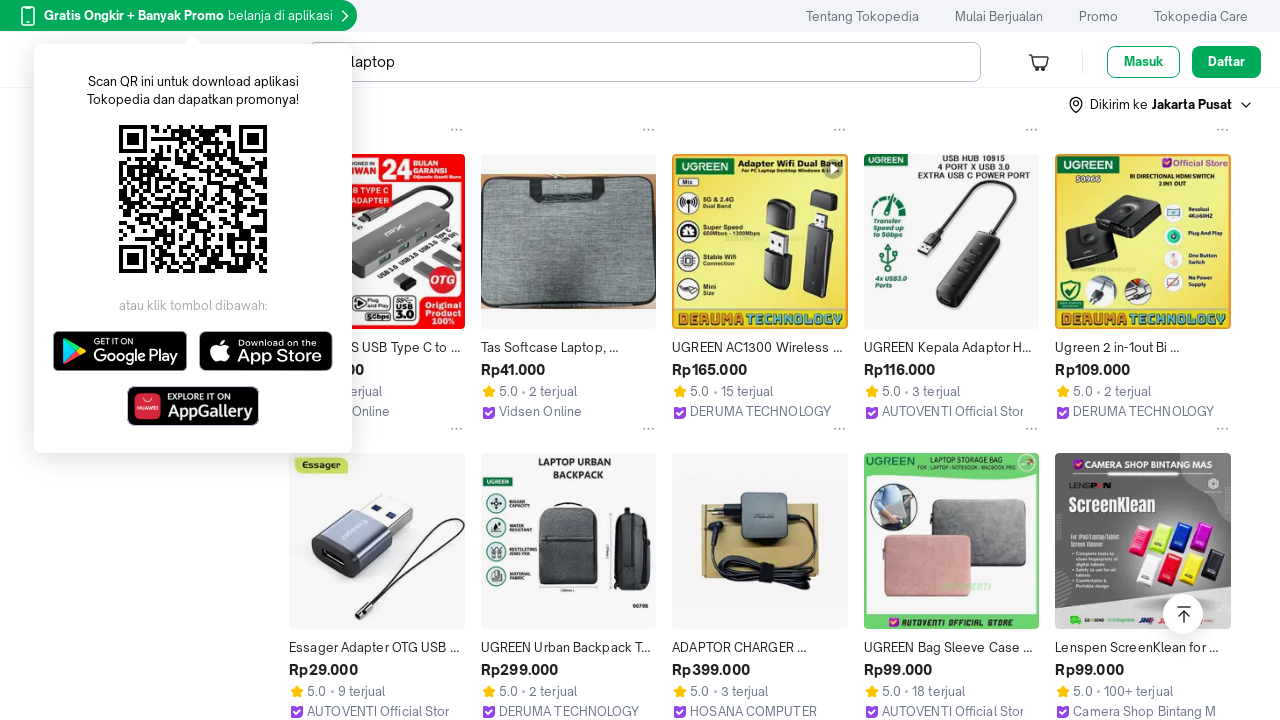

Scrolled page by 66, 67 pixels to load dynamic content
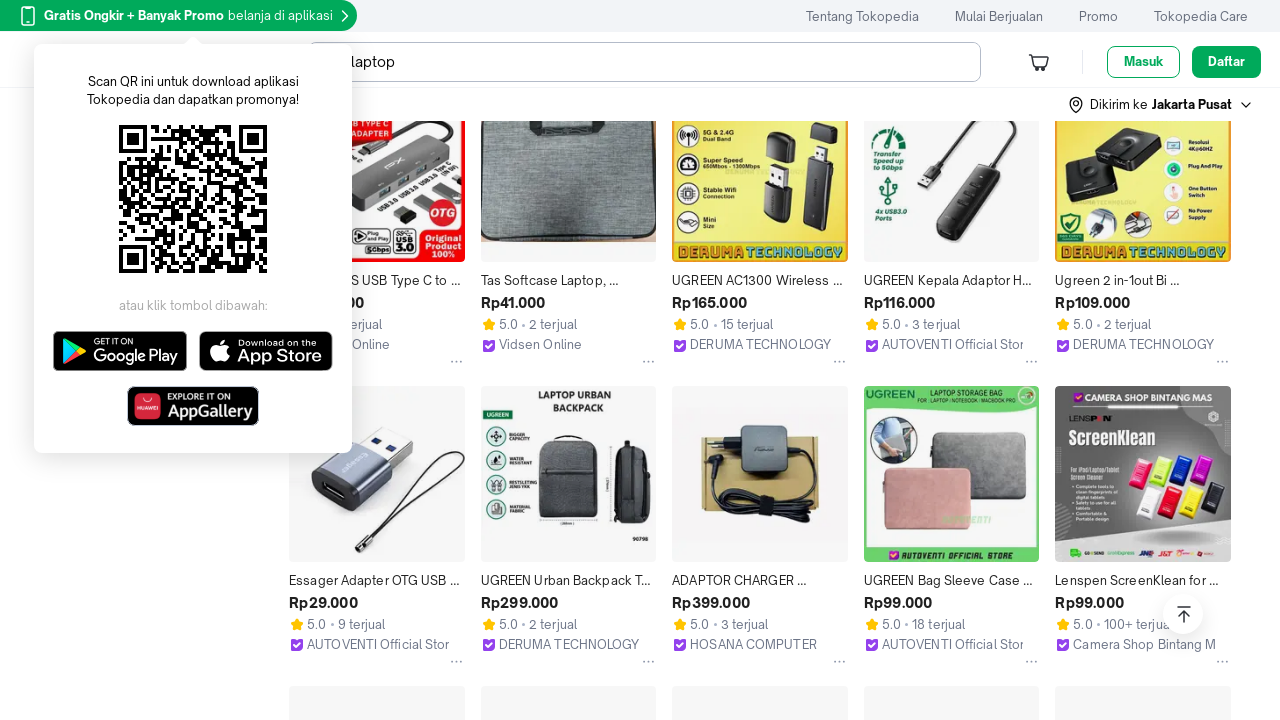

Waited 50ms for page rendering
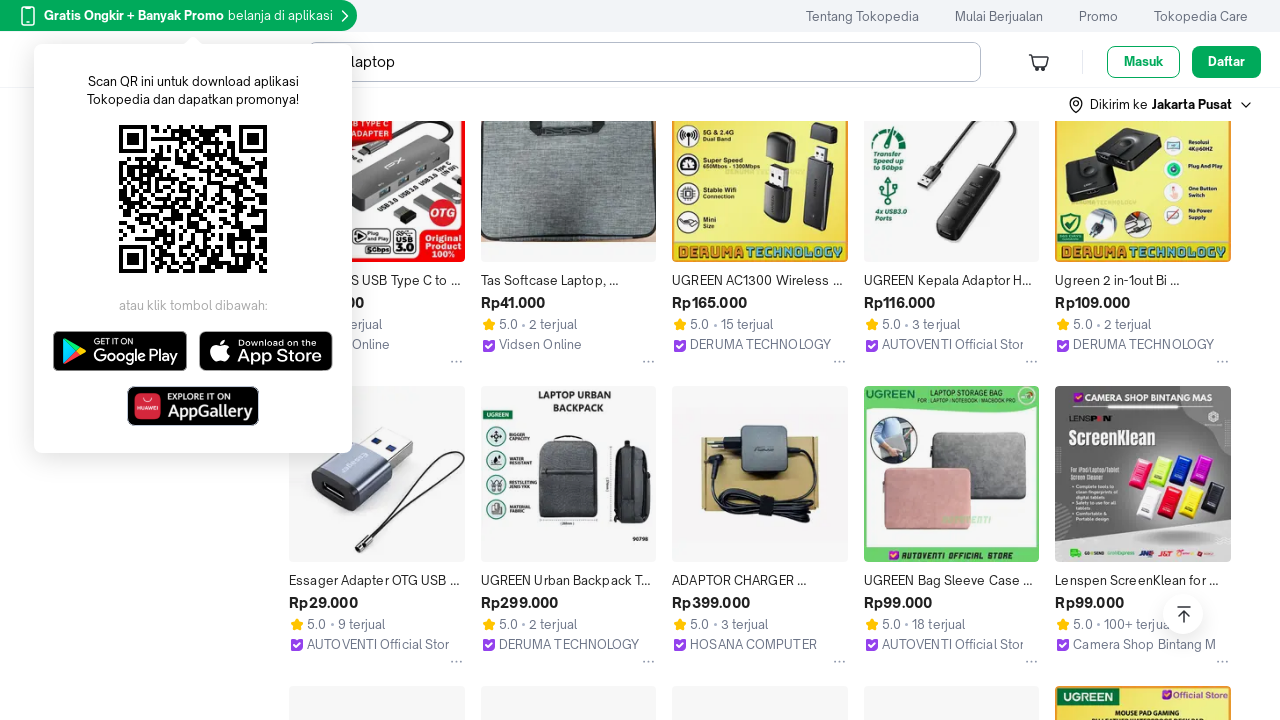

Scrolled page by 67, 68 pixels to load dynamic content
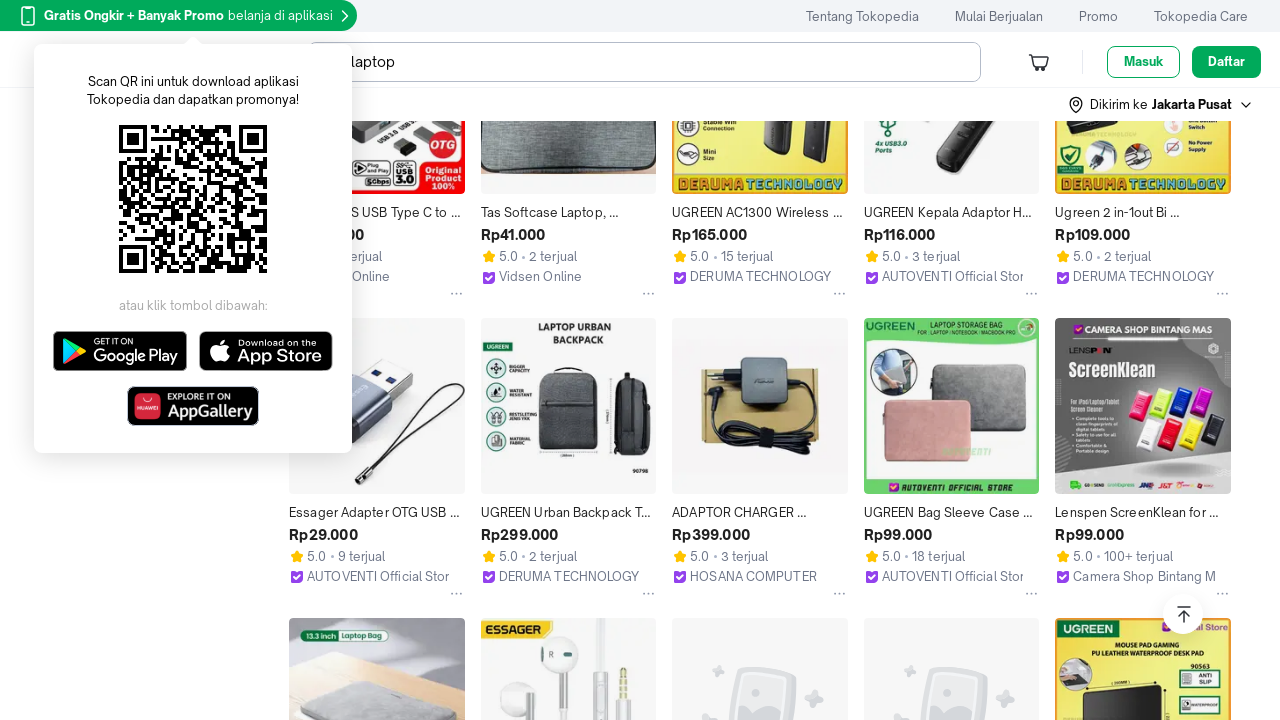

Waited 50ms for page rendering
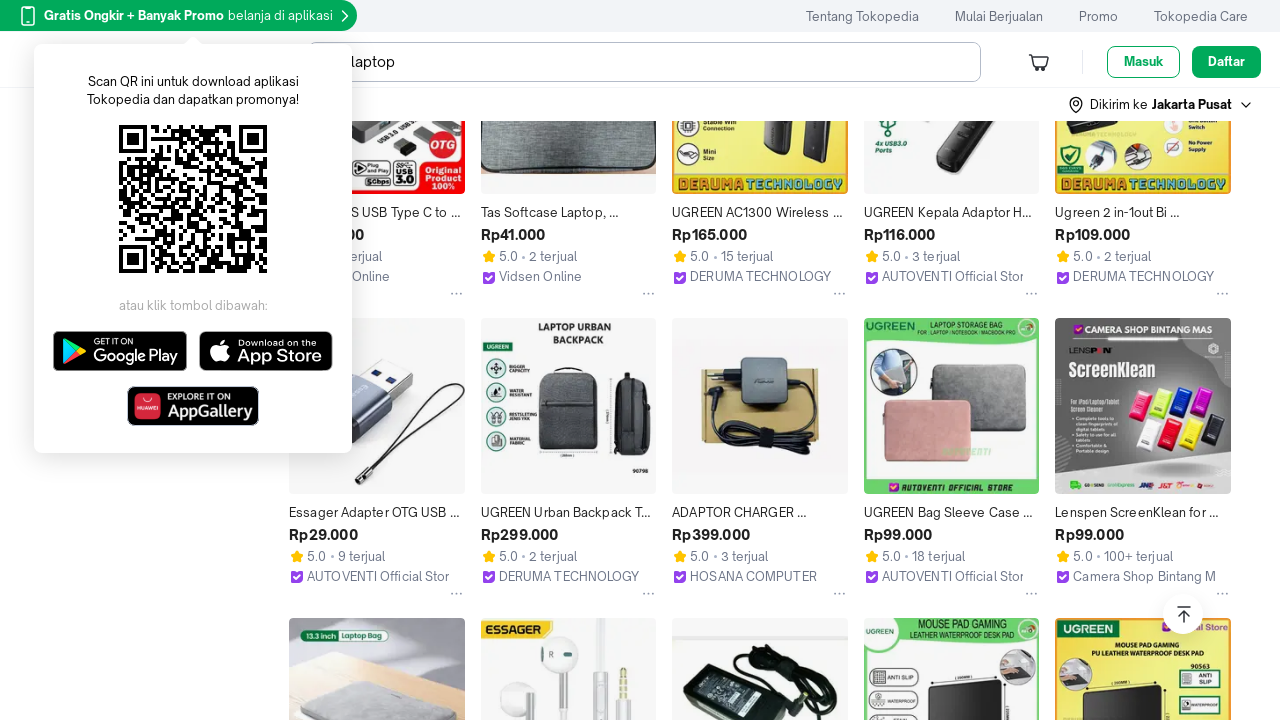

Scrolled page by 68, 69 pixels to load dynamic content
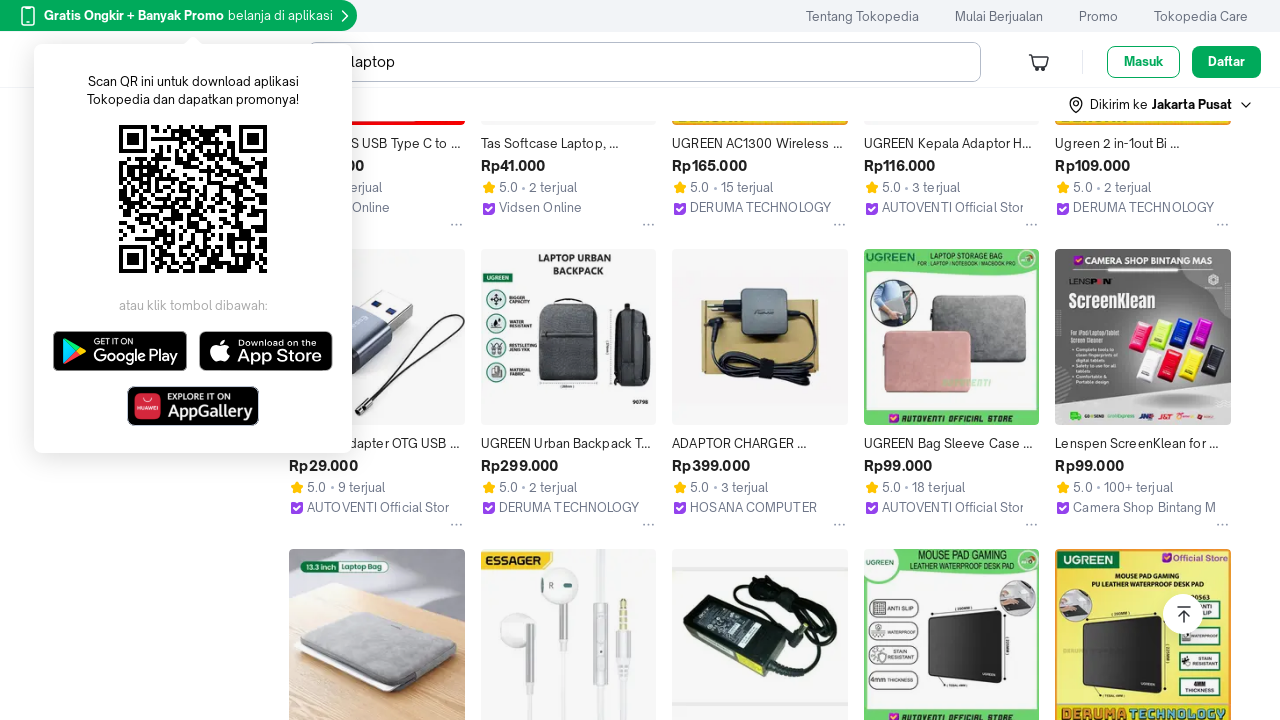

Waited 50ms for page rendering
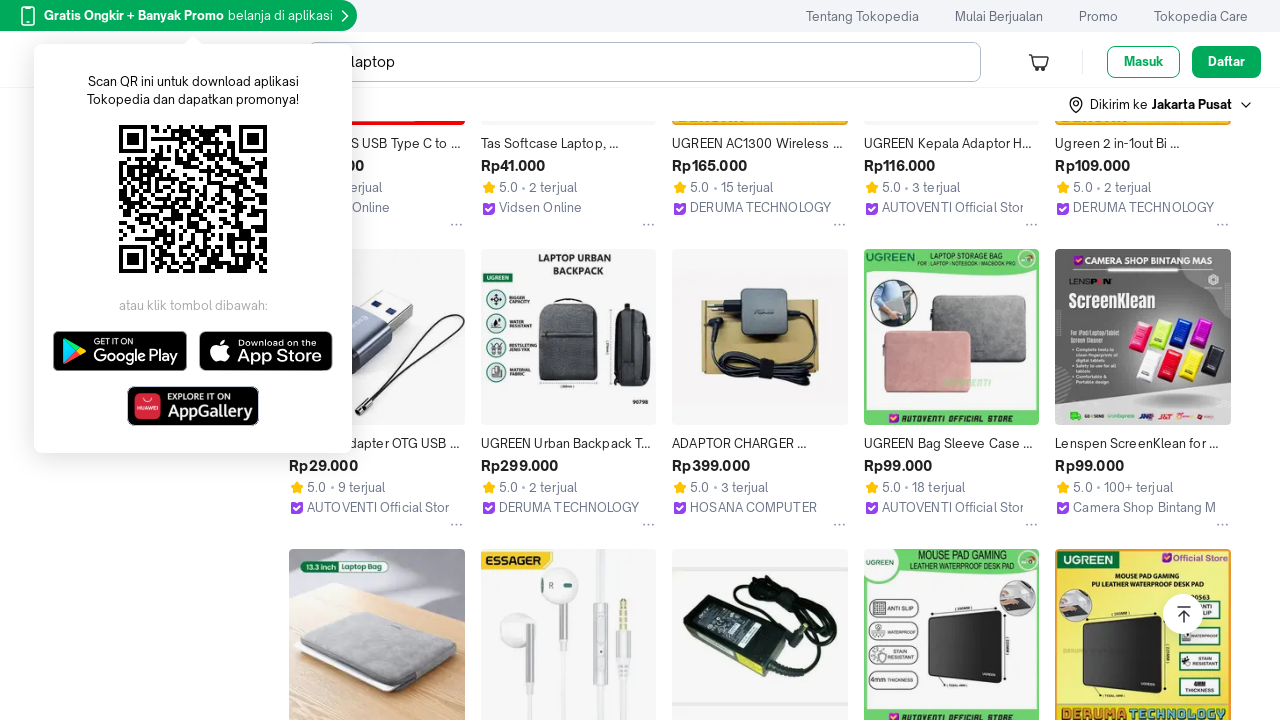

Scrolled page by 69, 70 pixels to load dynamic content
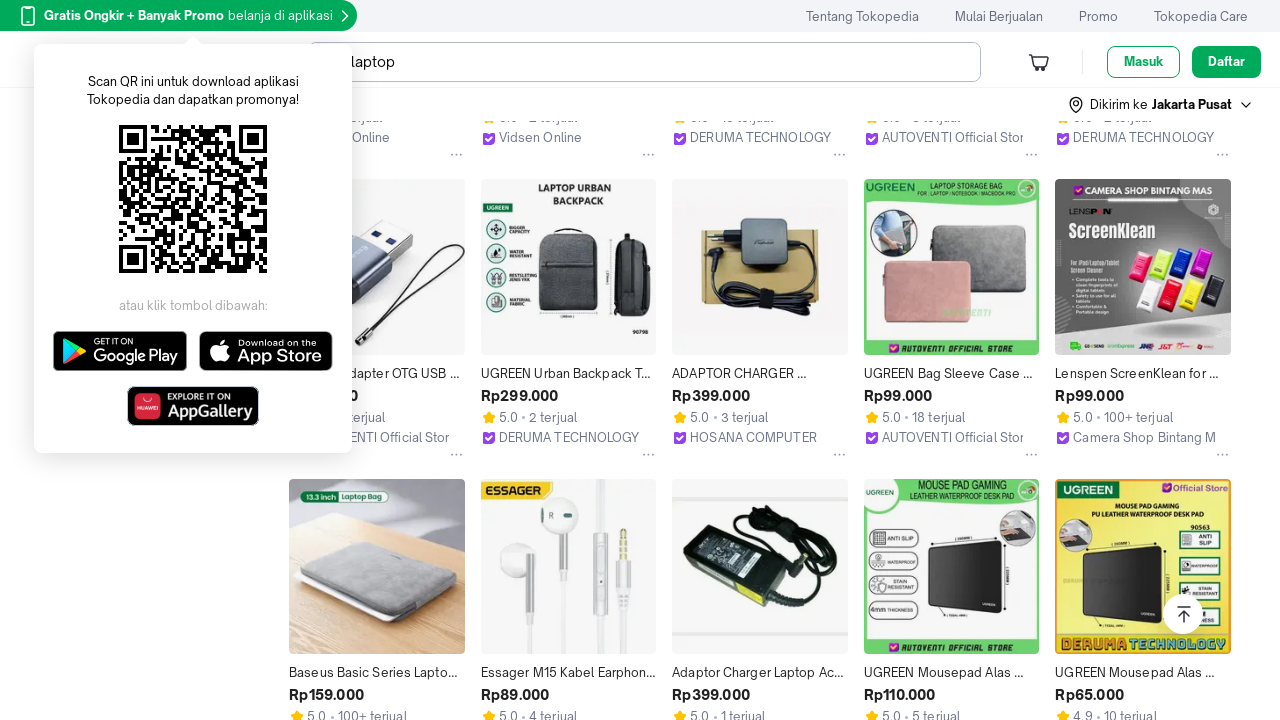

Waited 50ms for page rendering
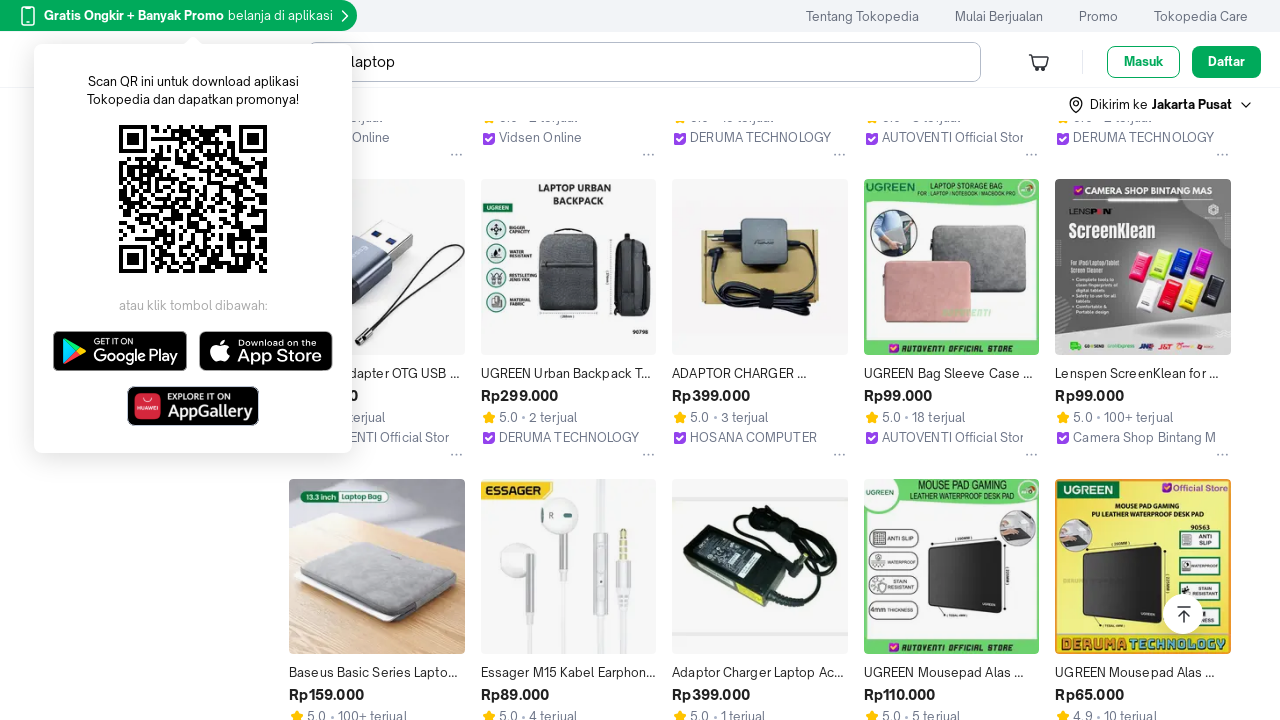

Scrolled page by 70, 71 pixels to load dynamic content
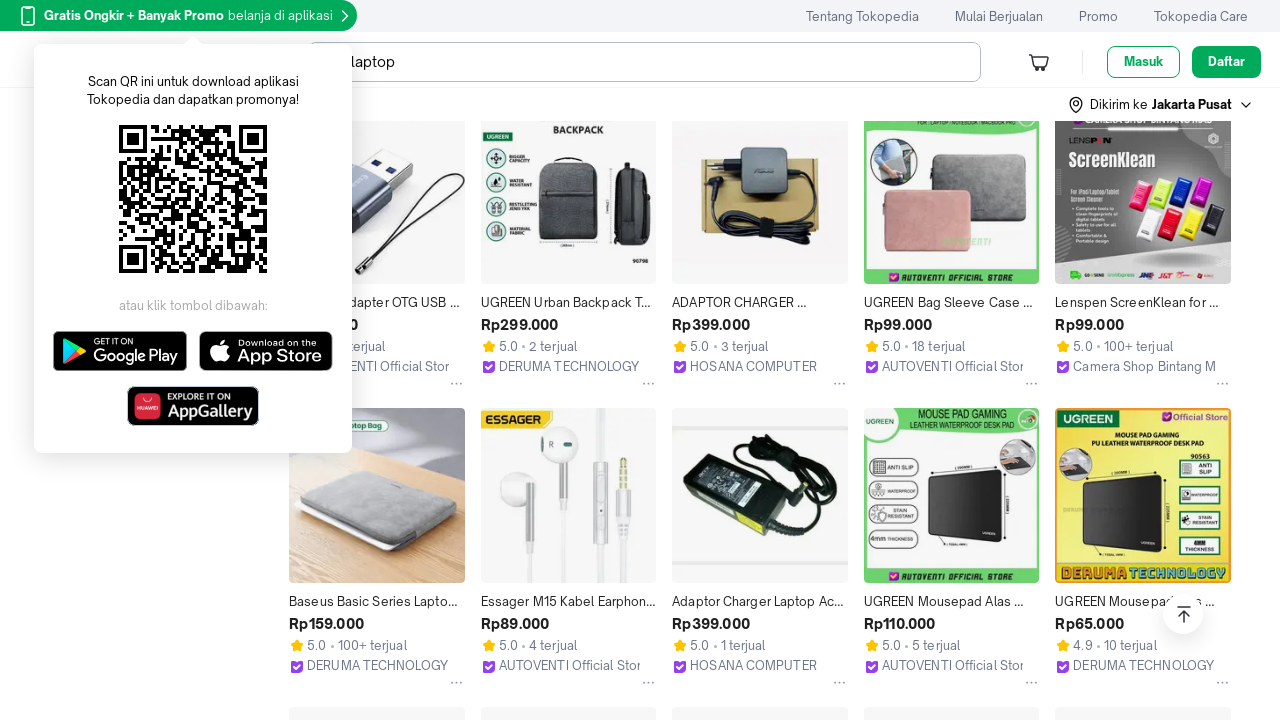

Waited 50ms for page rendering
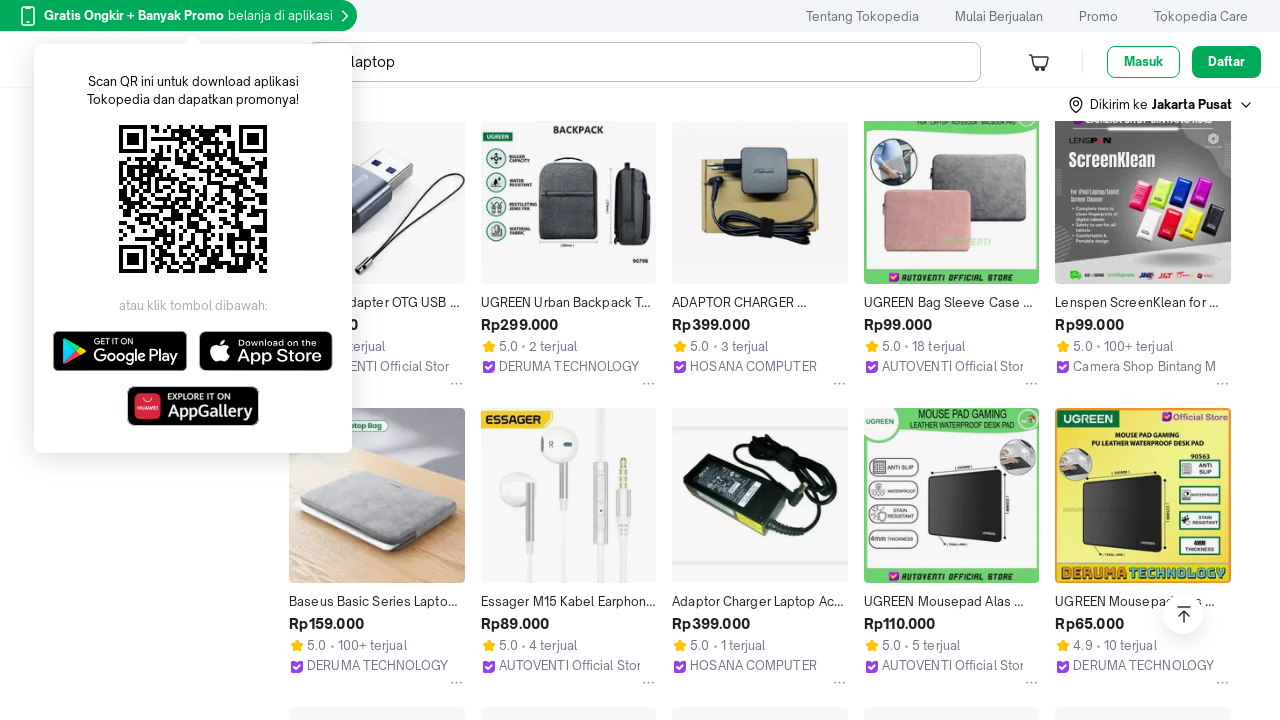

Scrolled page by 71, 72 pixels to load dynamic content
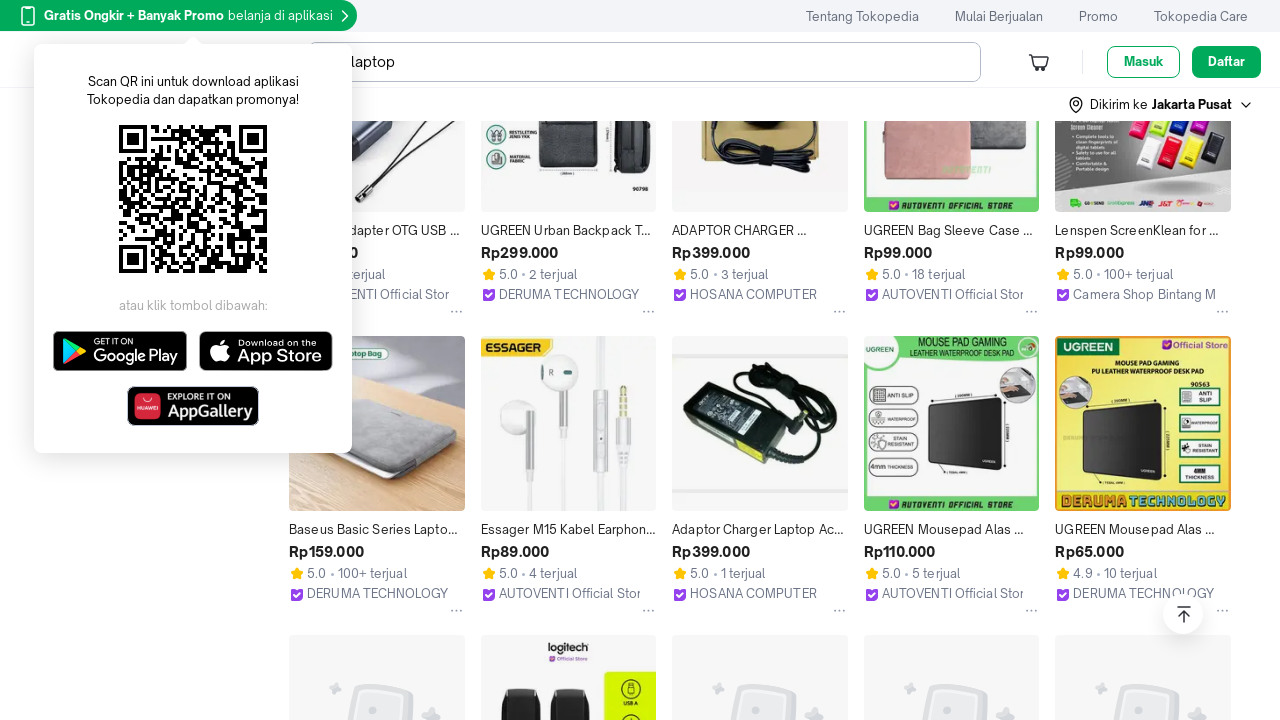

Waited 50ms for page rendering
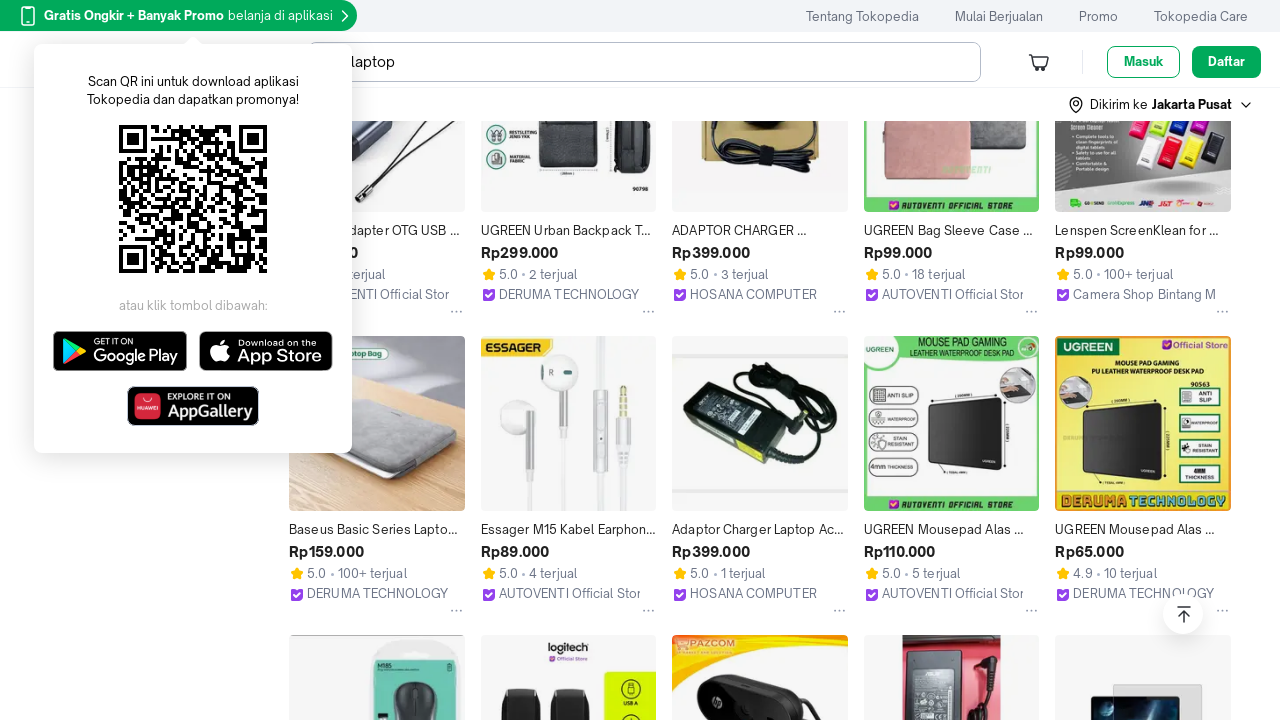

Scrolled page by 72, 73 pixels to load dynamic content
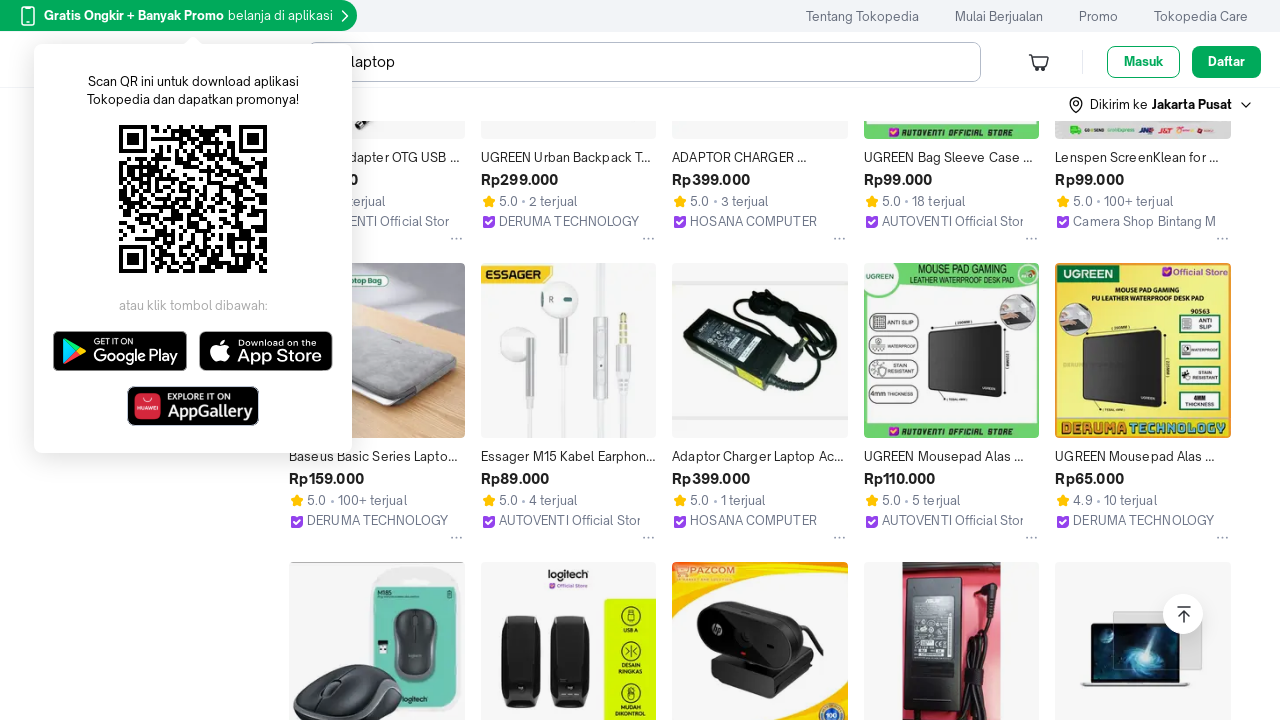

Waited 50ms for page rendering
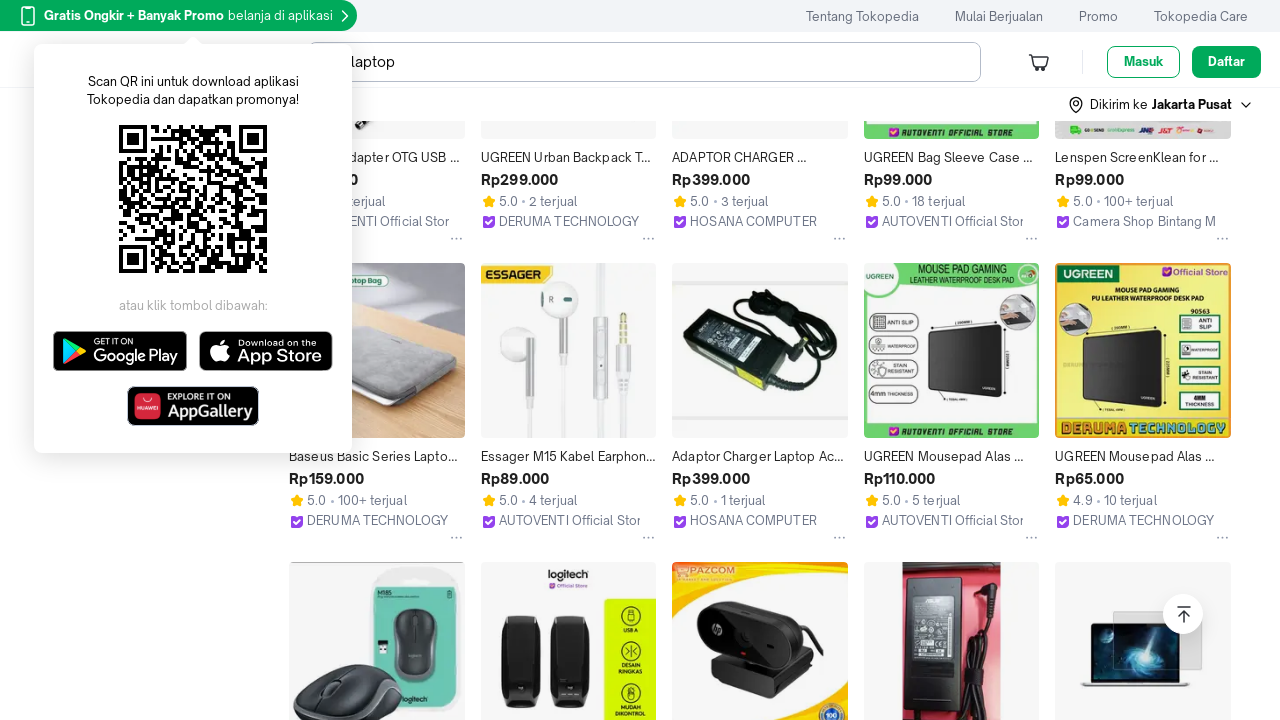

Scrolled page by 73, 74 pixels to load dynamic content
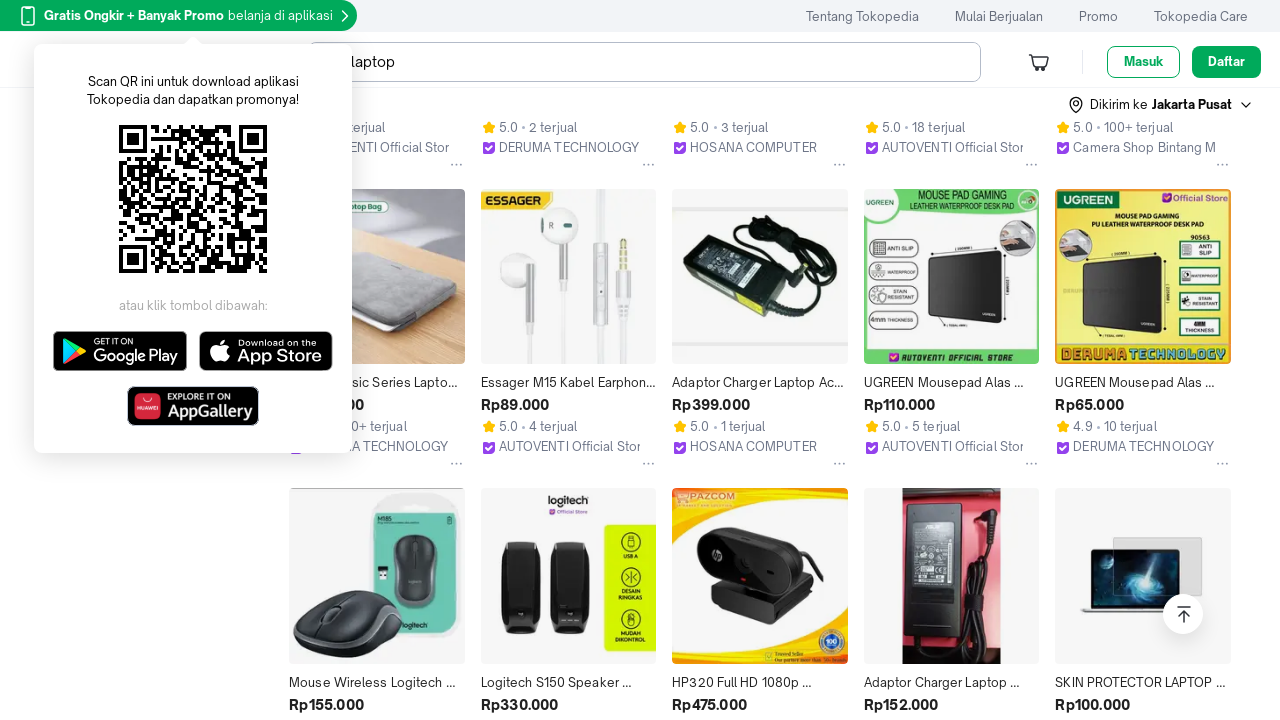

Waited 50ms for page rendering
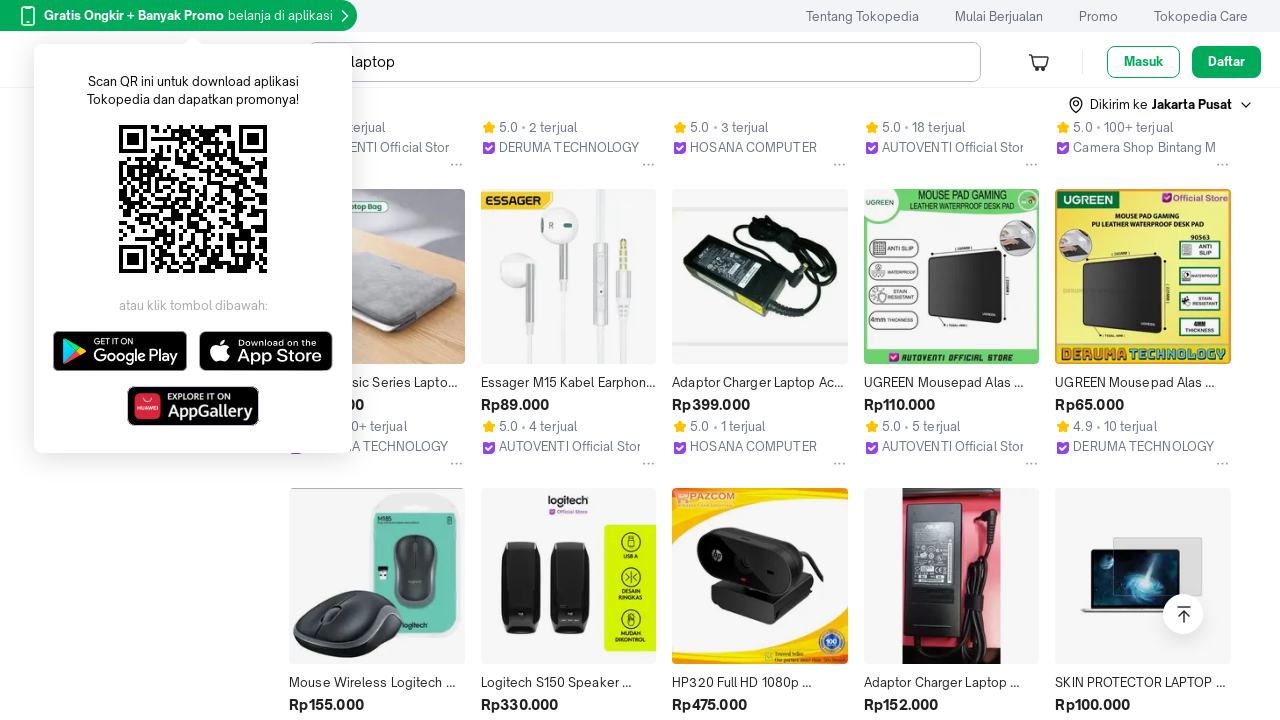

Scrolled page by 74, 75 pixels to load dynamic content
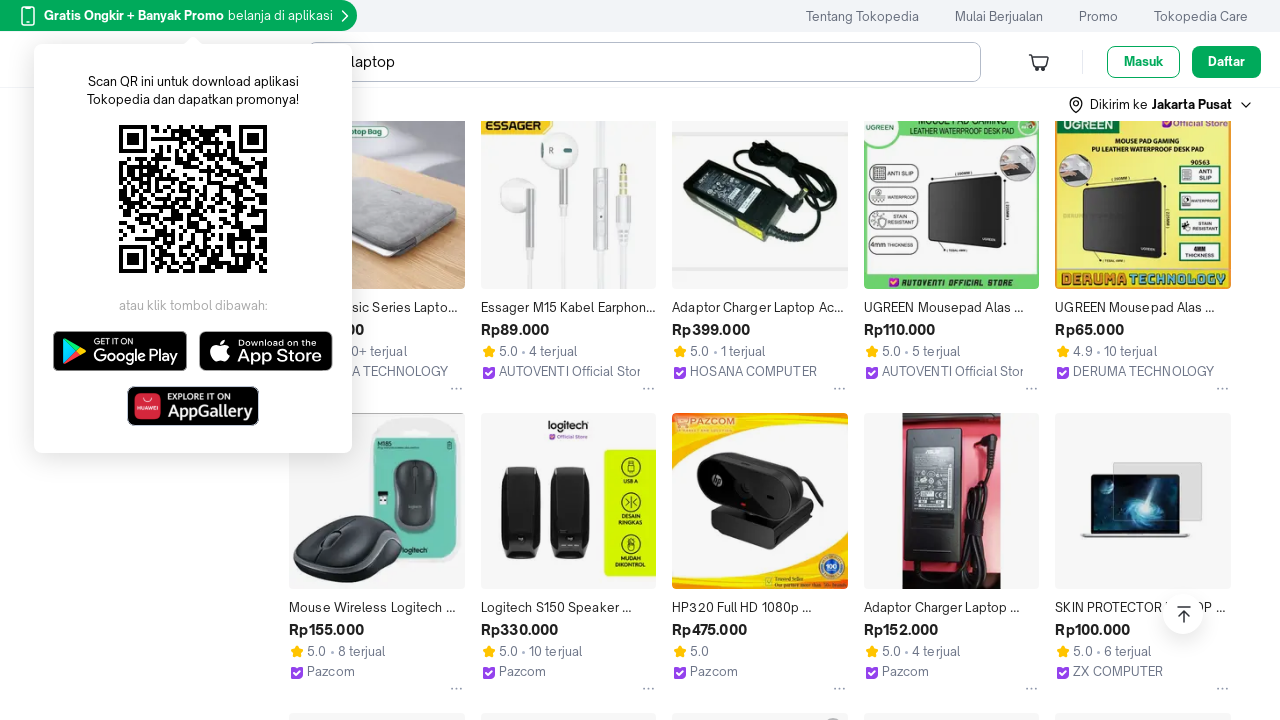

Waited 50ms for page rendering
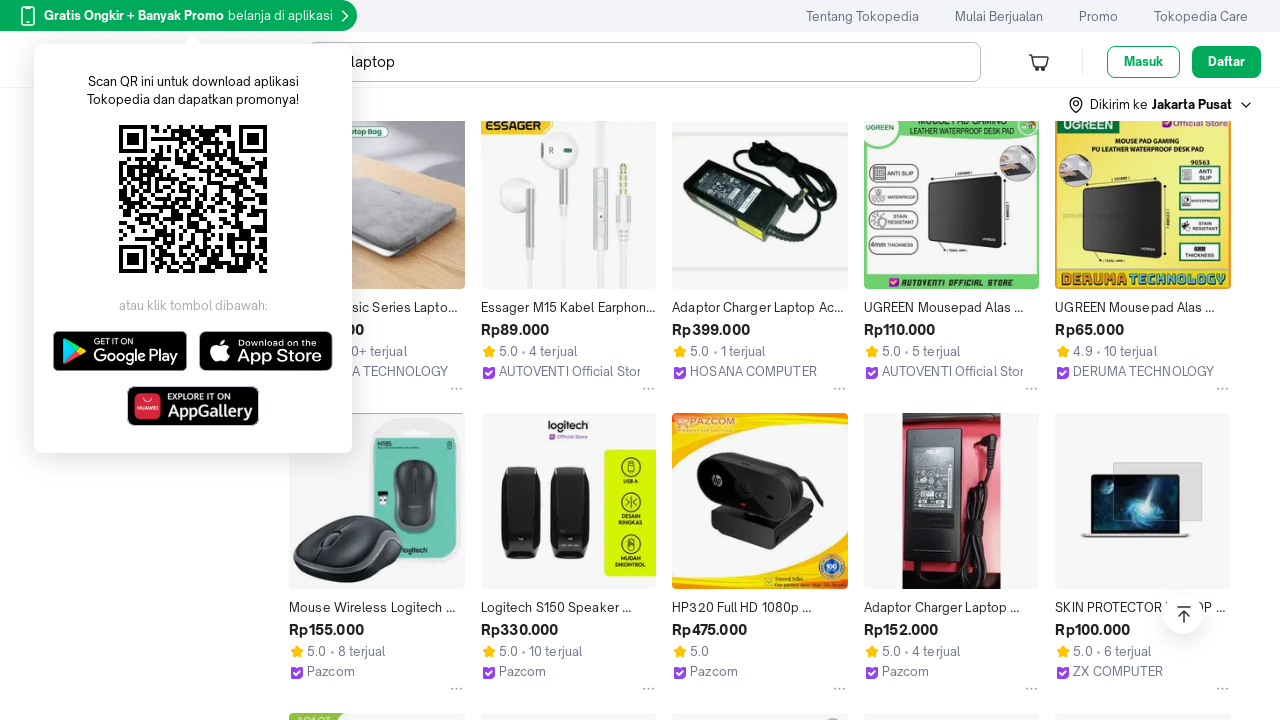

Scrolled page by 75, 76 pixels to load dynamic content
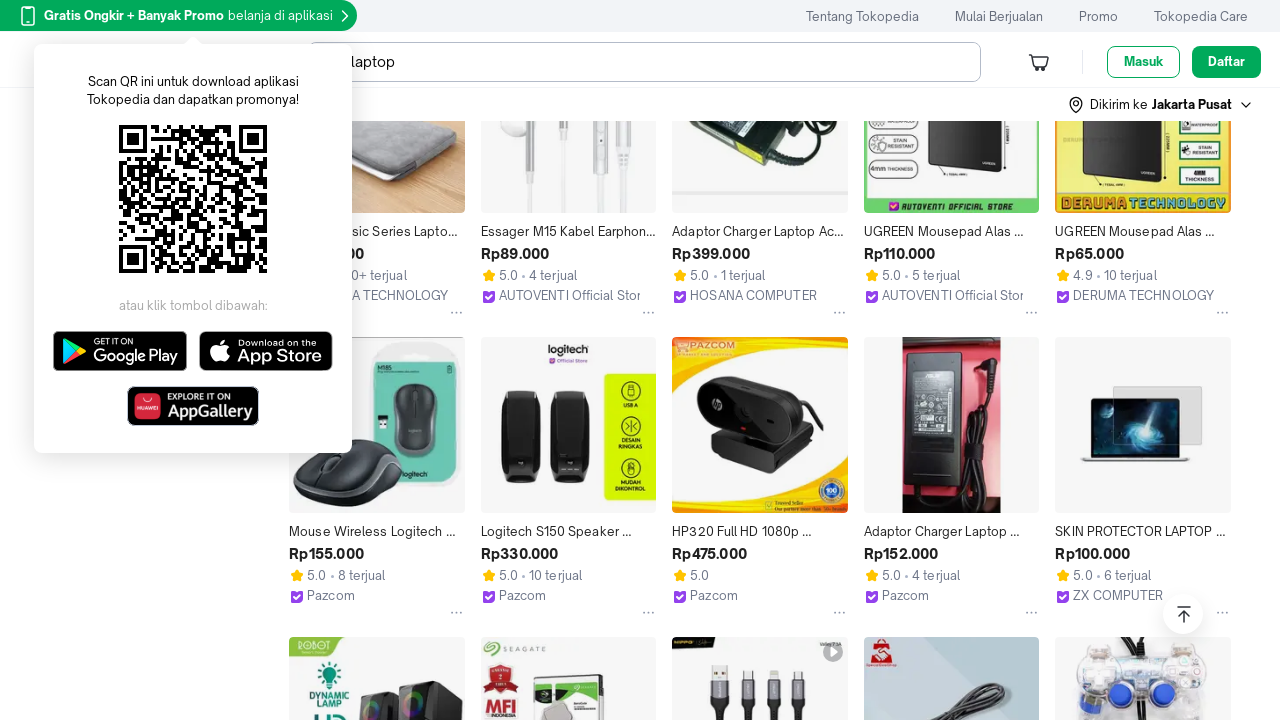

Waited 50ms for page rendering
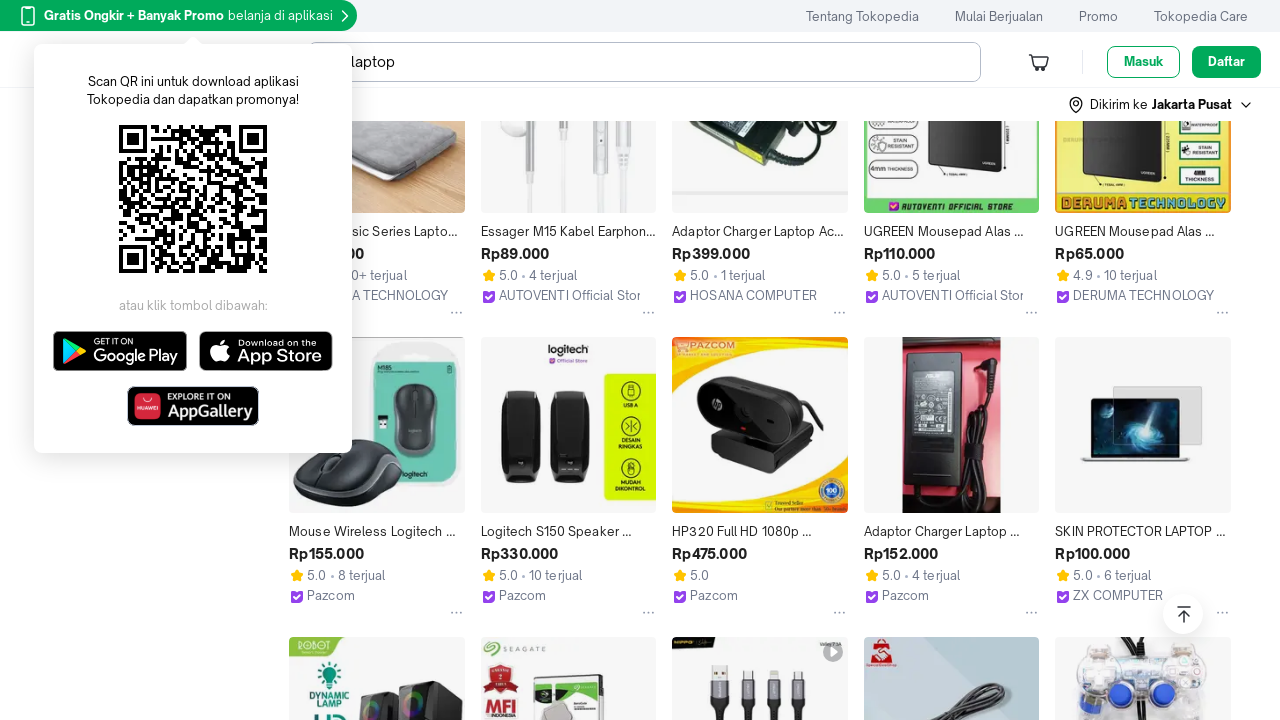

Scrolled page by 76, 77 pixels to load dynamic content
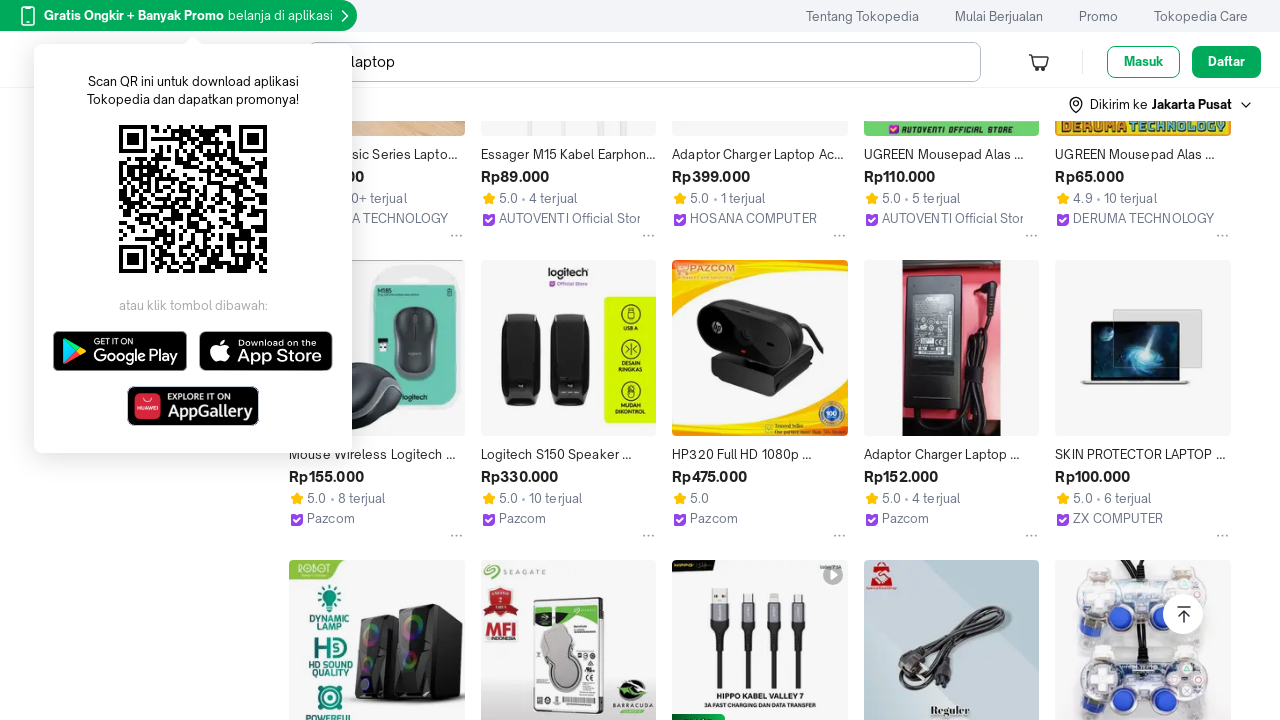

Waited 50ms for page rendering
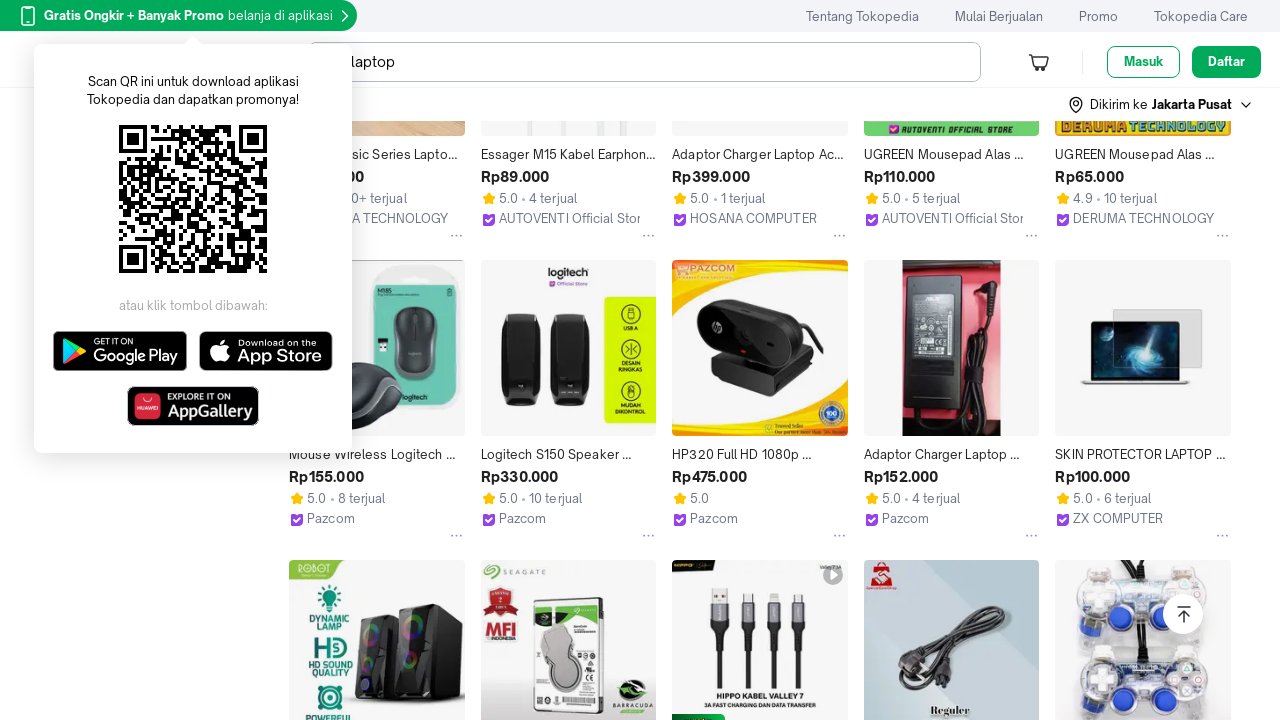

Scrolled page by 77, 78 pixels to load dynamic content
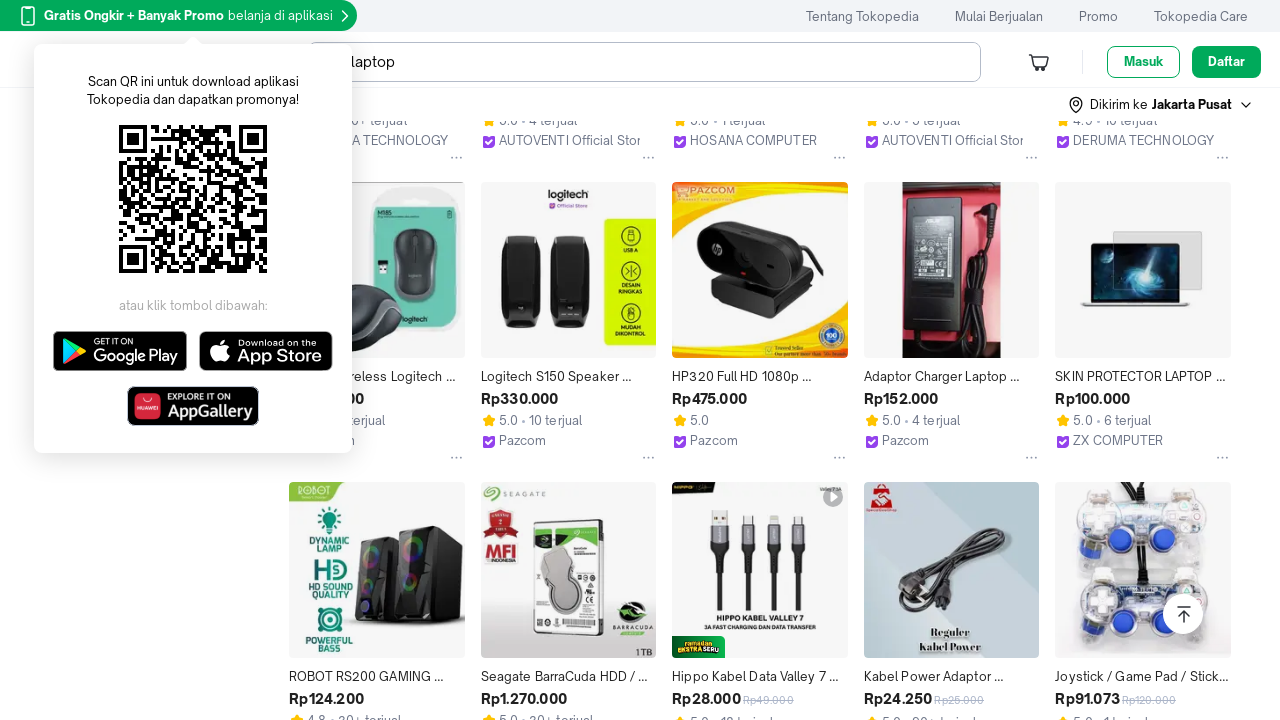

Waited 50ms for page rendering
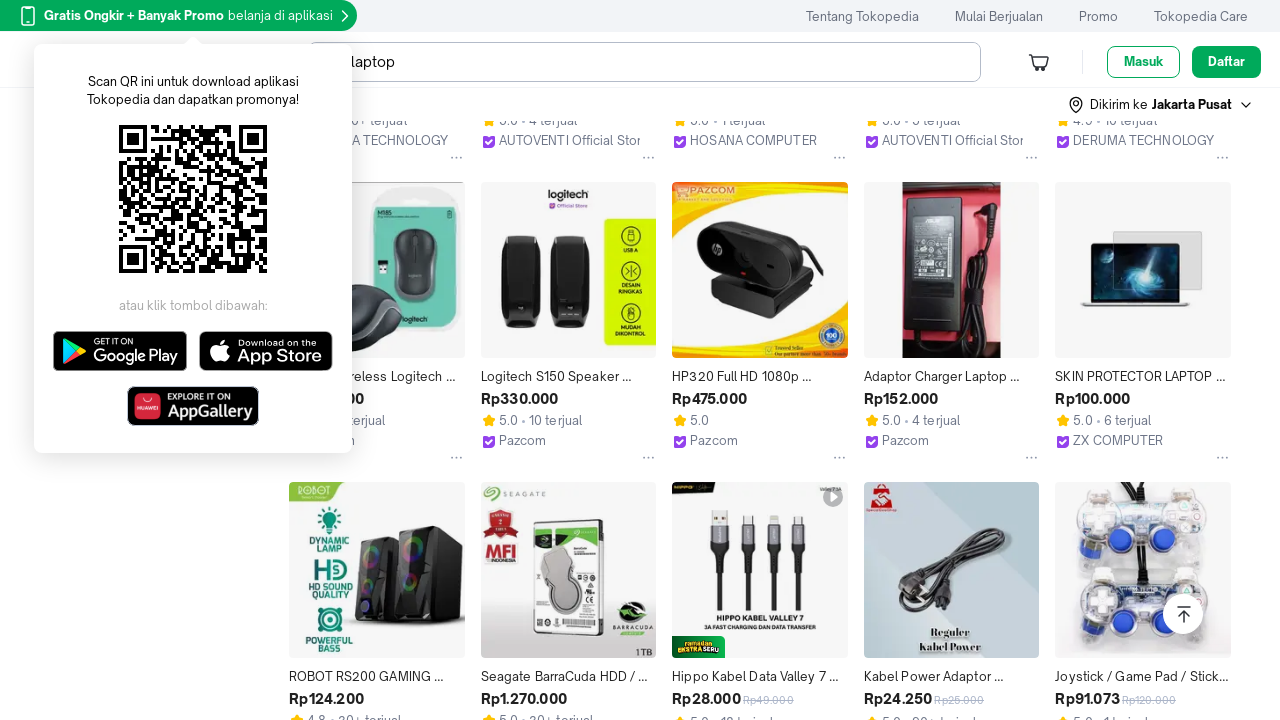

Scrolled page by 78, 79 pixels to load dynamic content
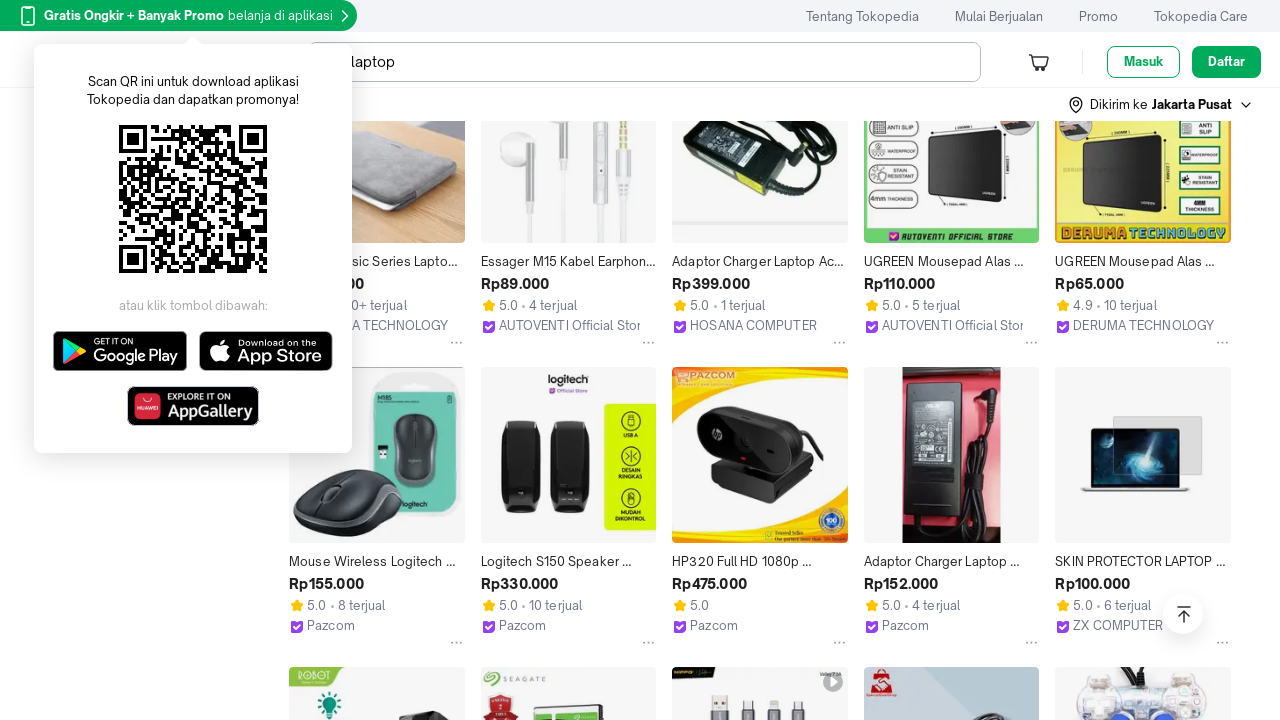

Waited 50ms for page rendering
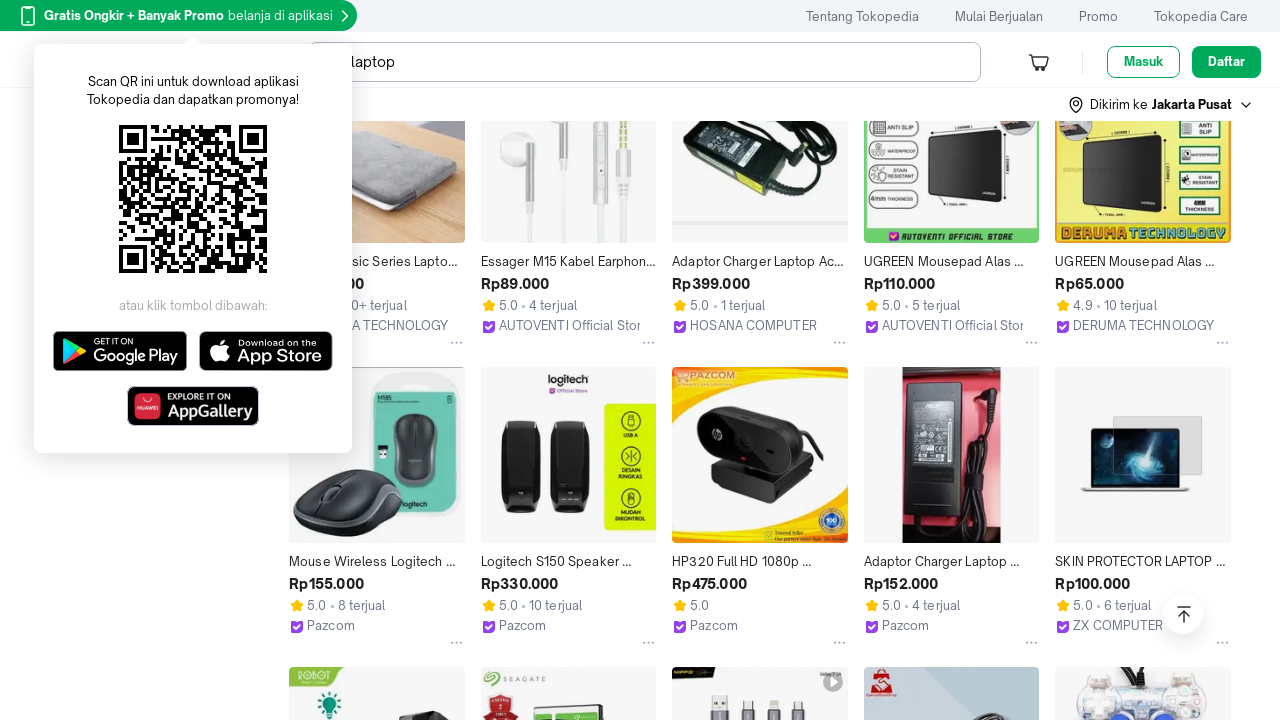

Scrolled page by 79, 80 pixels to load dynamic content
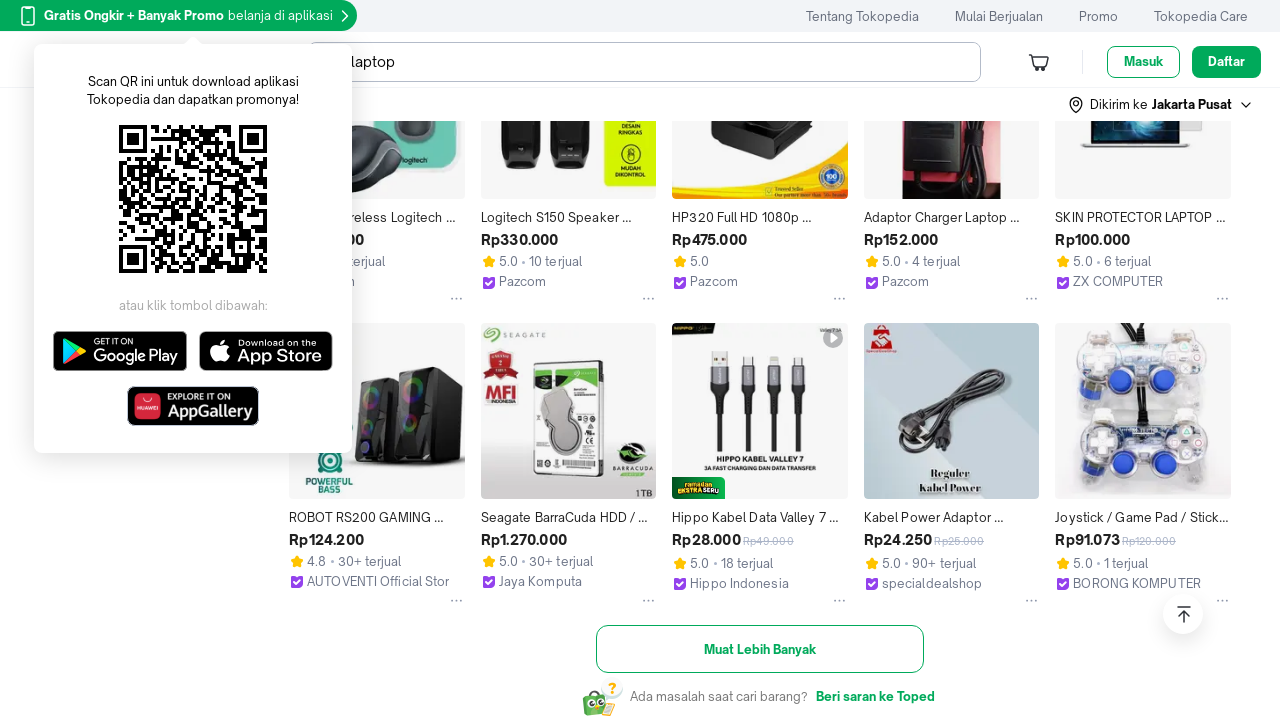

Waited 50ms for page rendering
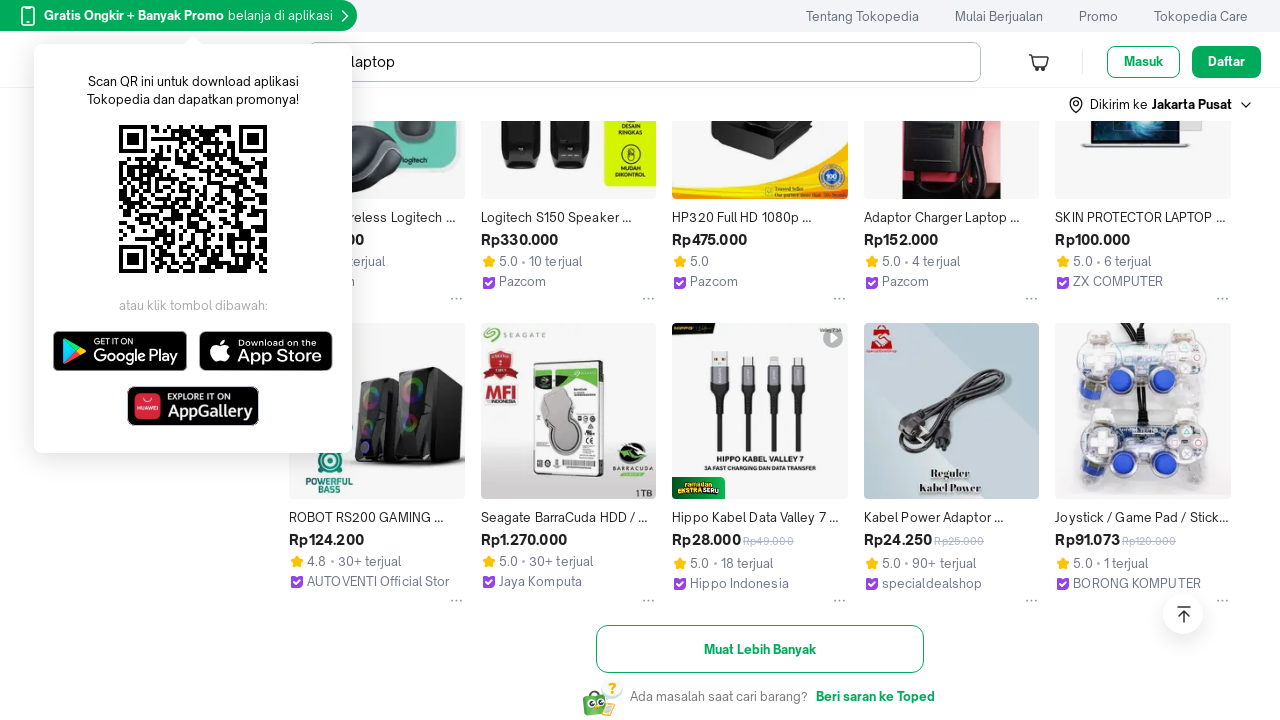

Scrolled page by 80, 81 pixels to load dynamic content
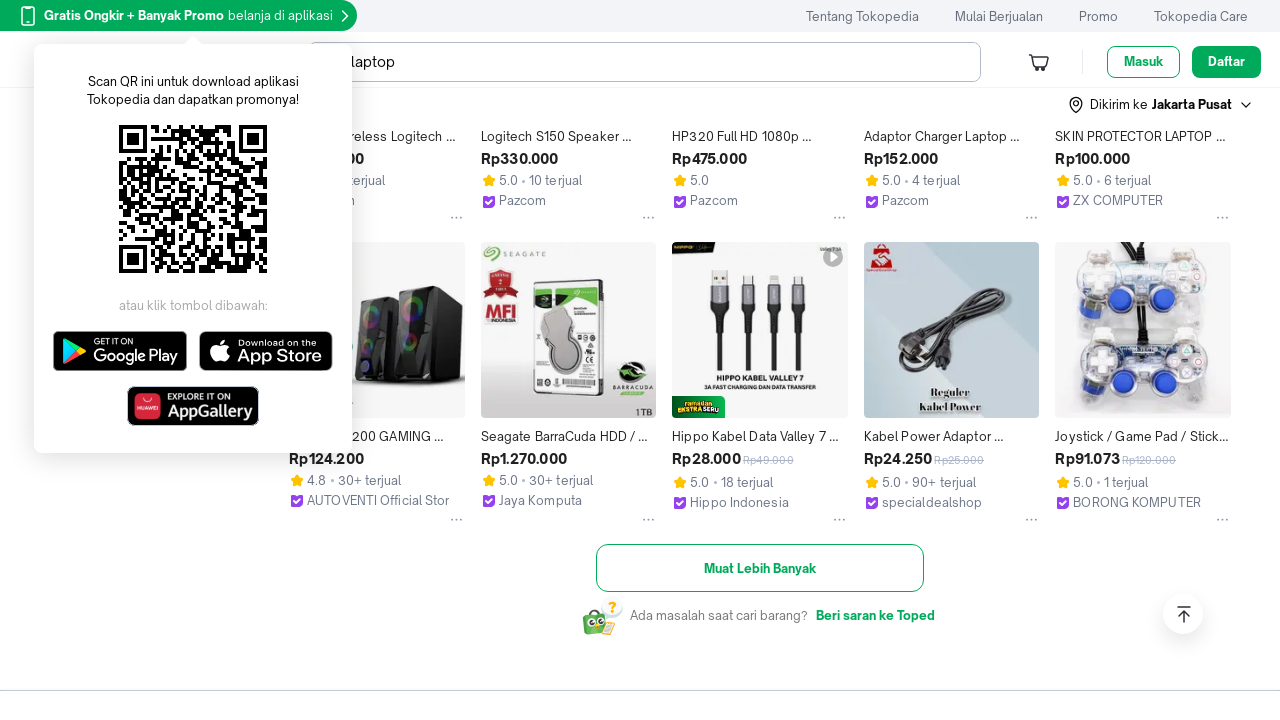

Waited 50ms for page rendering
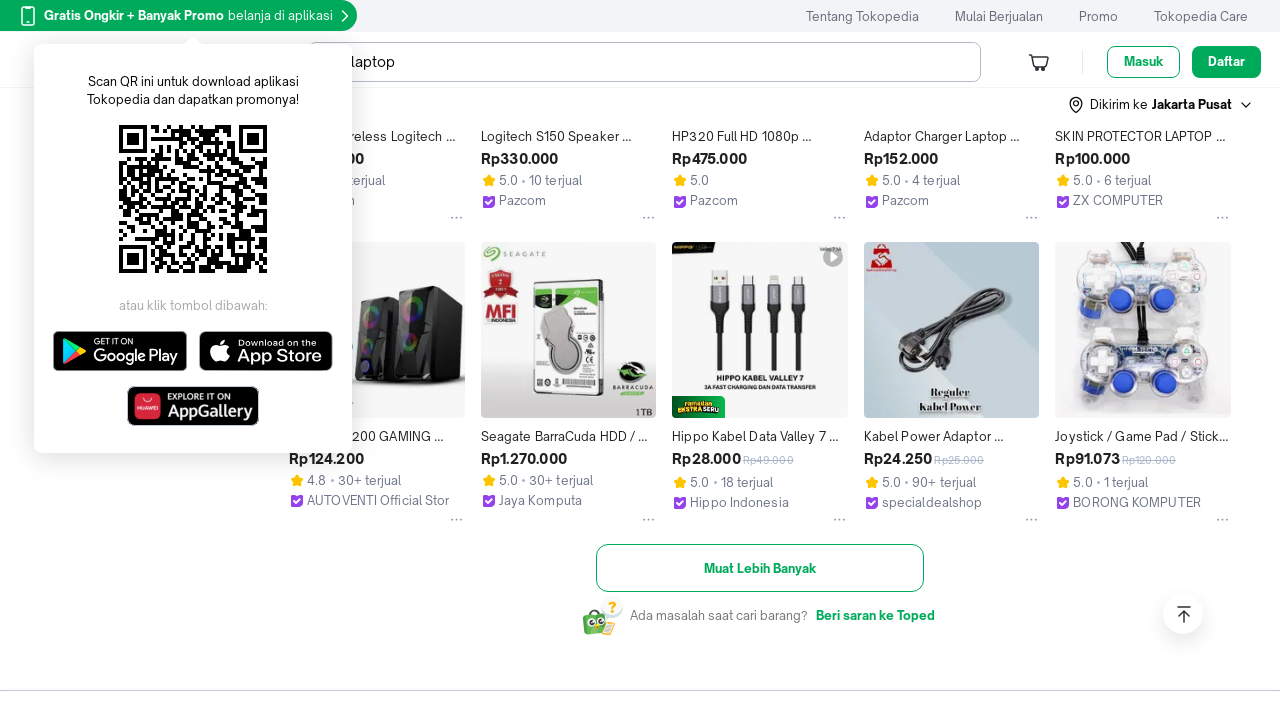

Scrolled page by 81, 82 pixels to load dynamic content
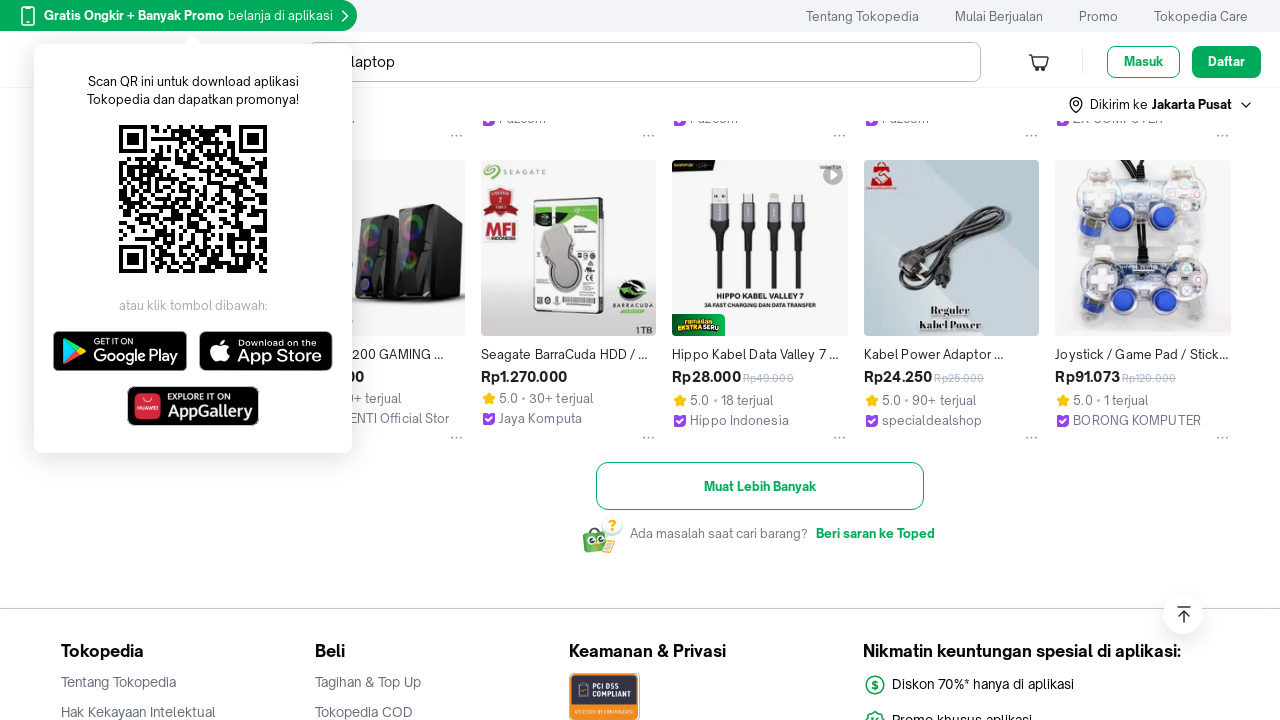

Waited 50ms for page rendering
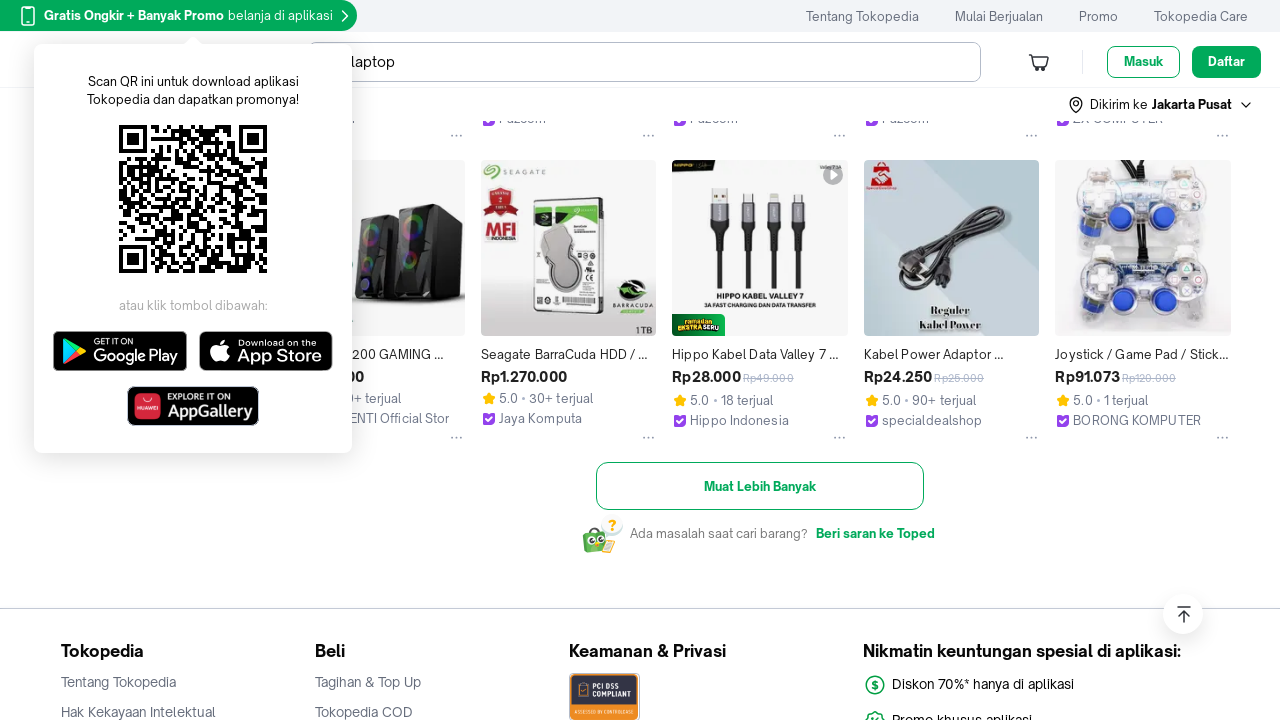

Scrolled page by 82, 83 pixels to load dynamic content
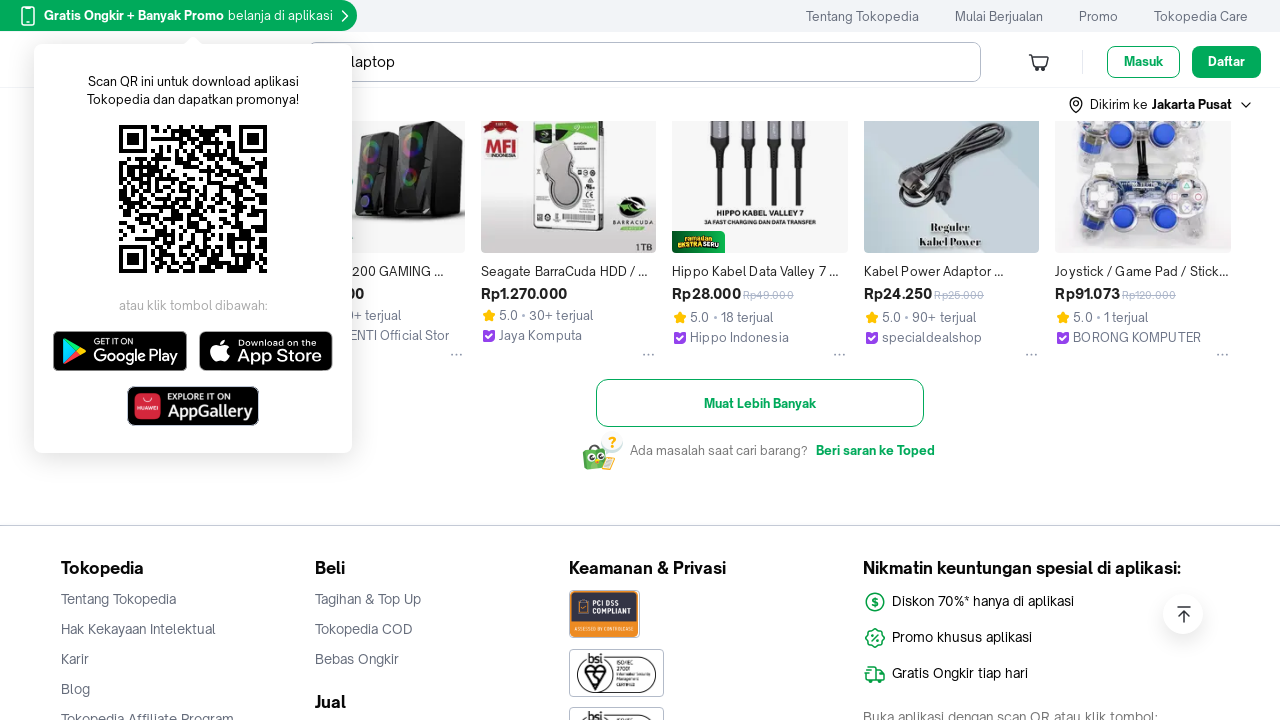

Waited 50ms for page rendering
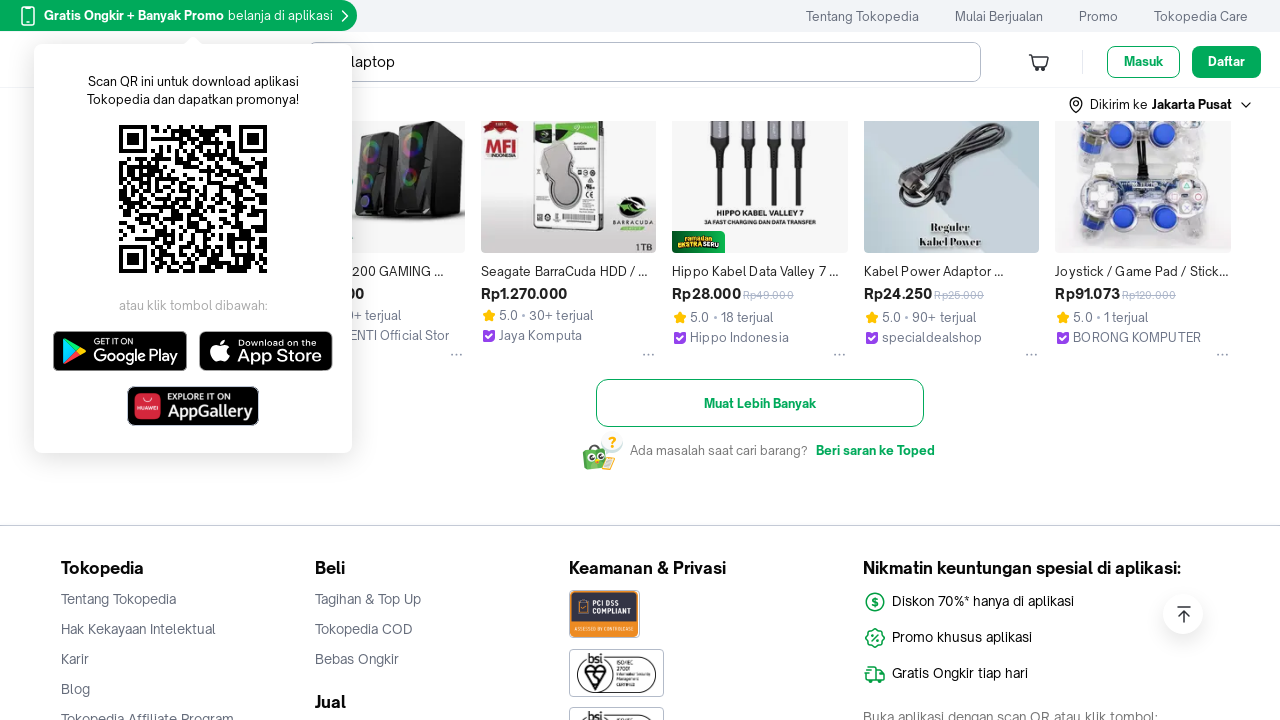

Scrolled page by 83, 84 pixels to load dynamic content
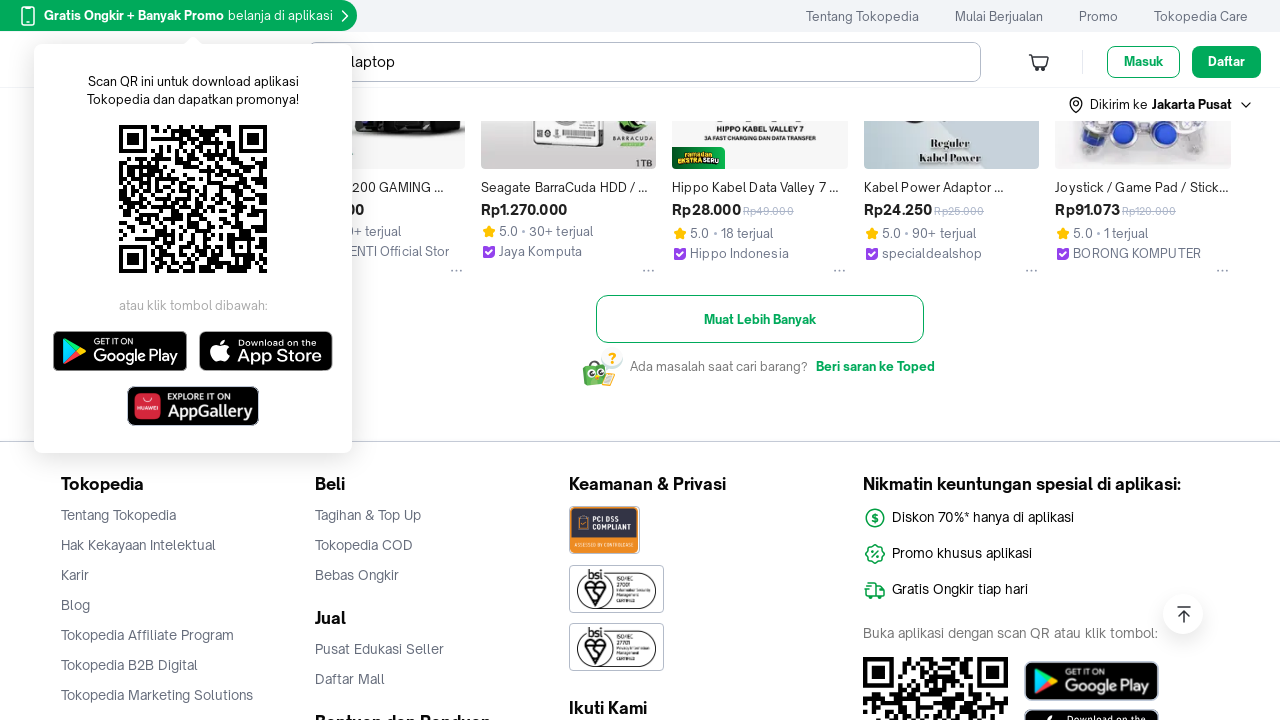

Waited 50ms for page rendering
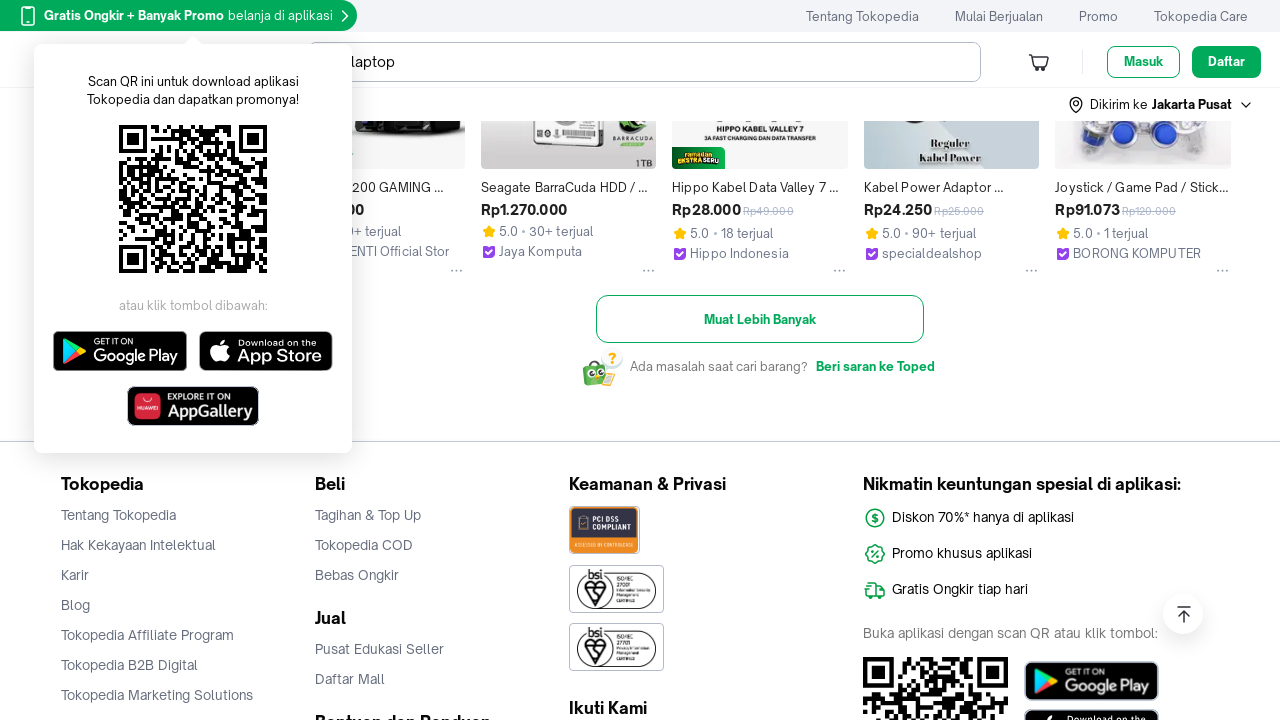

Scrolled page by 84, 85 pixels to load dynamic content
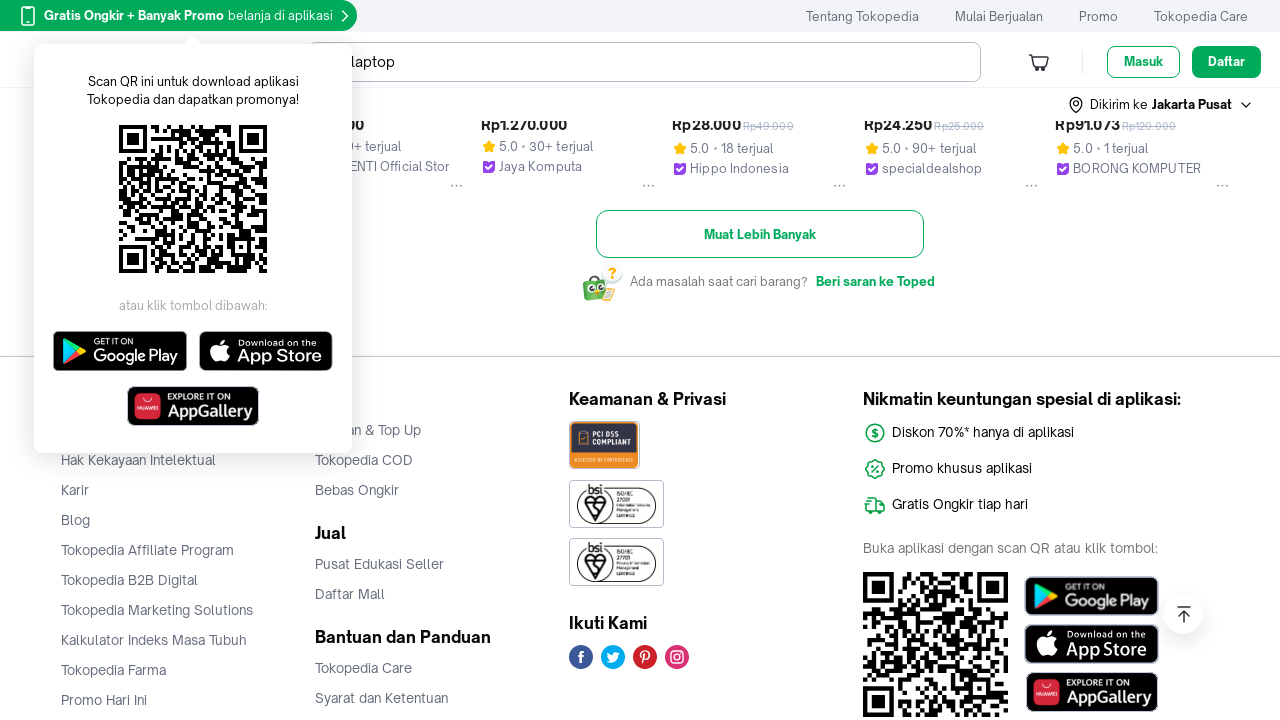

Waited 50ms for page rendering
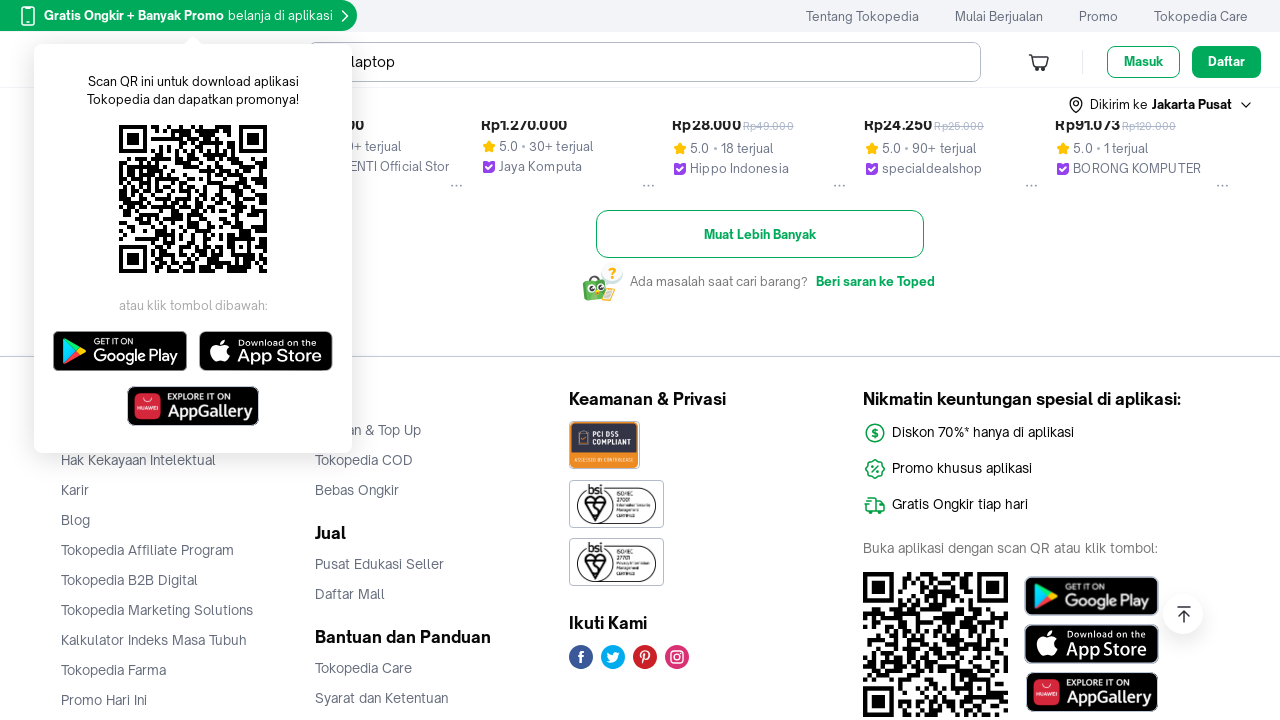

Scrolled page by 85, 86 pixels to load dynamic content
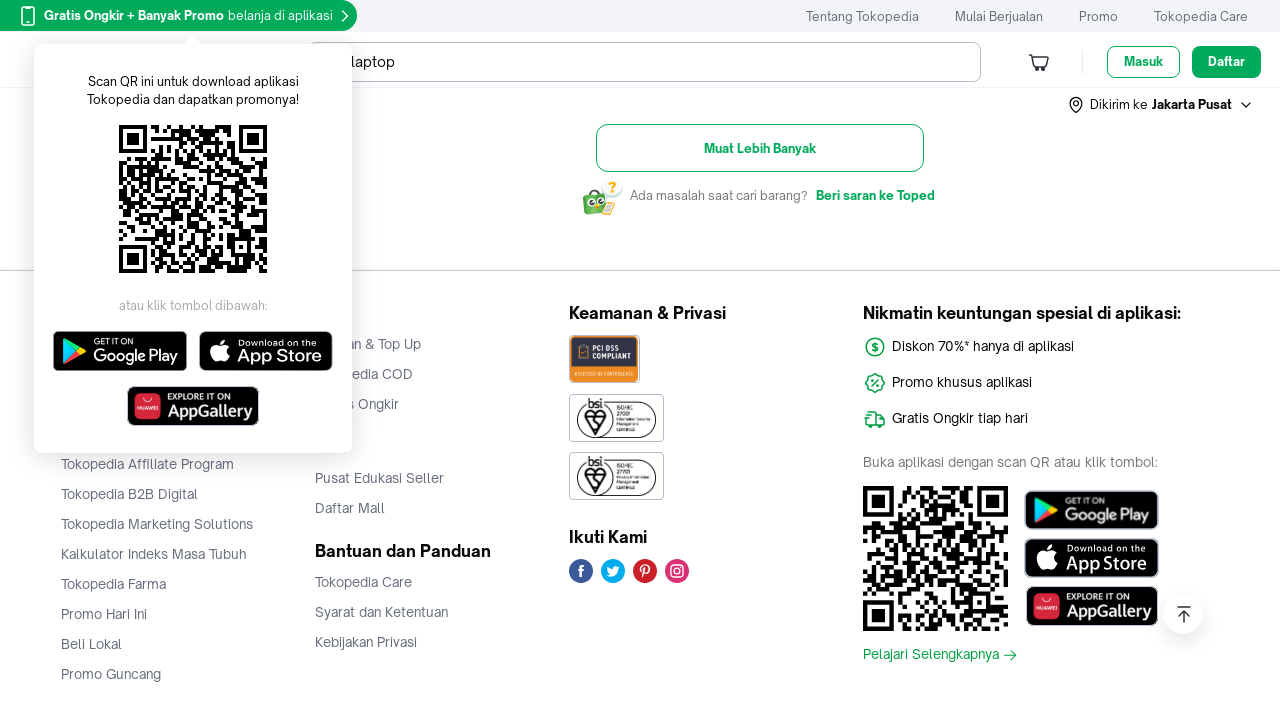

Waited 50ms for page rendering
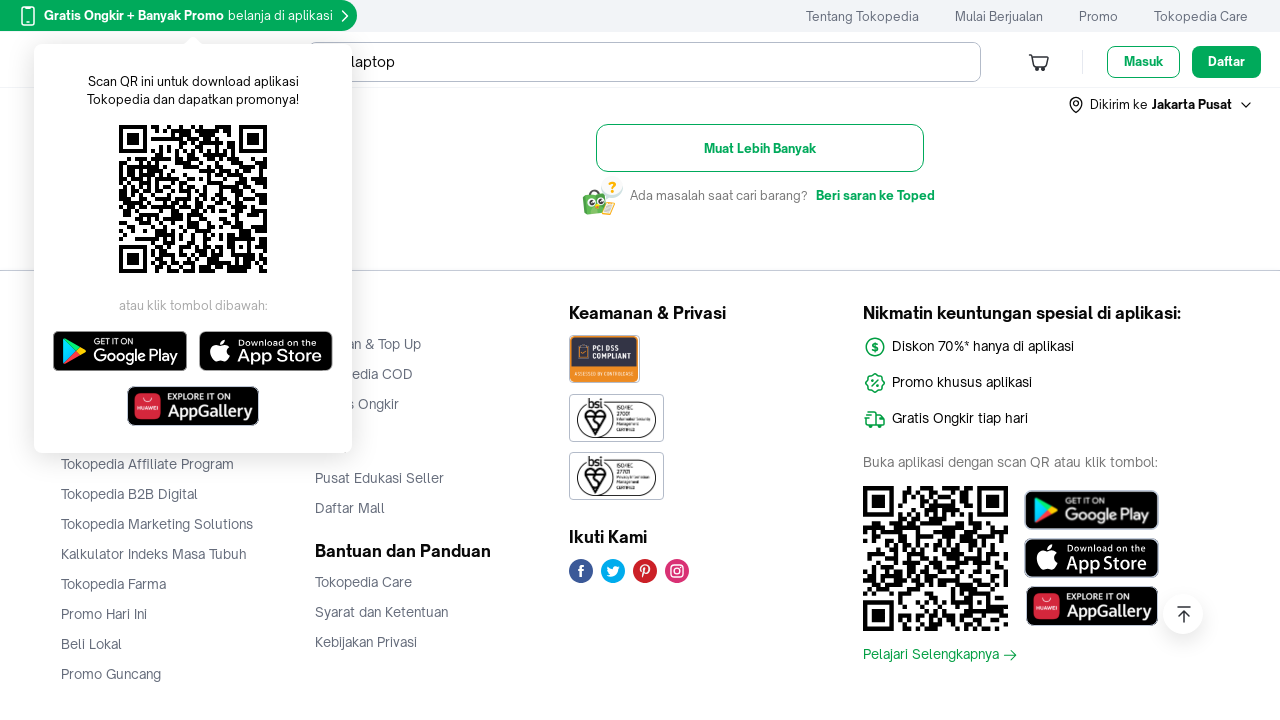

Scrolled page by 86, 87 pixels to load dynamic content
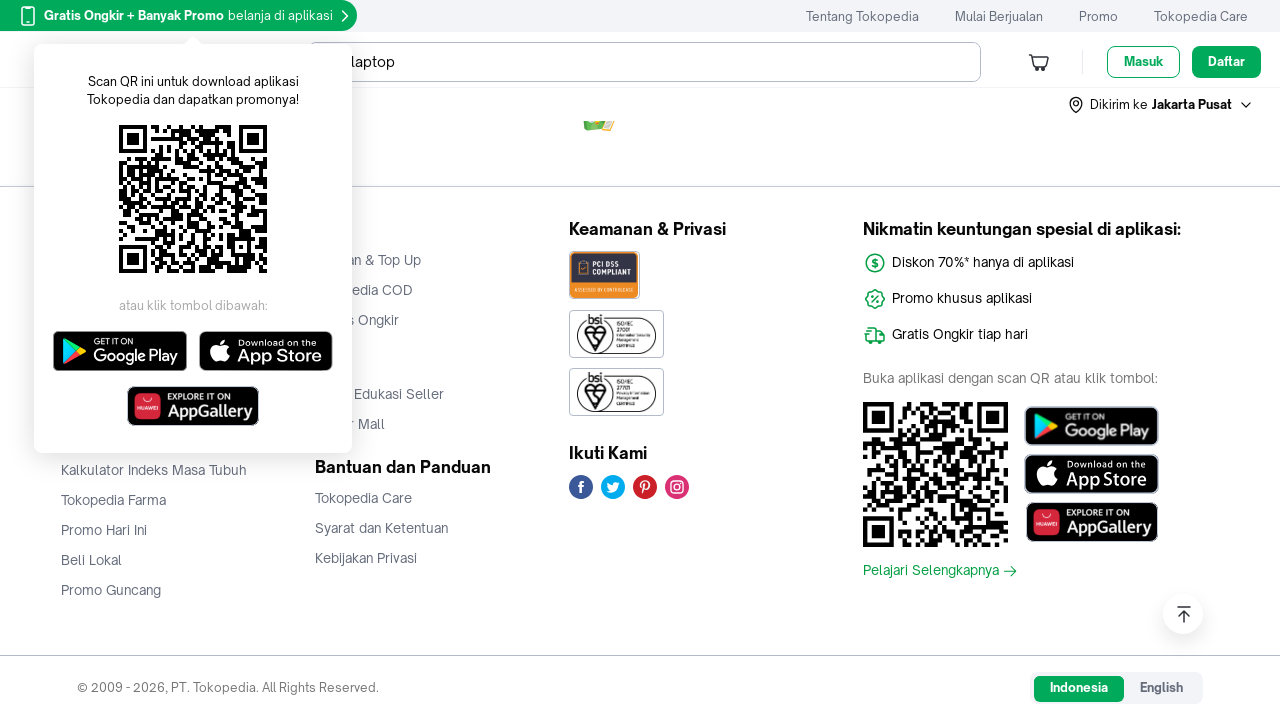

Waited 50ms for page rendering
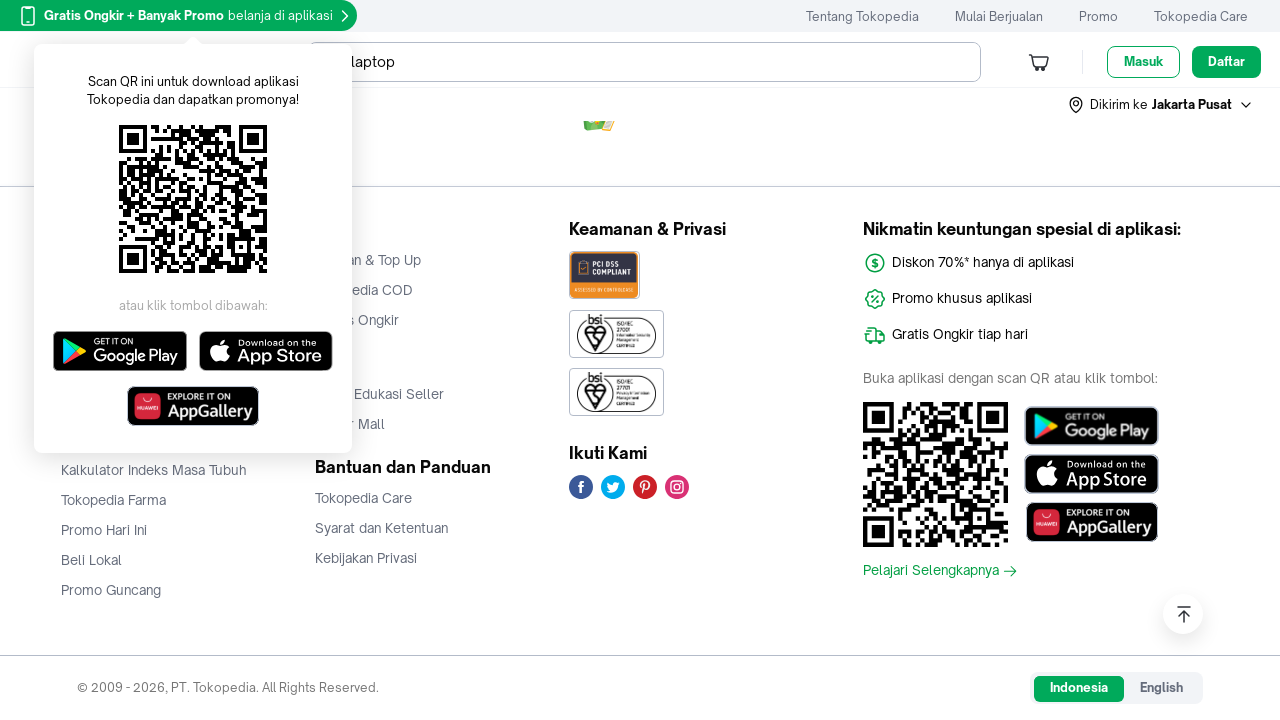

Scrolled page by 87, 88 pixels to load dynamic content
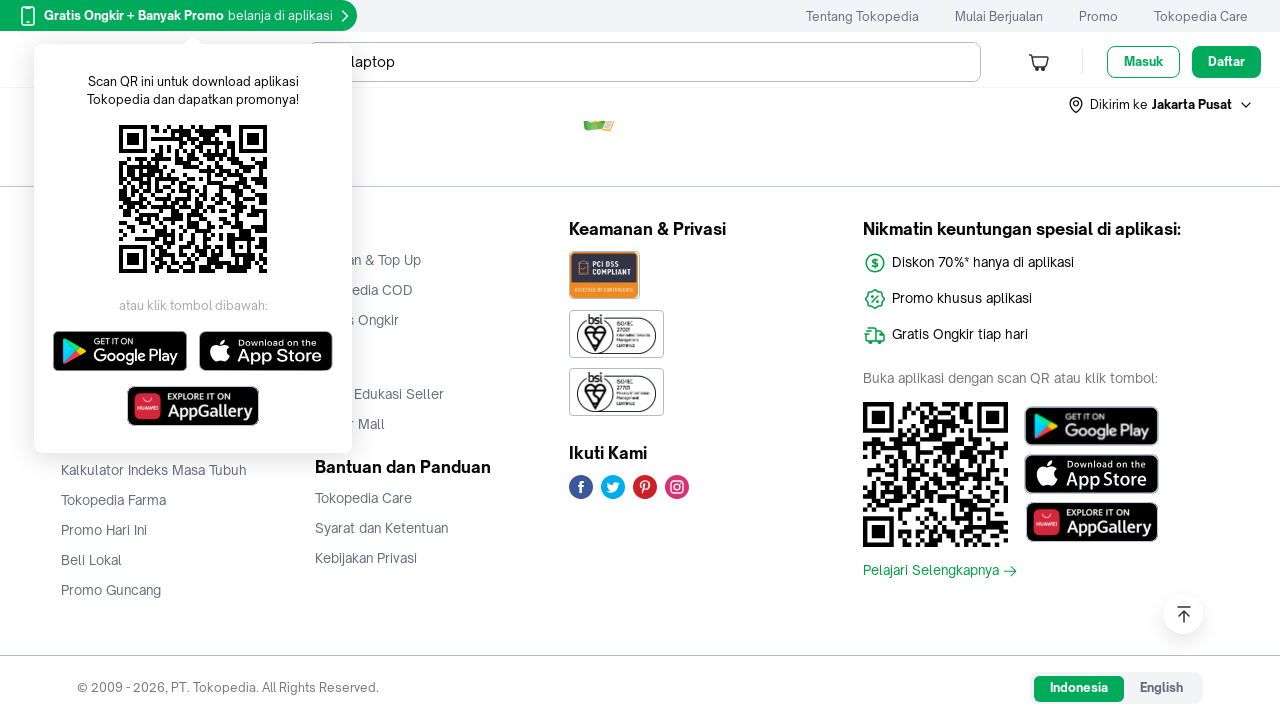

Waited 50ms for page rendering
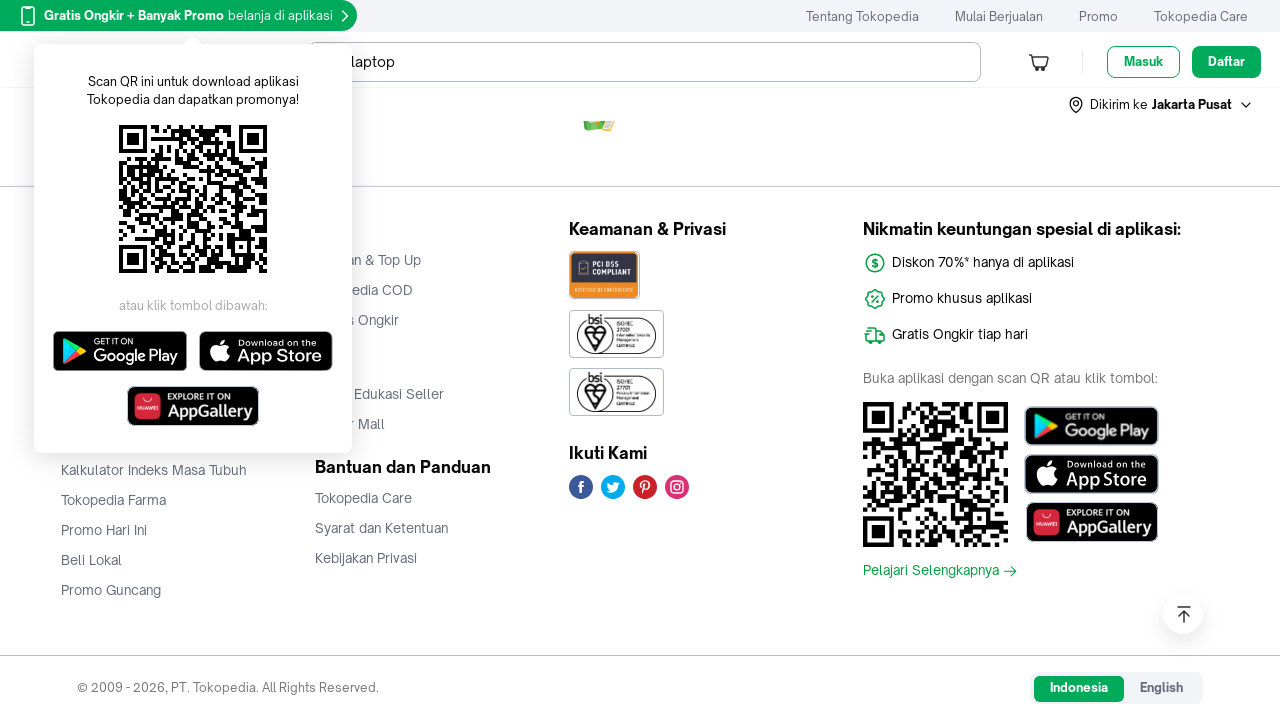

Scrolled page by 88, 89 pixels to load dynamic content
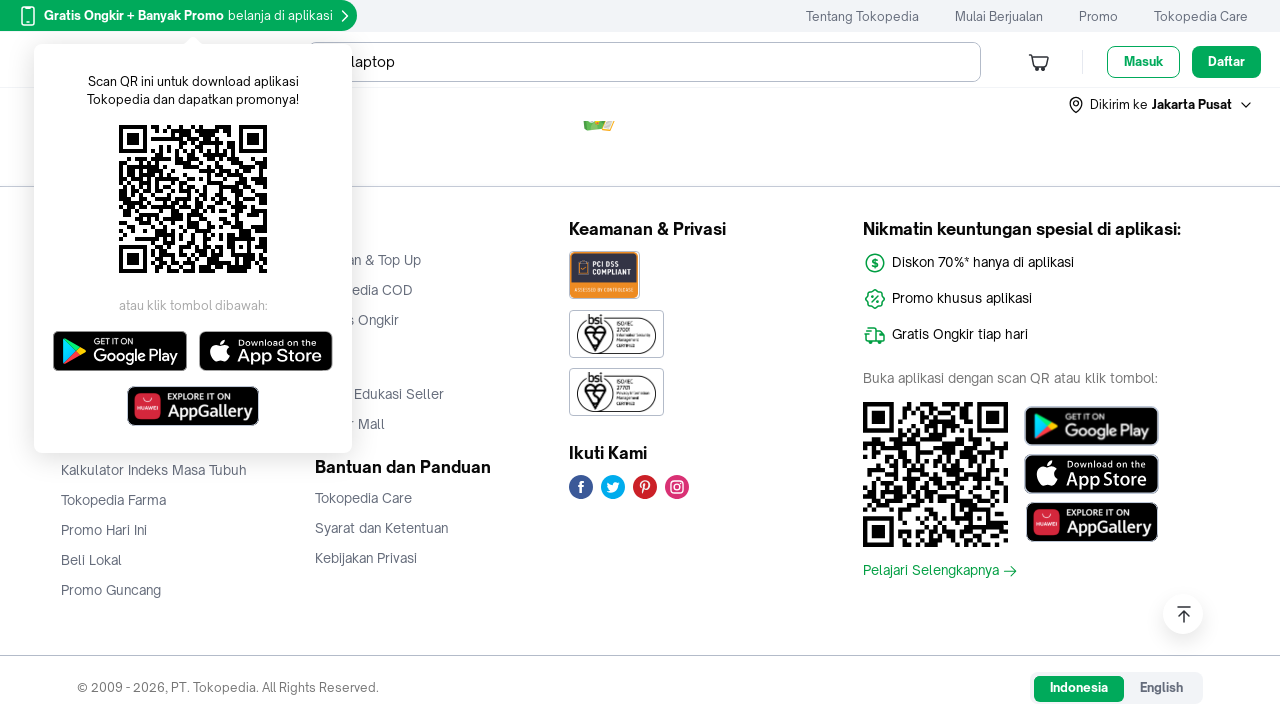

Waited 50ms for page rendering
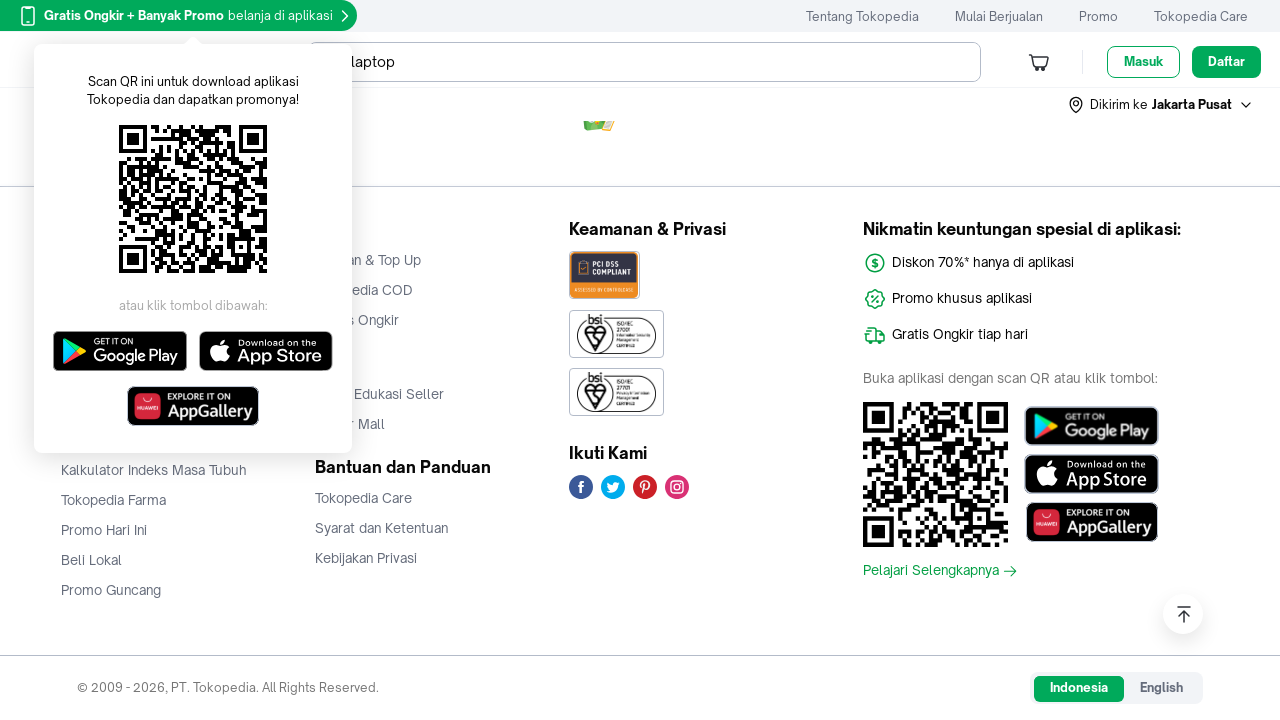

Scrolled page by 89, 90 pixels to load dynamic content
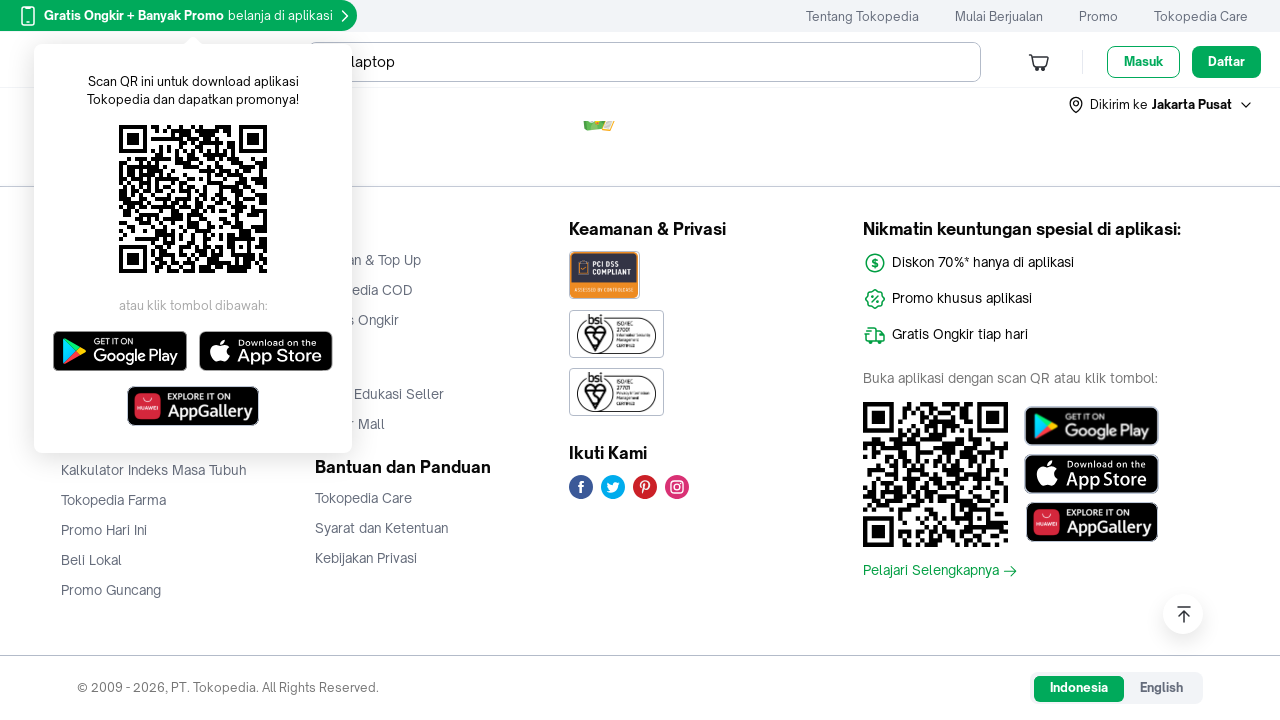

Waited 50ms for page rendering
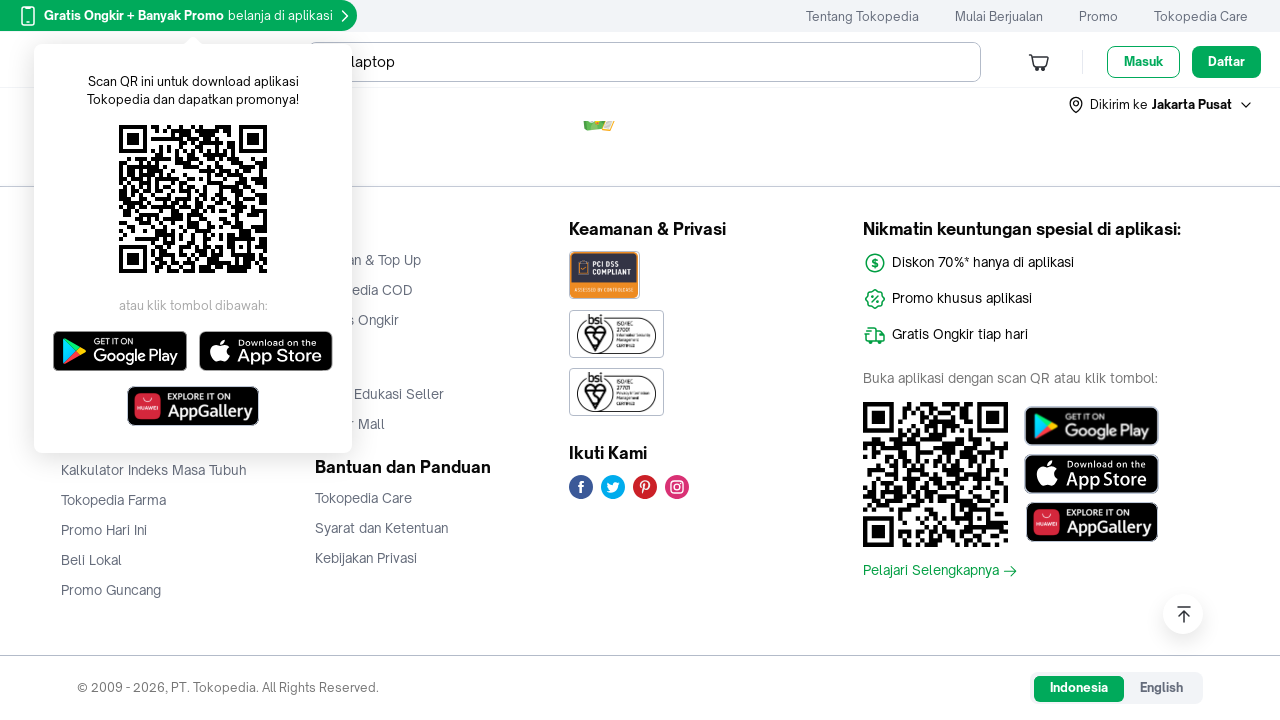

Scrolled page by 90, 91 pixels to load dynamic content
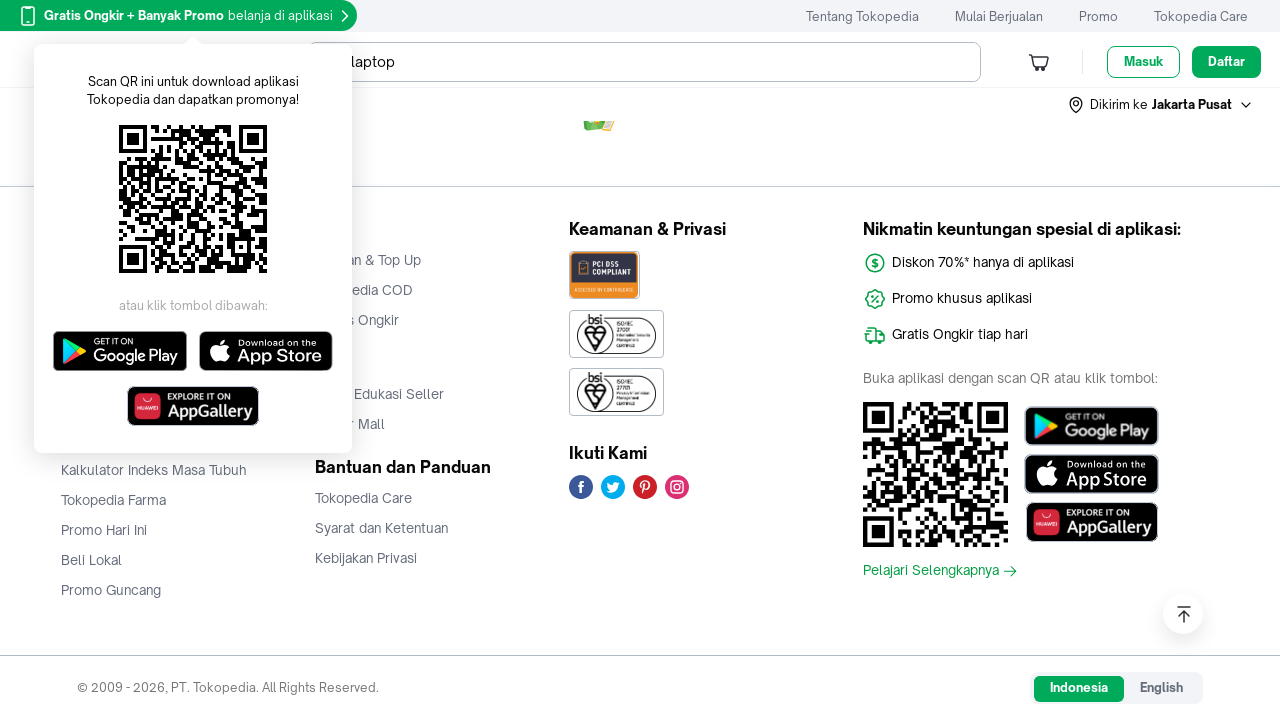

Waited 50ms for page rendering
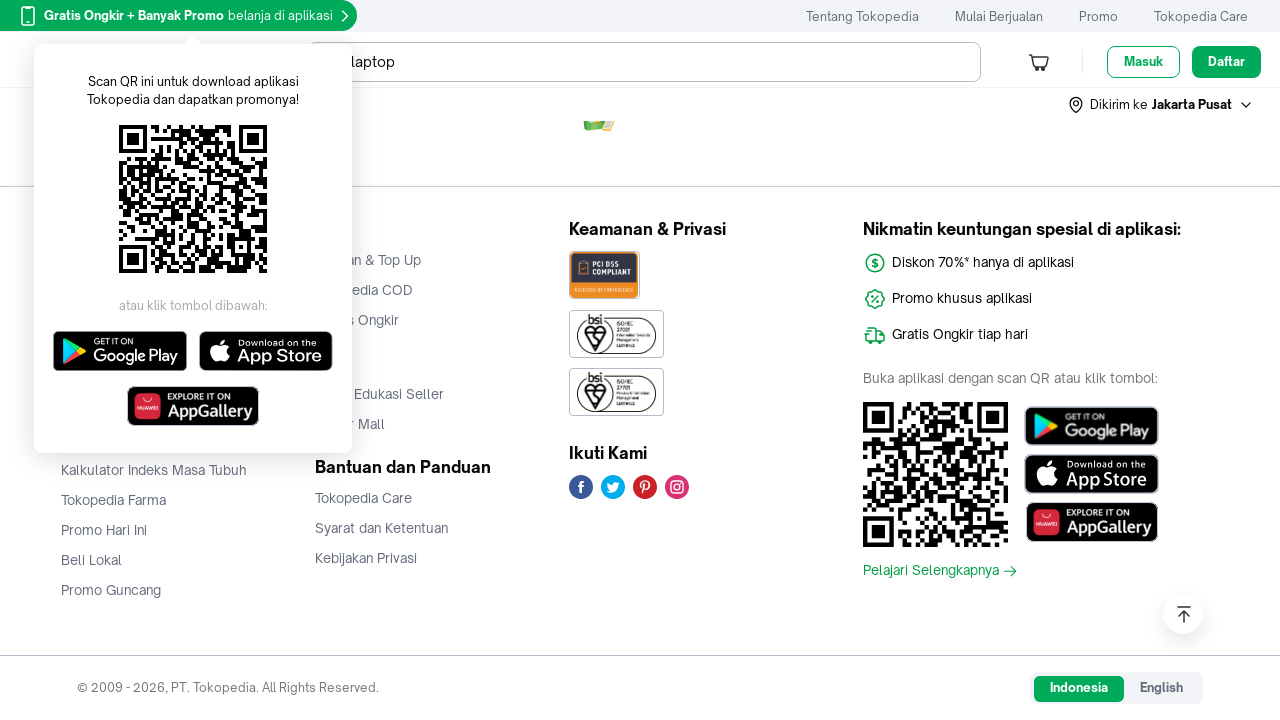

Scrolled page by 91, 92 pixels to load dynamic content
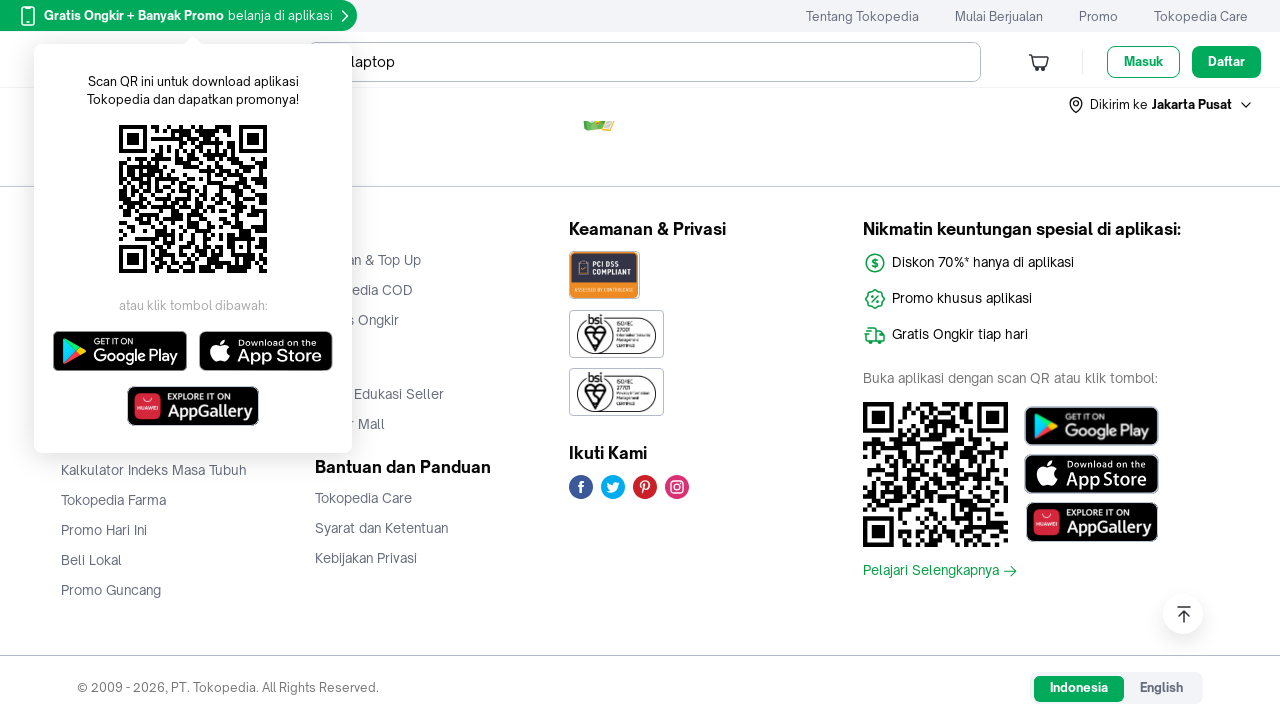

Waited 50ms for page rendering
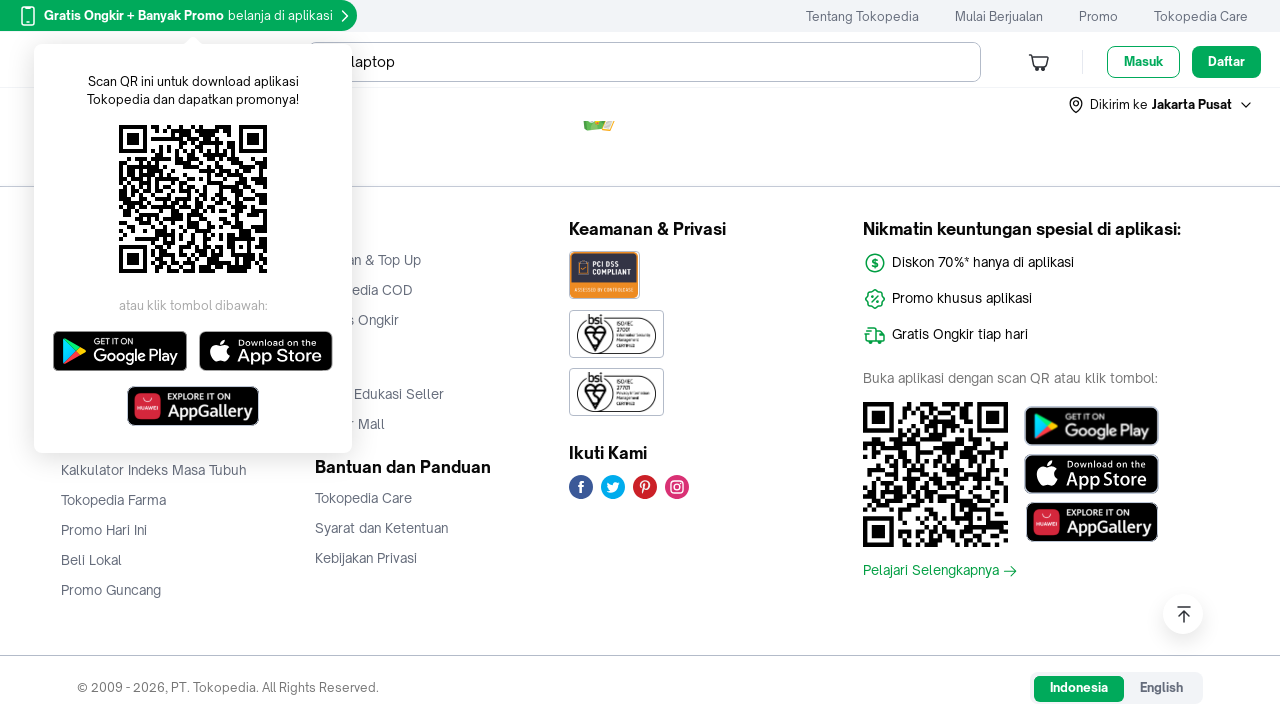

Scrolled page by 92, 93 pixels to load dynamic content
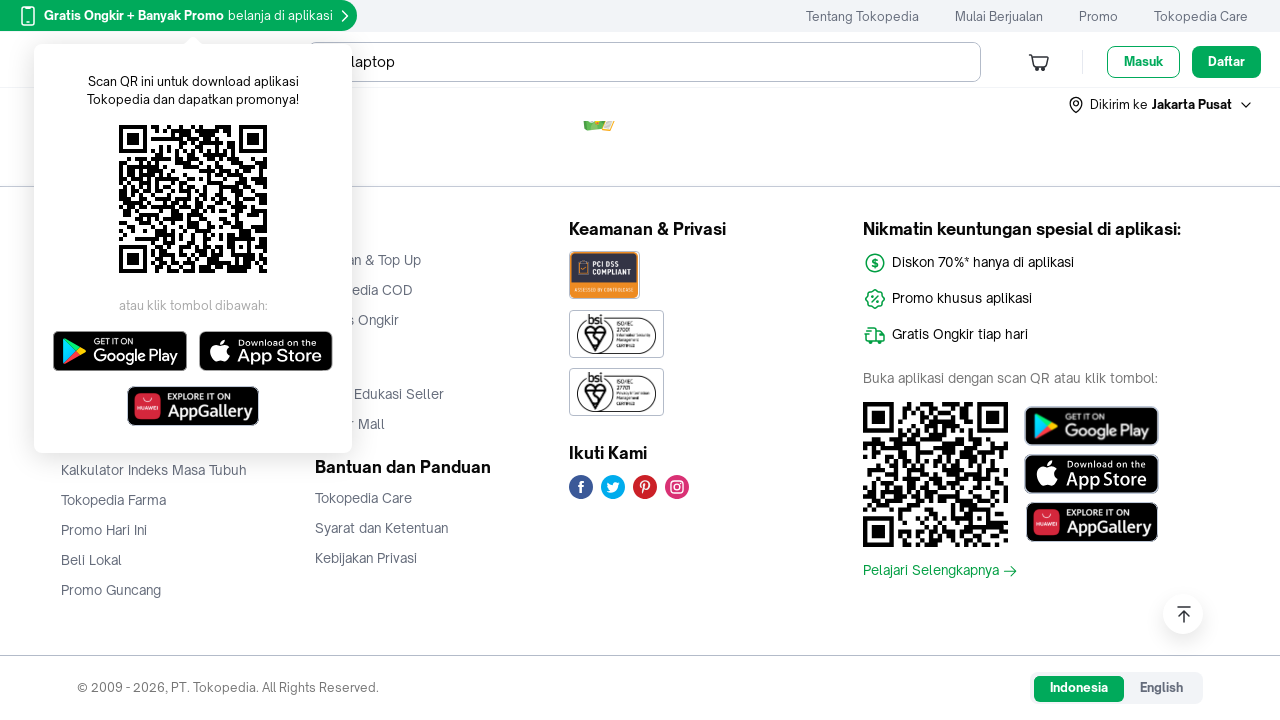

Waited 50ms for page rendering
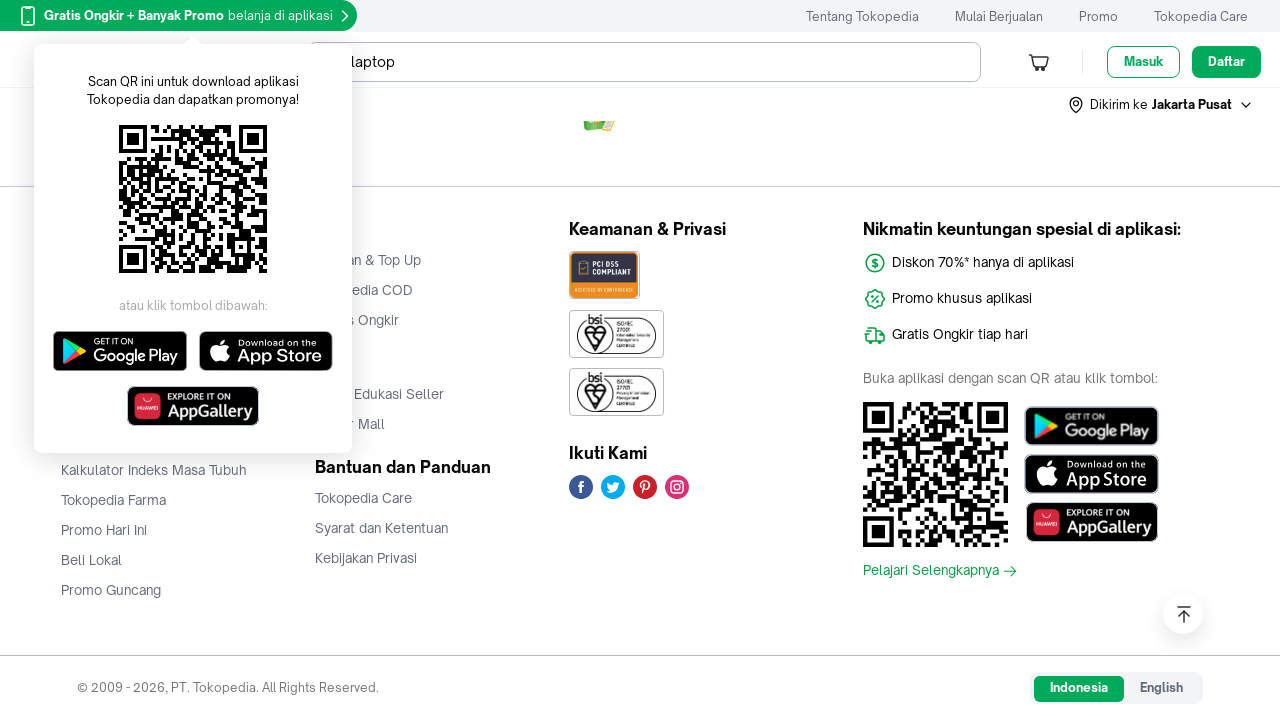

Scrolled page by 93, 94 pixels to load dynamic content
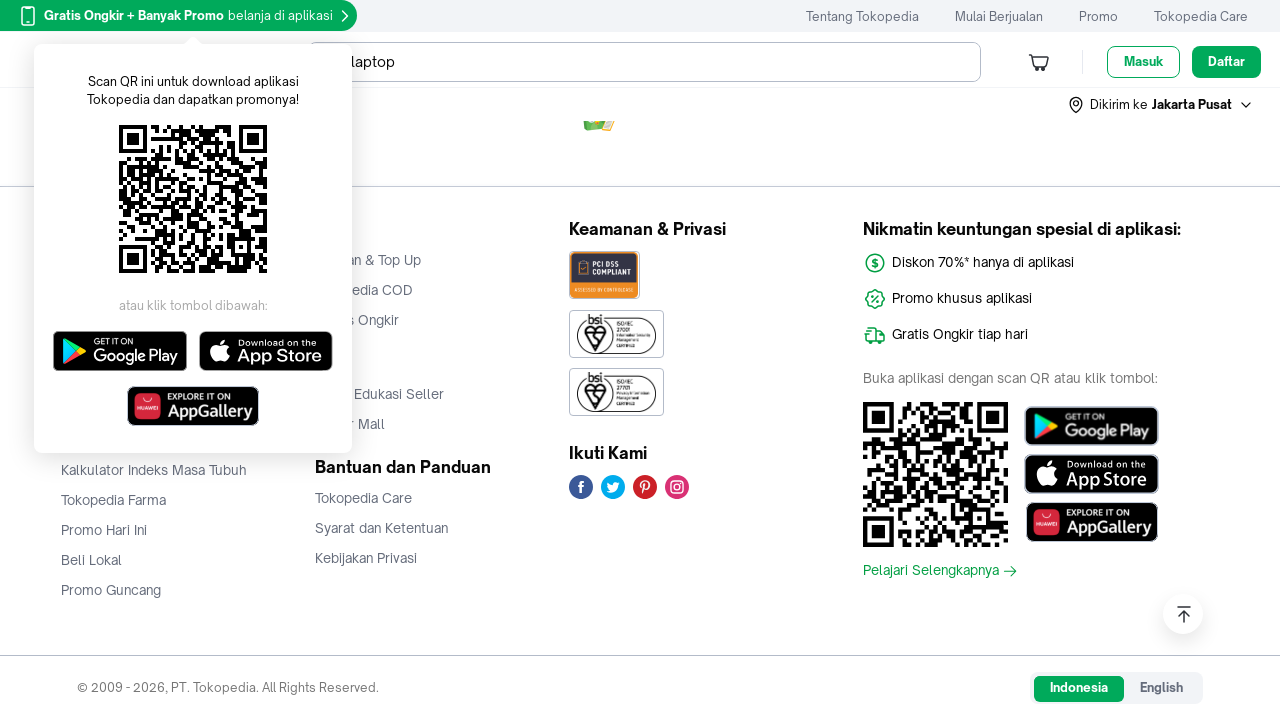

Waited 50ms for page rendering
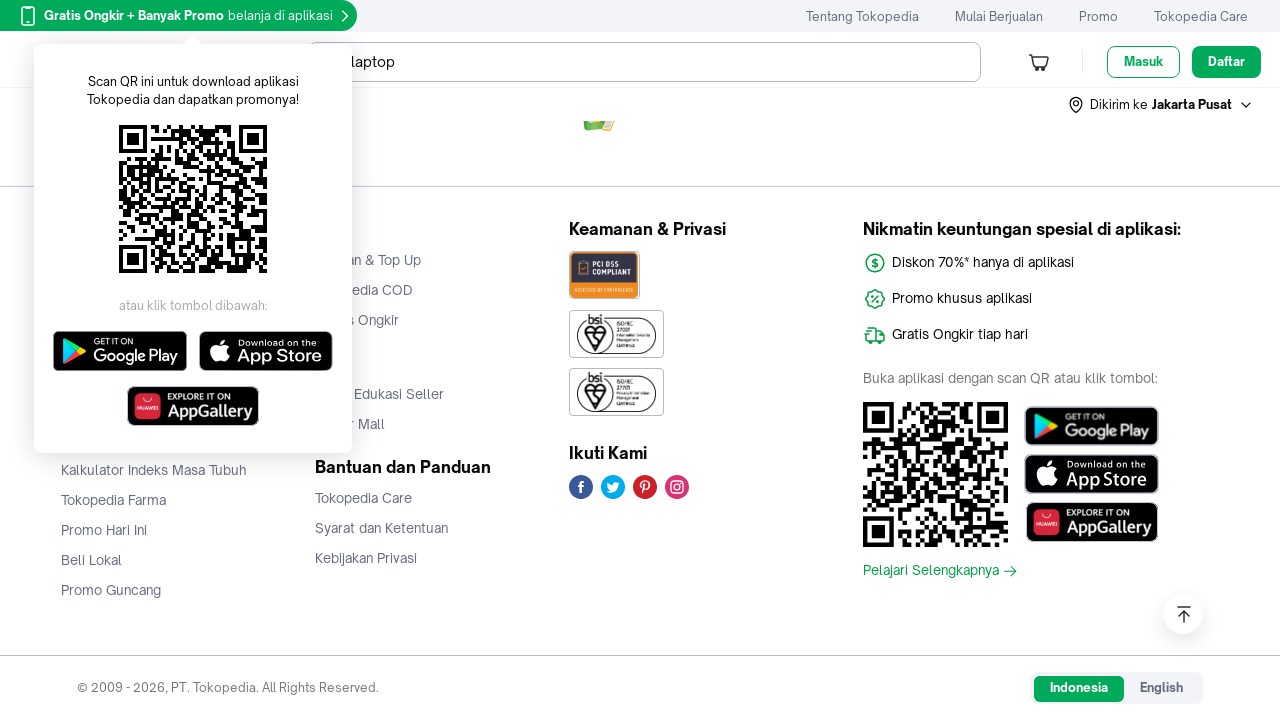

Scrolled page by 94, 95 pixels to load dynamic content
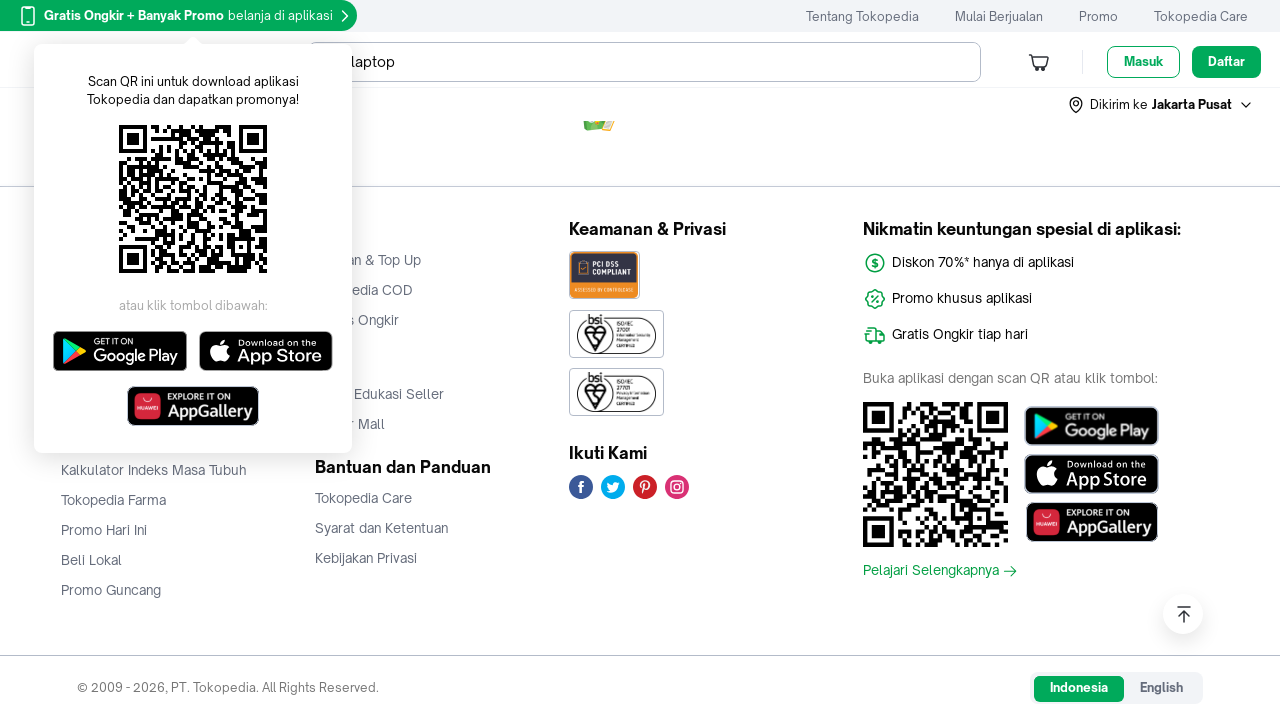

Waited 50ms for page rendering
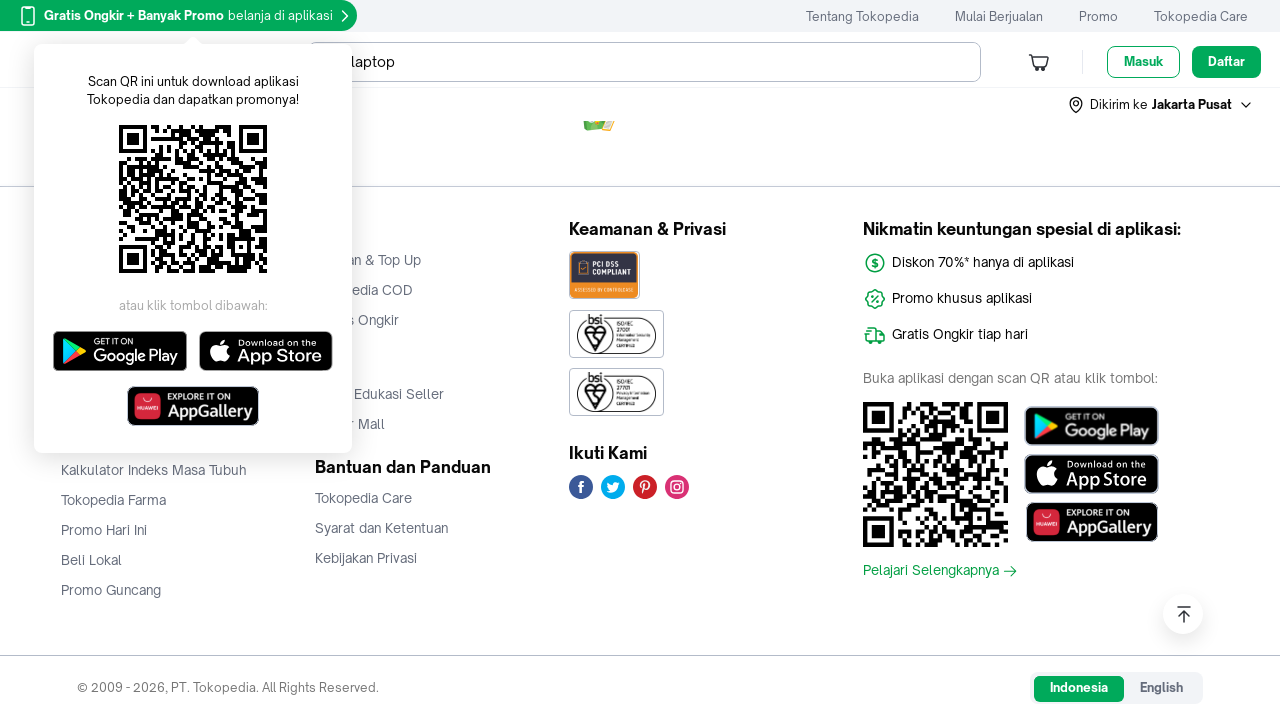

Scrolled page by 95, 96 pixels to load dynamic content
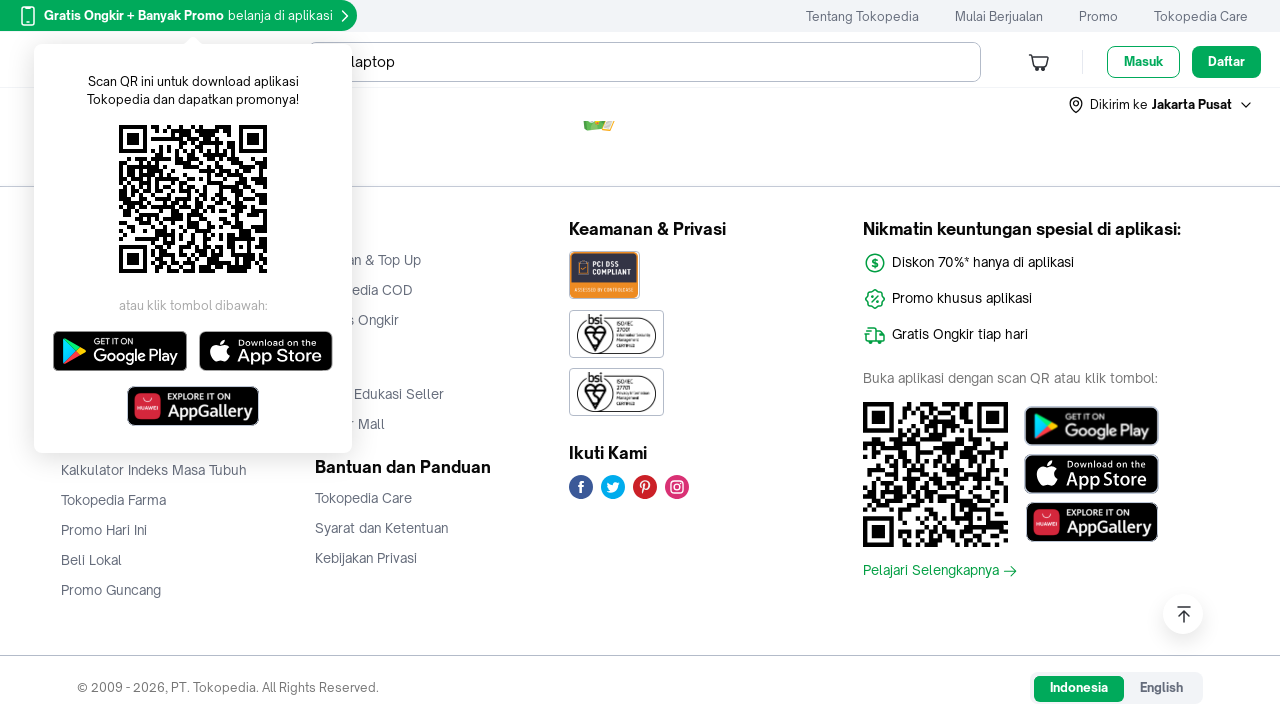

Waited 50ms for page rendering
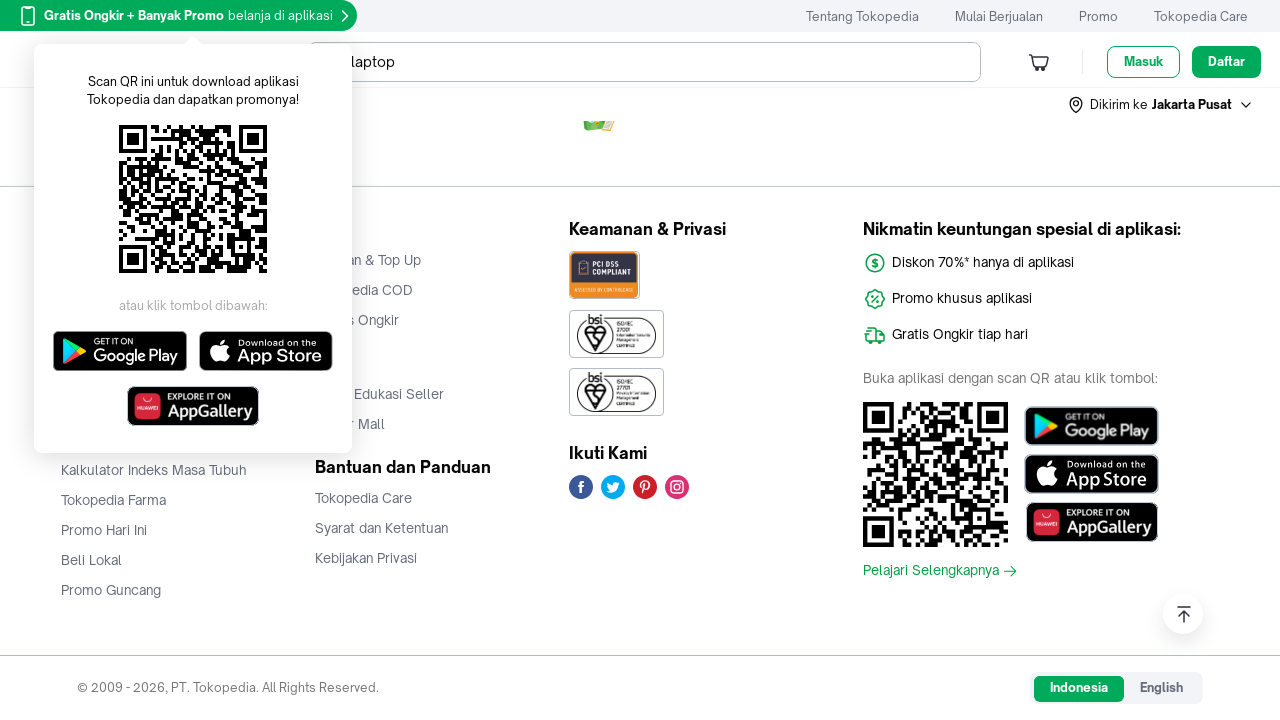

Scrolled page by 96, 97 pixels to load dynamic content
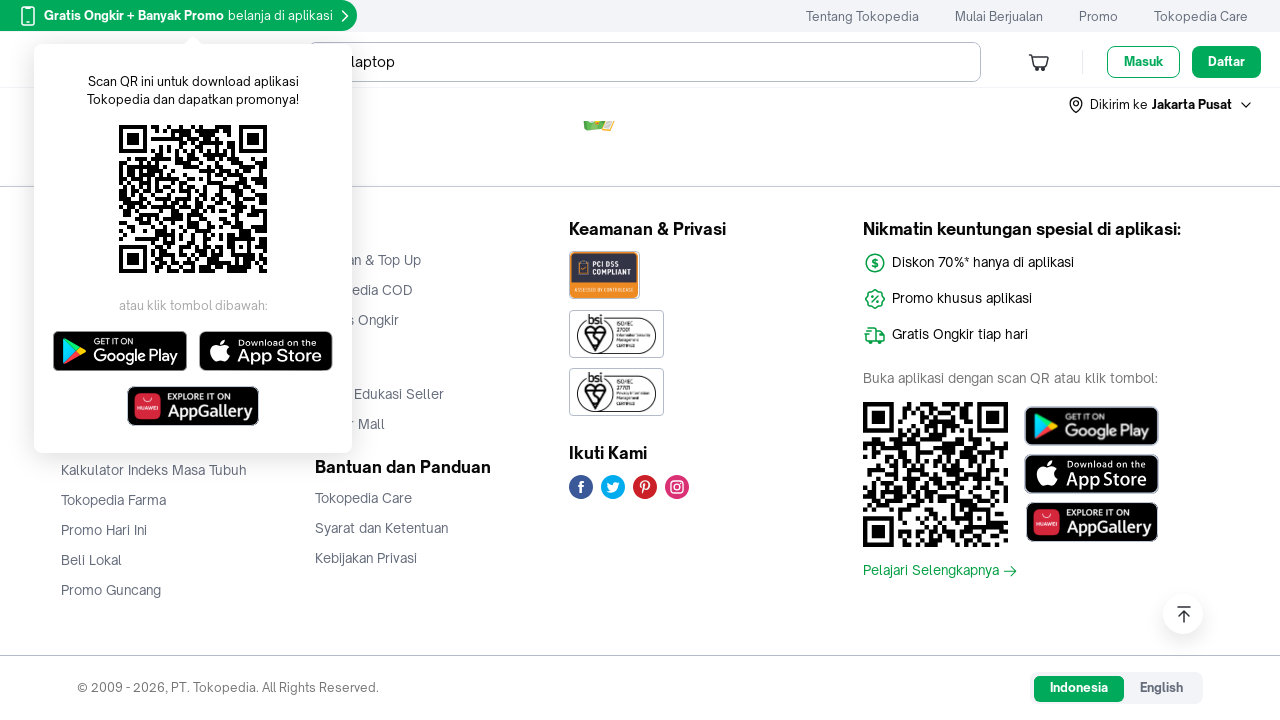

Waited 50ms for page rendering
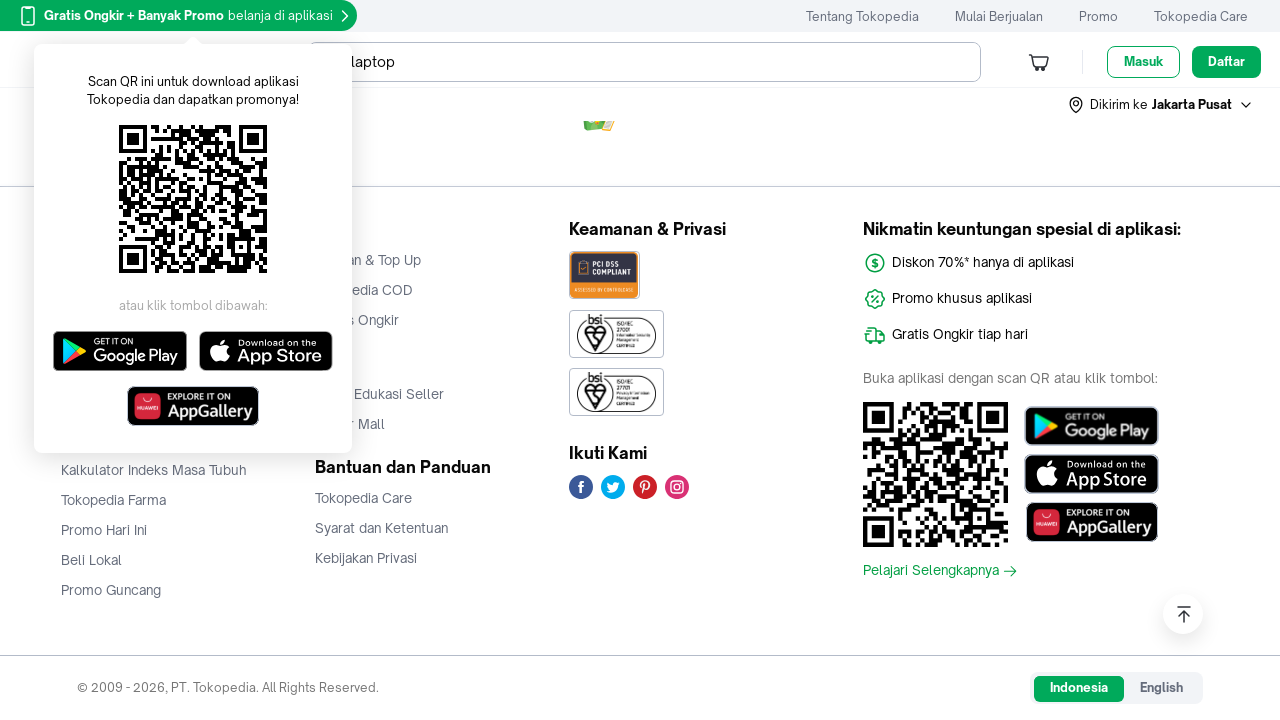

Scrolled page by 97, 98 pixels to load dynamic content
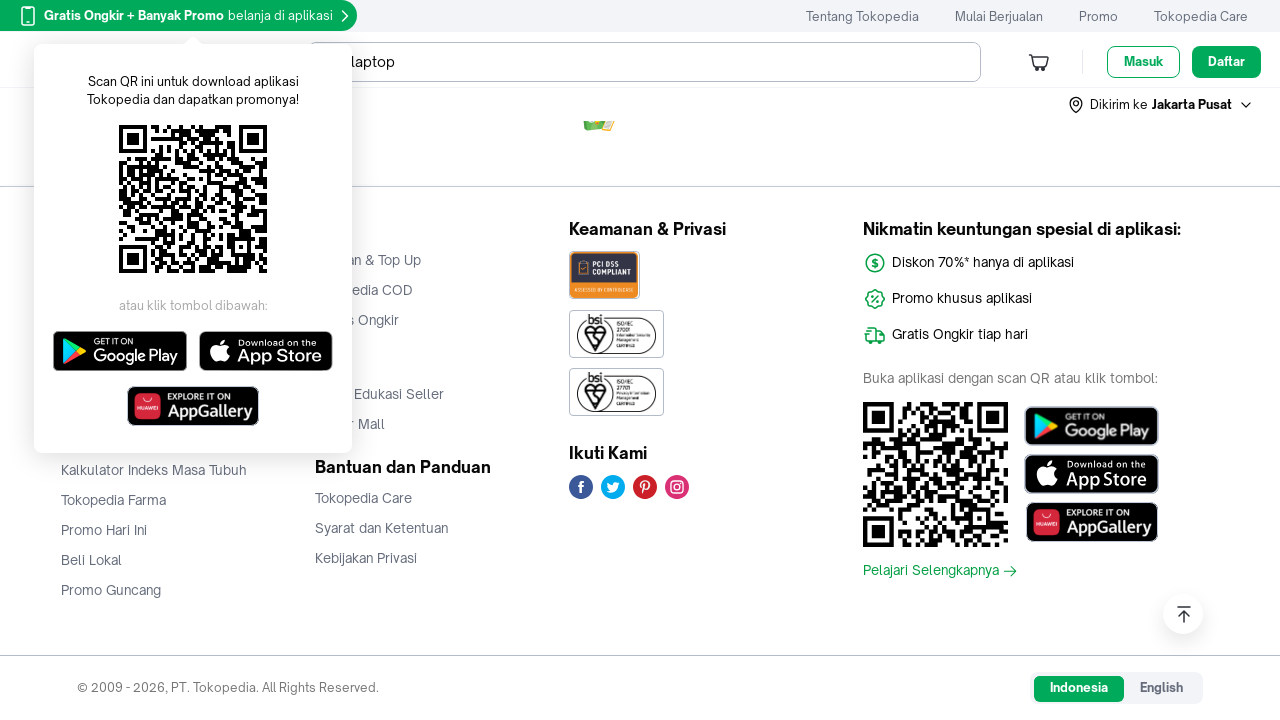

Waited 50ms for page rendering
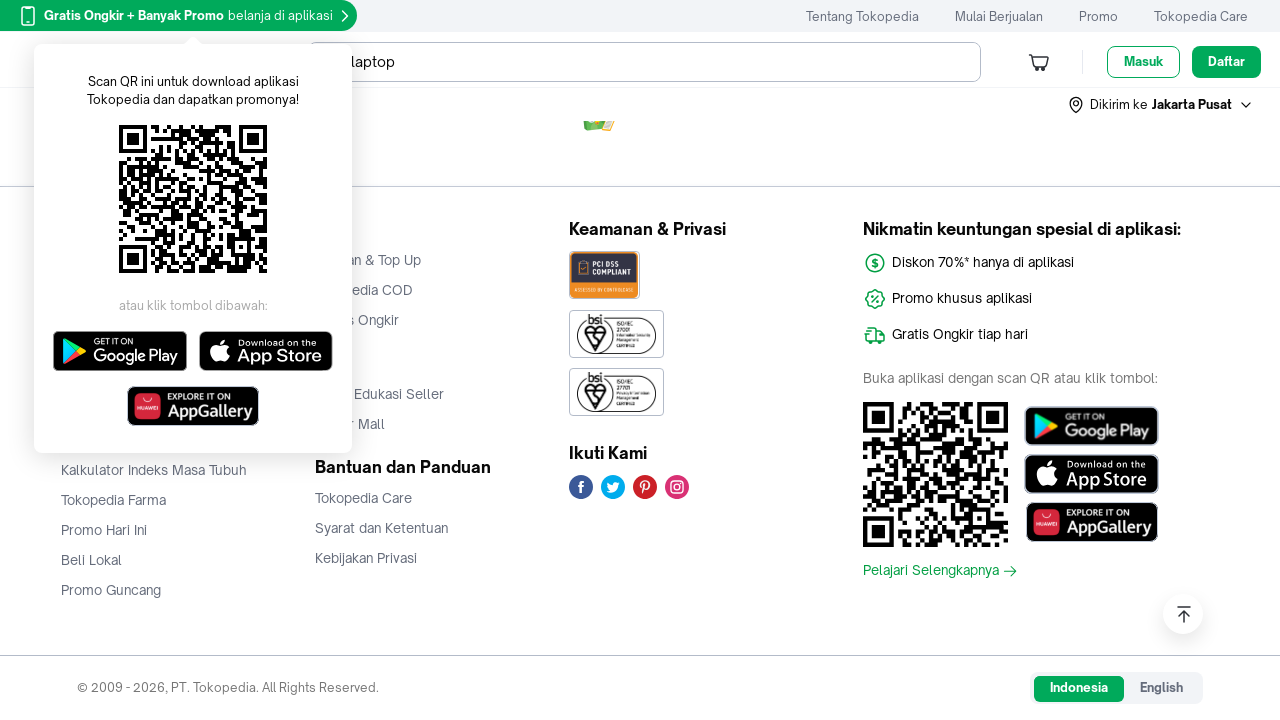

Scrolled page by 98, 99 pixels to load dynamic content
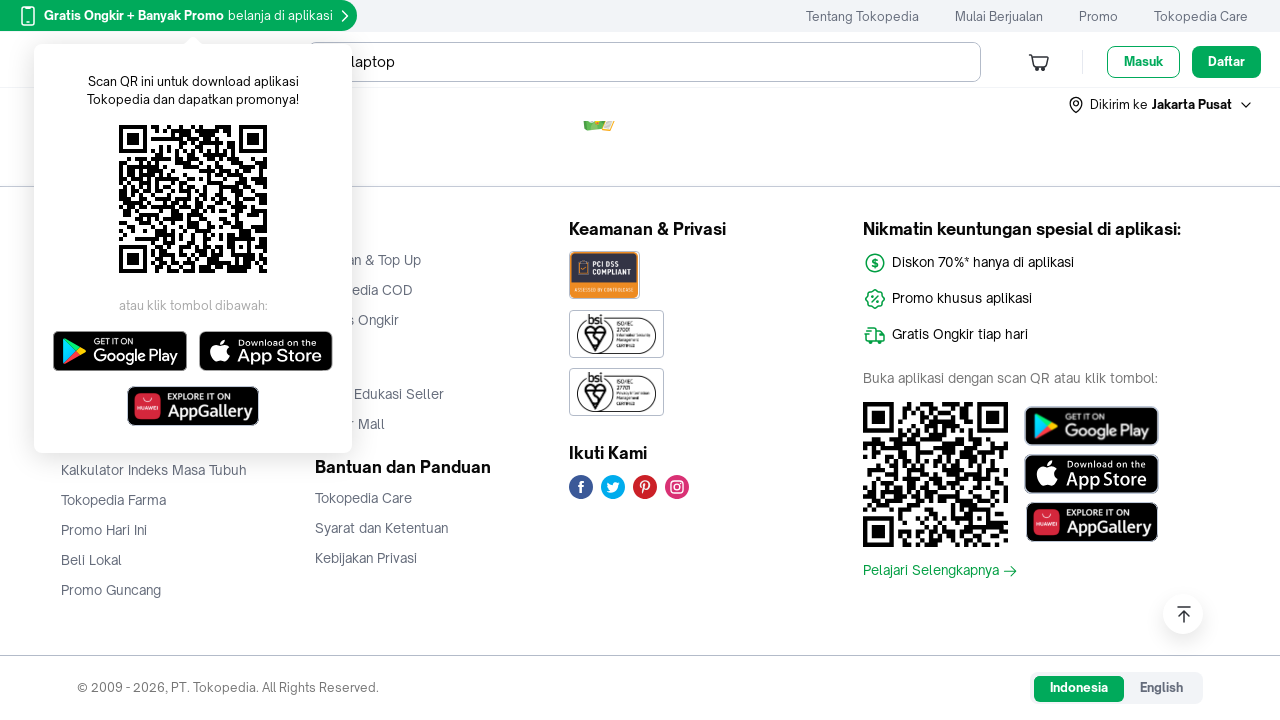

Waited 50ms for page rendering
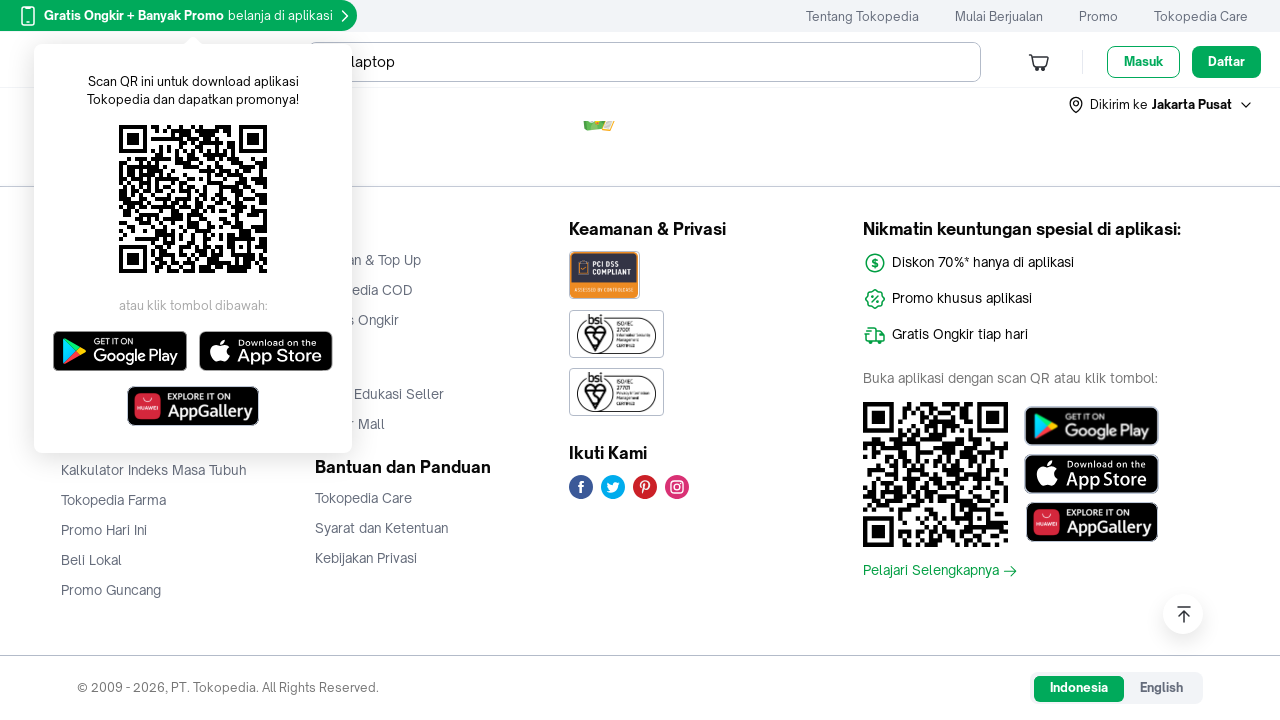

Scrolled page by 99, 100 pixels to load dynamic content
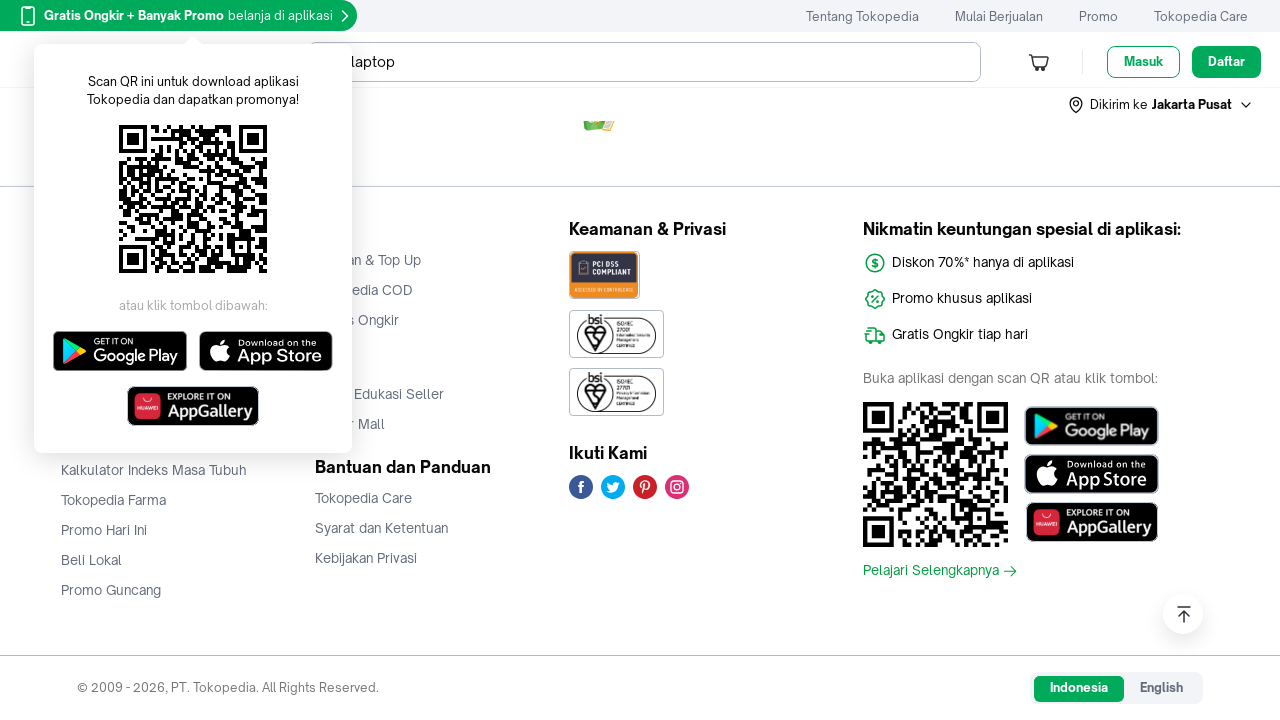

Waited 50ms for page rendering
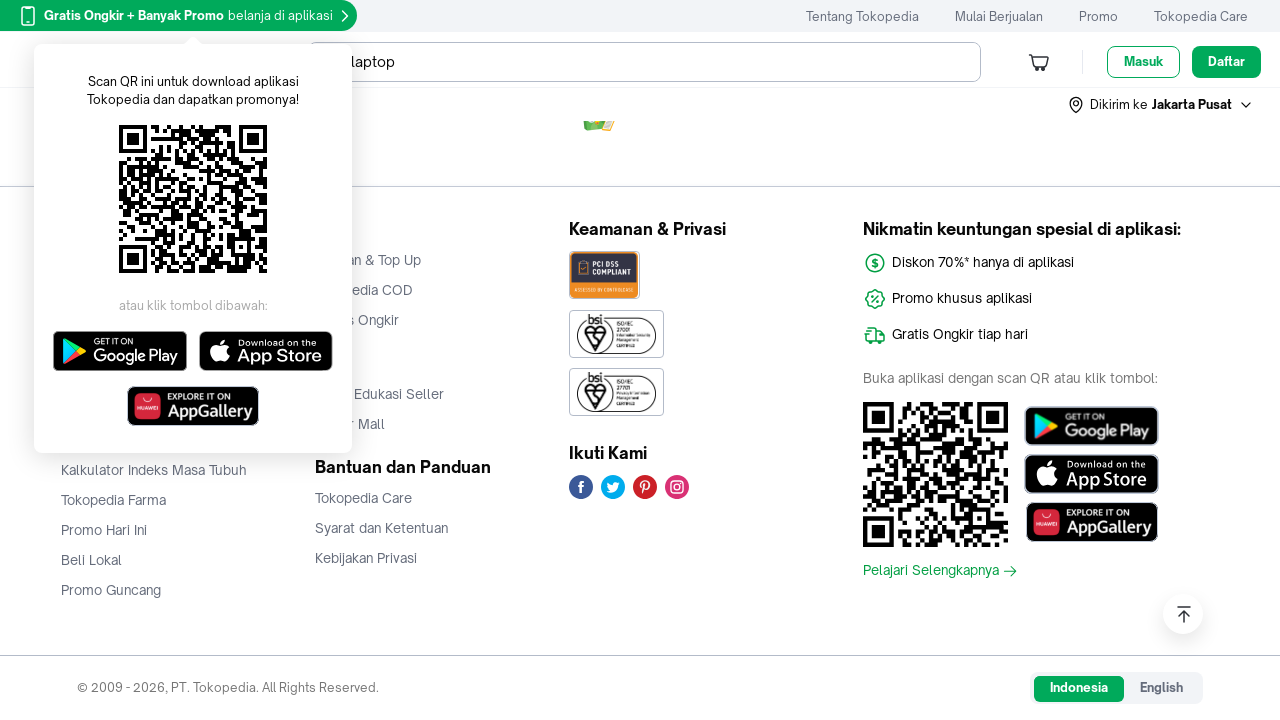

Scrolled page by 100, 101 pixels to load dynamic content
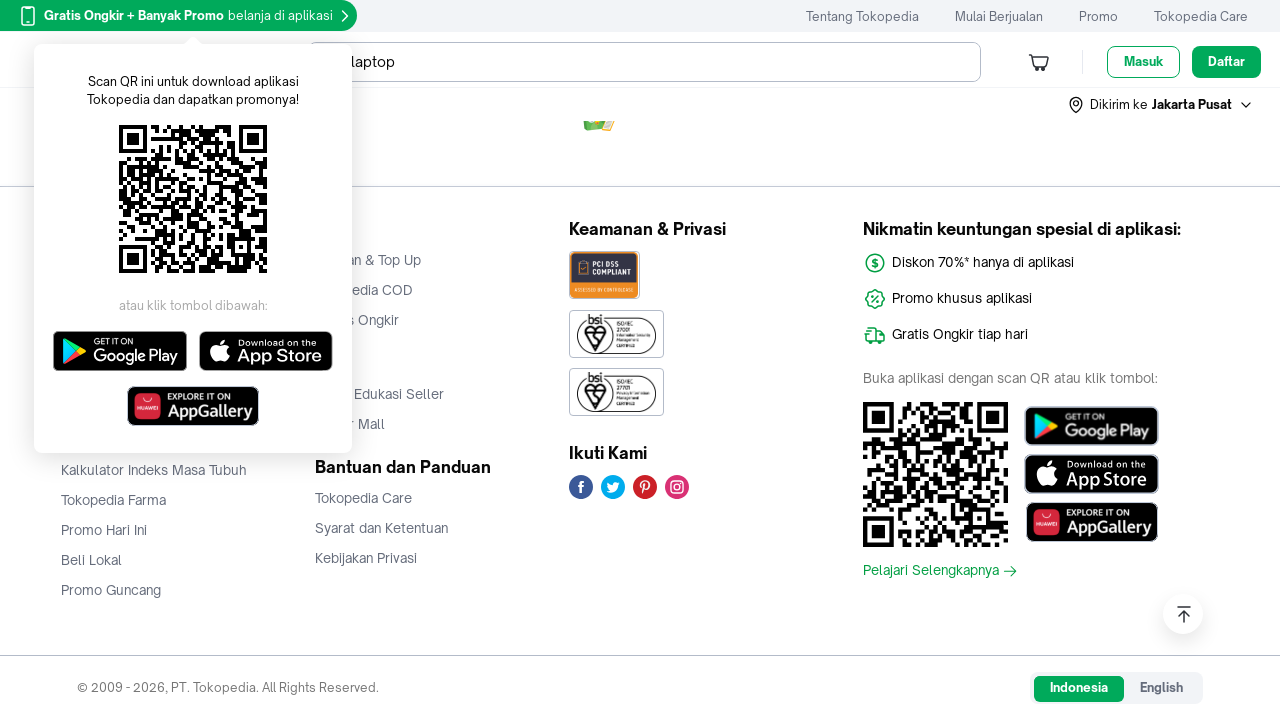

Waited 50ms for page rendering
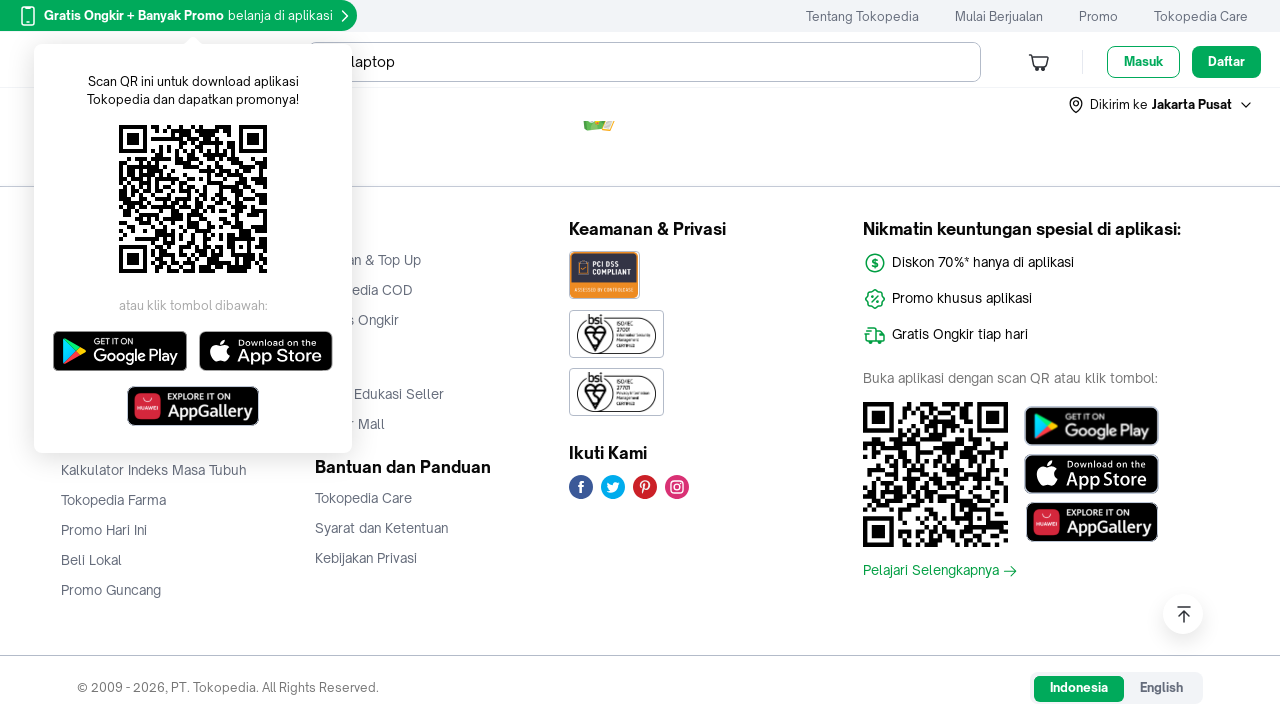

Scrolled page by 101, 102 pixels to load dynamic content
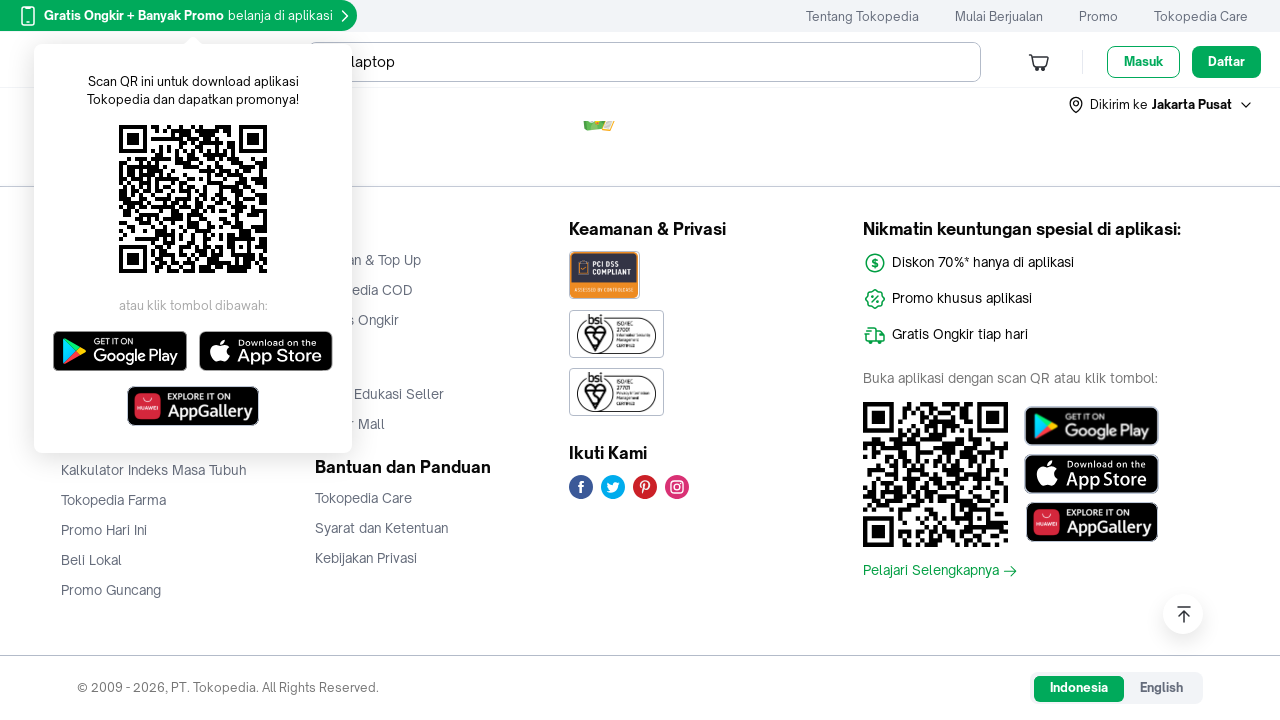

Waited 50ms for page rendering
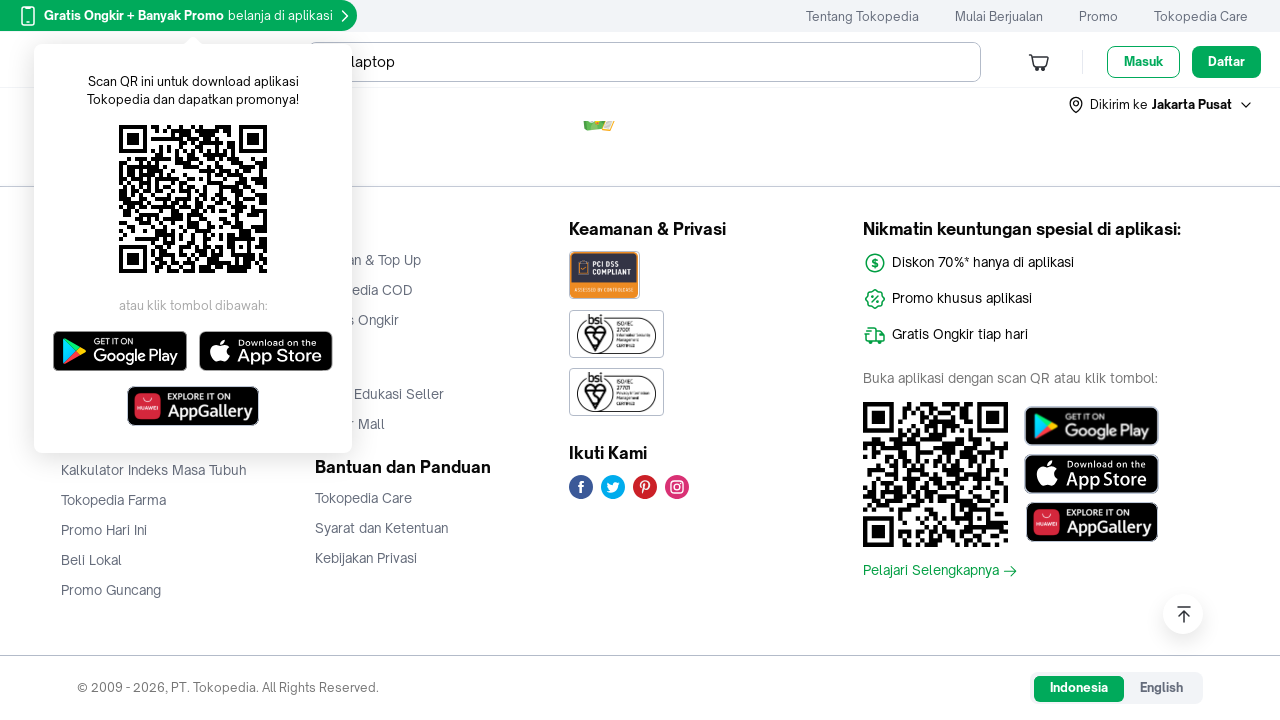

Scrolled page by 102, 103 pixels to load dynamic content
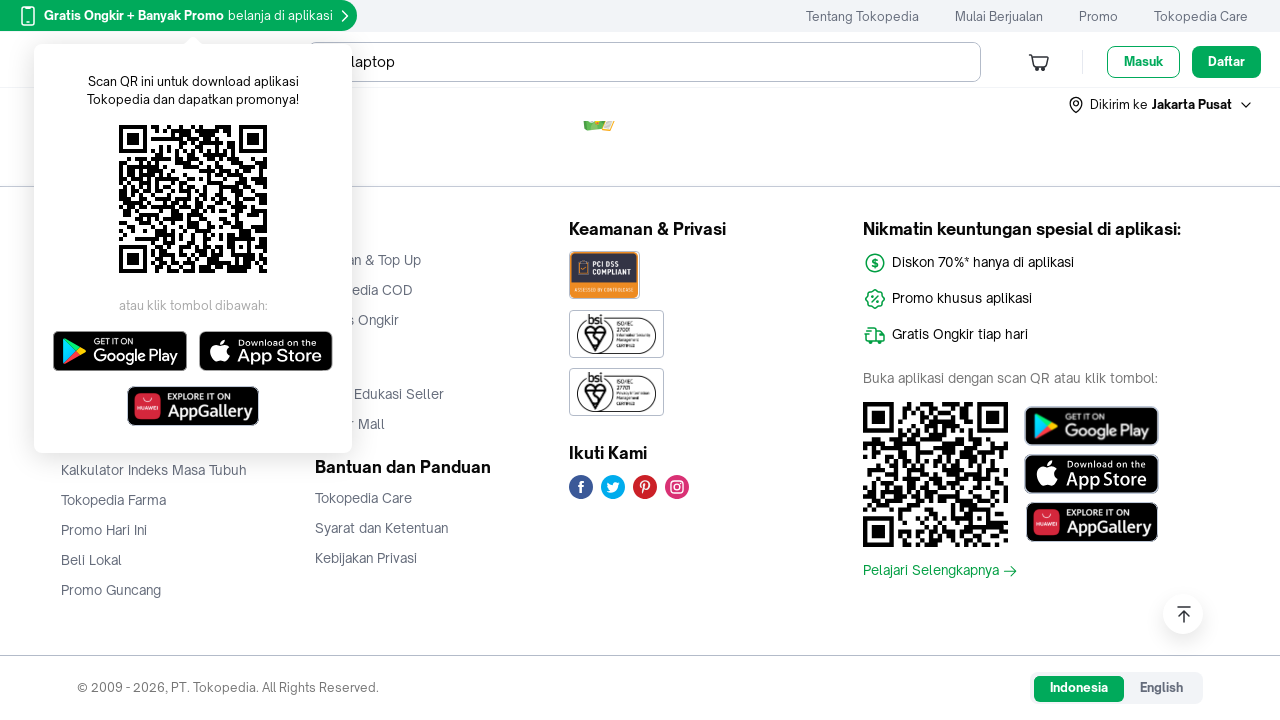

Waited 50ms for page rendering
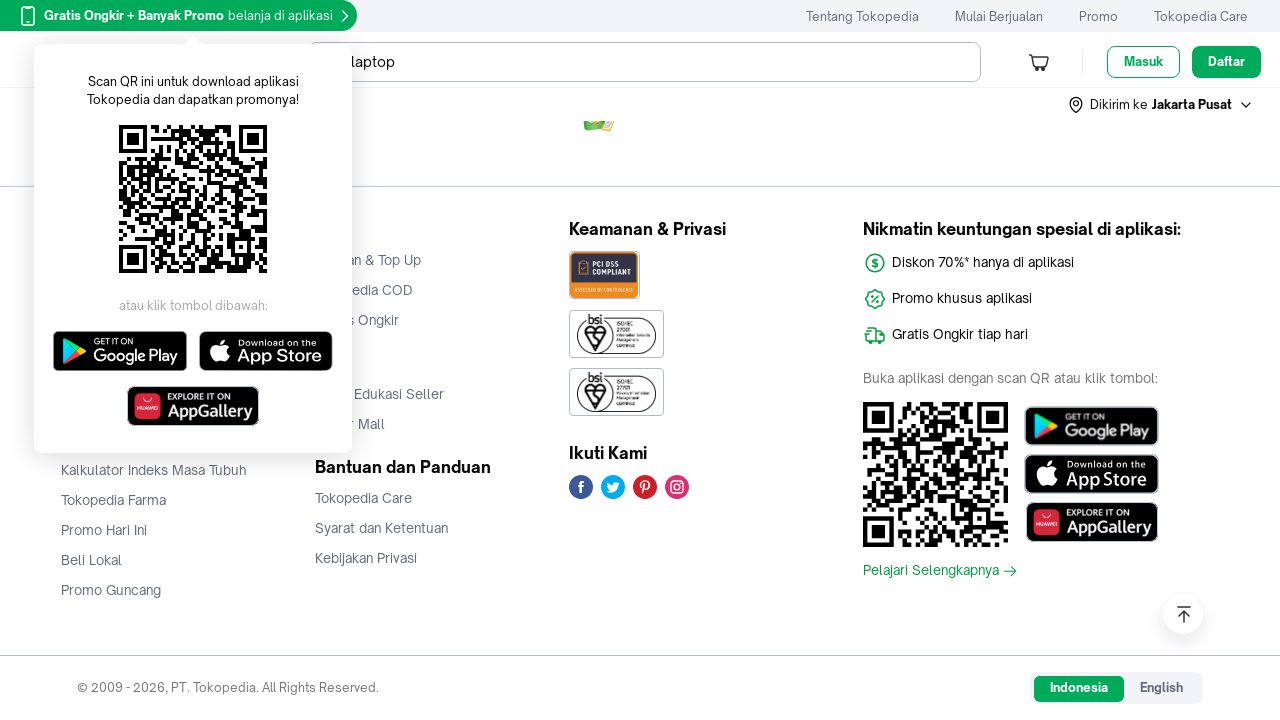

Scrolled page by 103, 104 pixels to load dynamic content
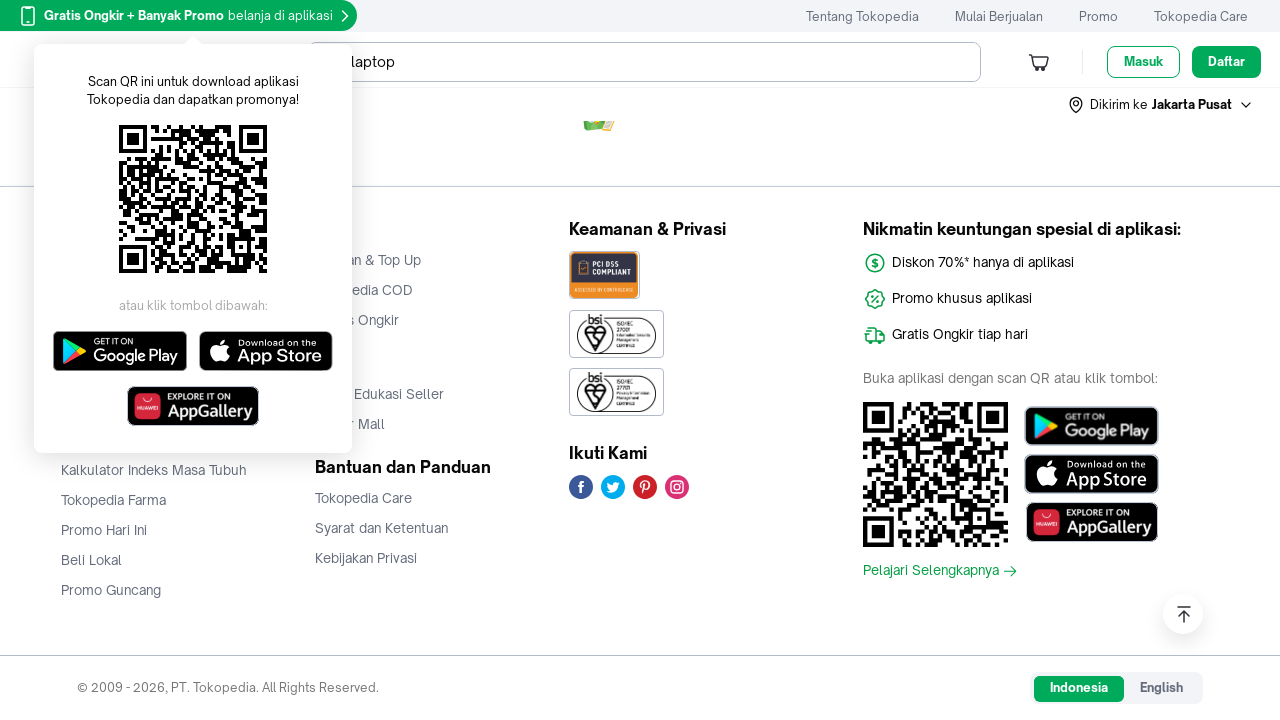

Waited 50ms for page rendering
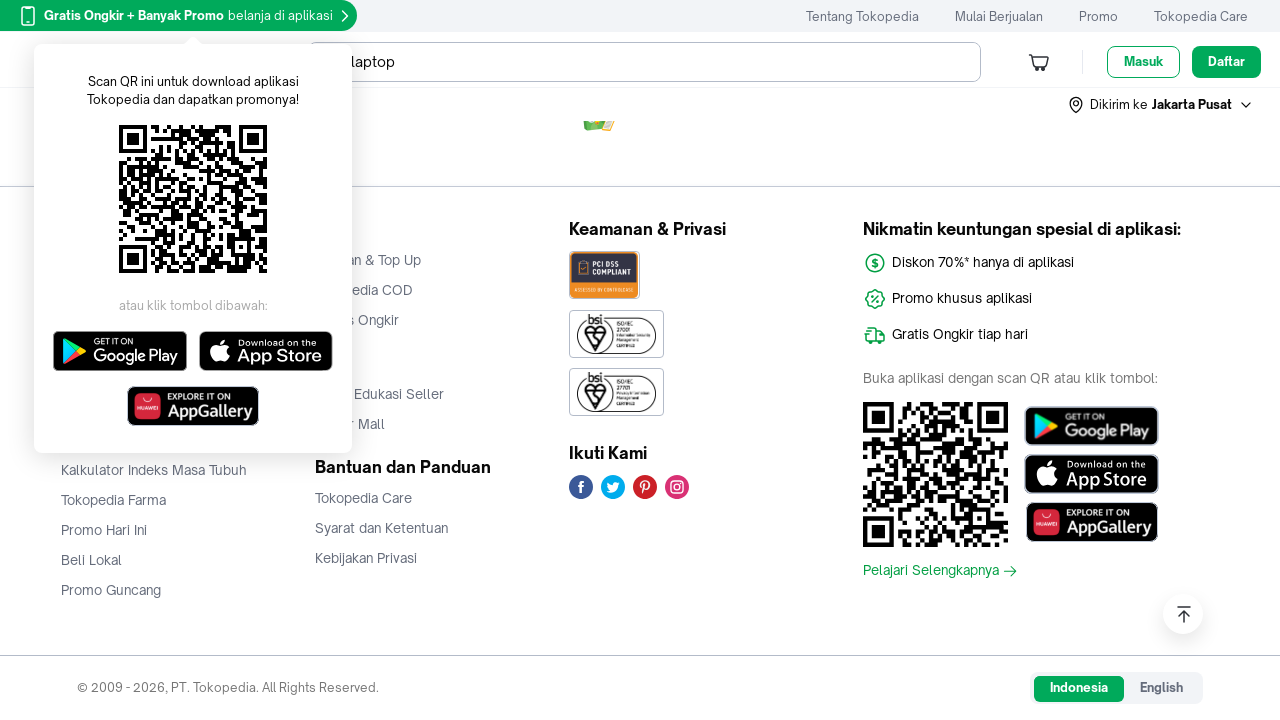

Scrolled page by 104, 105 pixels to load dynamic content
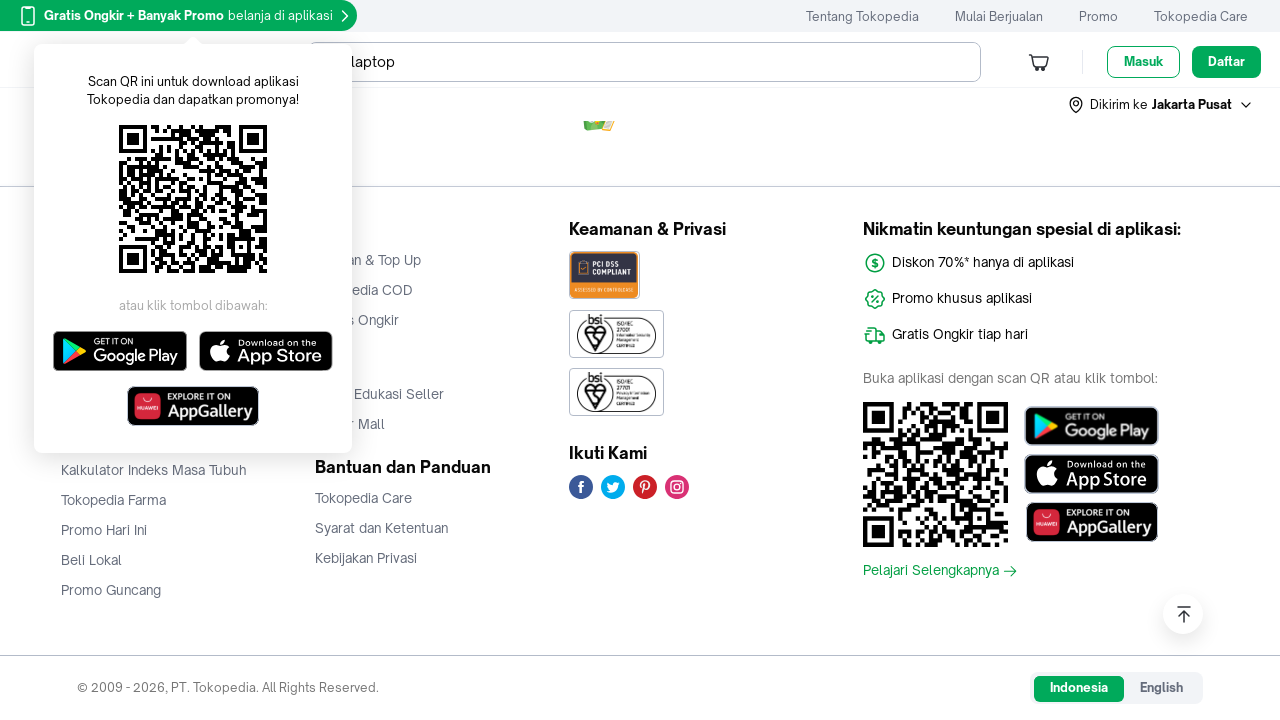

Waited 50ms for page rendering
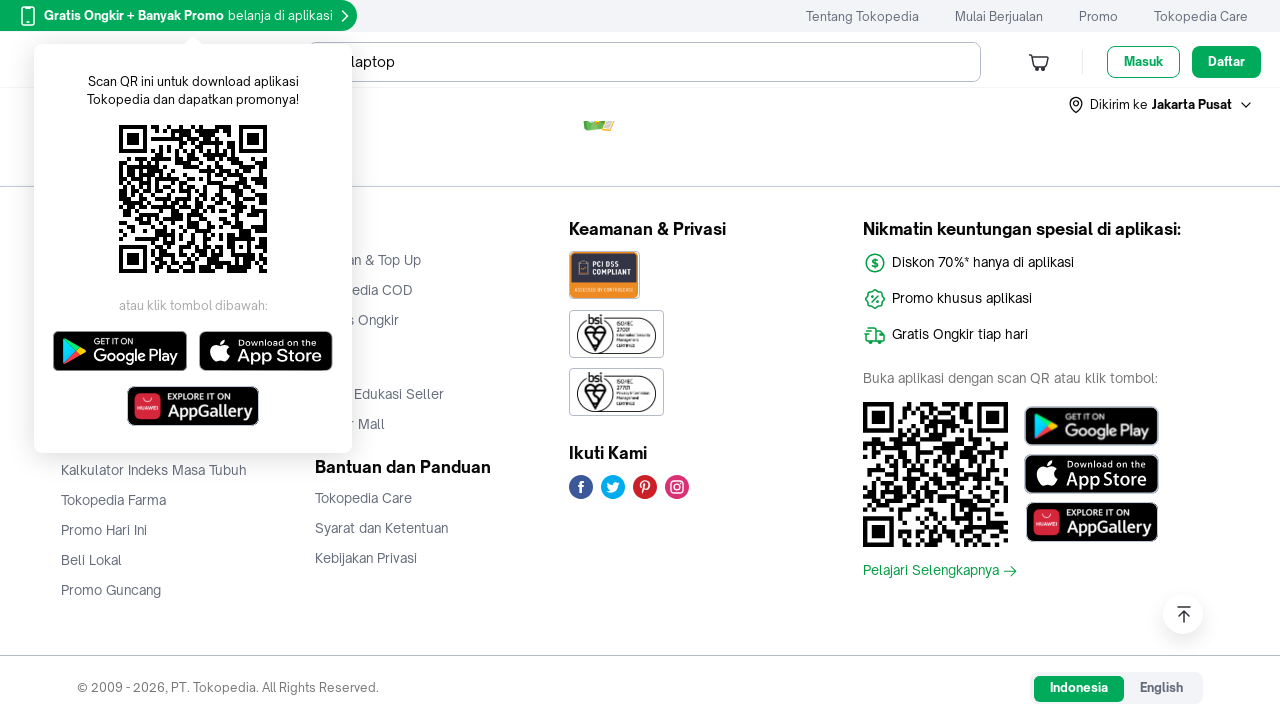

Scrolled page by 105, 106 pixels to load dynamic content
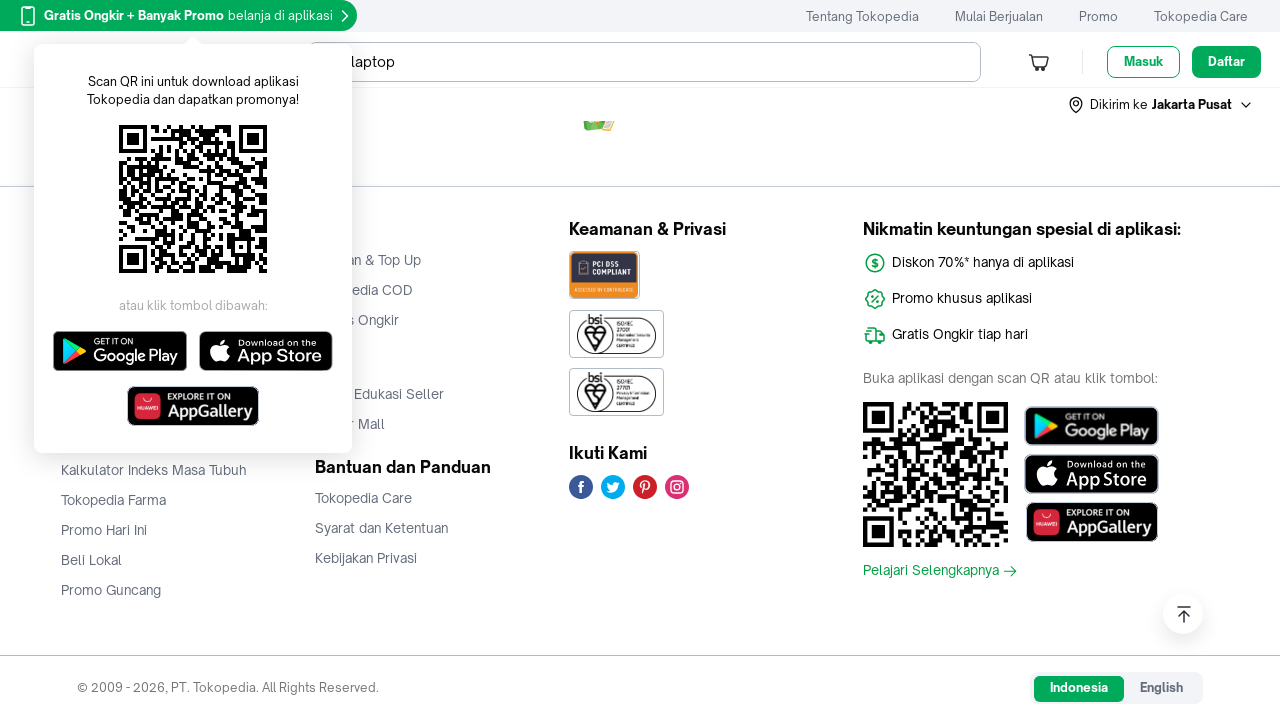

Waited 50ms for page rendering
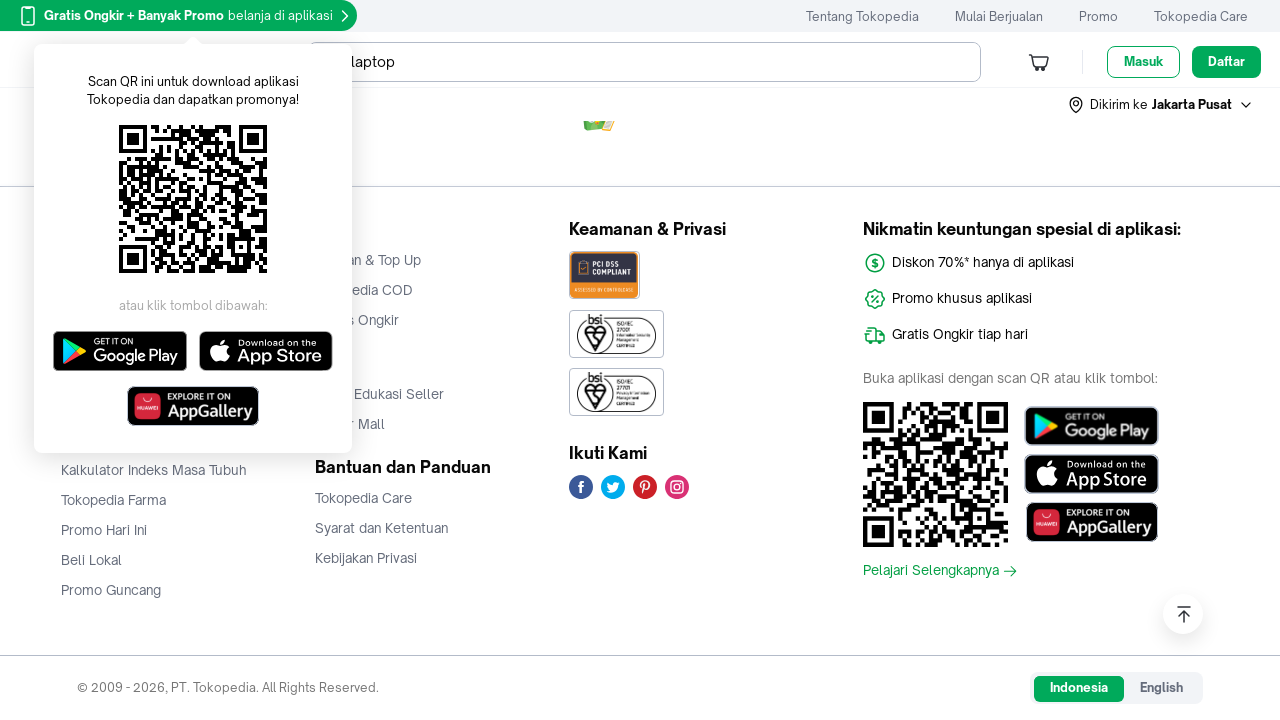

Scrolled page by 106, 107 pixels to load dynamic content
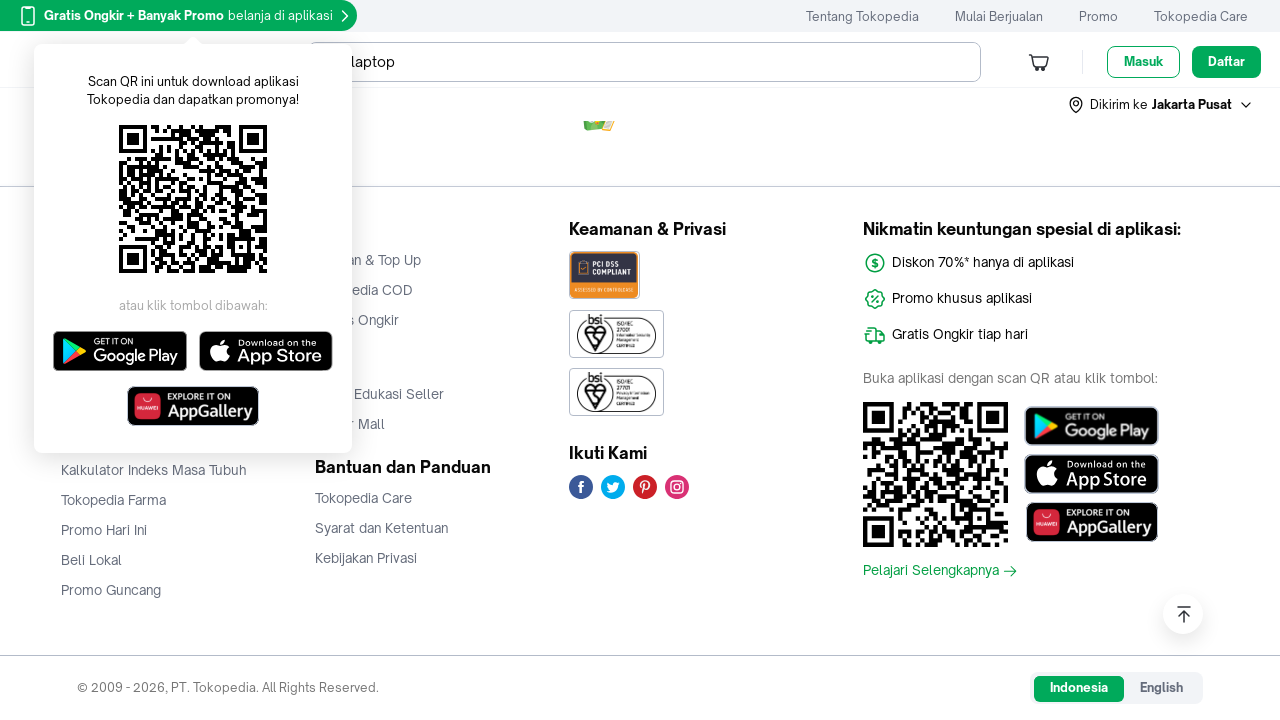

Waited 50ms for page rendering
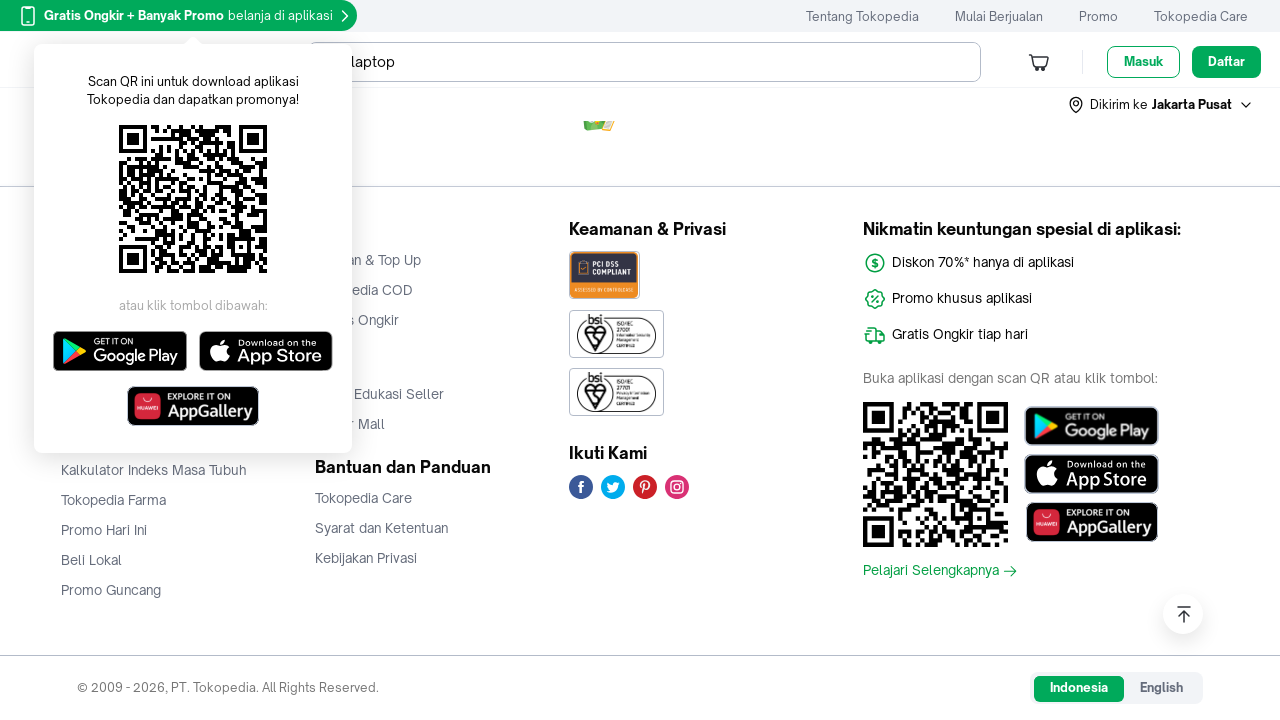

Scrolled page by 107, 108 pixels to load dynamic content
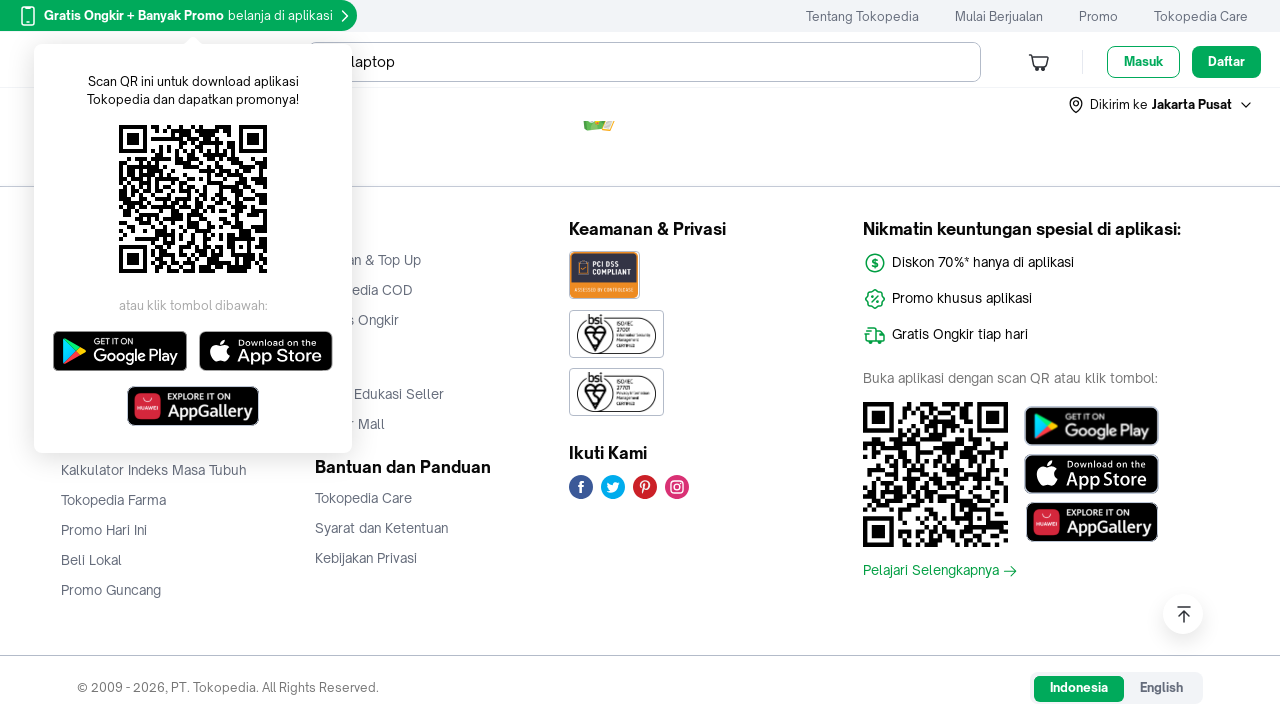

Waited 50ms for page rendering
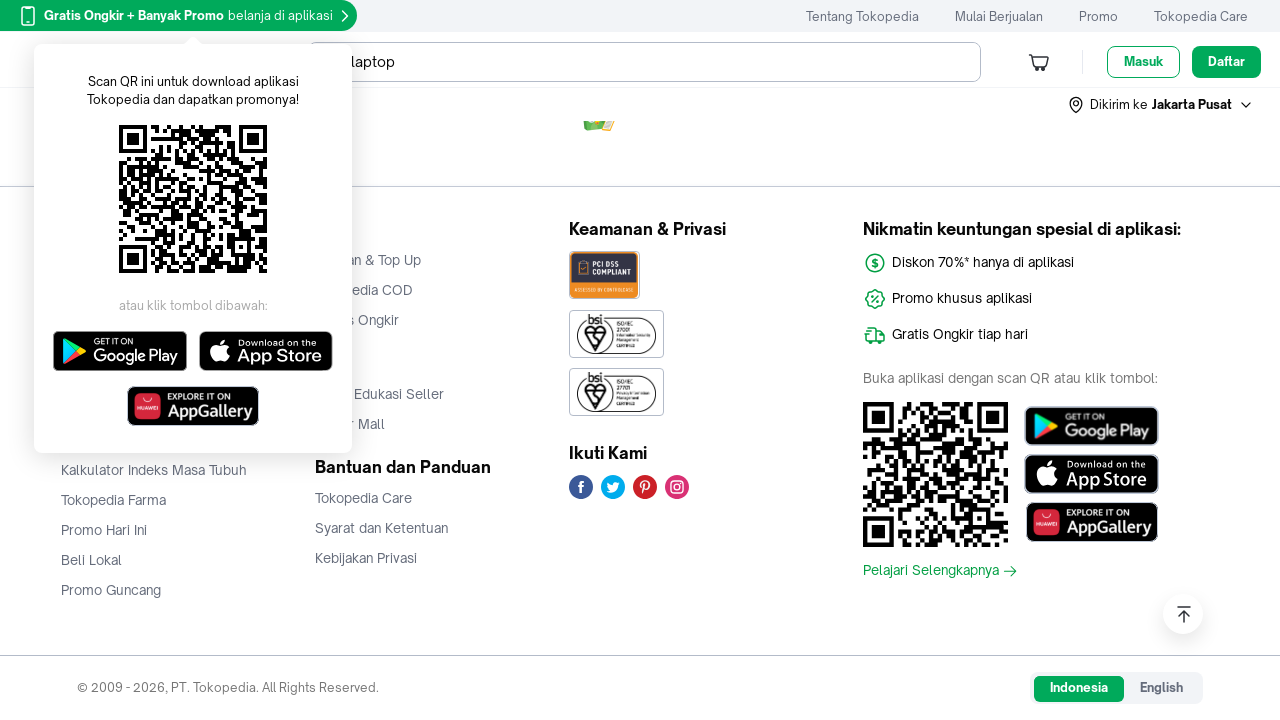

Scrolled page by 108, 109 pixels to load dynamic content
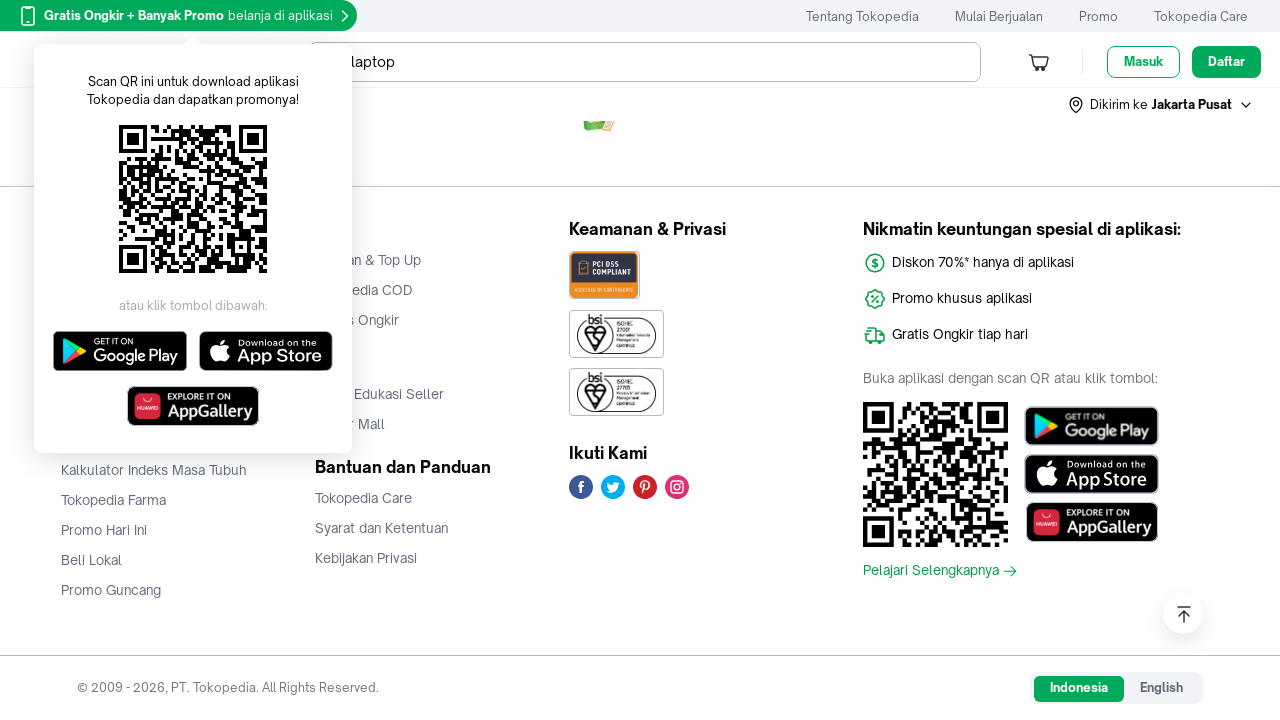

Waited 50ms for page rendering
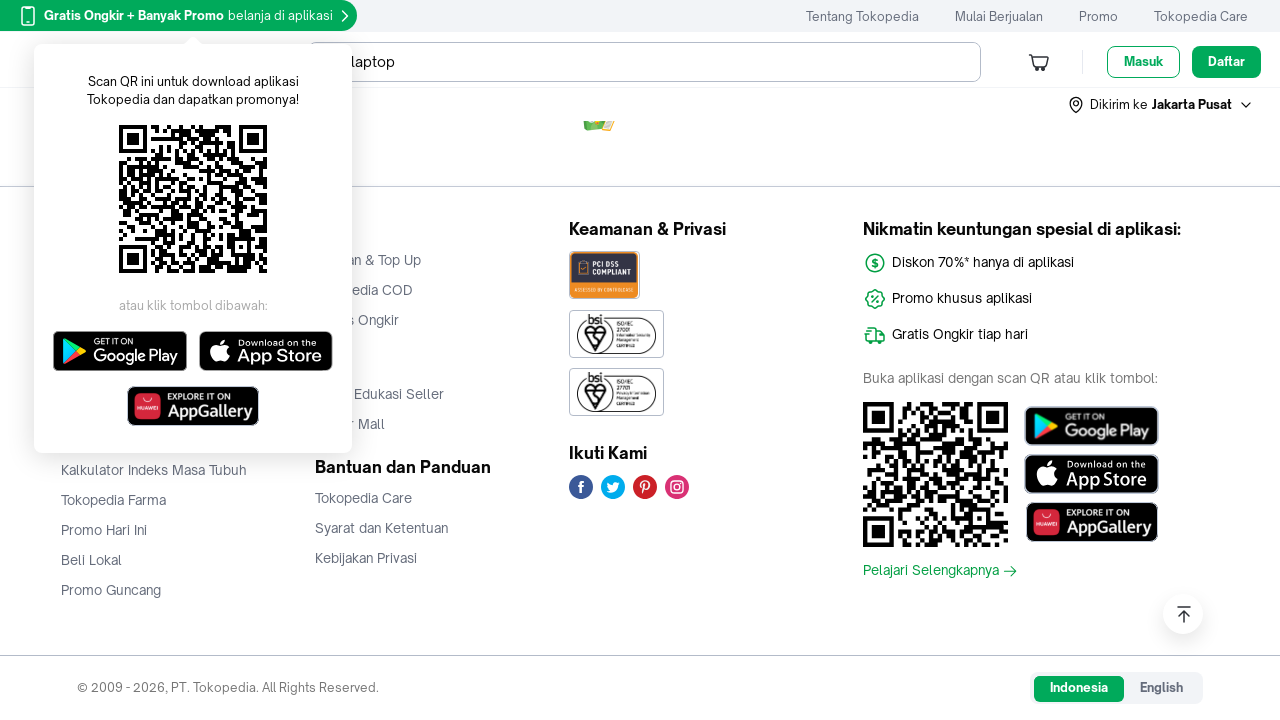

Scrolled page by 109, 110 pixels to load dynamic content
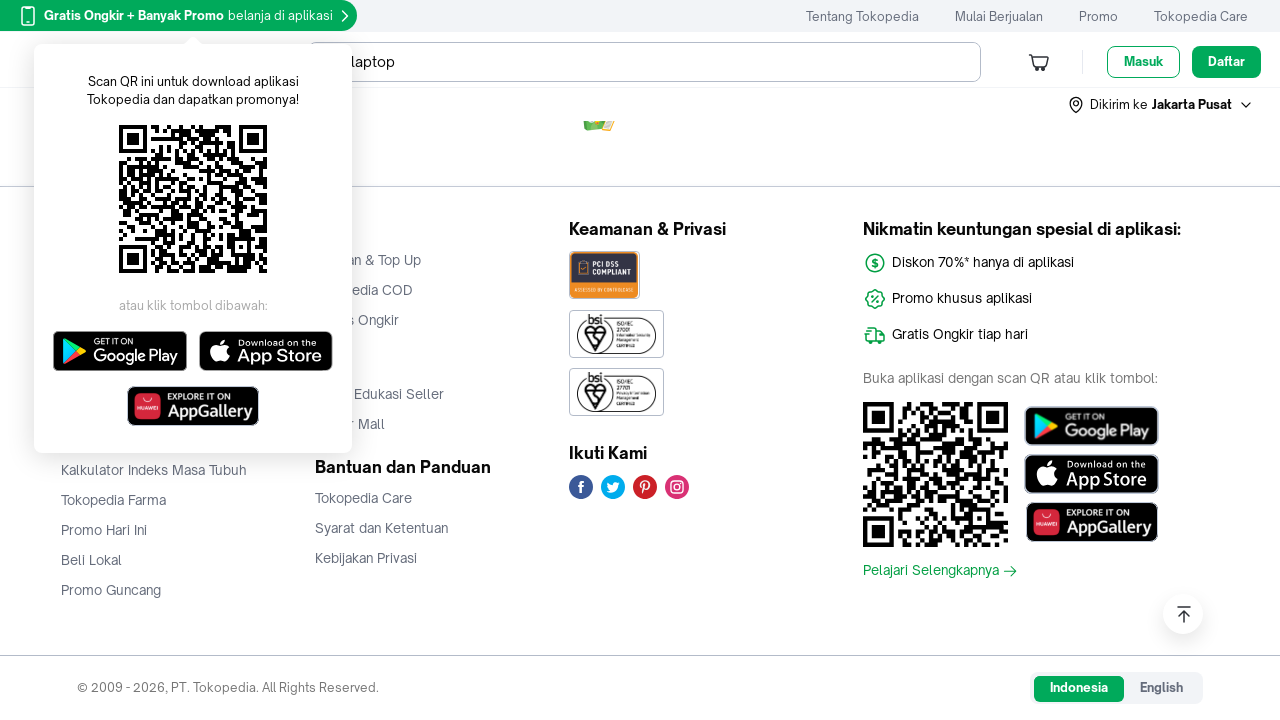

Waited 50ms for page rendering
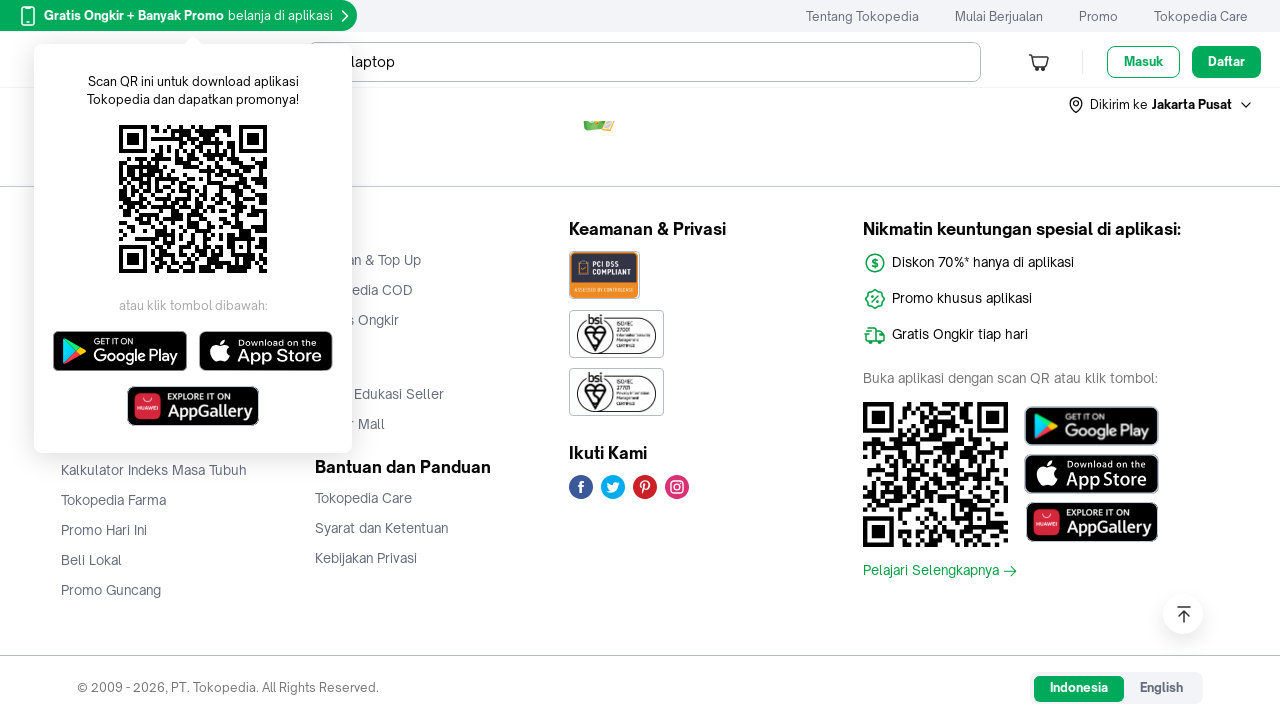

Product items fully loaded after scrolling
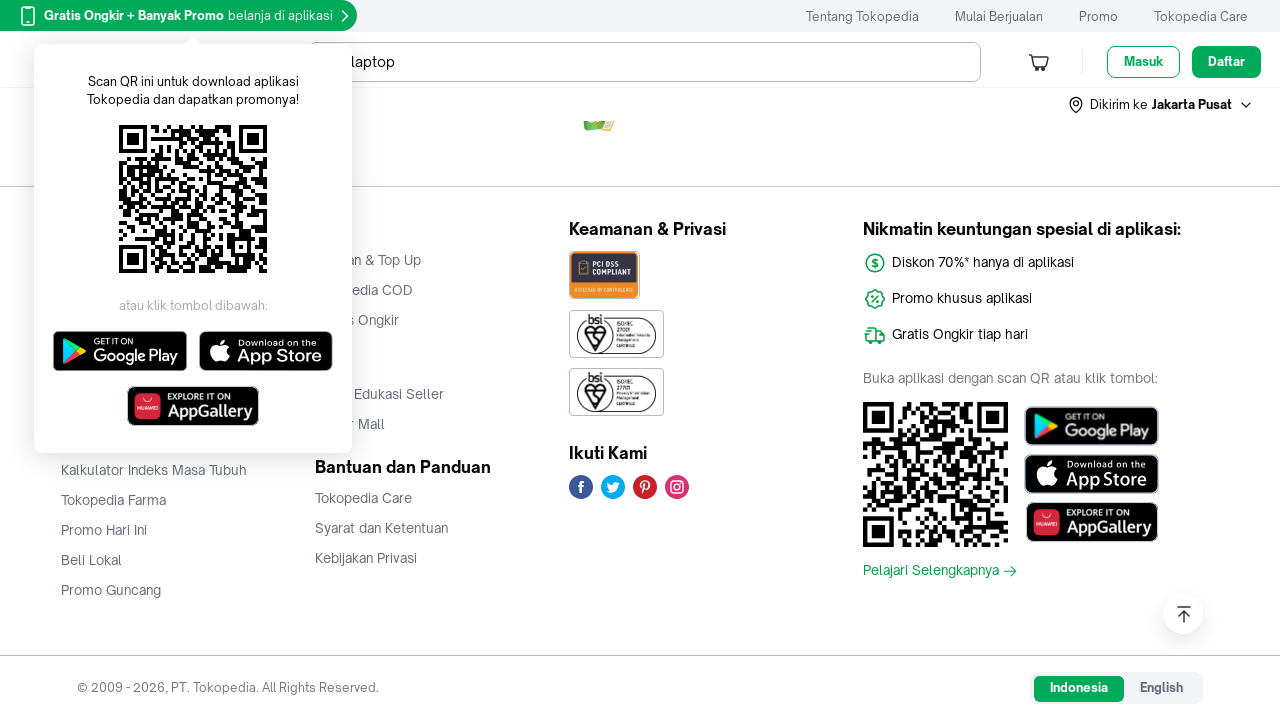

Product cards verified and displayed
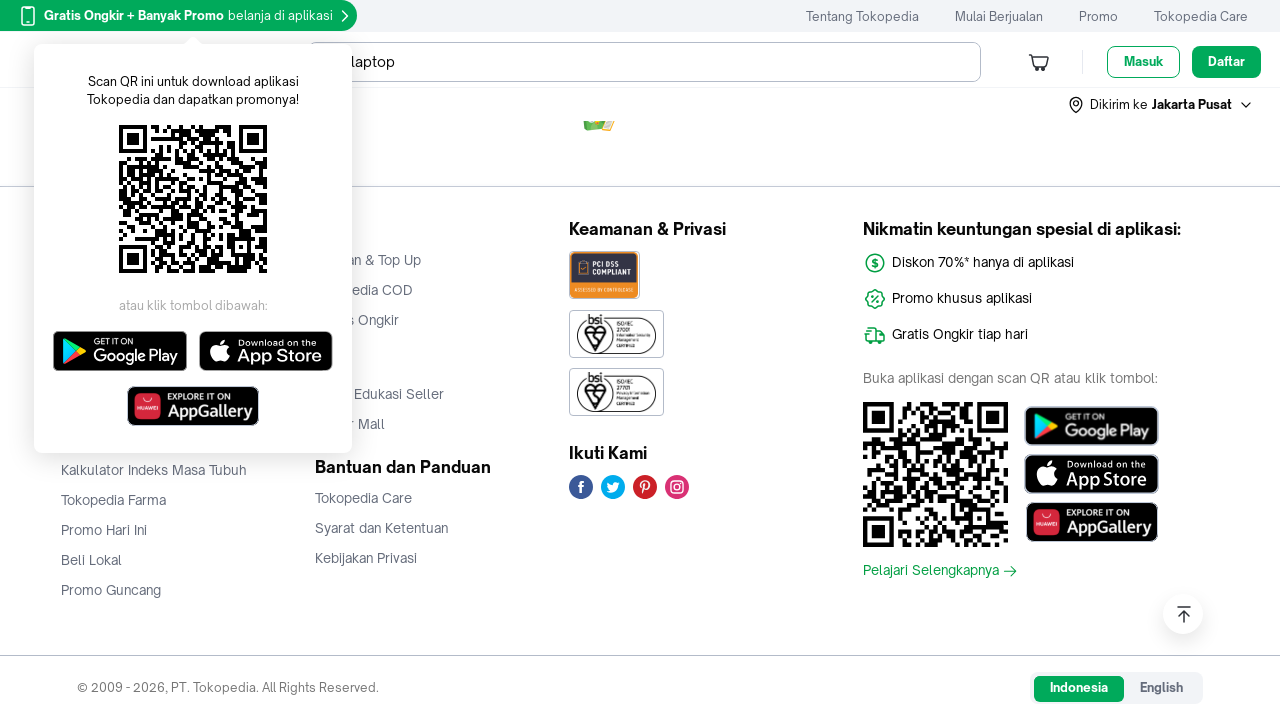

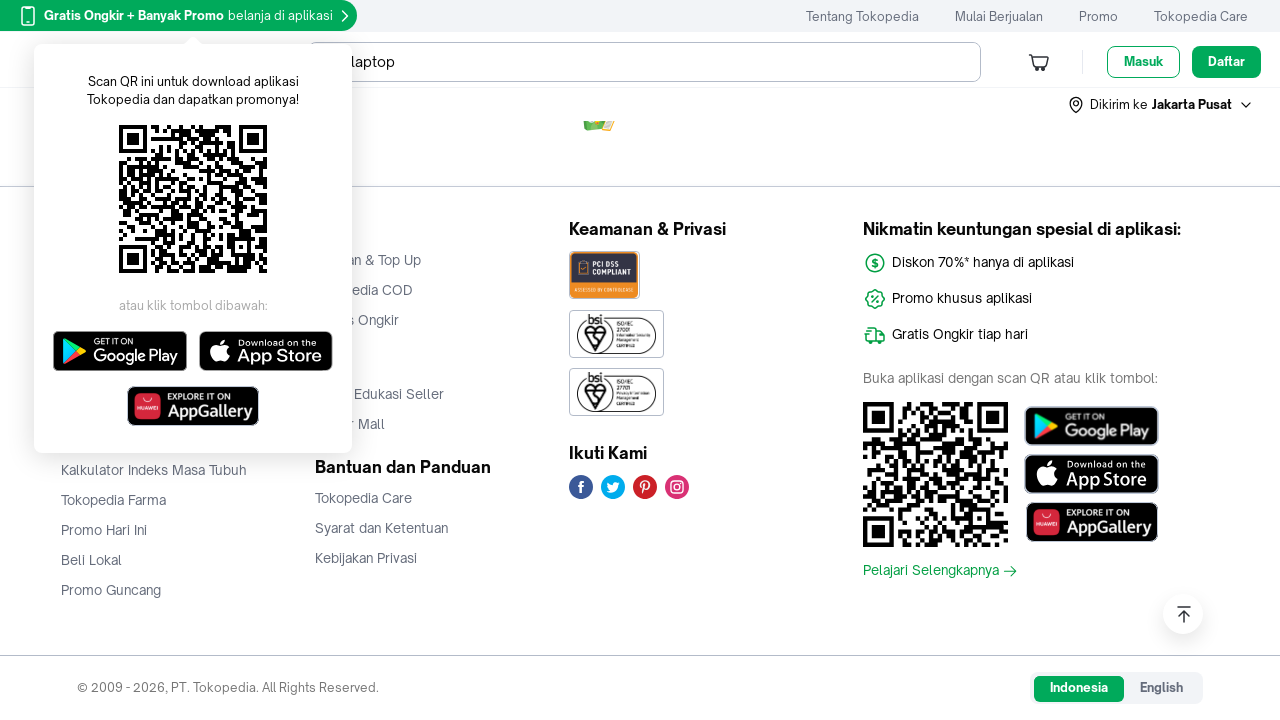